Tests the add/remove elements functionality by clicking the "Add Element" button 100 times to create delete buttons, then clicking 60 delete buttons to remove them, validating the correct number of buttons remain.

Starting URL: https://the-internet.herokuapp.com/add_remove_elements/

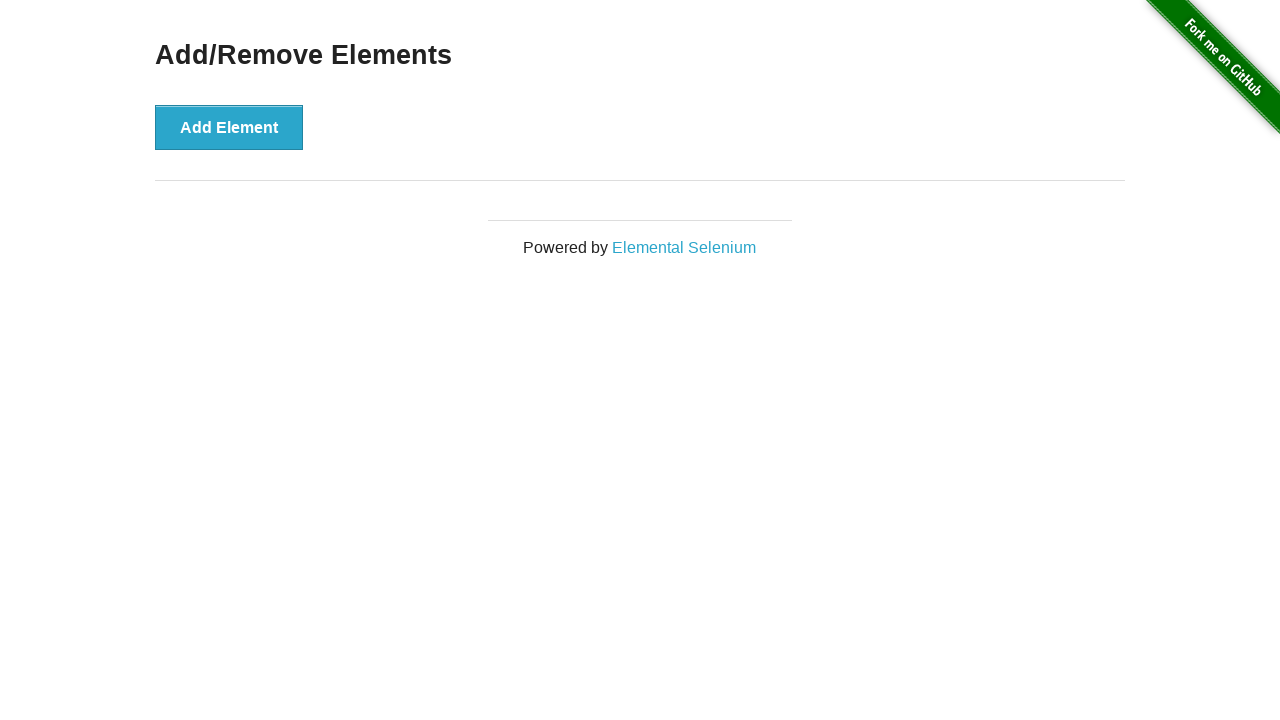

Navigated to add/remove elements page
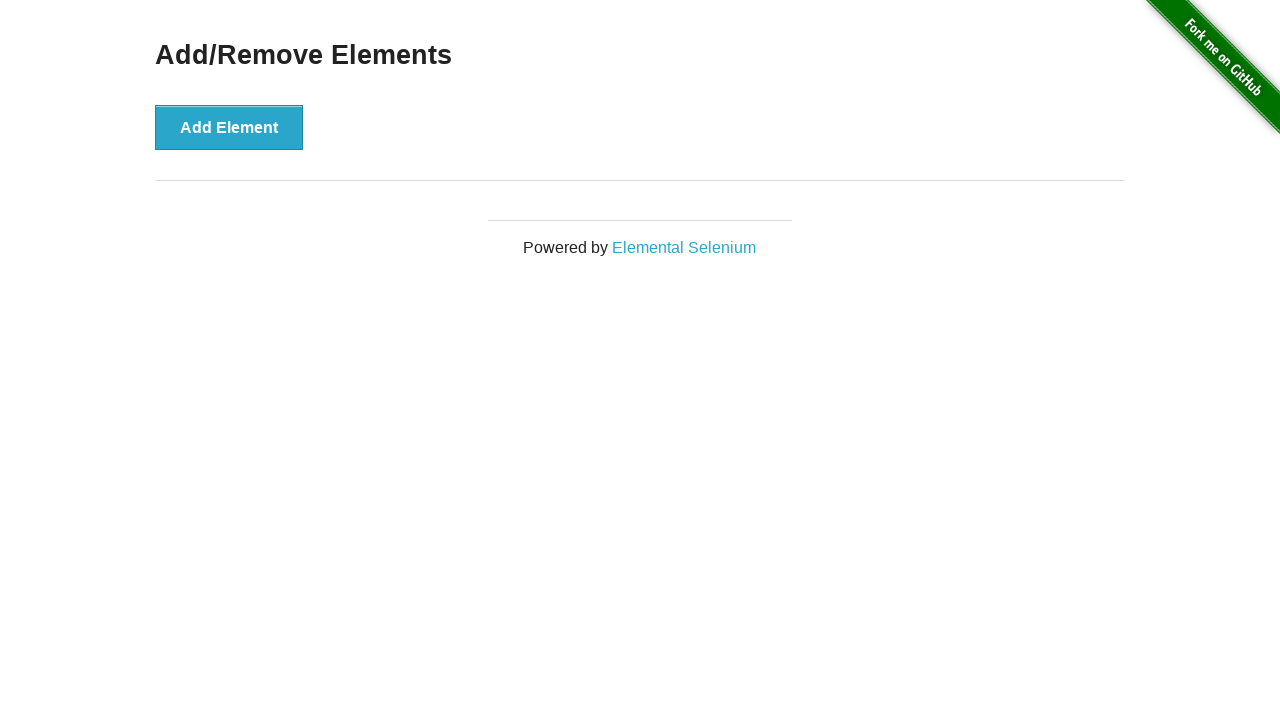

Clicked 'Add Element' button (iteration 1/100) at (229, 127) on button[onclick='addElement()']
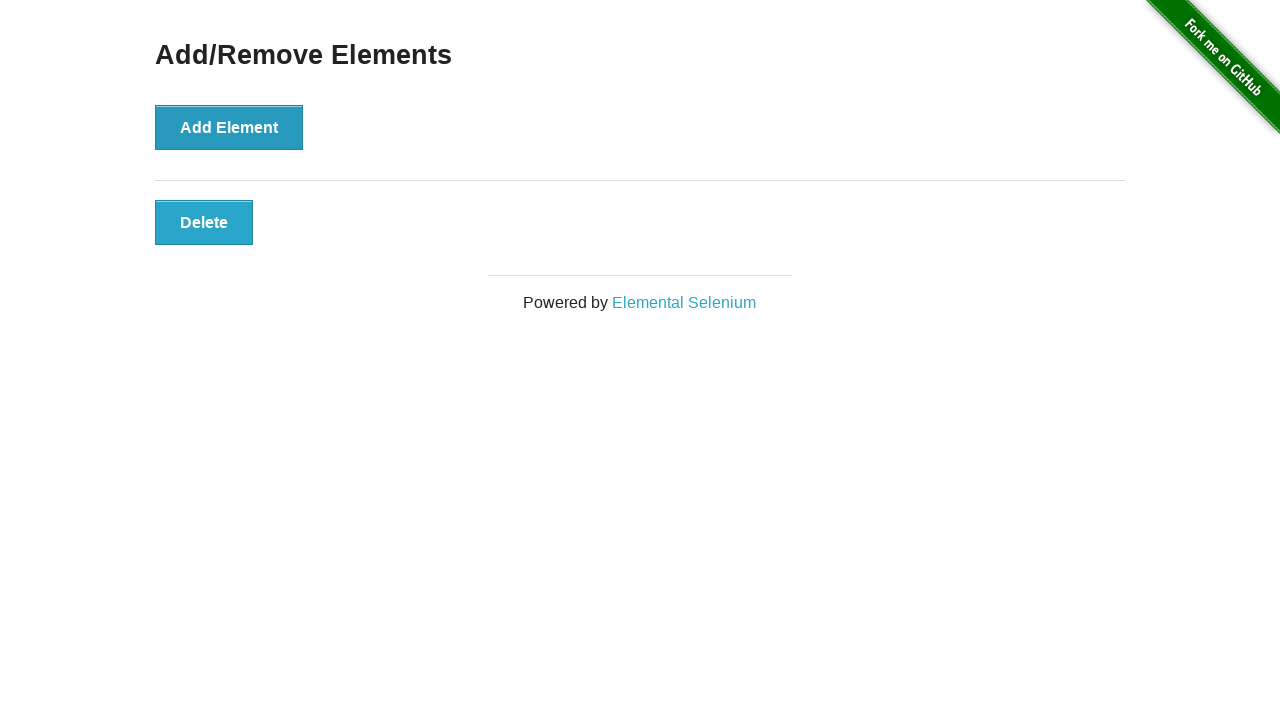

Clicked 'Add Element' button (iteration 2/100) at (229, 127) on button[onclick='addElement()']
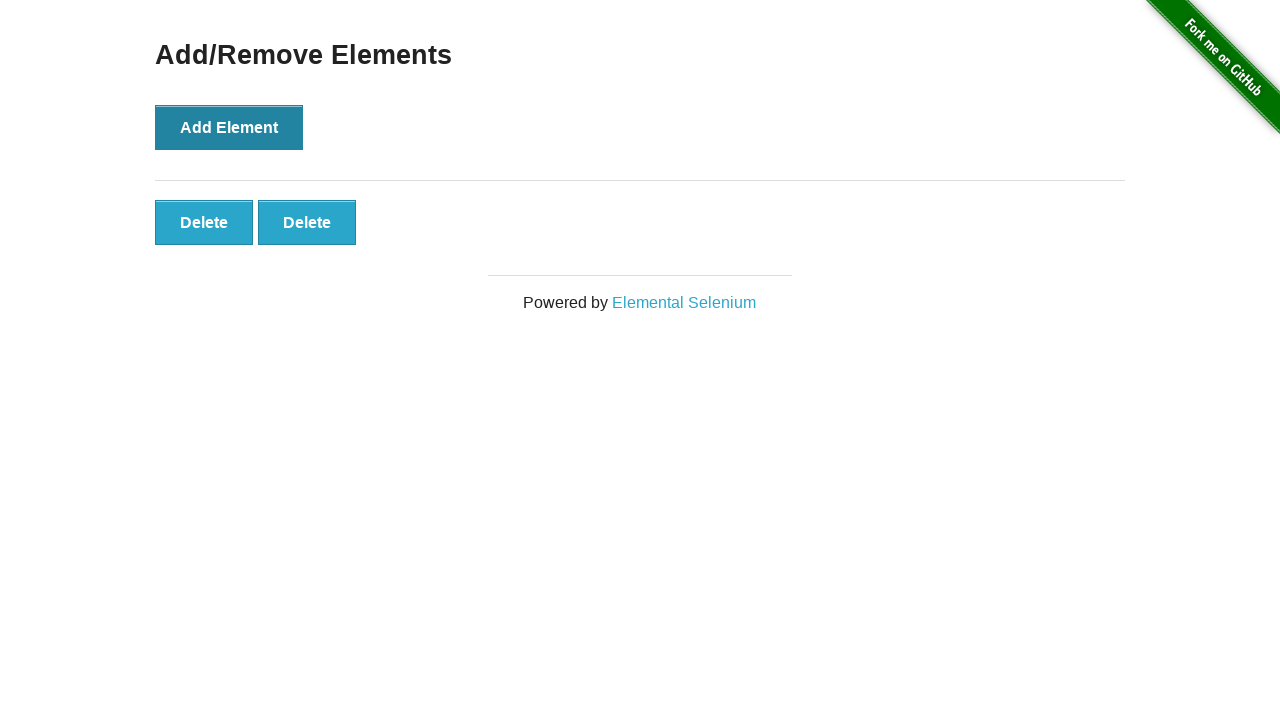

Clicked 'Add Element' button (iteration 3/100) at (229, 127) on button[onclick='addElement()']
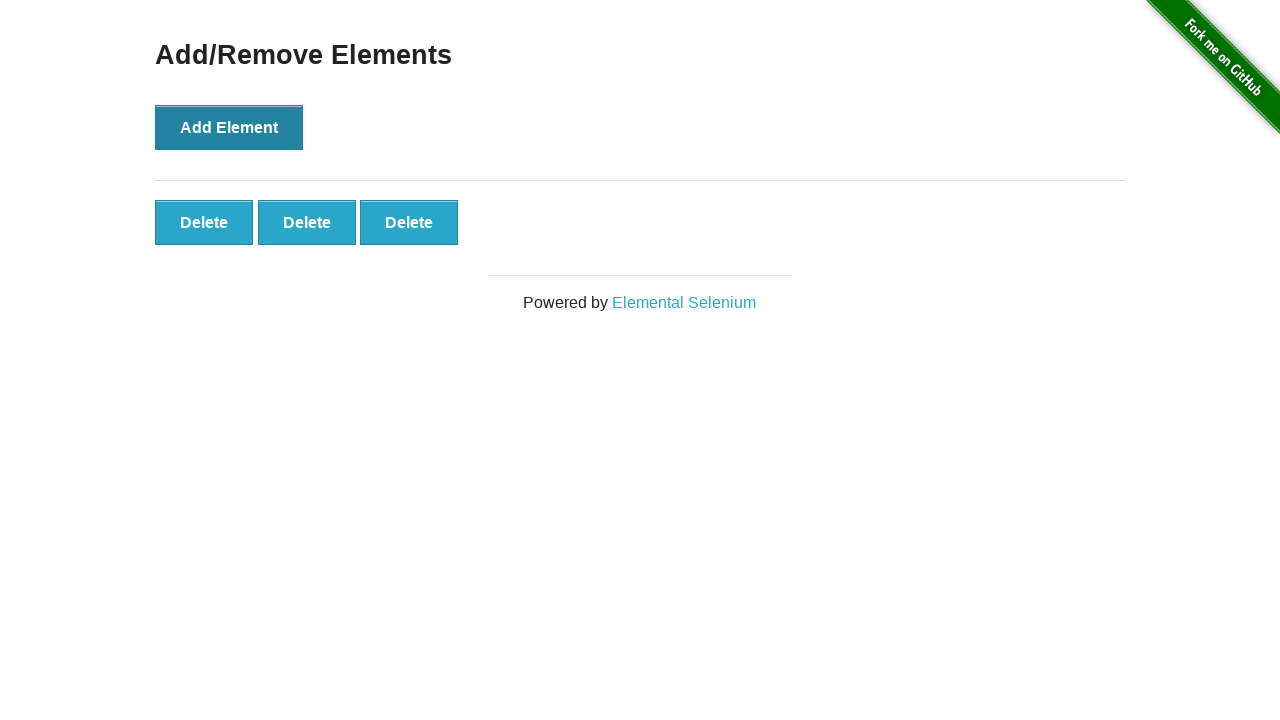

Clicked 'Add Element' button (iteration 4/100) at (229, 127) on button[onclick='addElement()']
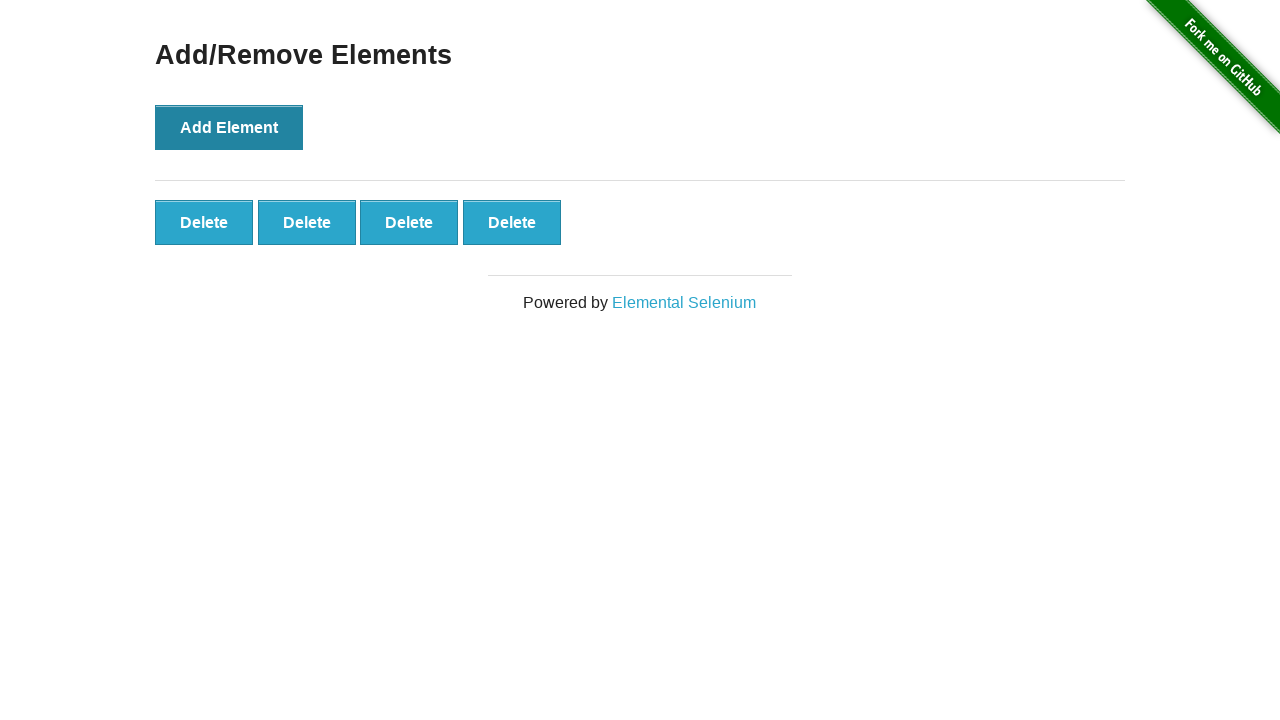

Clicked 'Add Element' button (iteration 5/100) at (229, 127) on button[onclick='addElement()']
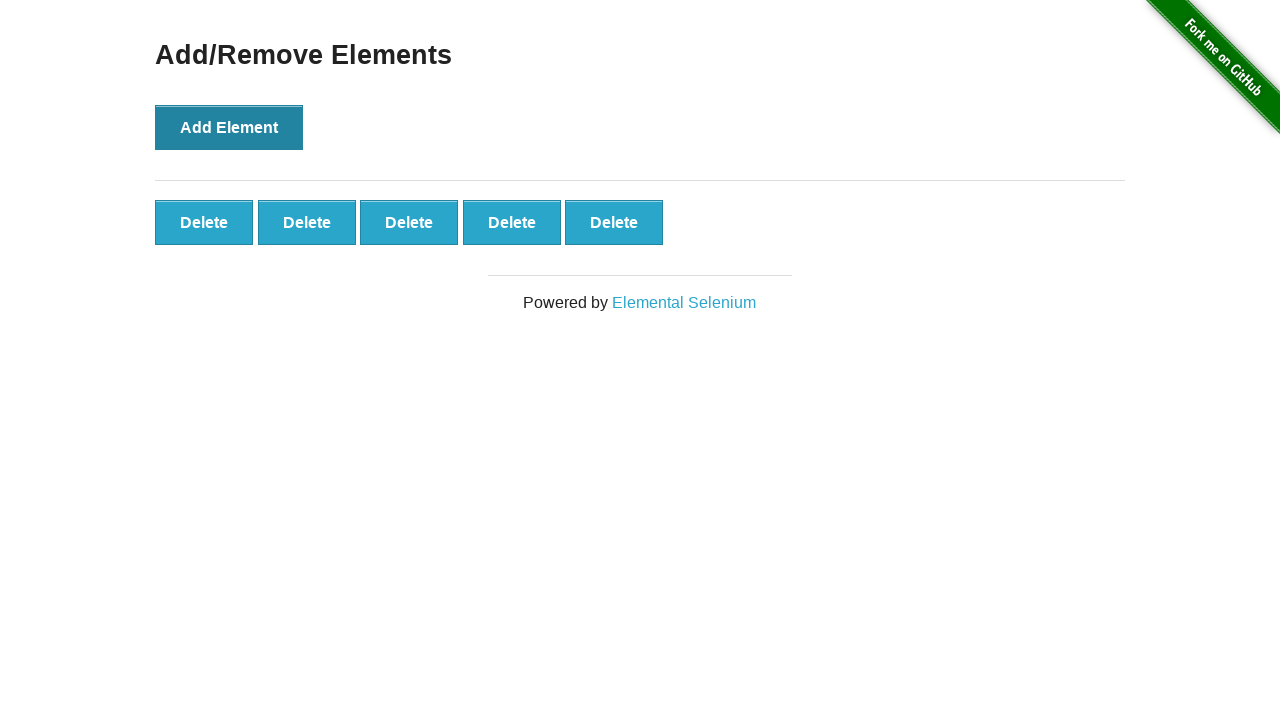

Clicked 'Add Element' button (iteration 6/100) at (229, 127) on button[onclick='addElement()']
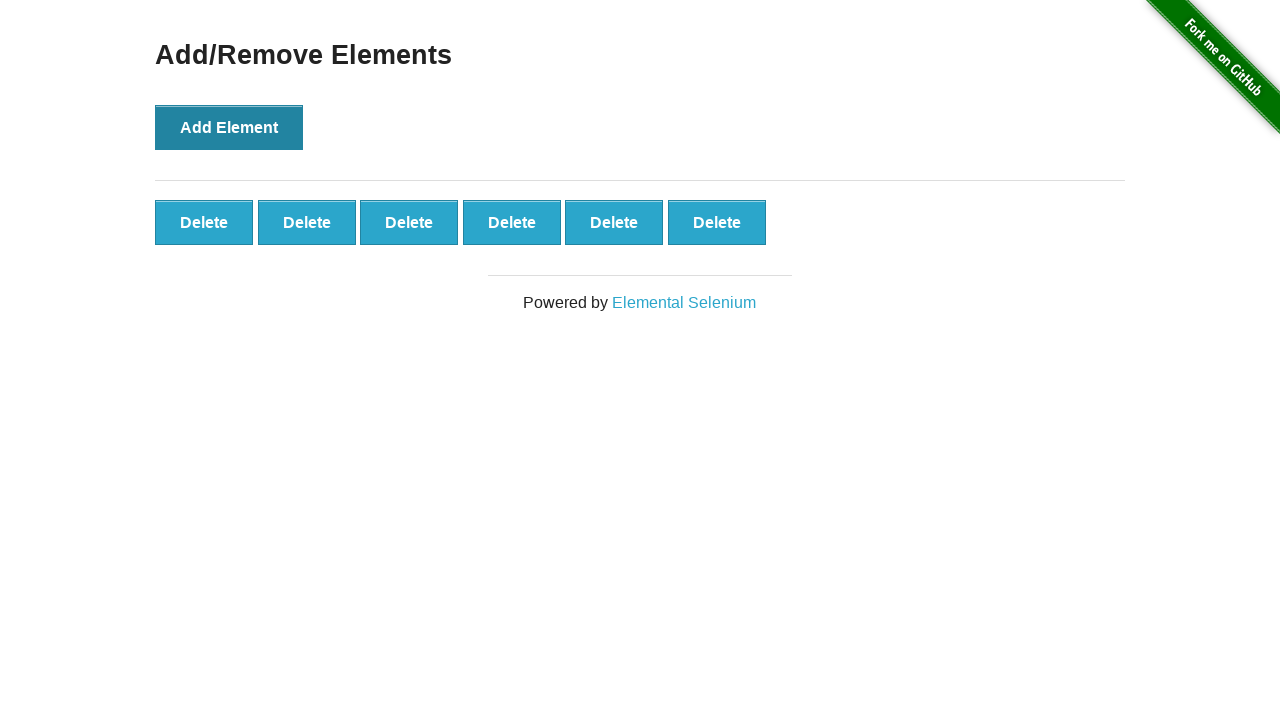

Clicked 'Add Element' button (iteration 7/100) at (229, 127) on button[onclick='addElement()']
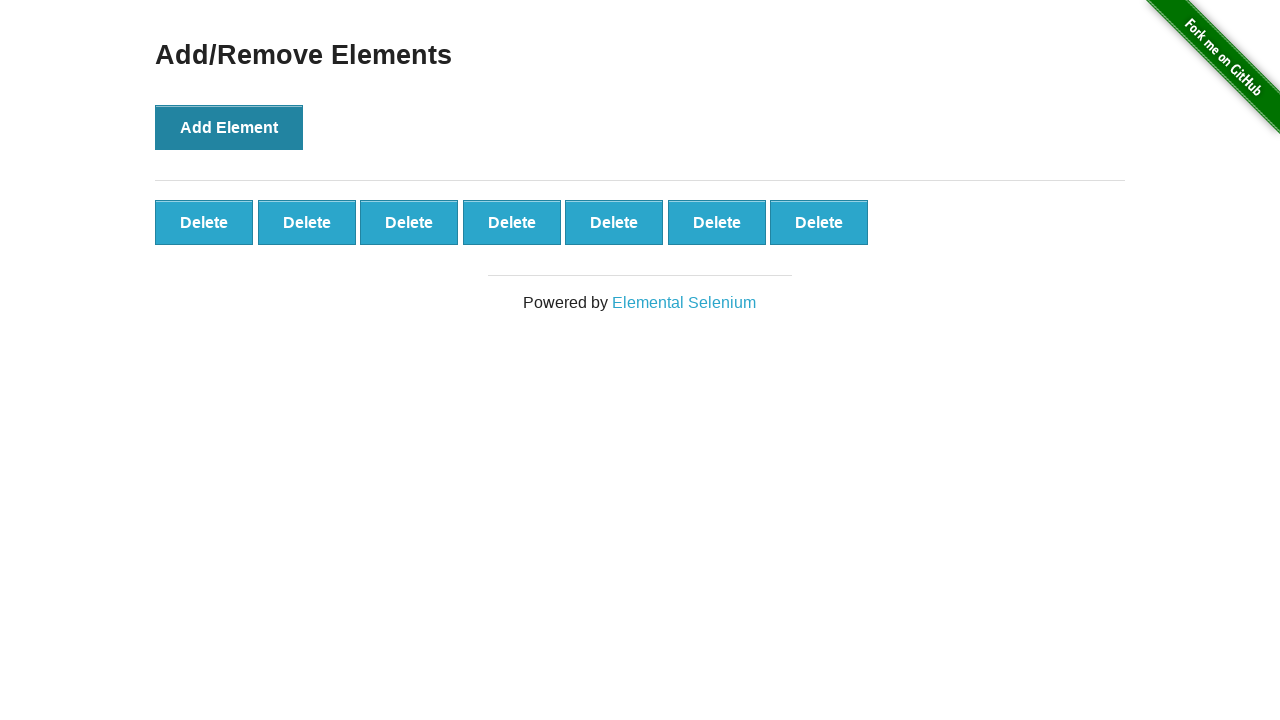

Clicked 'Add Element' button (iteration 8/100) at (229, 127) on button[onclick='addElement()']
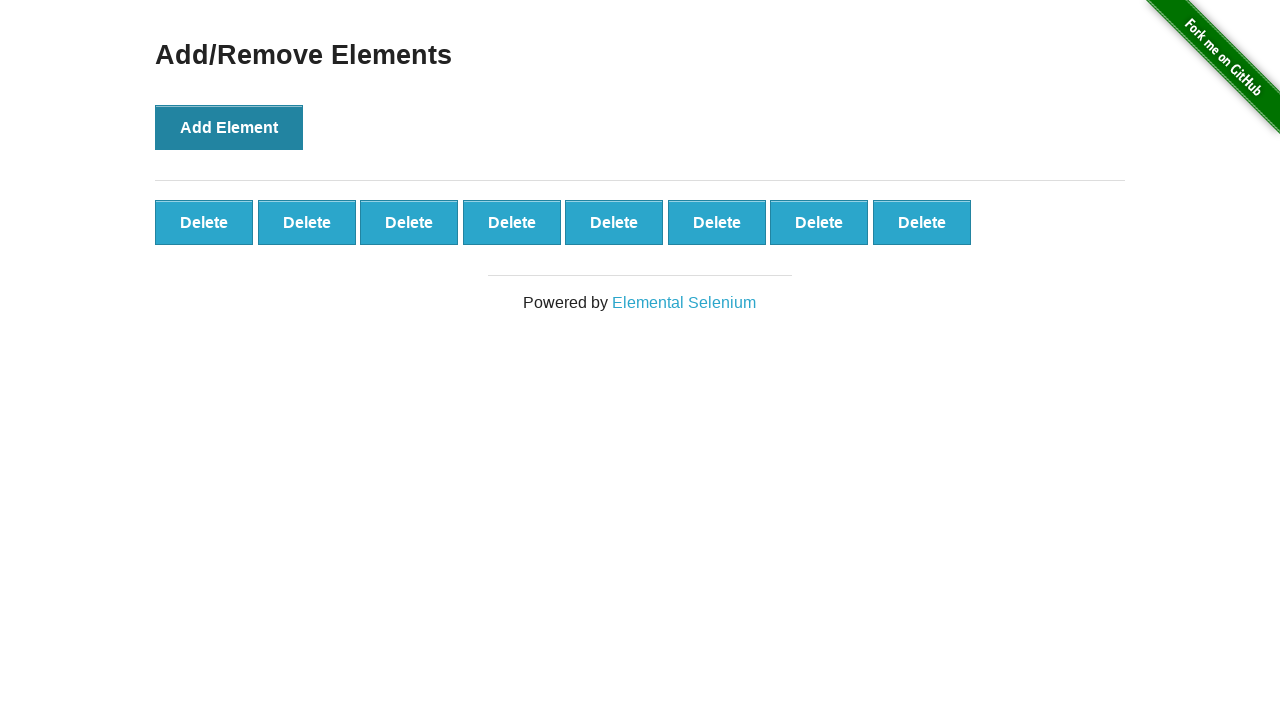

Clicked 'Add Element' button (iteration 9/100) at (229, 127) on button[onclick='addElement()']
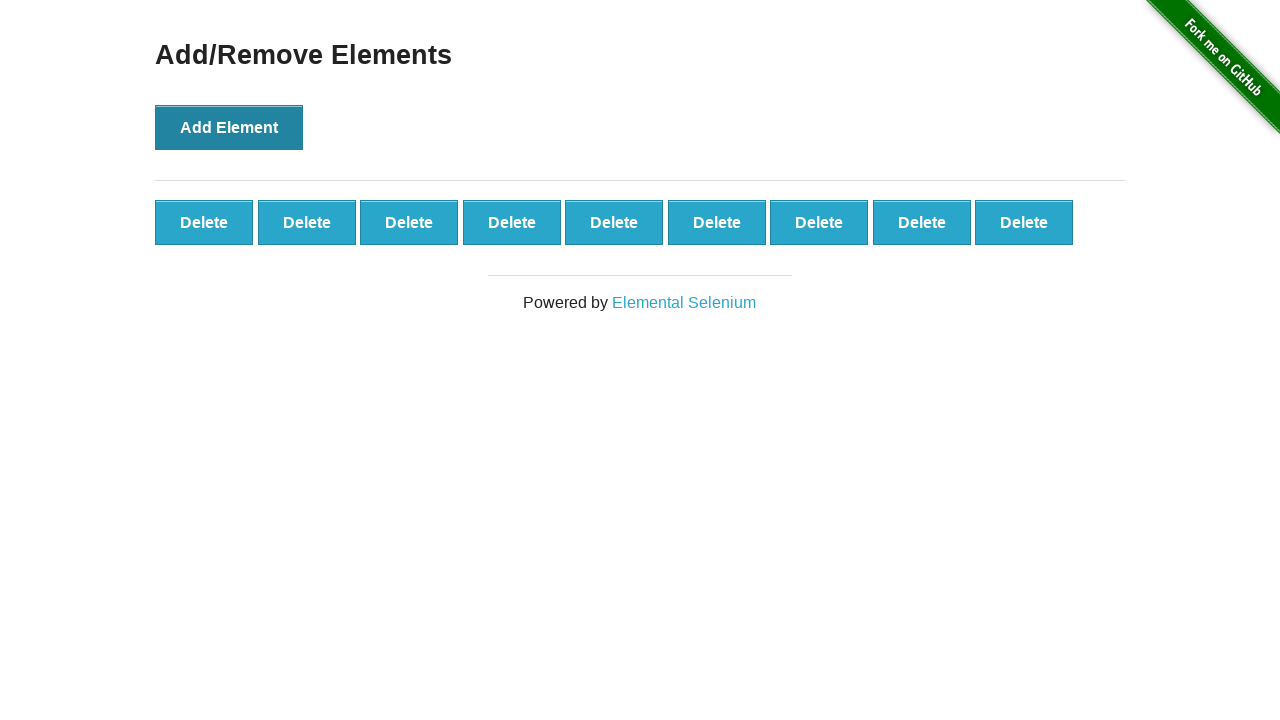

Clicked 'Add Element' button (iteration 10/100) at (229, 127) on button[onclick='addElement()']
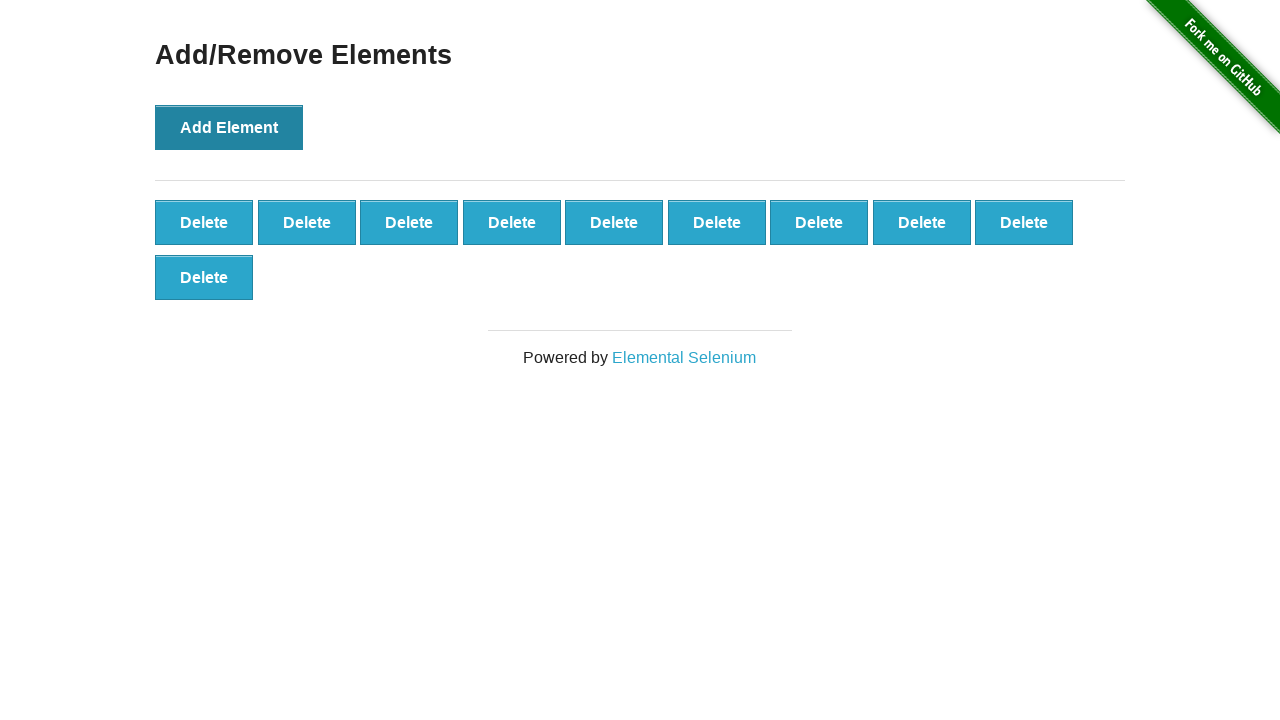

Clicked 'Add Element' button (iteration 11/100) at (229, 127) on button[onclick='addElement()']
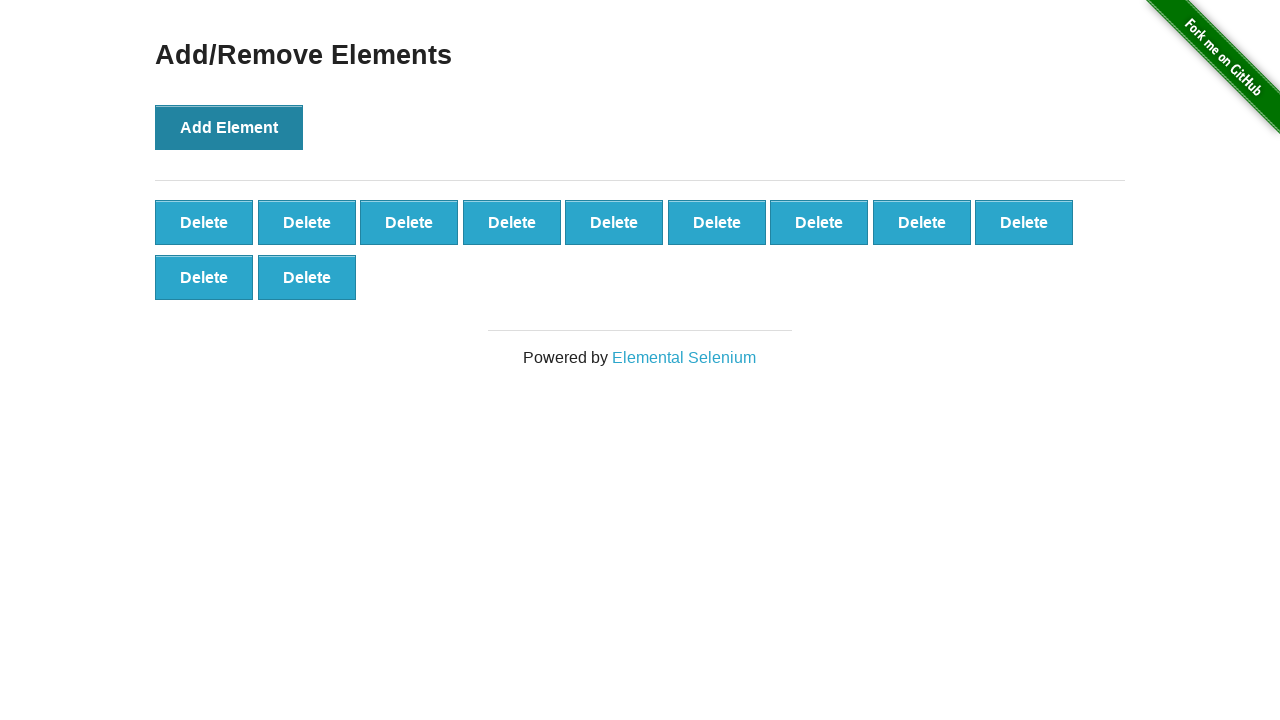

Clicked 'Add Element' button (iteration 12/100) at (229, 127) on button[onclick='addElement()']
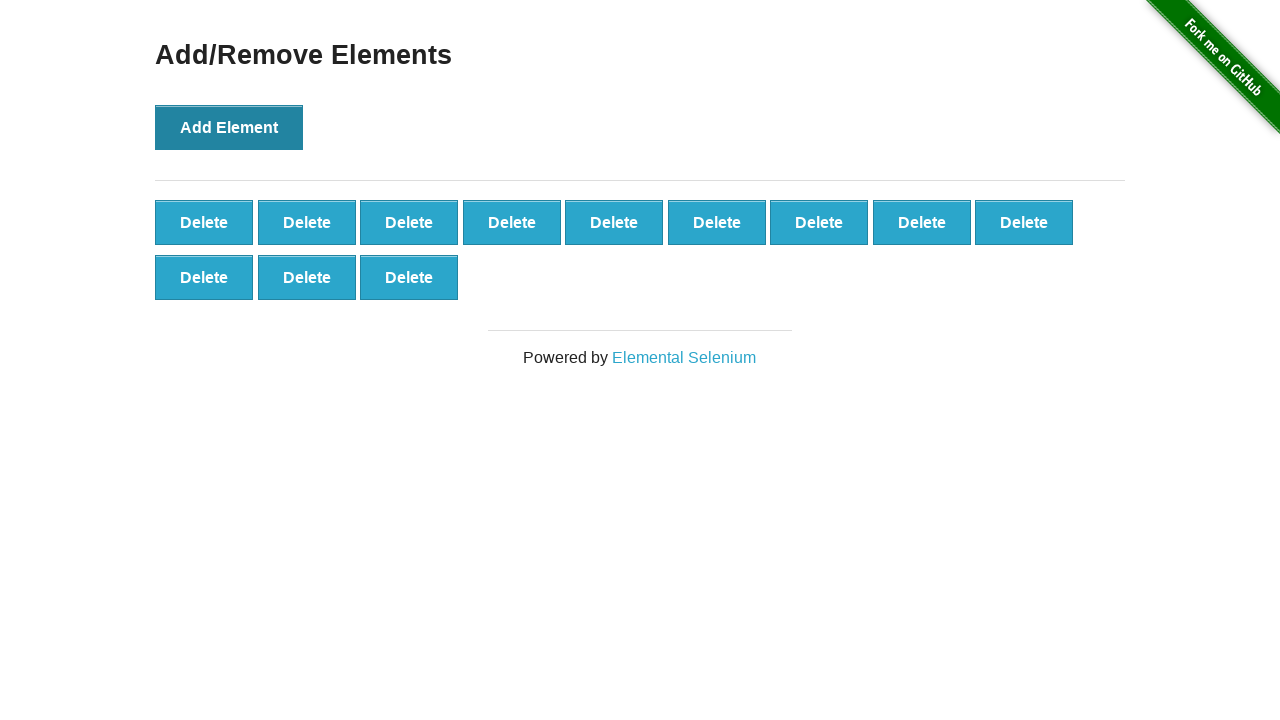

Clicked 'Add Element' button (iteration 13/100) at (229, 127) on button[onclick='addElement()']
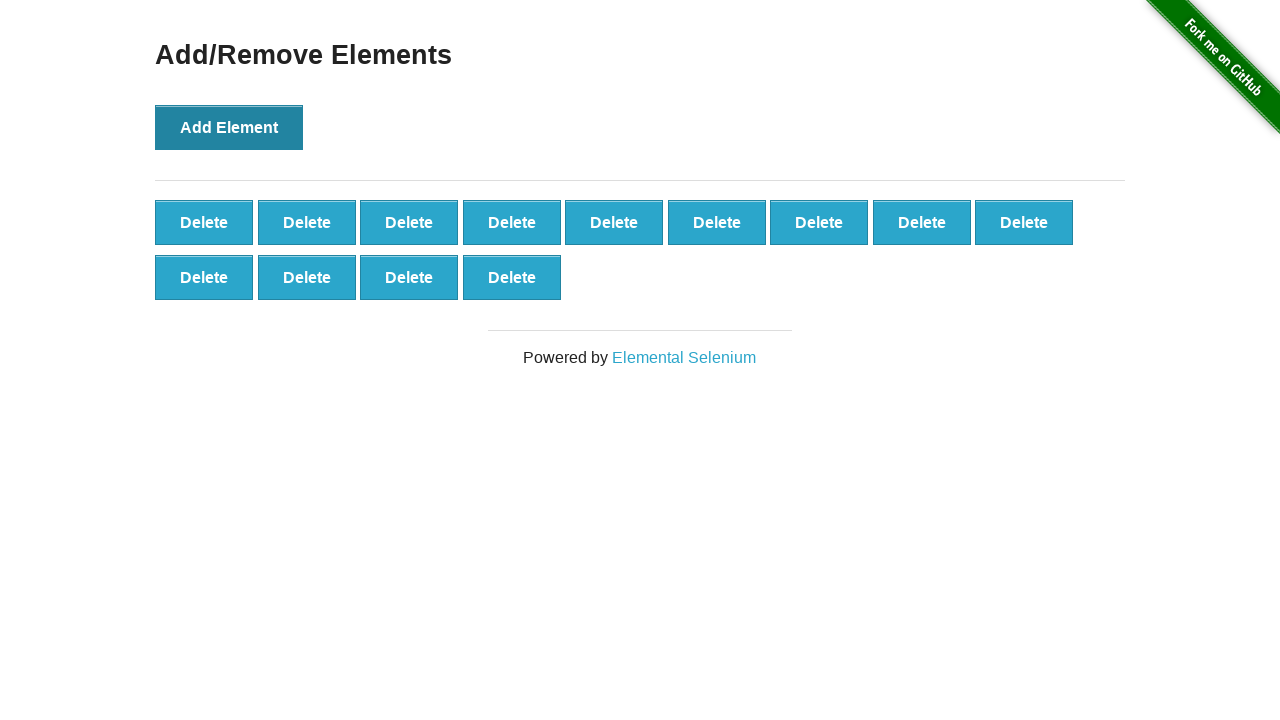

Clicked 'Add Element' button (iteration 14/100) at (229, 127) on button[onclick='addElement()']
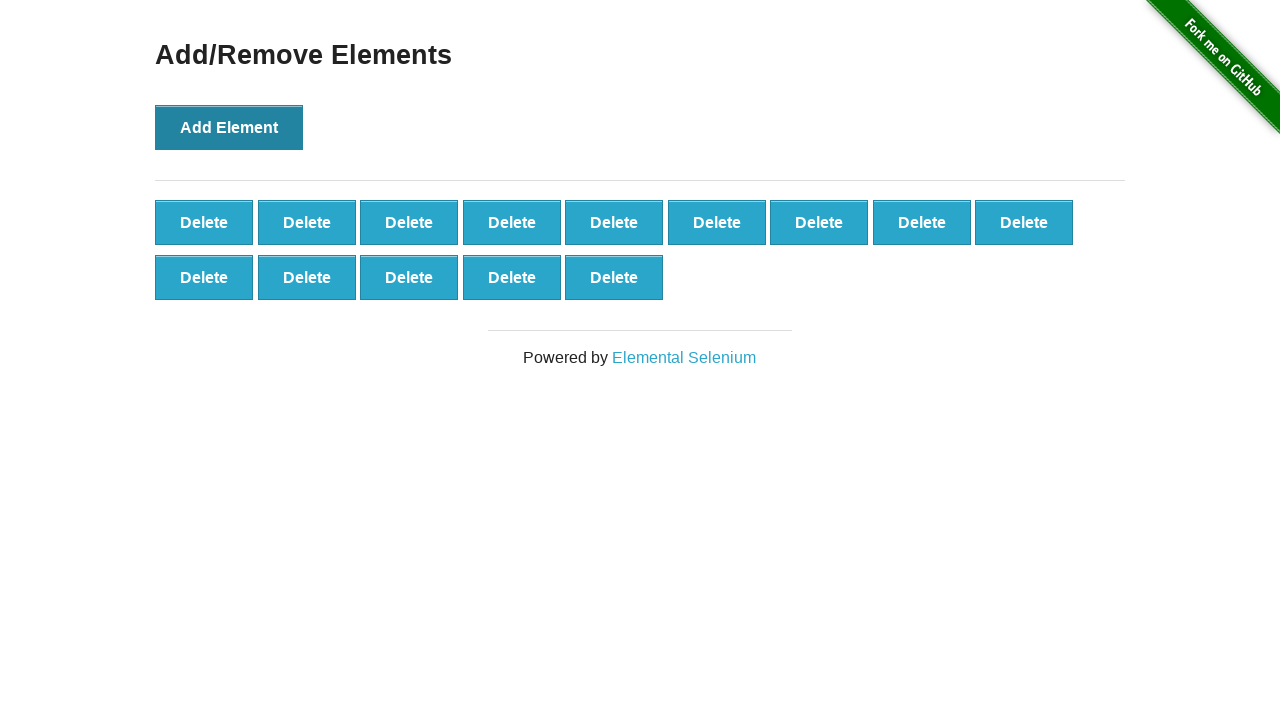

Clicked 'Add Element' button (iteration 15/100) at (229, 127) on button[onclick='addElement()']
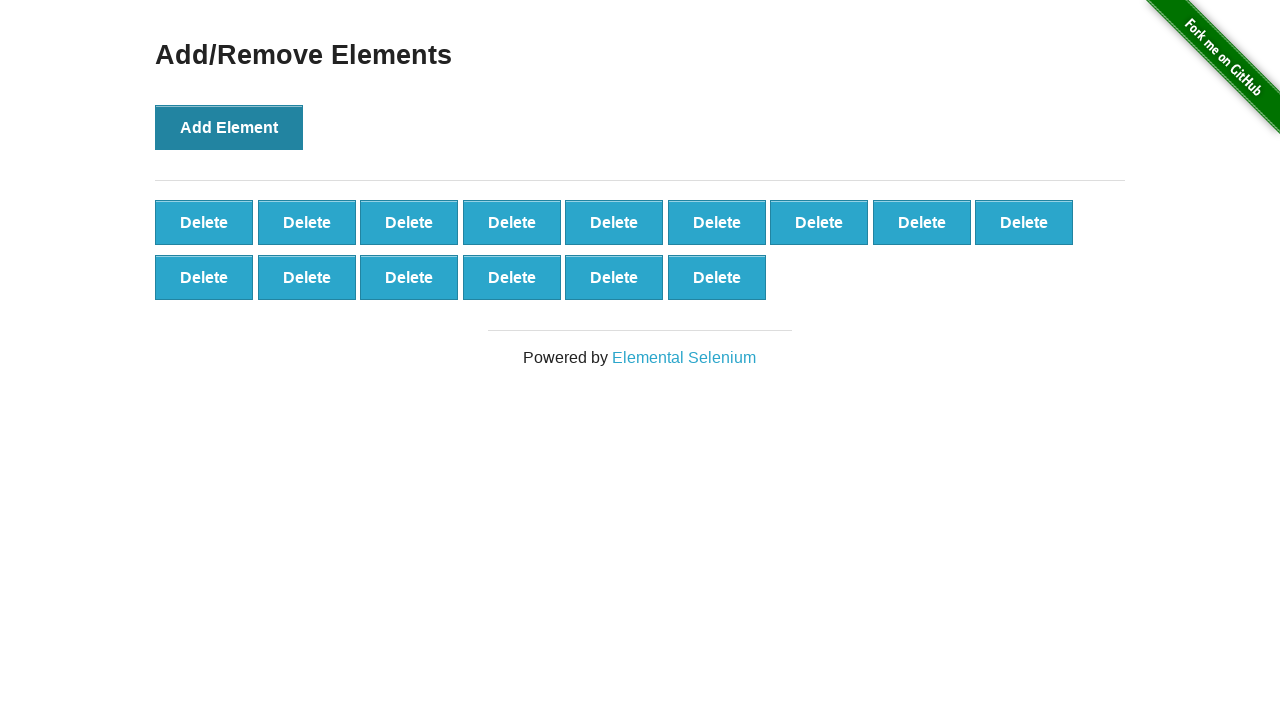

Clicked 'Add Element' button (iteration 16/100) at (229, 127) on button[onclick='addElement()']
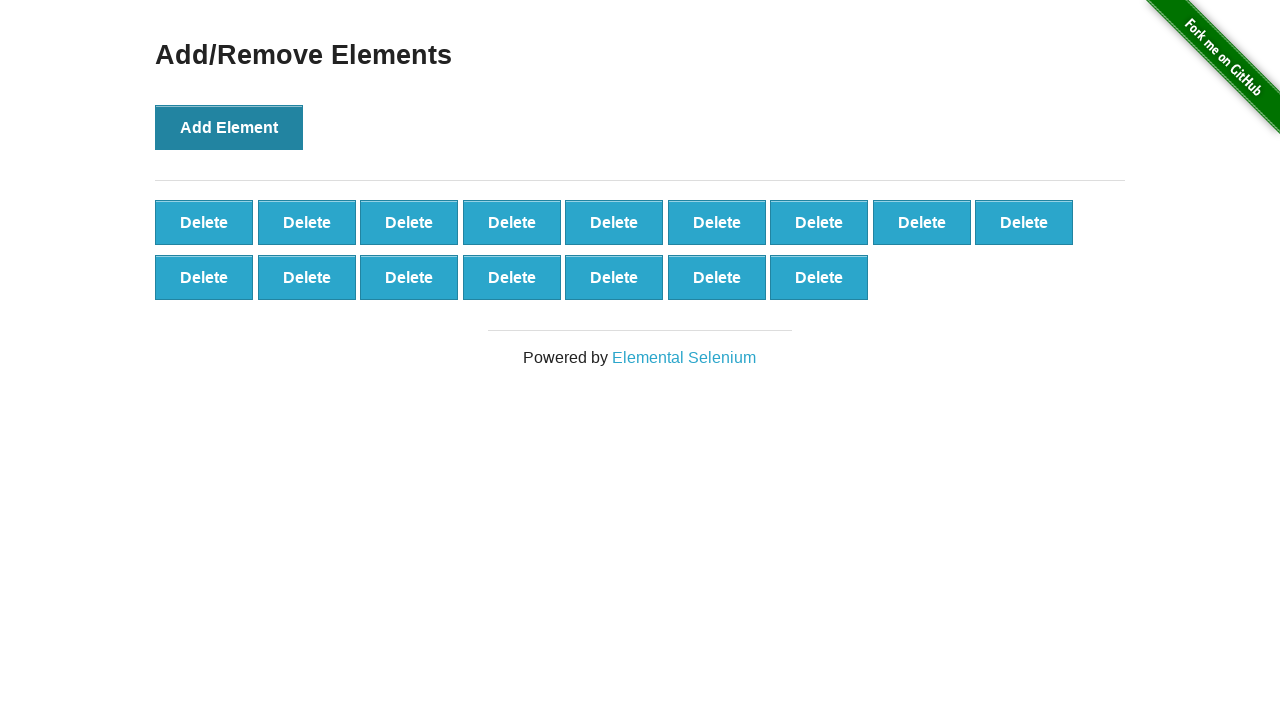

Clicked 'Add Element' button (iteration 17/100) at (229, 127) on button[onclick='addElement()']
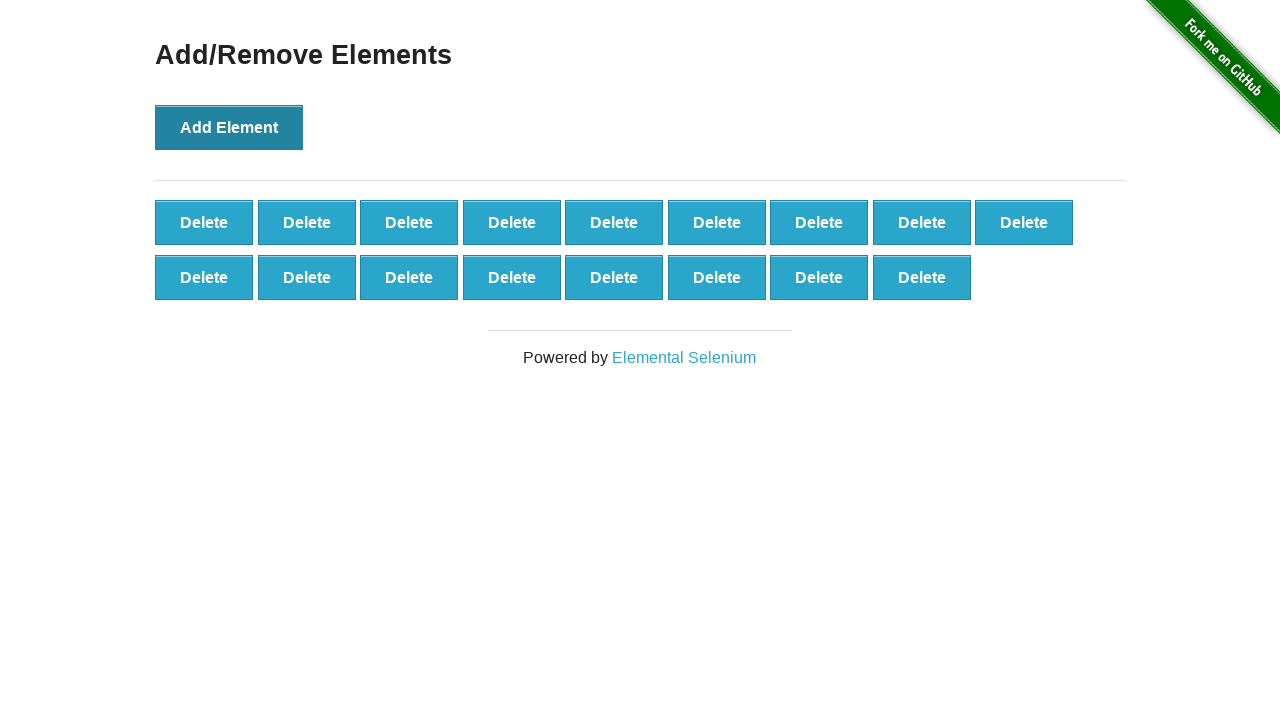

Clicked 'Add Element' button (iteration 18/100) at (229, 127) on button[onclick='addElement()']
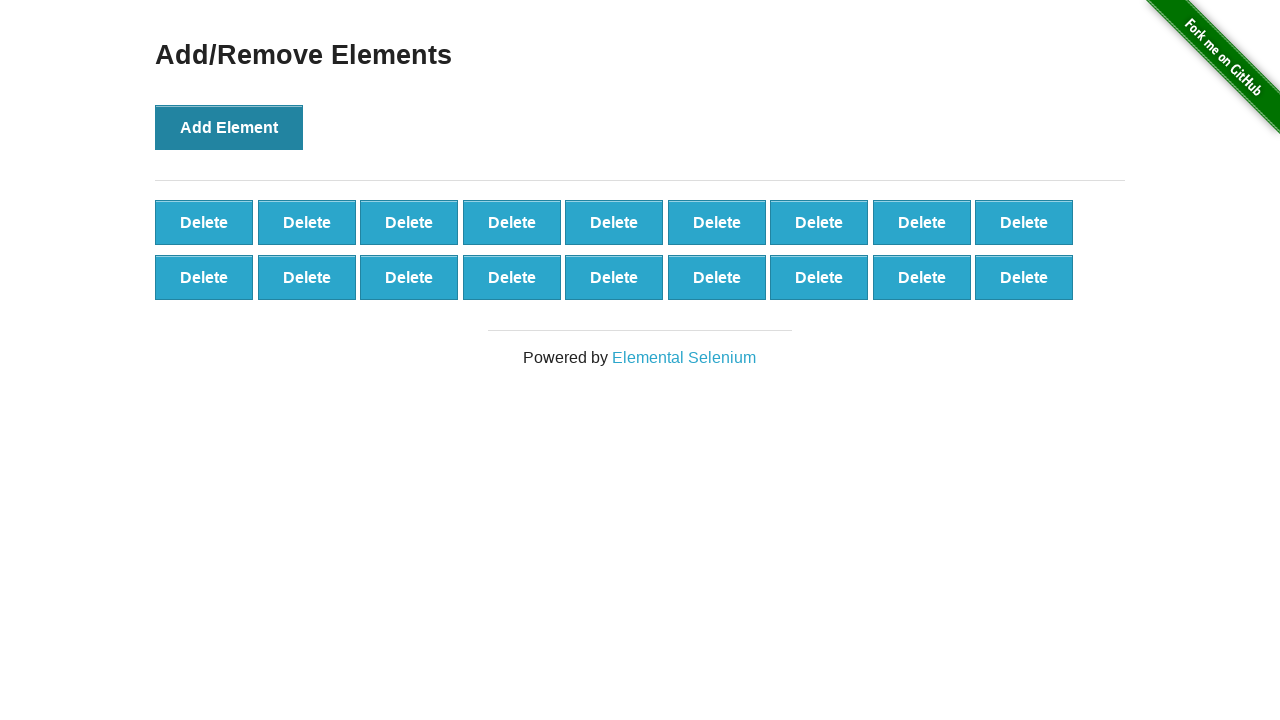

Clicked 'Add Element' button (iteration 19/100) at (229, 127) on button[onclick='addElement()']
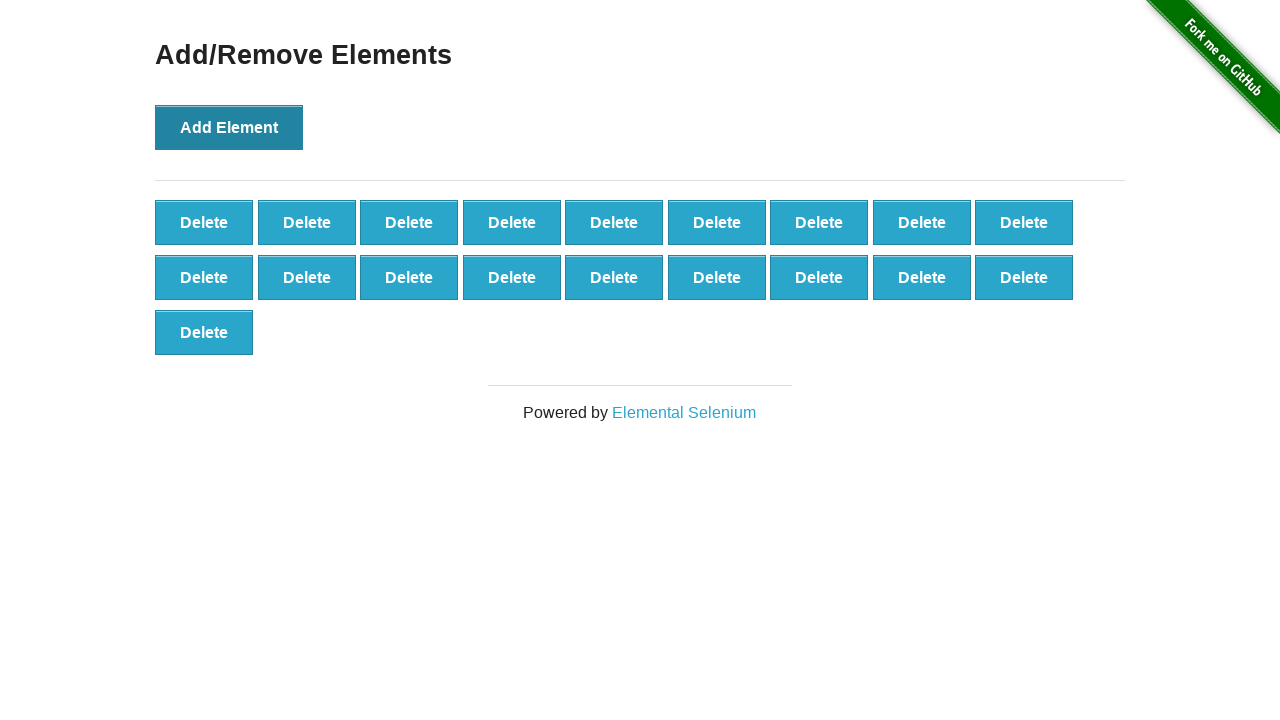

Clicked 'Add Element' button (iteration 20/100) at (229, 127) on button[onclick='addElement()']
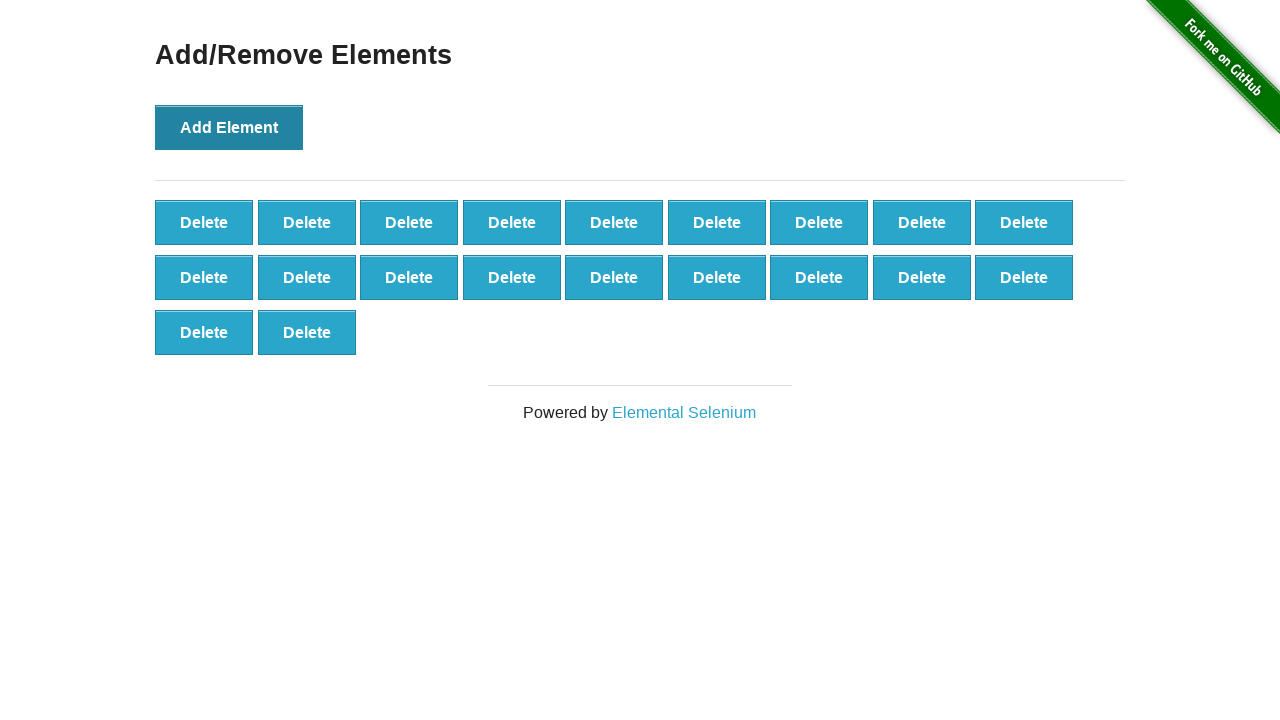

Clicked 'Add Element' button (iteration 21/100) at (229, 127) on button[onclick='addElement()']
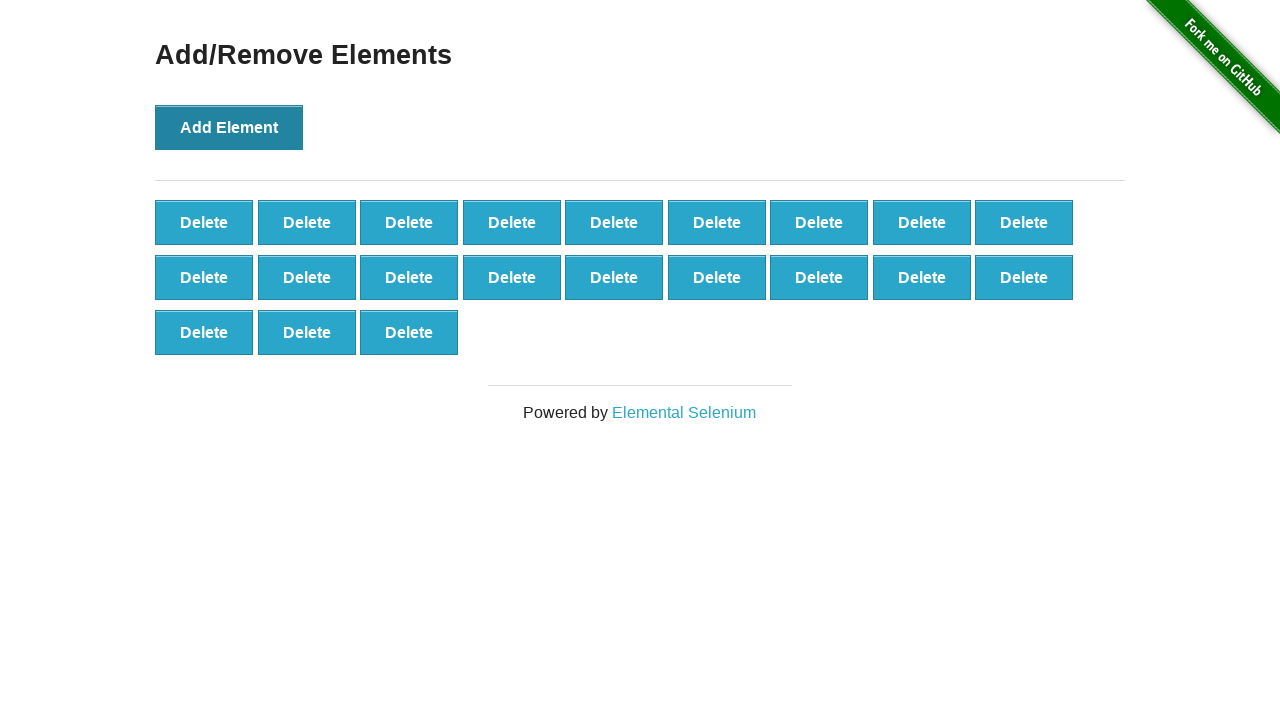

Clicked 'Add Element' button (iteration 22/100) at (229, 127) on button[onclick='addElement()']
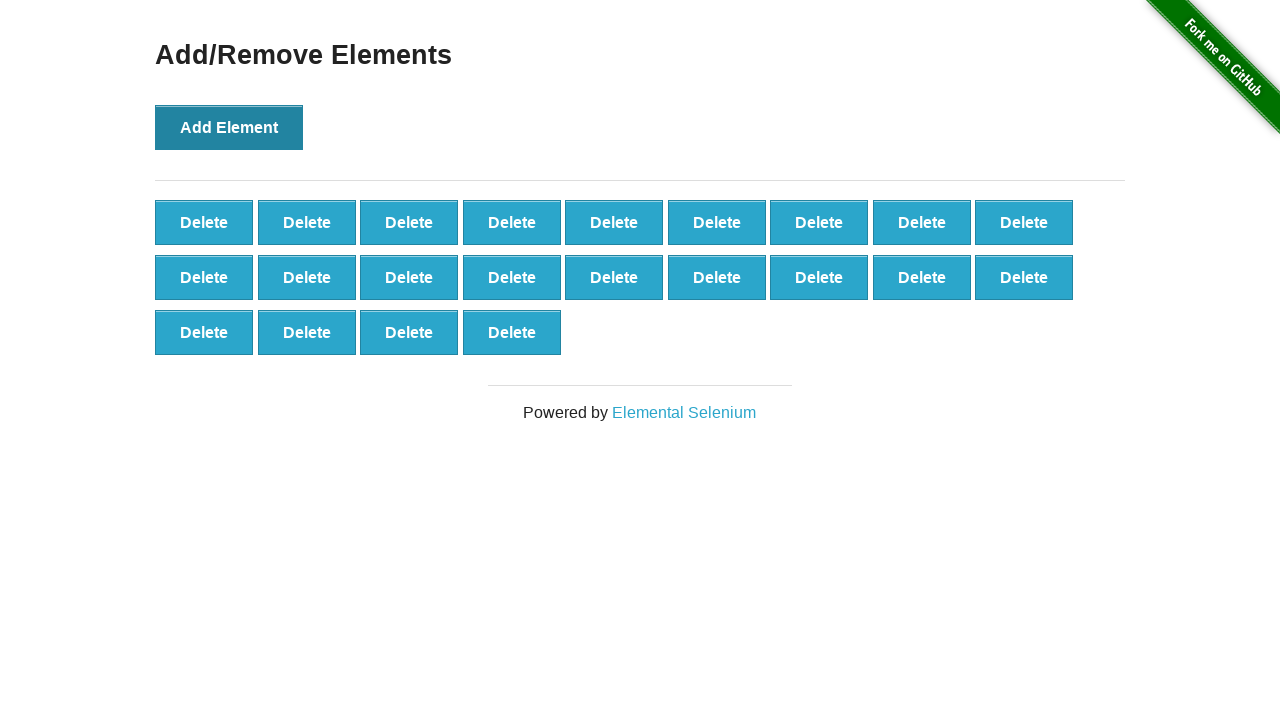

Clicked 'Add Element' button (iteration 23/100) at (229, 127) on button[onclick='addElement()']
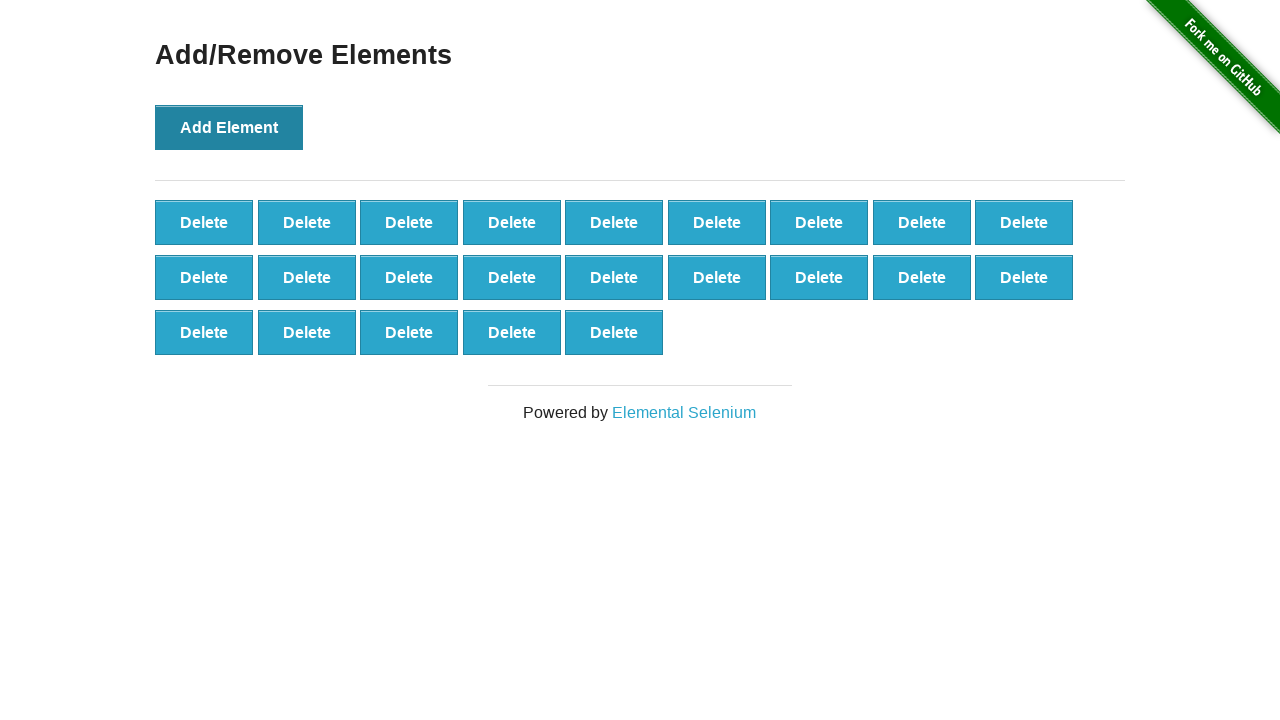

Clicked 'Add Element' button (iteration 24/100) at (229, 127) on button[onclick='addElement()']
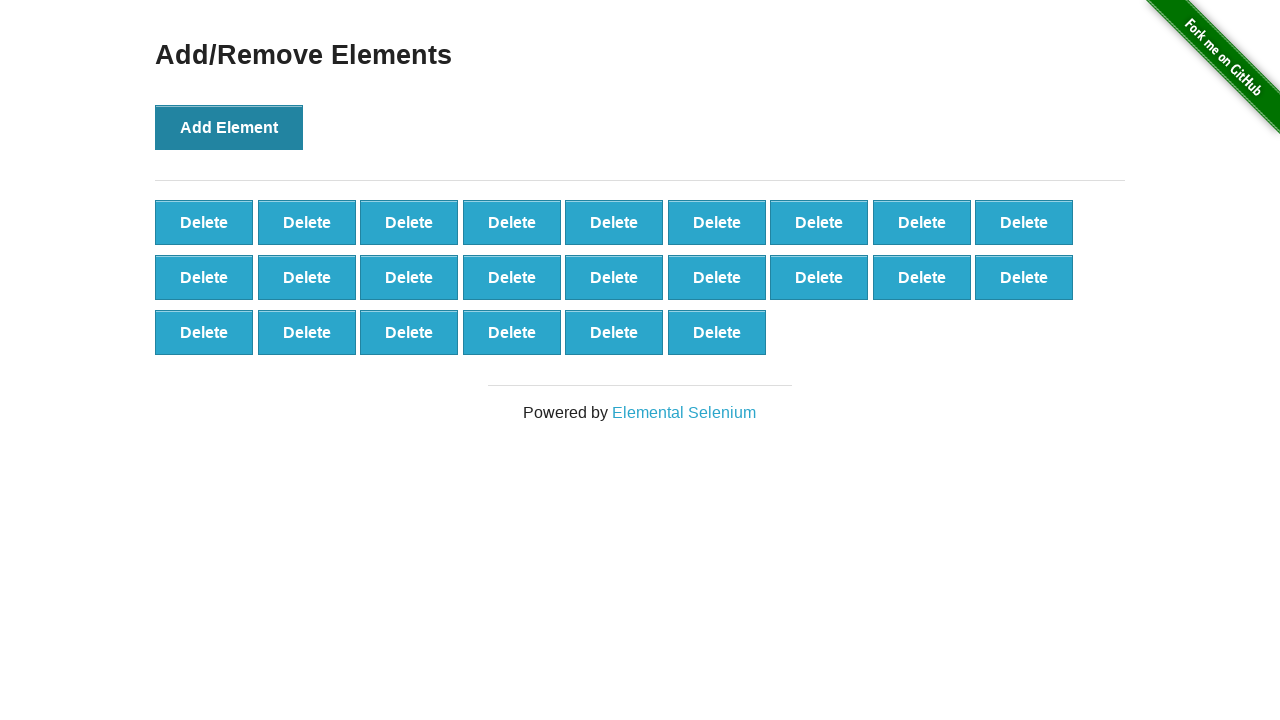

Clicked 'Add Element' button (iteration 25/100) at (229, 127) on button[onclick='addElement()']
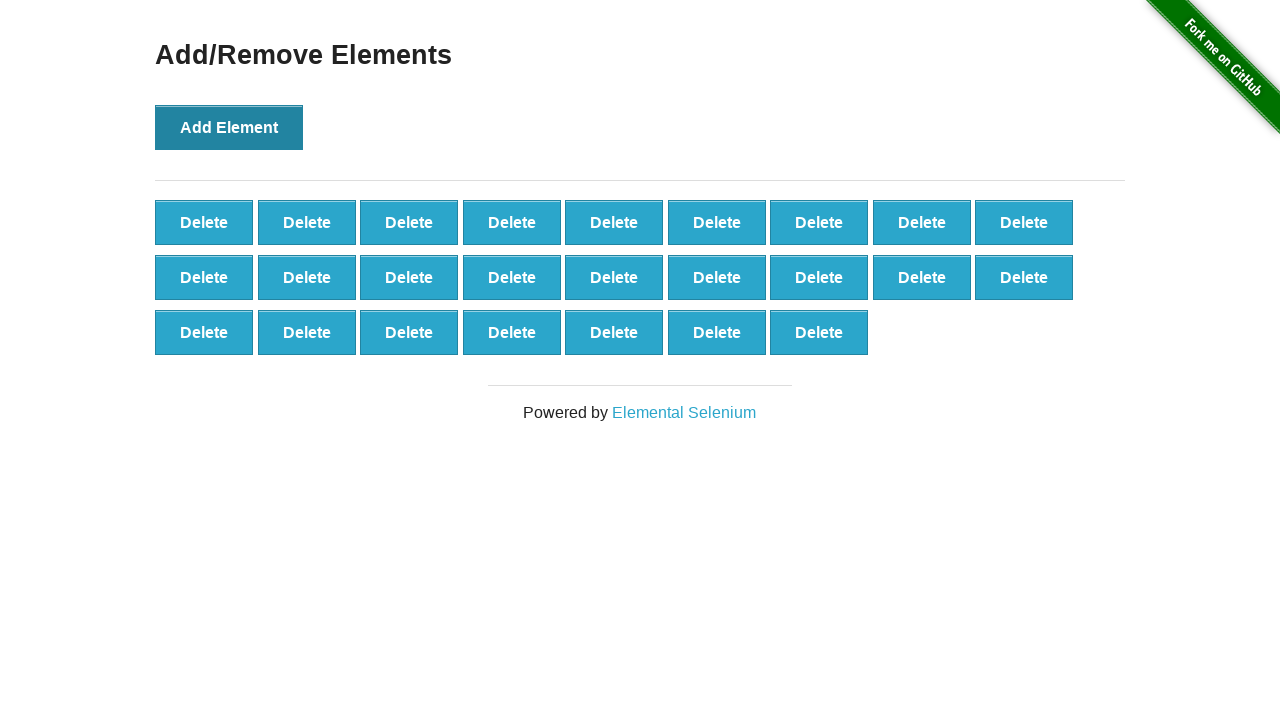

Clicked 'Add Element' button (iteration 26/100) at (229, 127) on button[onclick='addElement()']
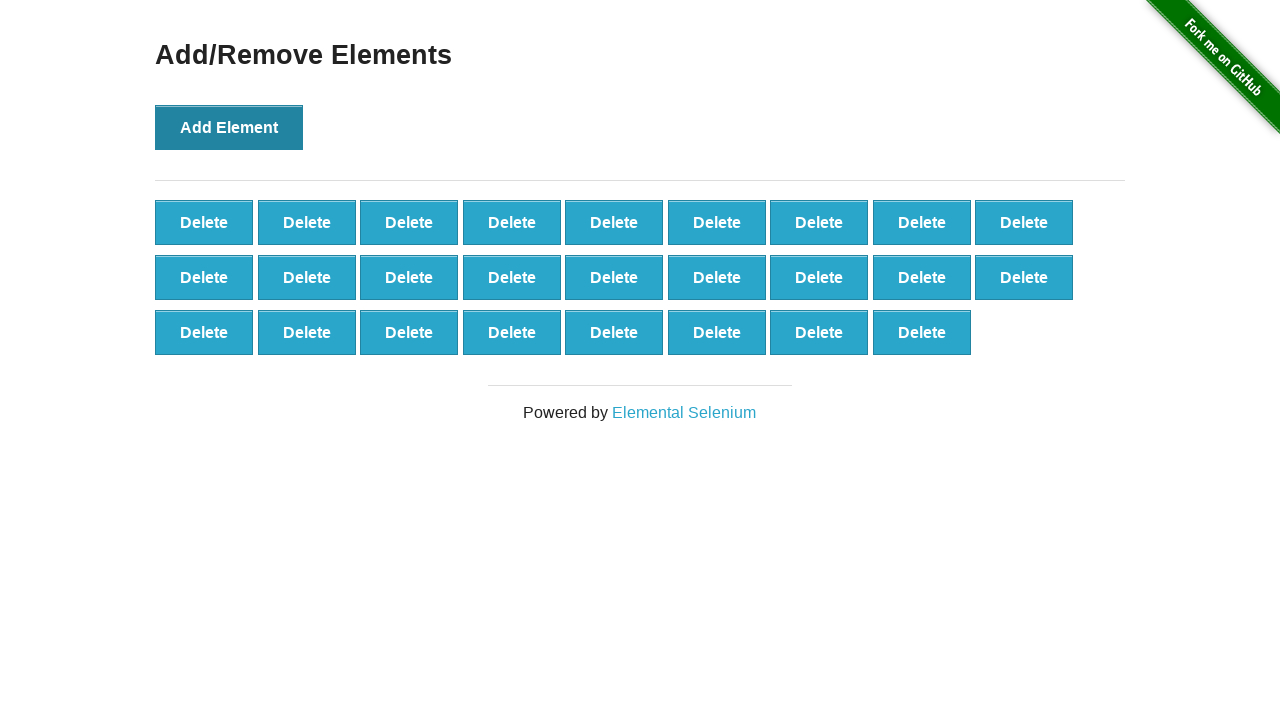

Clicked 'Add Element' button (iteration 27/100) at (229, 127) on button[onclick='addElement()']
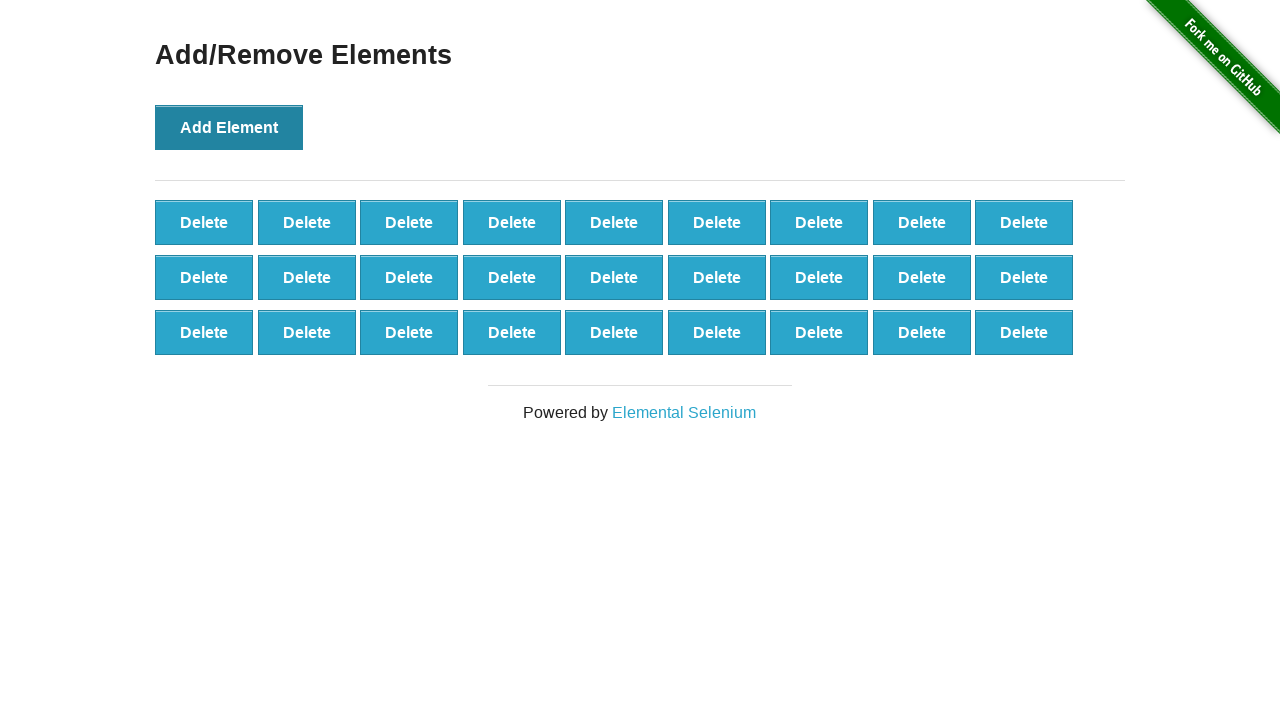

Clicked 'Add Element' button (iteration 28/100) at (229, 127) on button[onclick='addElement()']
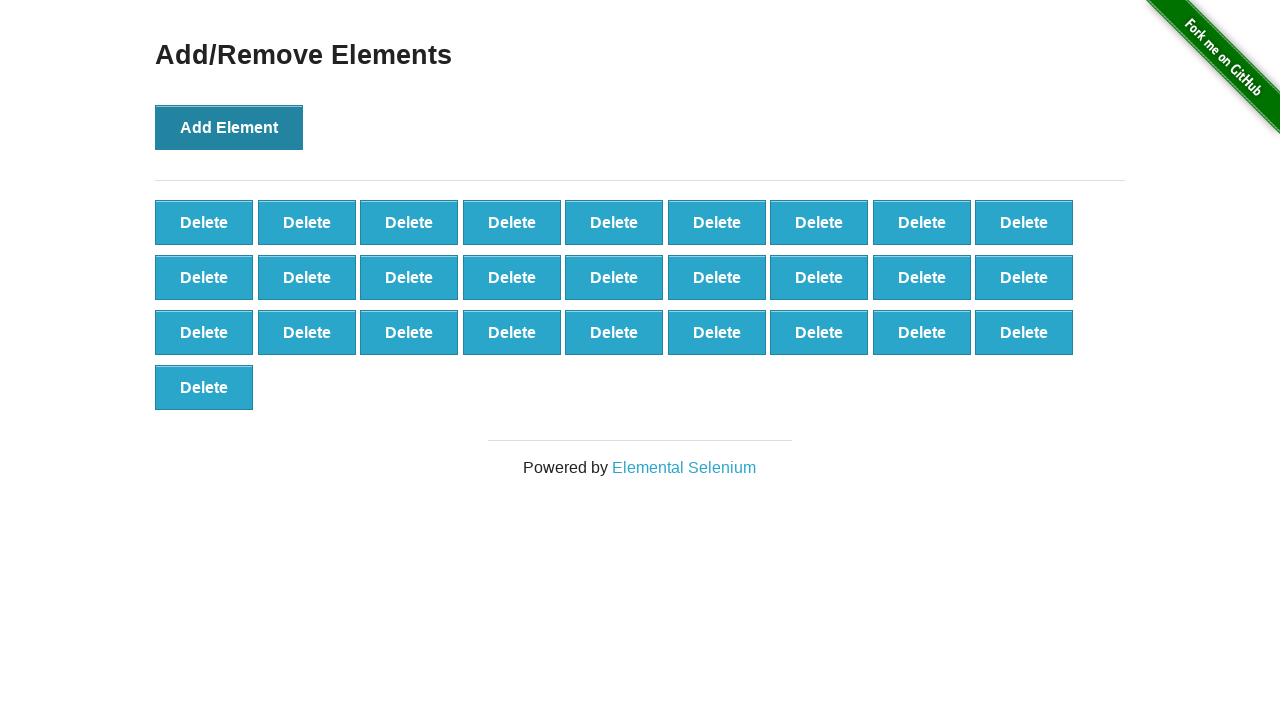

Clicked 'Add Element' button (iteration 29/100) at (229, 127) on button[onclick='addElement()']
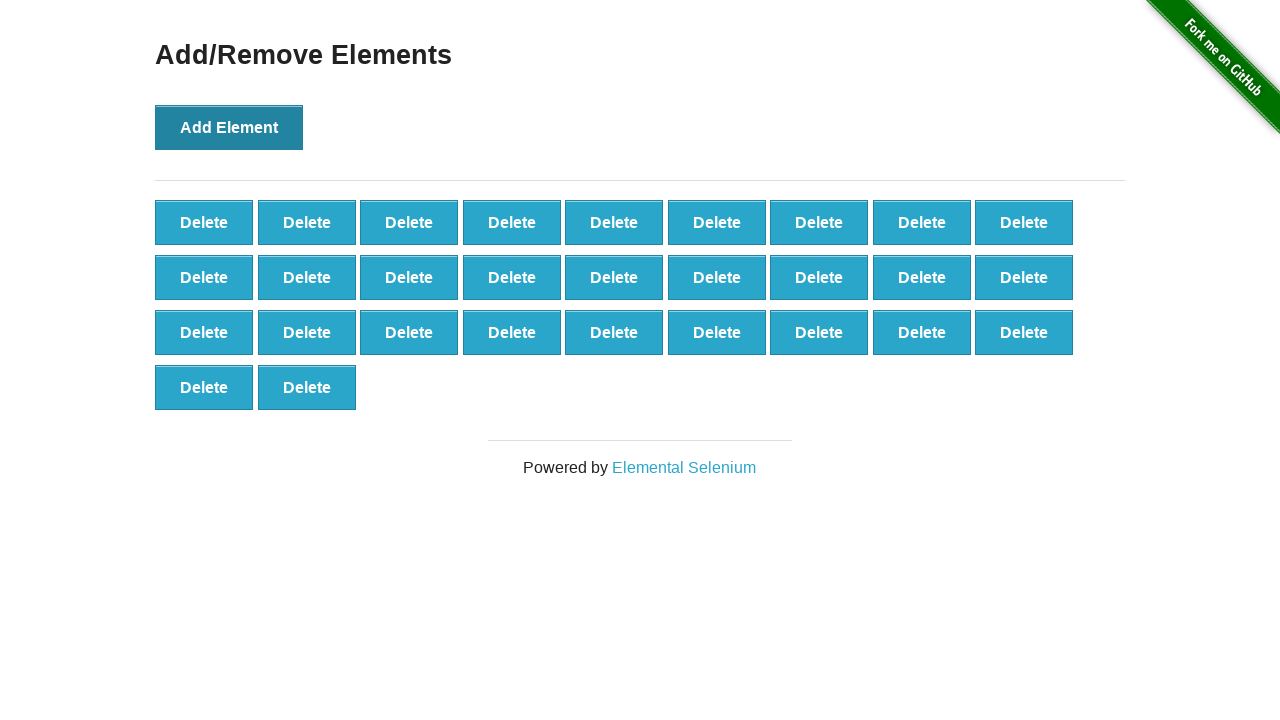

Clicked 'Add Element' button (iteration 30/100) at (229, 127) on button[onclick='addElement()']
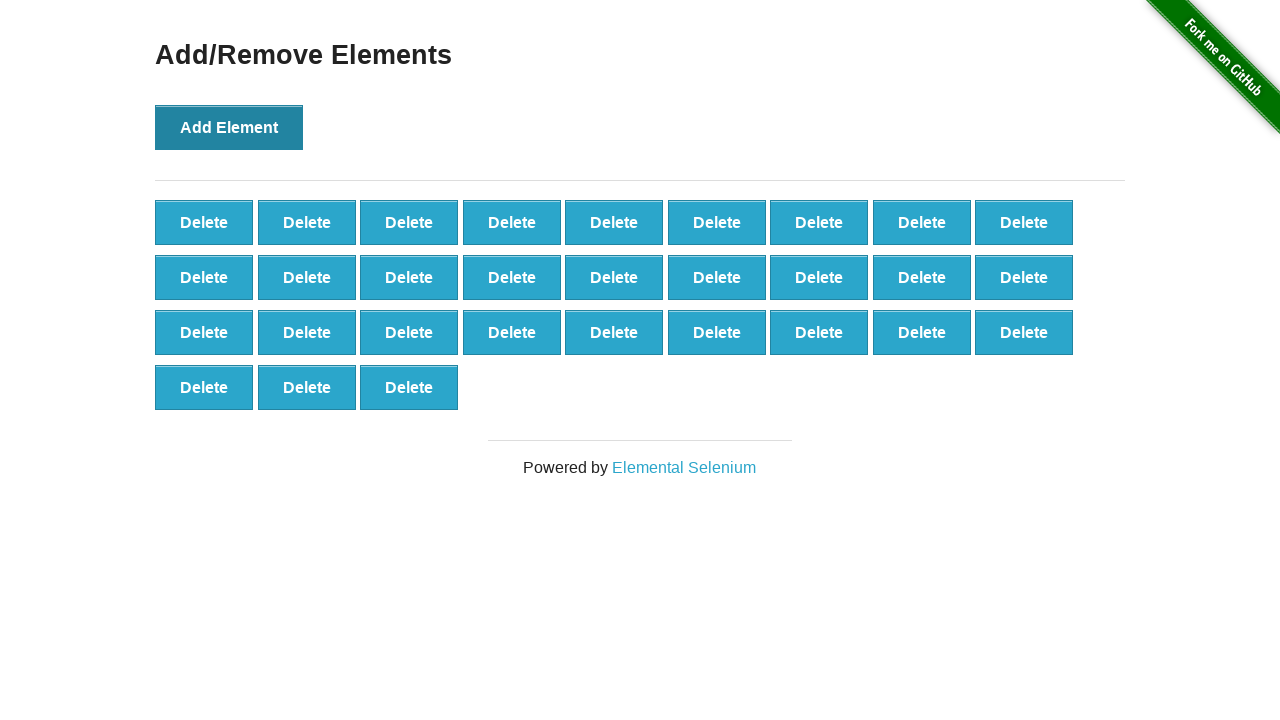

Clicked 'Add Element' button (iteration 31/100) at (229, 127) on button[onclick='addElement()']
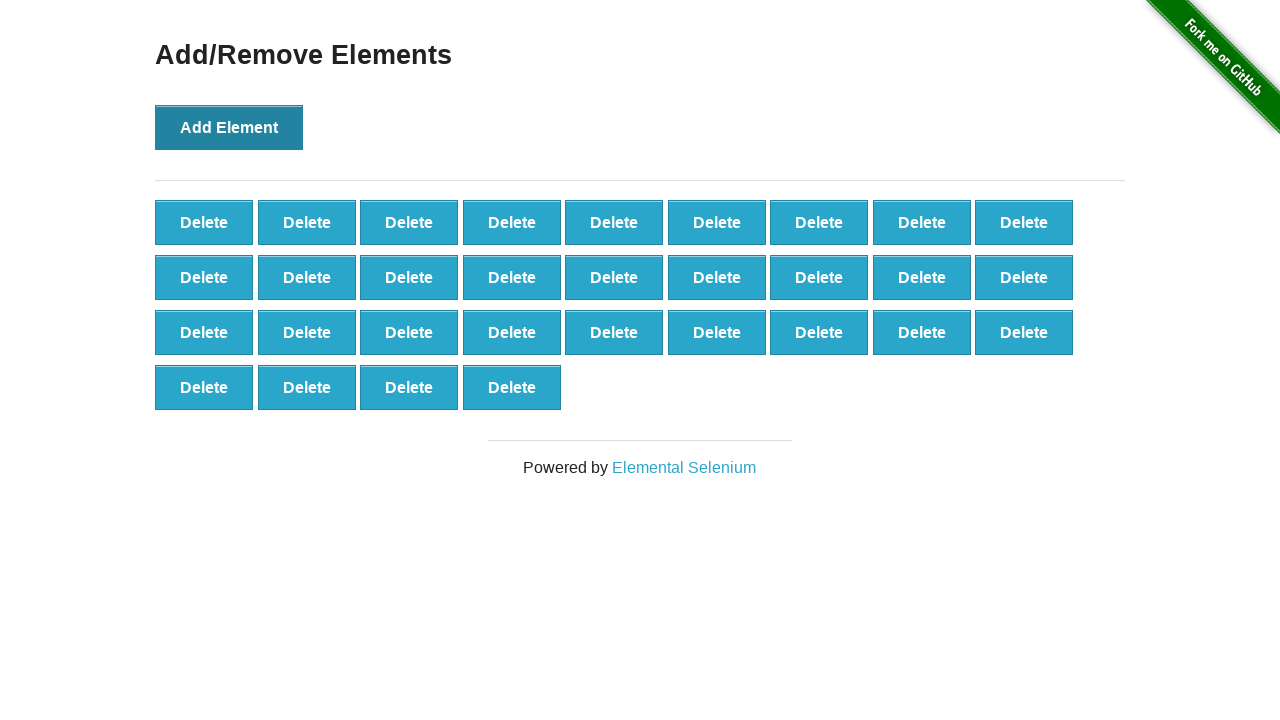

Clicked 'Add Element' button (iteration 32/100) at (229, 127) on button[onclick='addElement()']
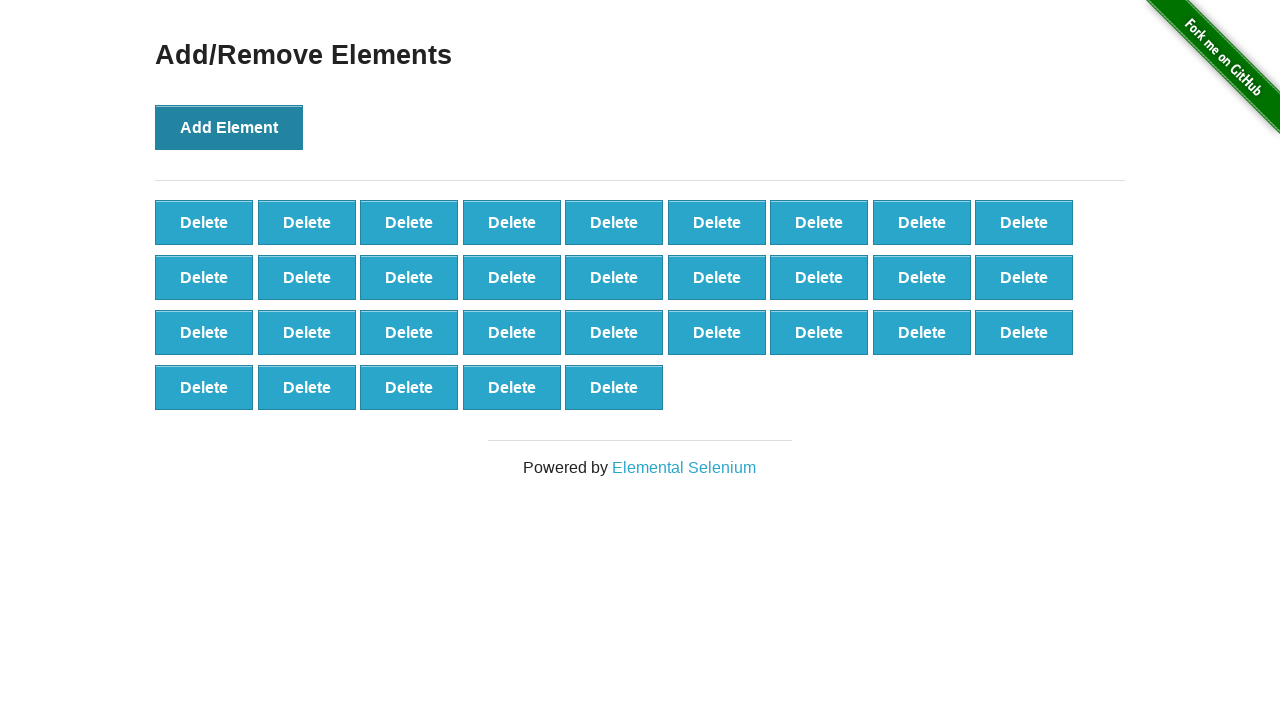

Clicked 'Add Element' button (iteration 33/100) at (229, 127) on button[onclick='addElement()']
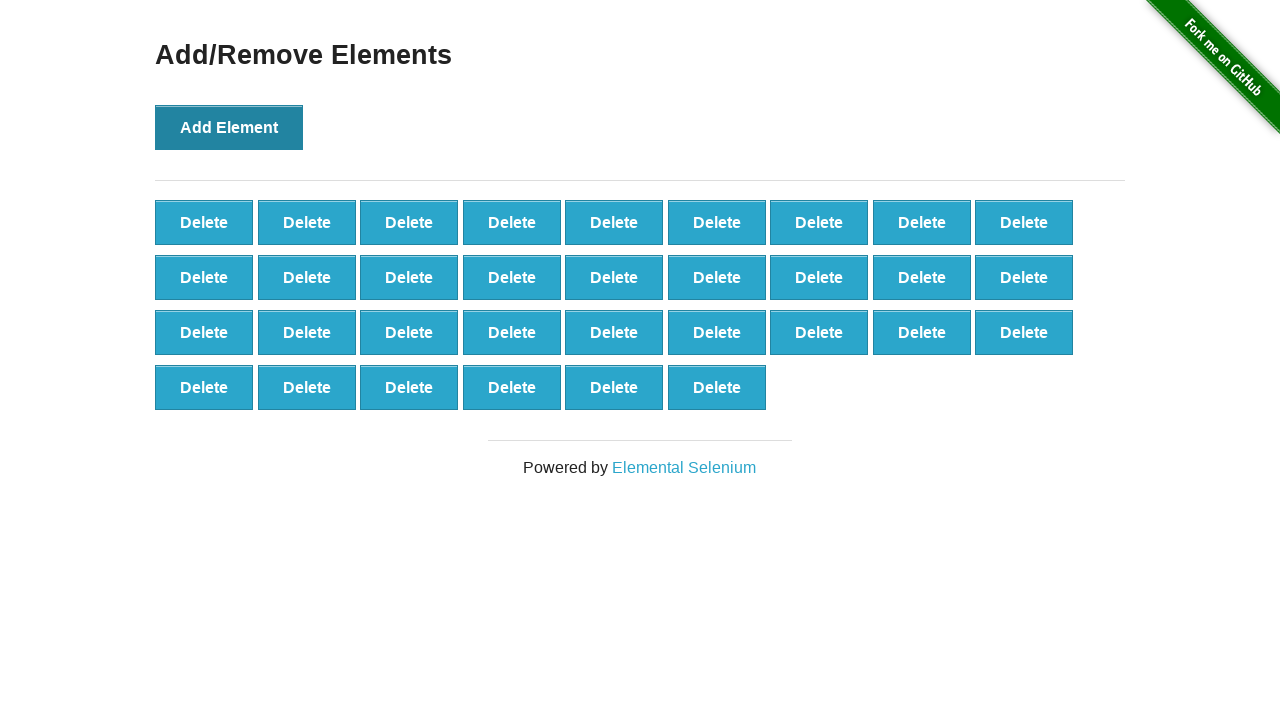

Clicked 'Add Element' button (iteration 34/100) at (229, 127) on button[onclick='addElement()']
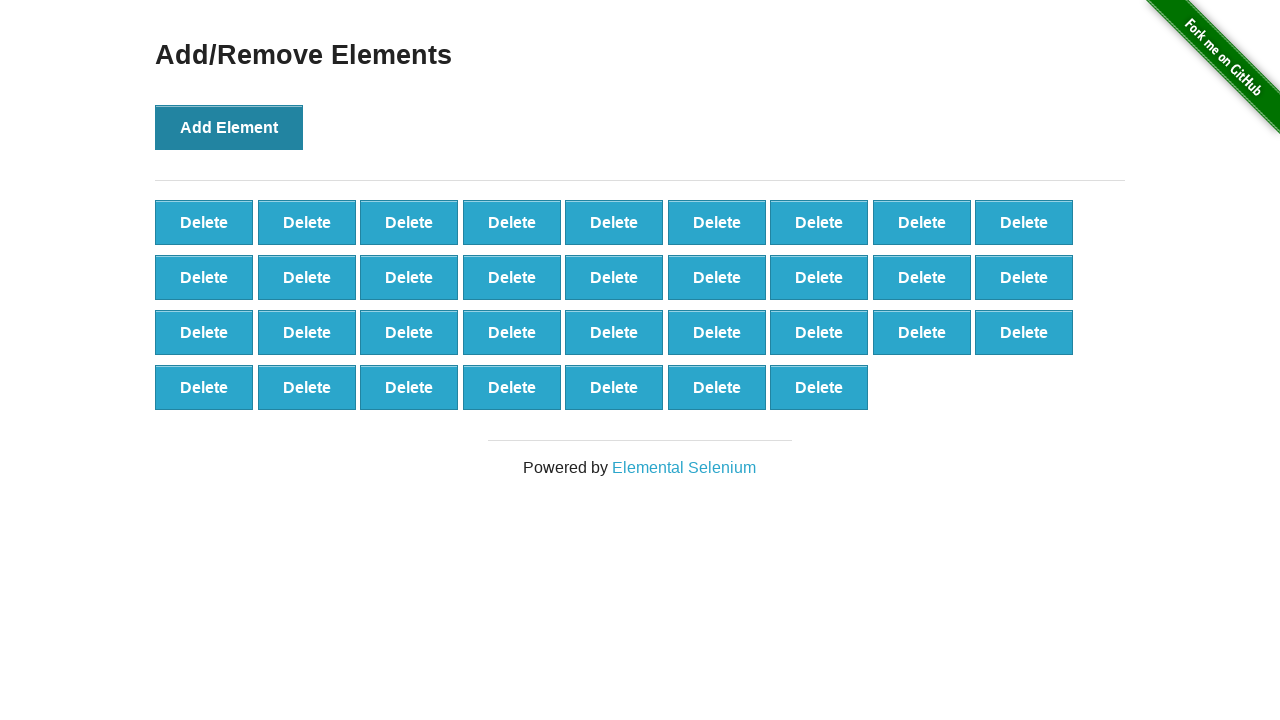

Clicked 'Add Element' button (iteration 35/100) at (229, 127) on button[onclick='addElement()']
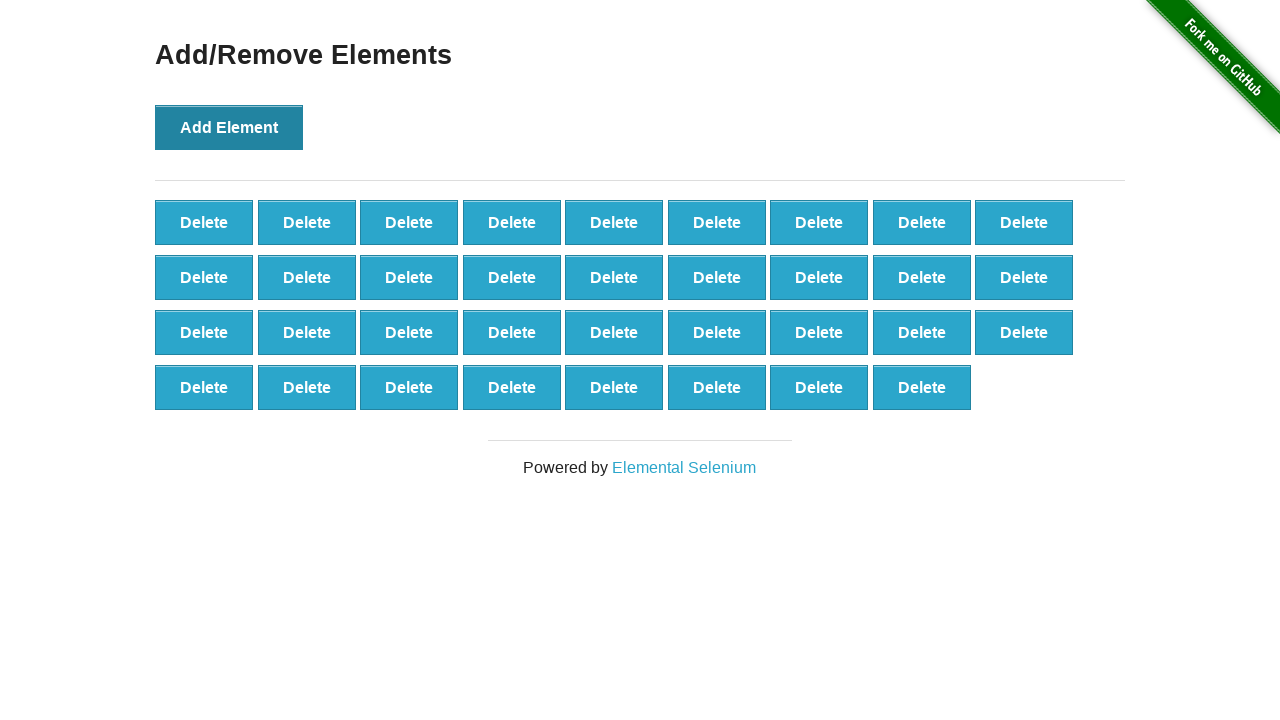

Clicked 'Add Element' button (iteration 36/100) at (229, 127) on button[onclick='addElement()']
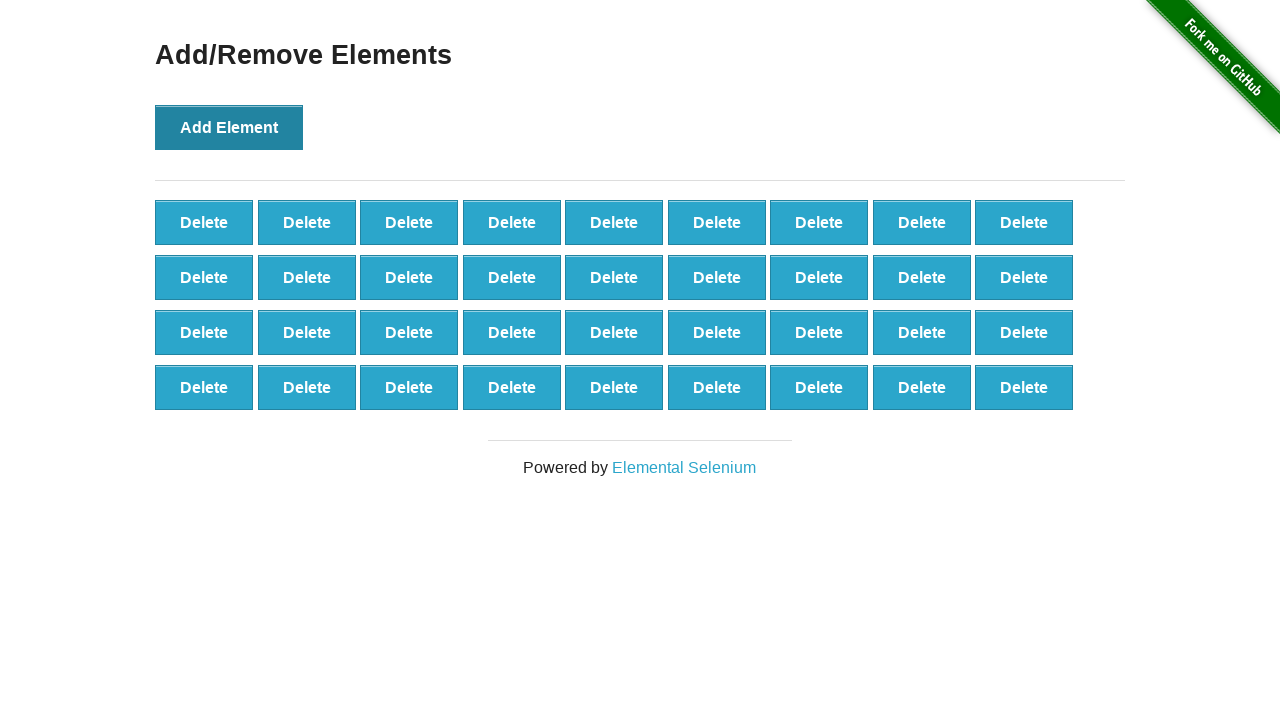

Clicked 'Add Element' button (iteration 37/100) at (229, 127) on button[onclick='addElement()']
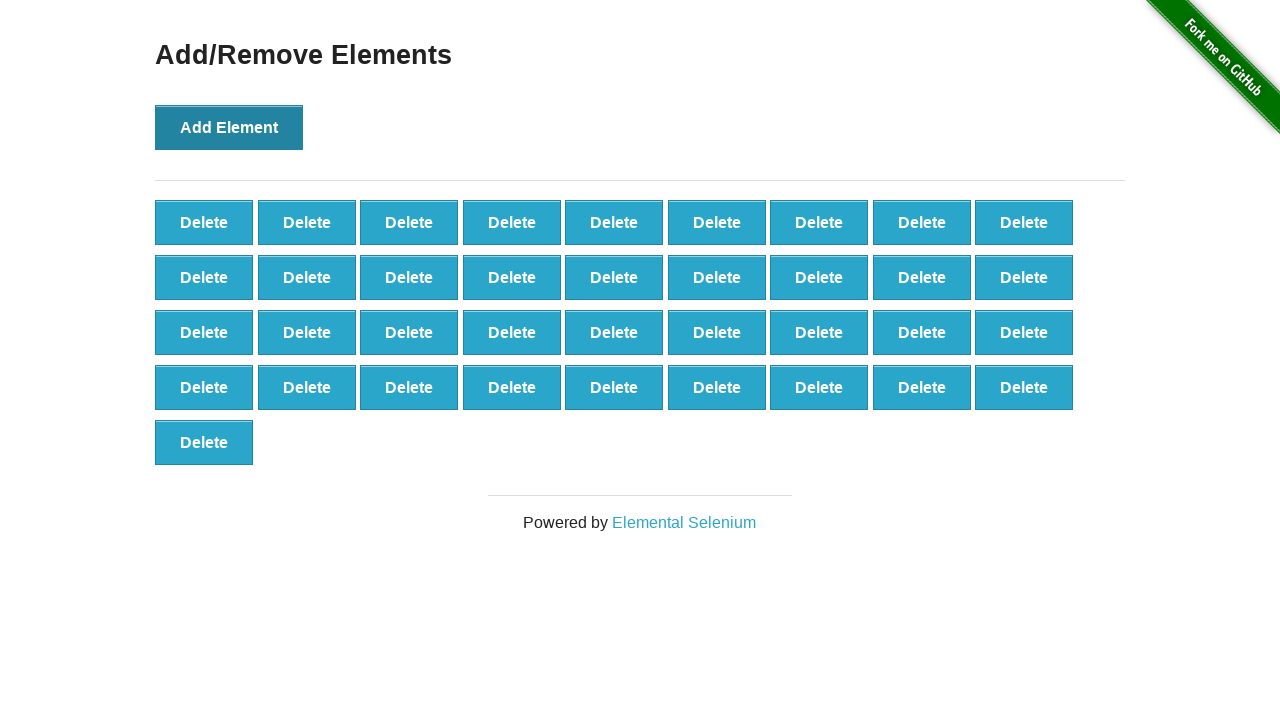

Clicked 'Add Element' button (iteration 38/100) at (229, 127) on button[onclick='addElement()']
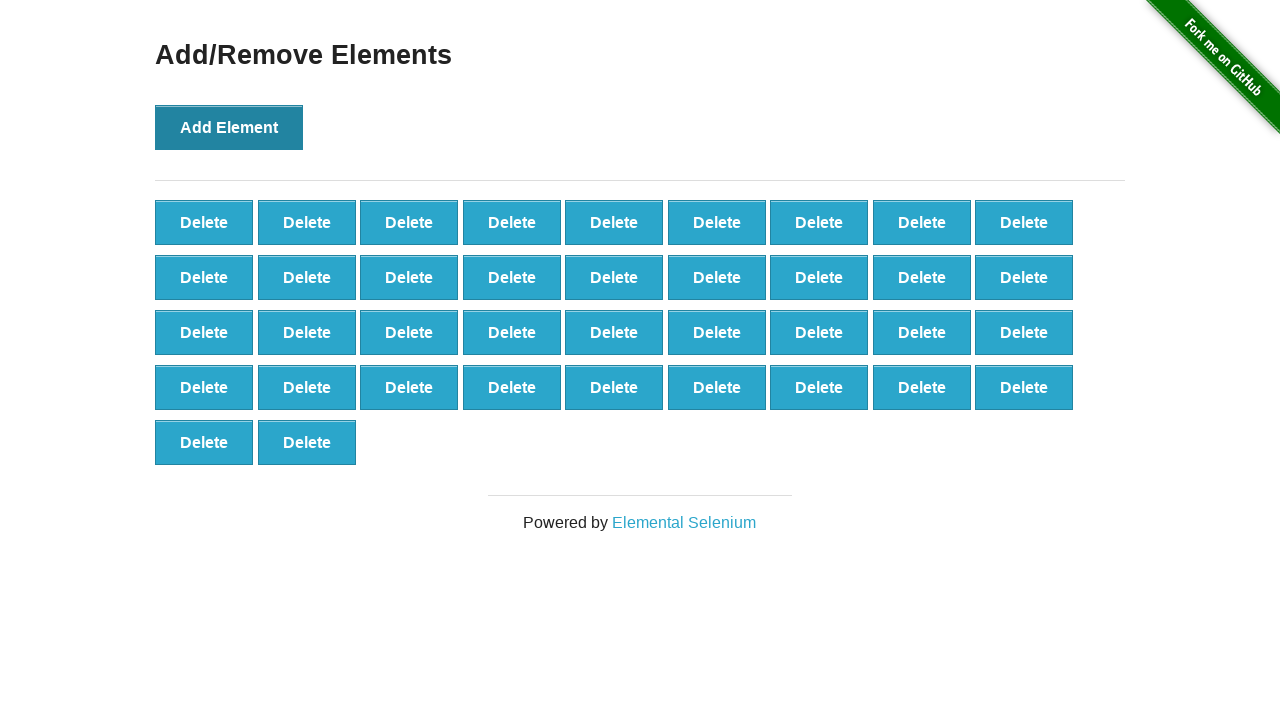

Clicked 'Add Element' button (iteration 39/100) at (229, 127) on button[onclick='addElement()']
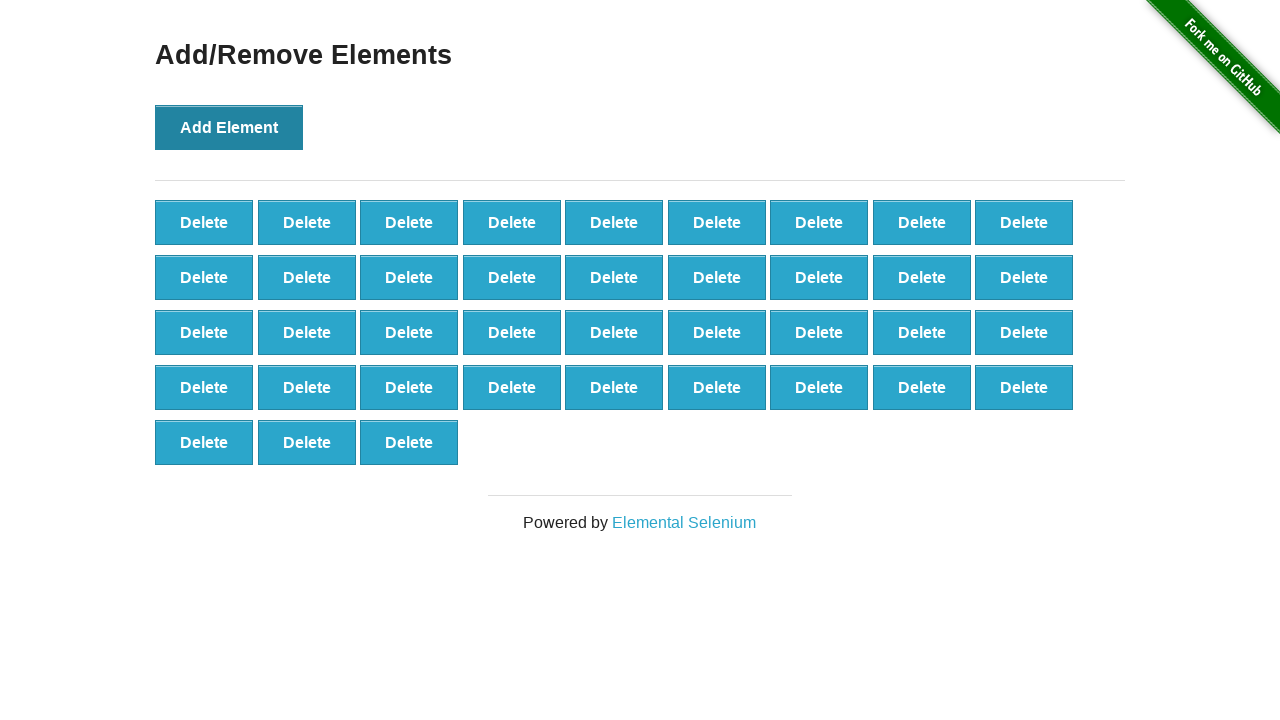

Clicked 'Add Element' button (iteration 40/100) at (229, 127) on button[onclick='addElement()']
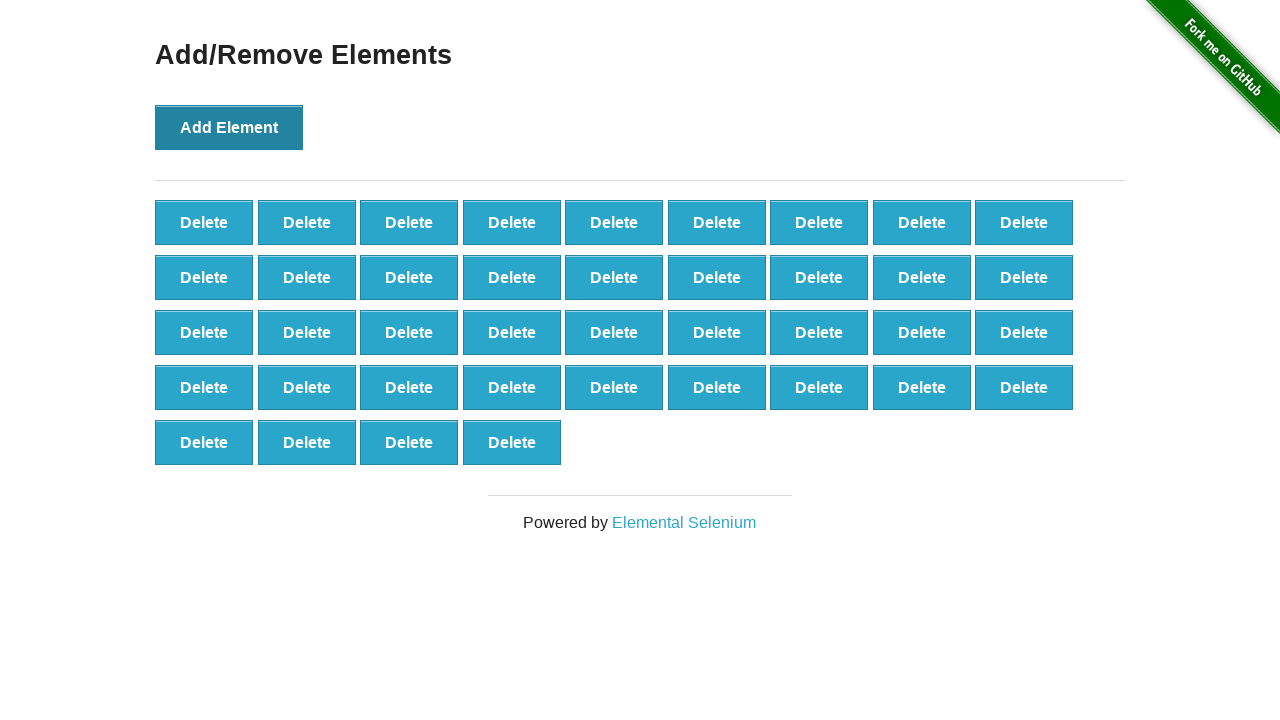

Clicked 'Add Element' button (iteration 41/100) at (229, 127) on button[onclick='addElement()']
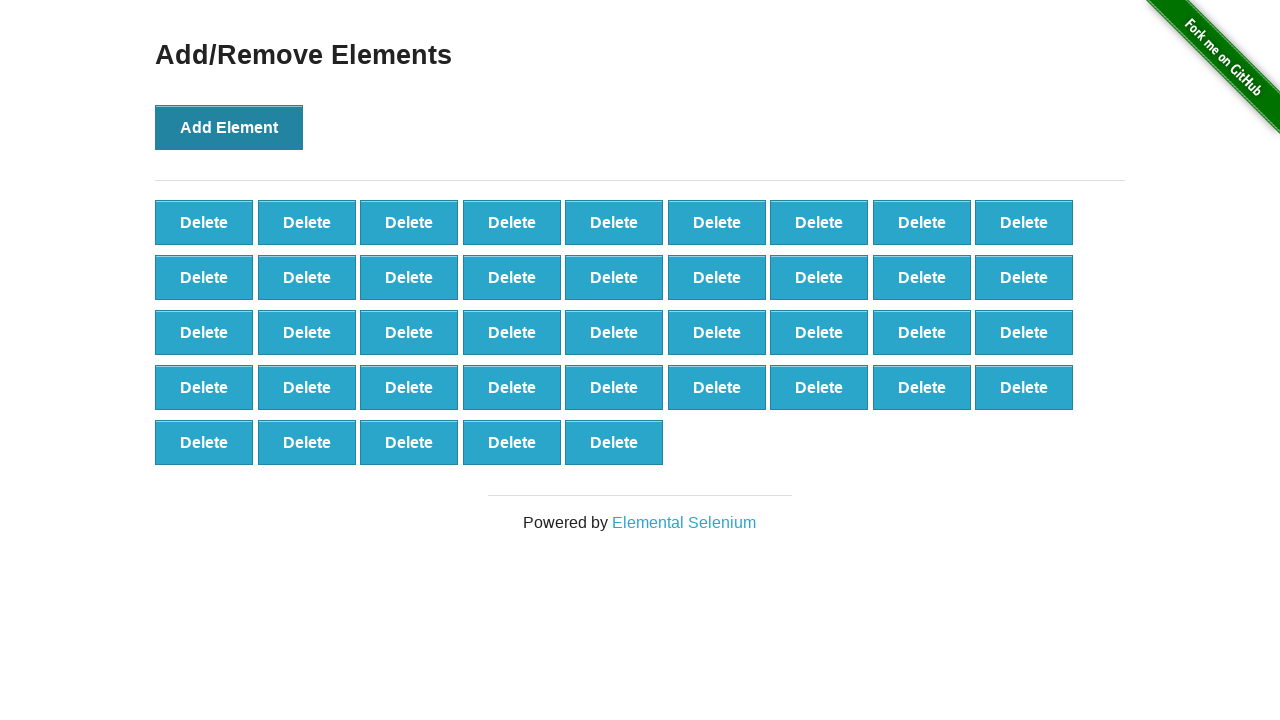

Clicked 'Add Element' button (iteration 42/100) at (229, 127) on button[onclick='addElement()']
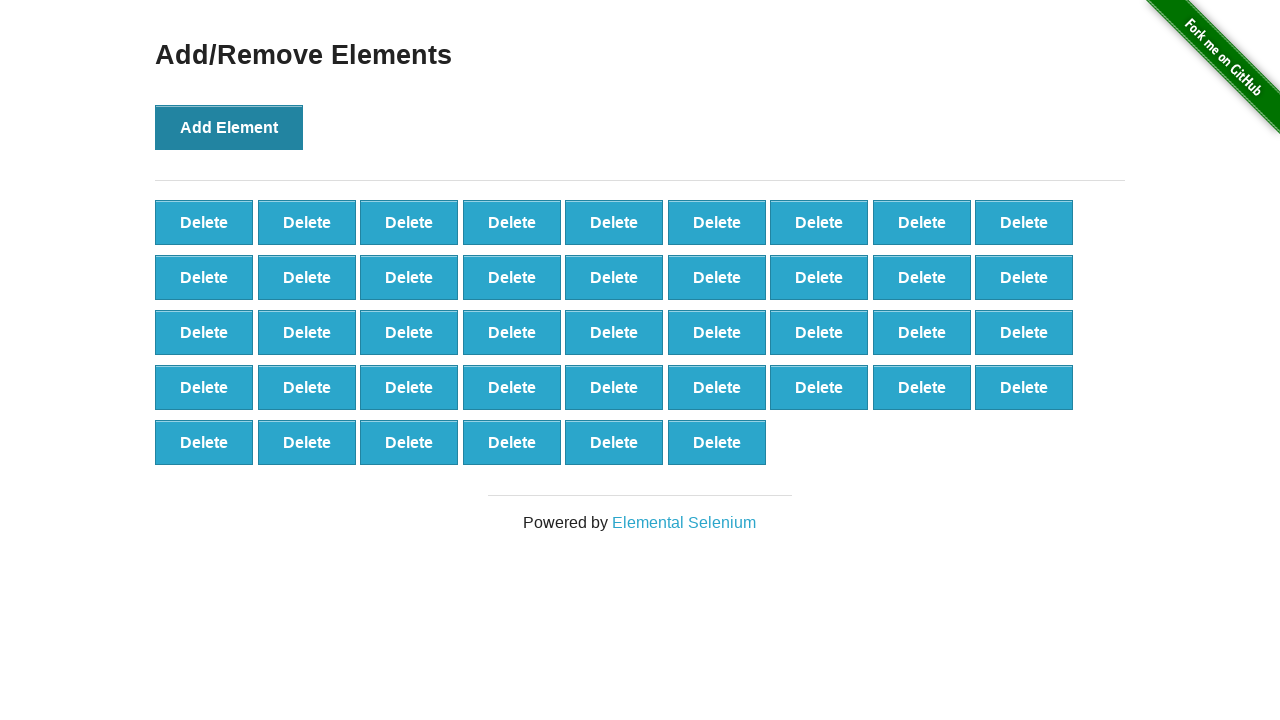

Clicked 'Add Element' button (iteration 43/100) at (229, 127) on button[onclick='addElement()']
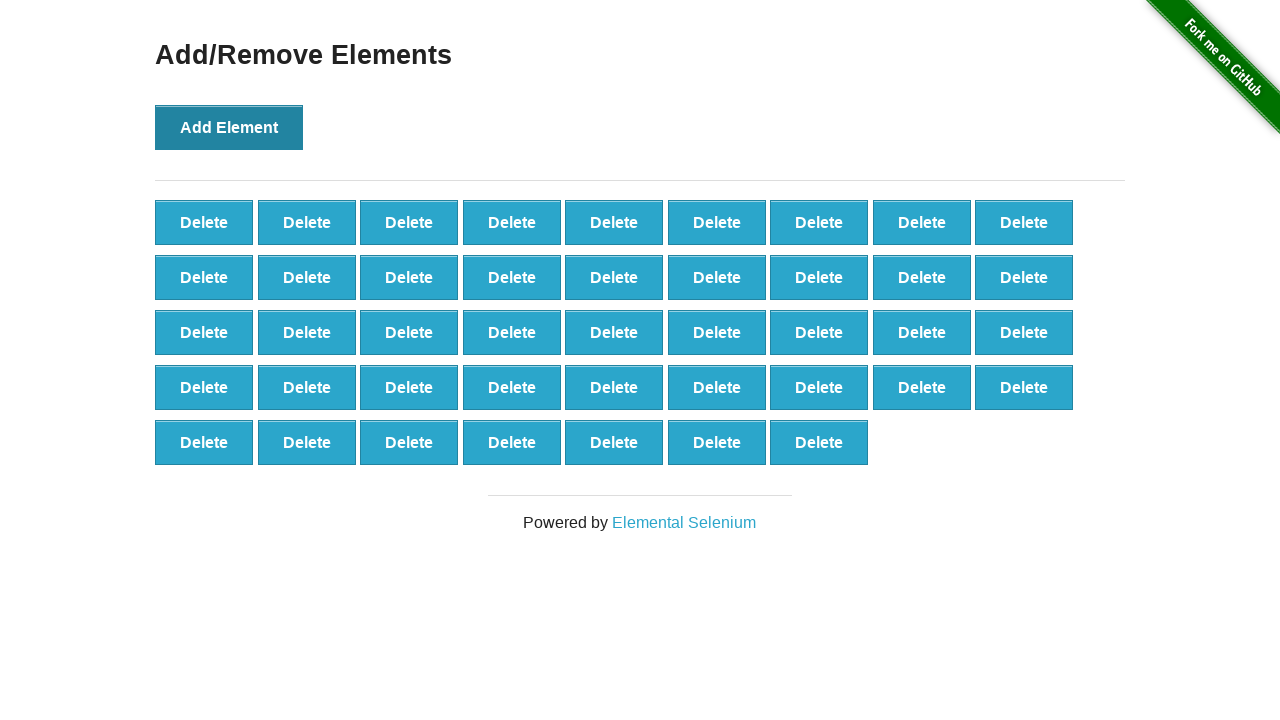

Clicked 'Add Element' button (iteration 44/100) at (229, 127) on button[onclick='addElement()']
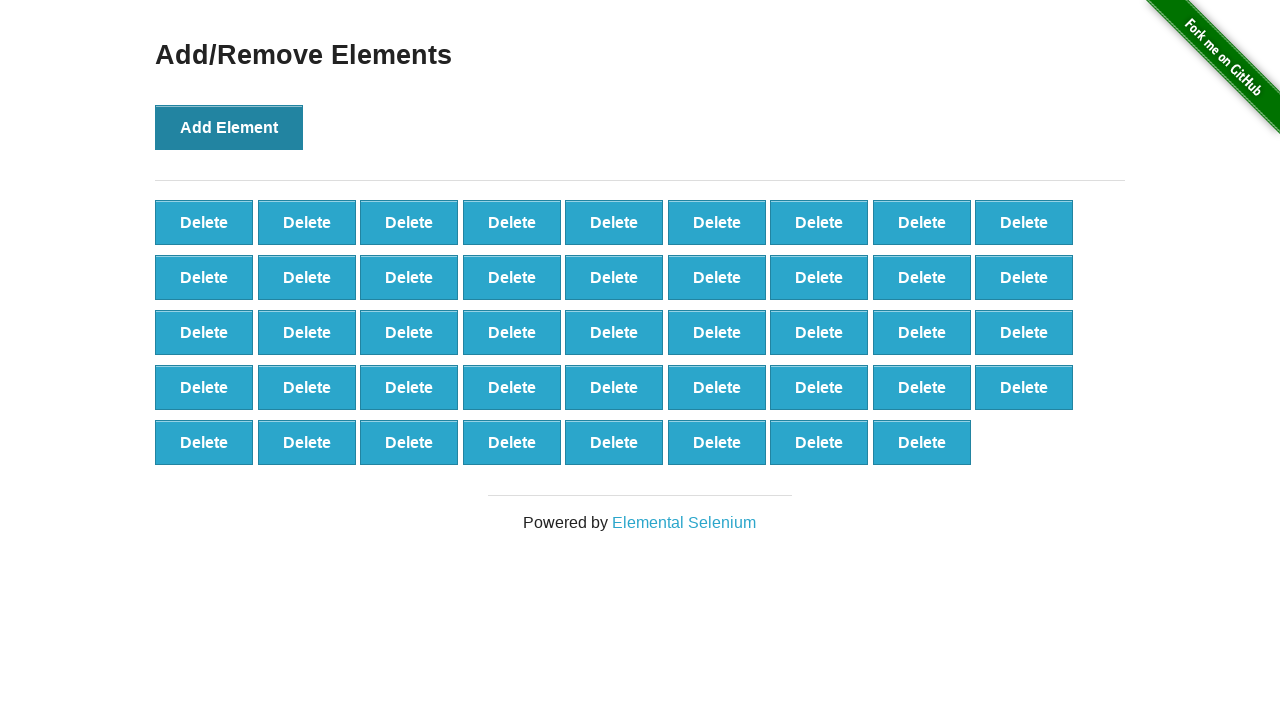

Clicked 'Add Element' button (iteration 45/100) at (229, 127) on button[onclick='addElement()']
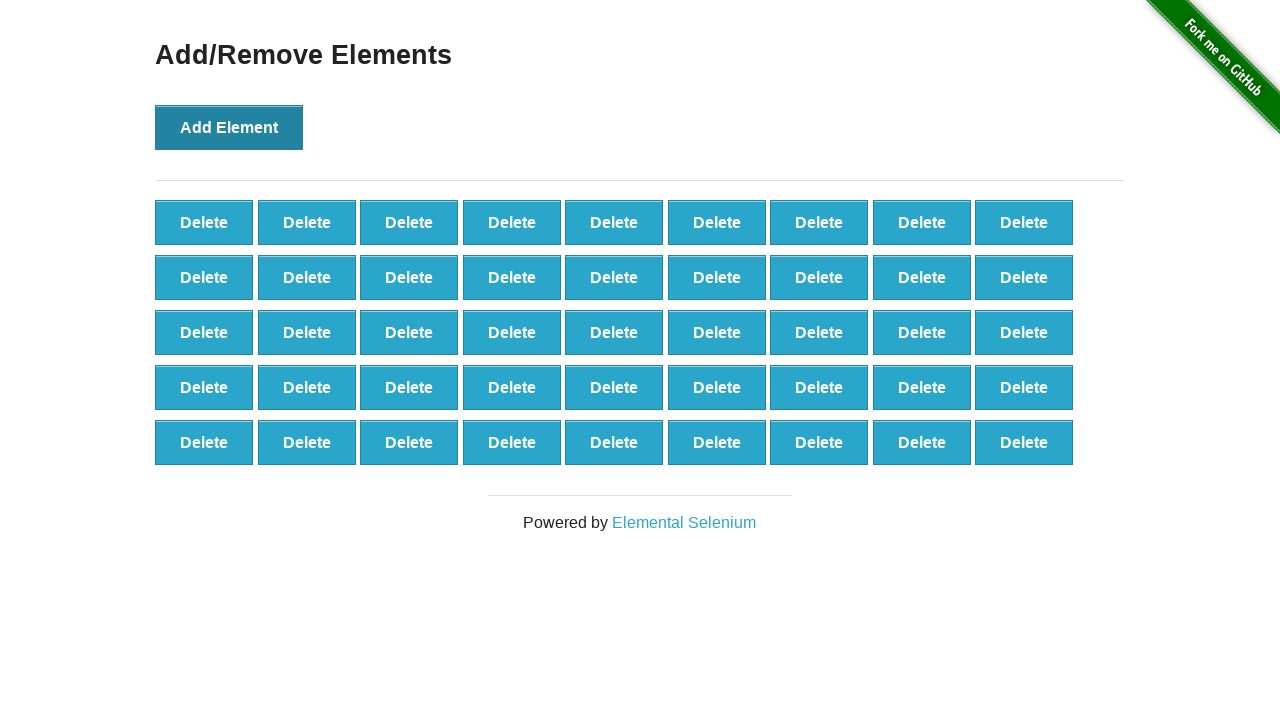

Clicked 'Add Element' button (iteration 46/100) at (229, 127) on button[onclick='addElement()']
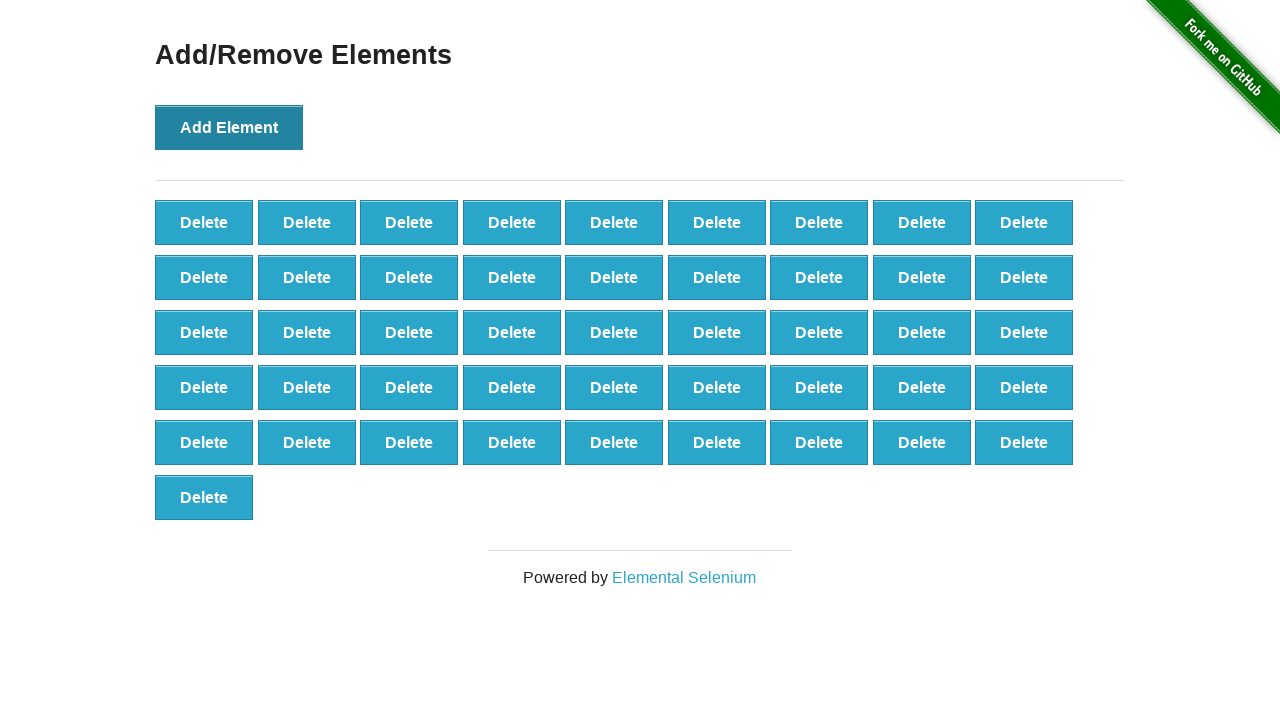

Clicked 'Add Element' button (iteration 47/100) at (229, 127) on button[onclick='addElement()']
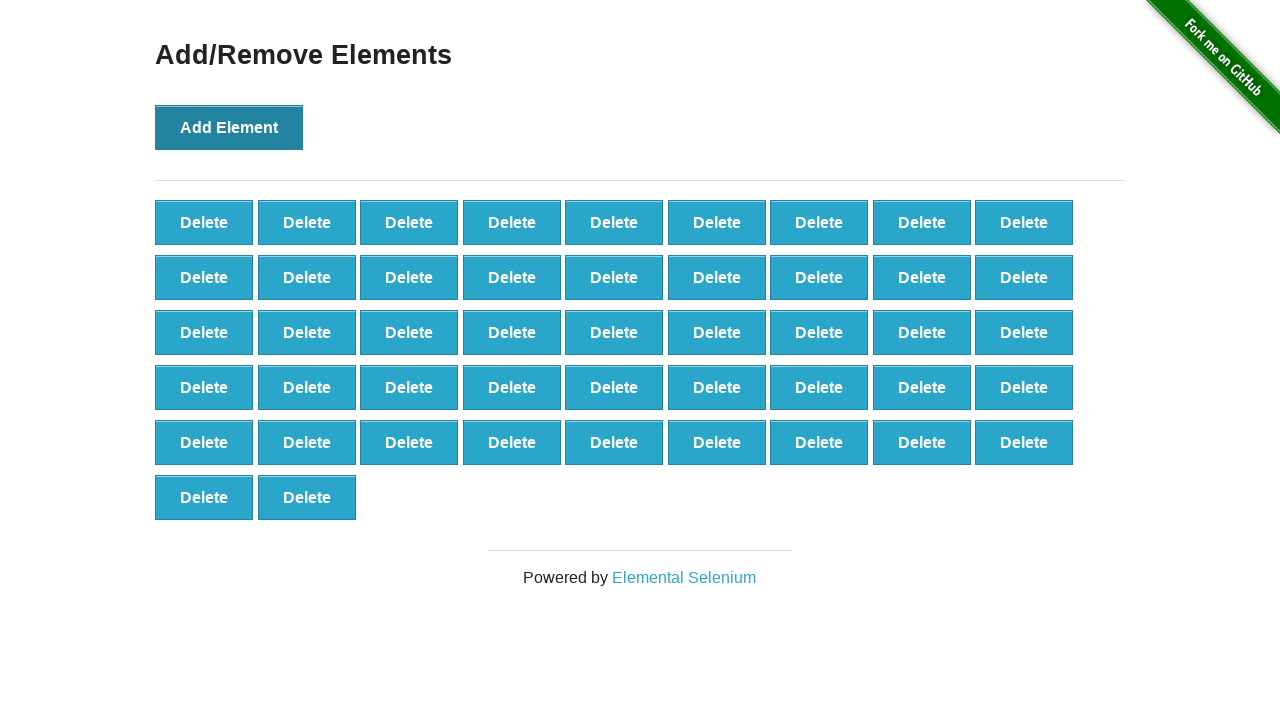

Clicked 'Add Element' button (iteration 48/100) at (229, 127) on button[onclick='addElement()']
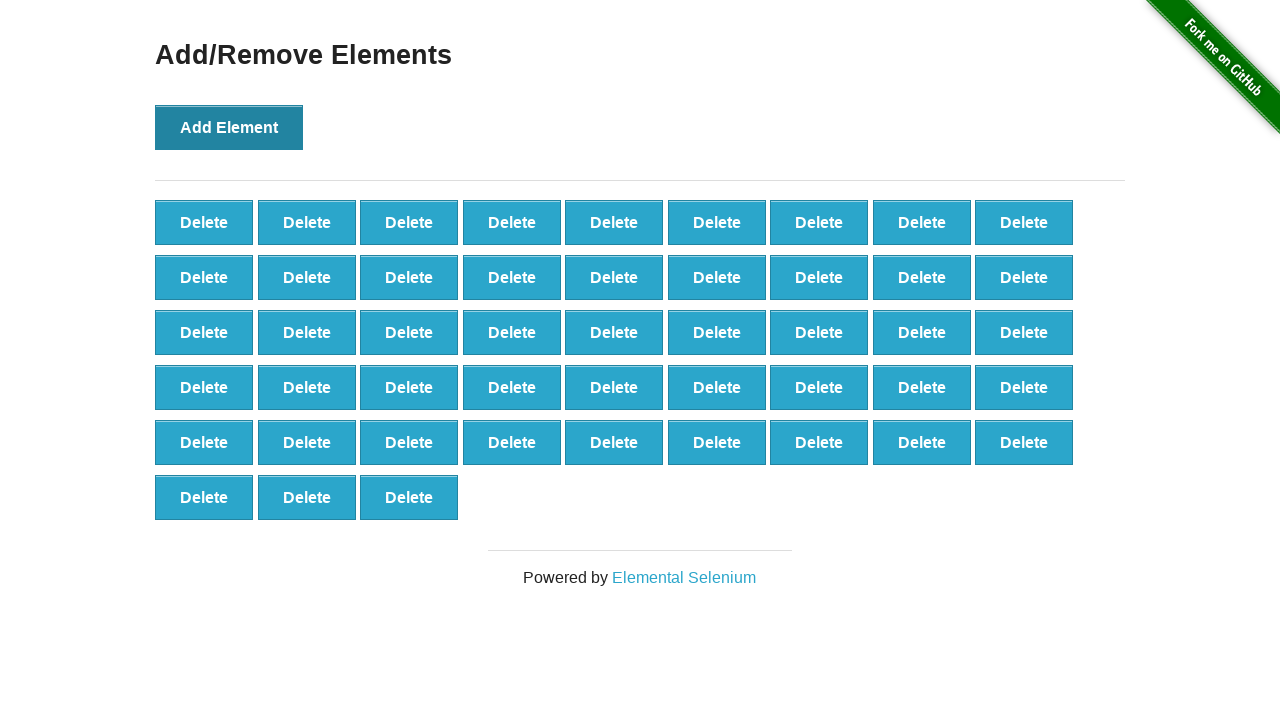

Clicked 'Add Element' button (iteration 49/100) at (229, 127) on button[onclick='addElement()']
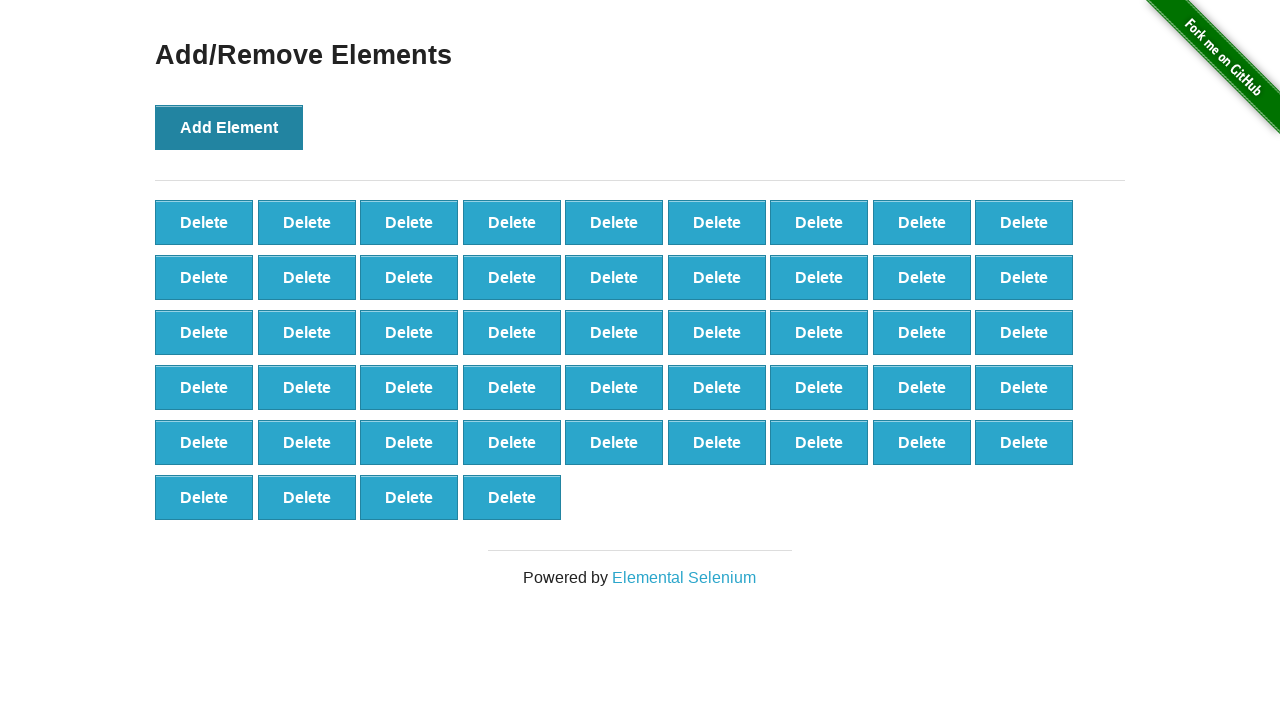

Clicked 'Add Element' button (iteration 50/100) at (229, 127) on button[onclick='addElement()']
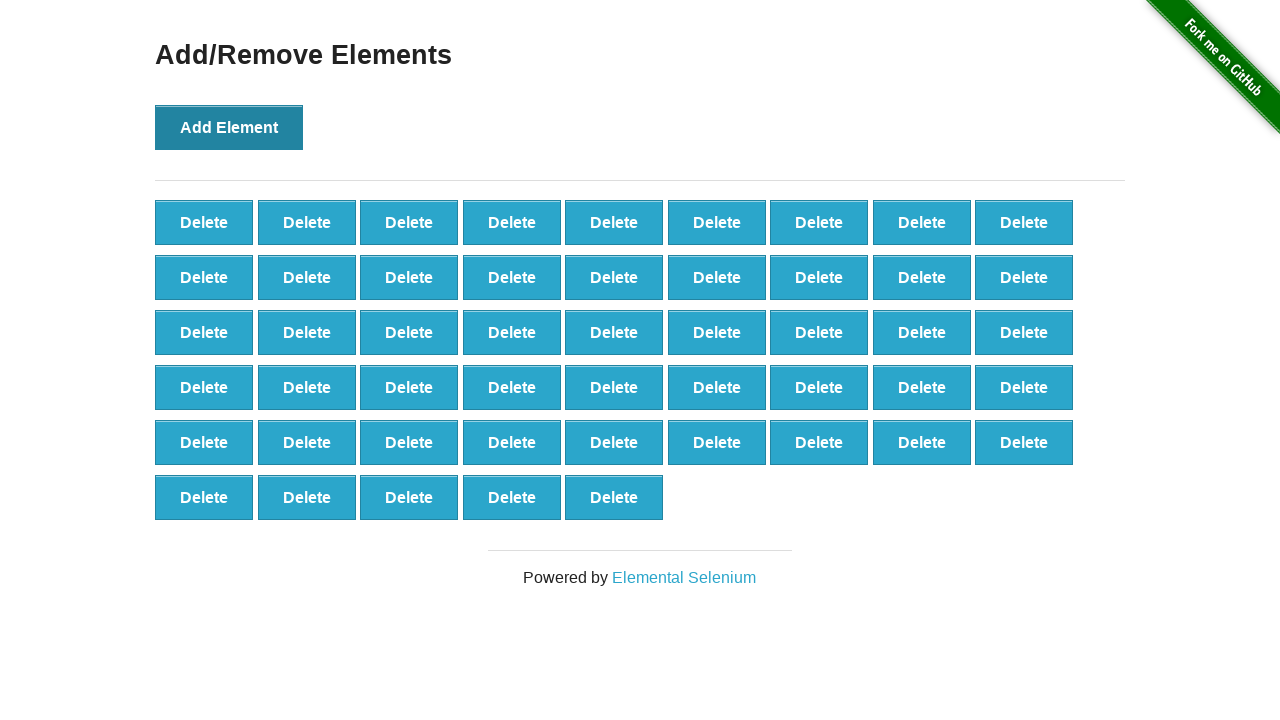

Clicked 'Add Element' button (iteration 51/100) at (229, 127) on button[onclick='addElement()']
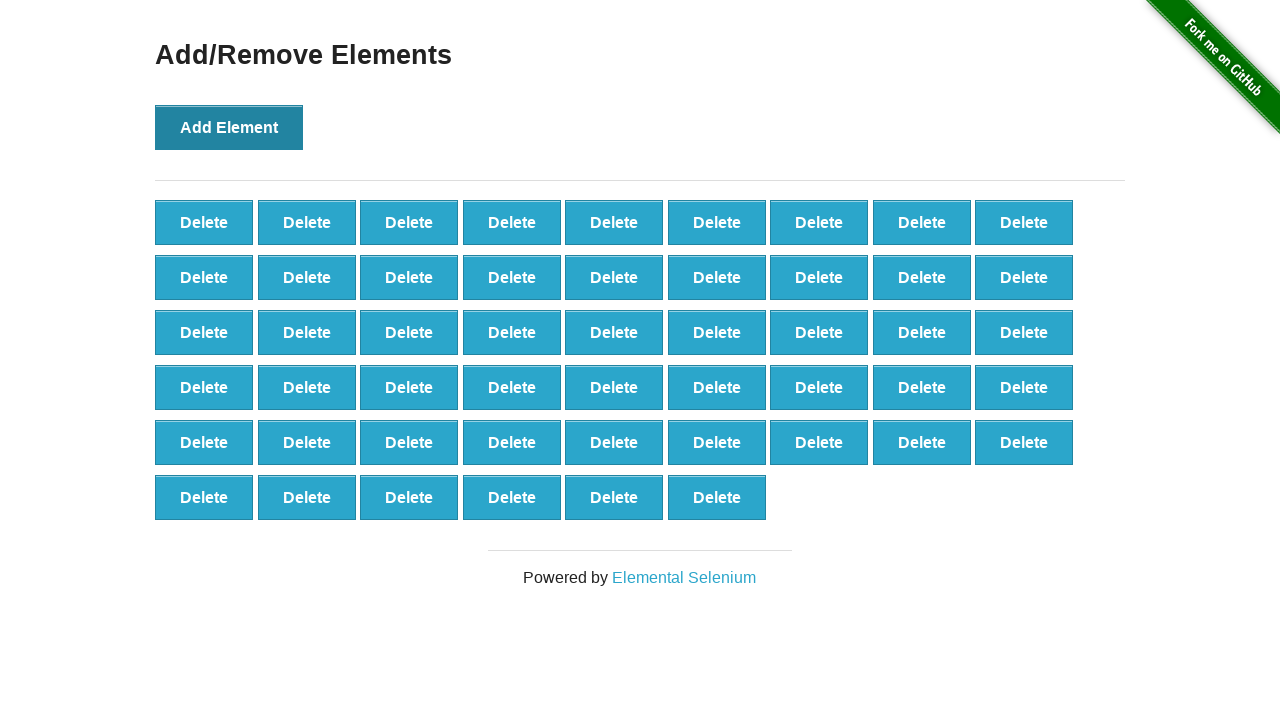

Clicked 'Add Element' button (iteration 52/100) at (229, 127) on button[onclick='addElement()']
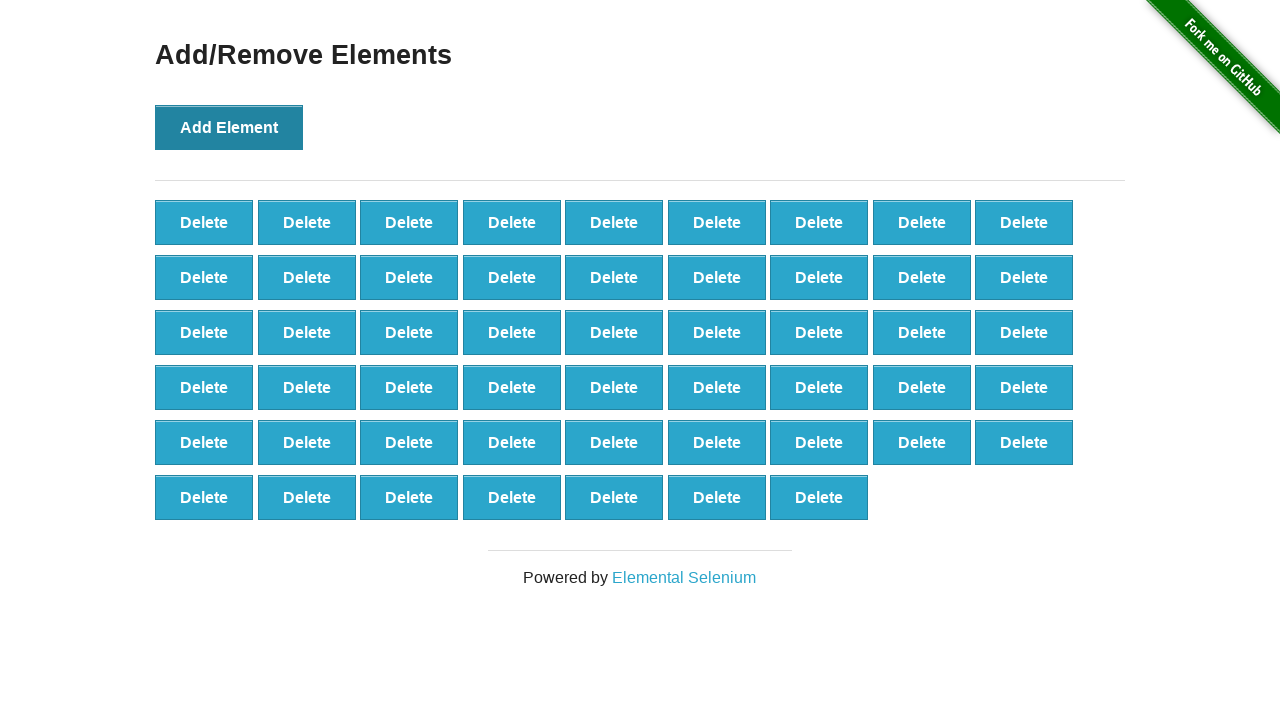

Clicked 'Add Element' button (iteration 53/100) at (229, 127) on button[onclick='addElement()']
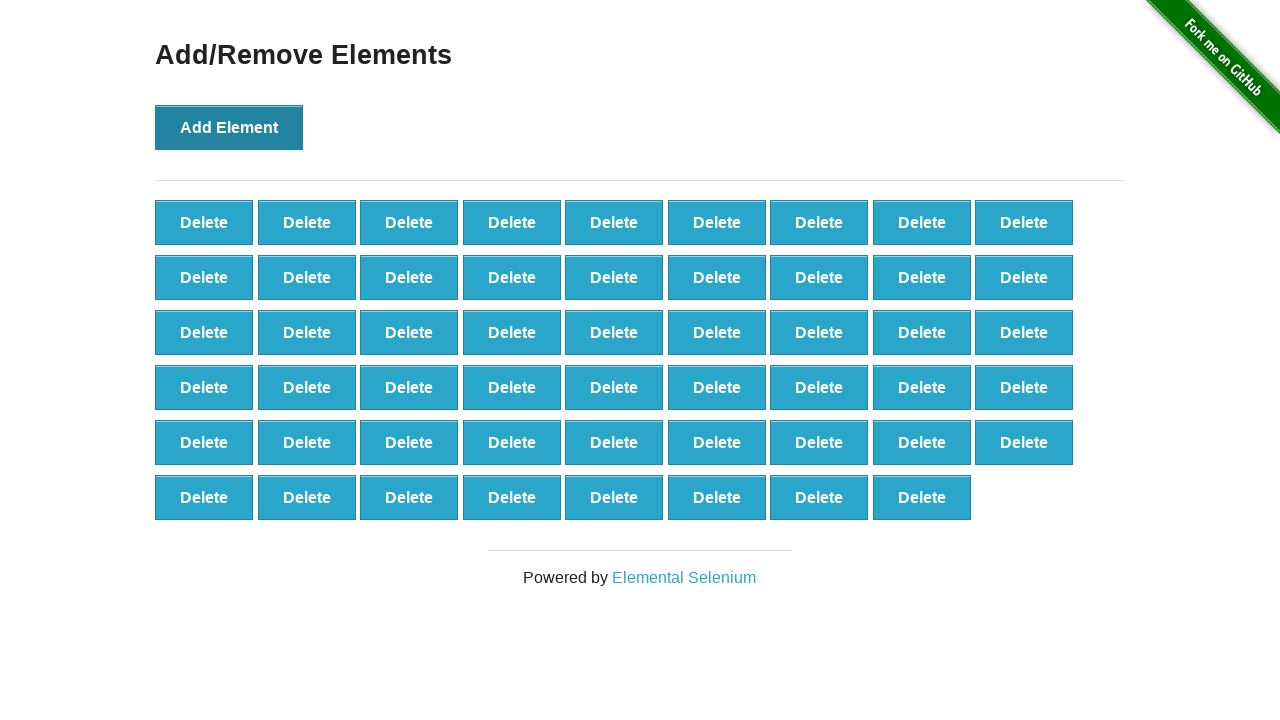

Clicked 'Add Element' button (iteration 54/100) at (229, 127) on button[onclick='addElement()']
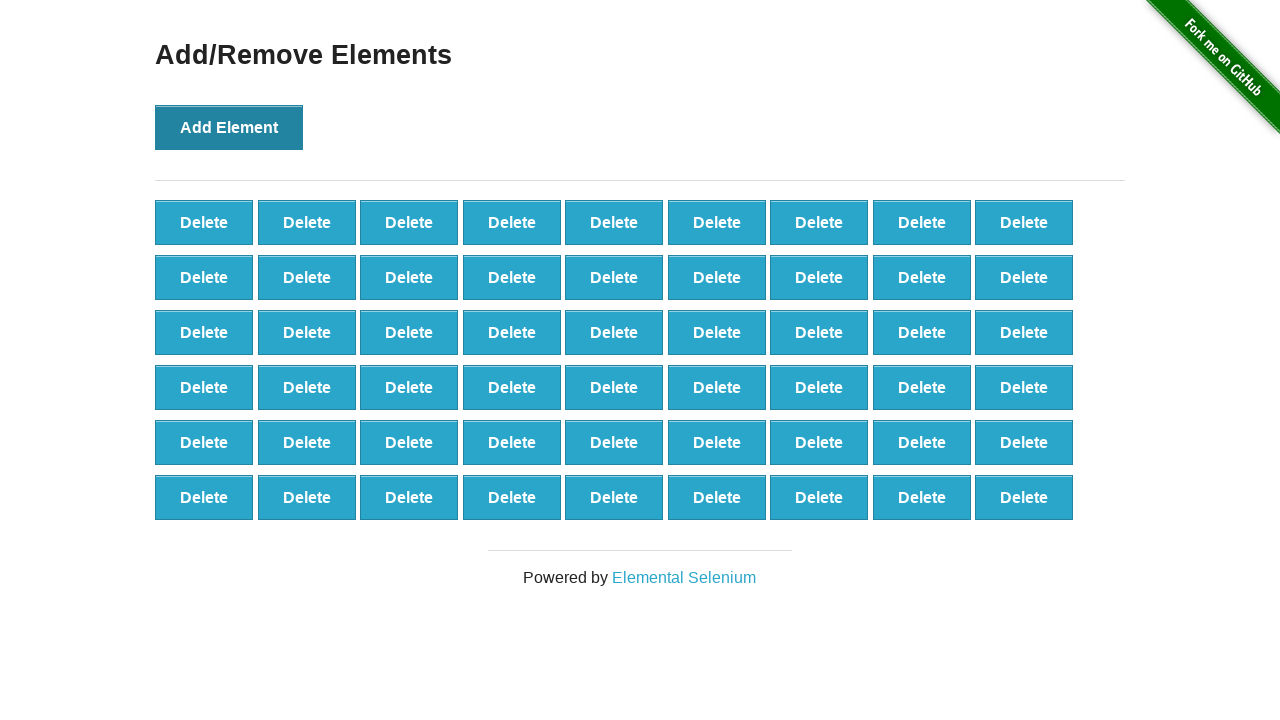

Clicked 'Add Element' button (iteration 55/100) at (229, 127) on button[onclick='addElement()']
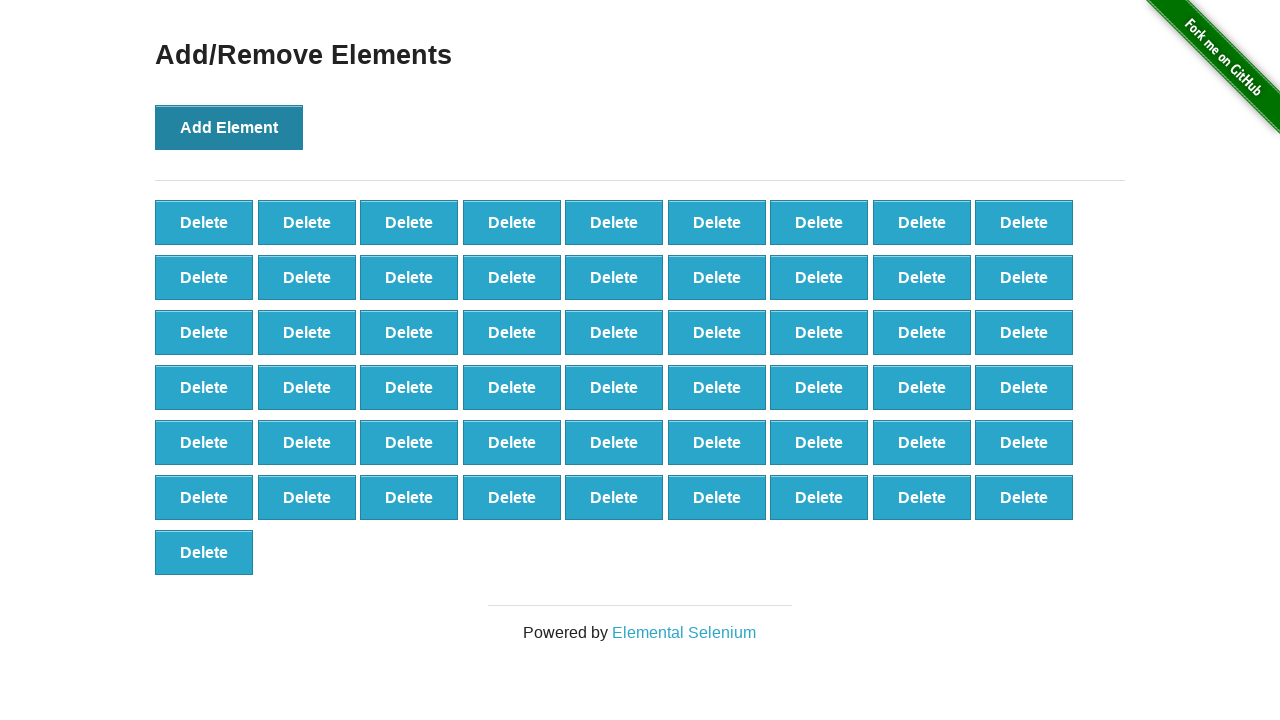

Clicked 'Add Element' button (iteration 56/100) at (229, 127) on button[onclick='addElement()']
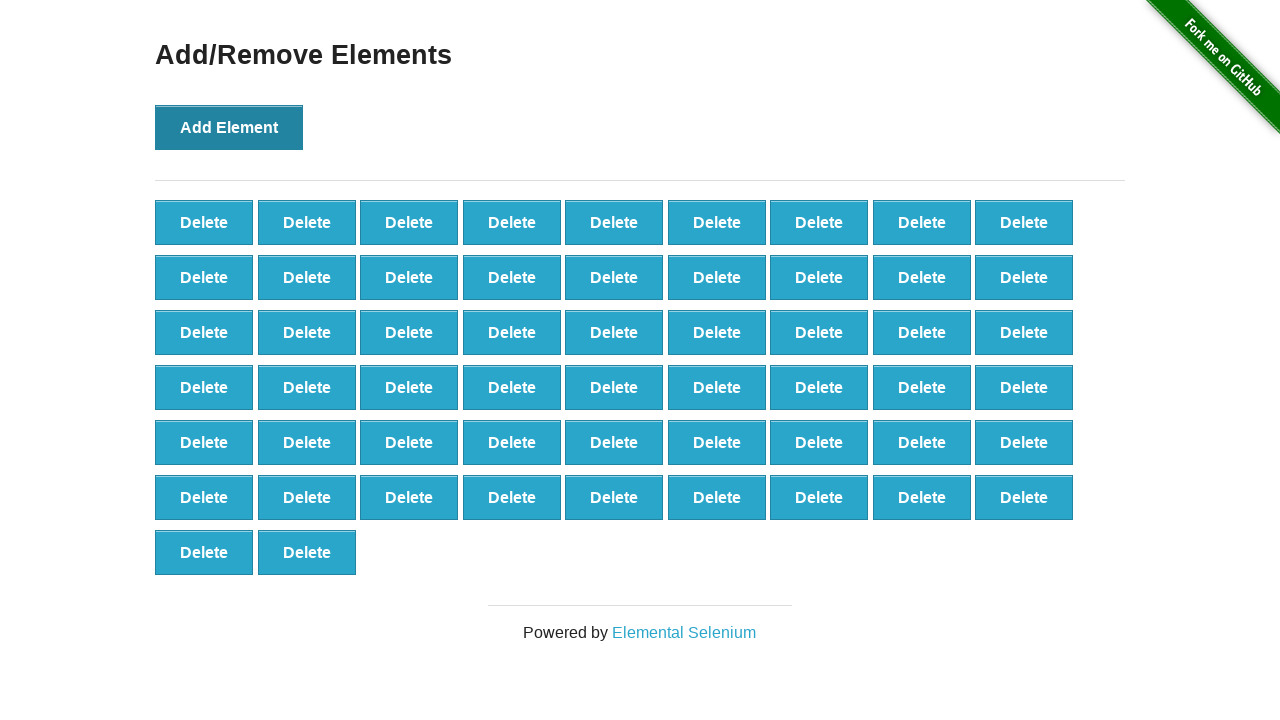

Clicked 'Add Element' button (iteration 57/100) at (229, 127) on button[onclick='addElement()']
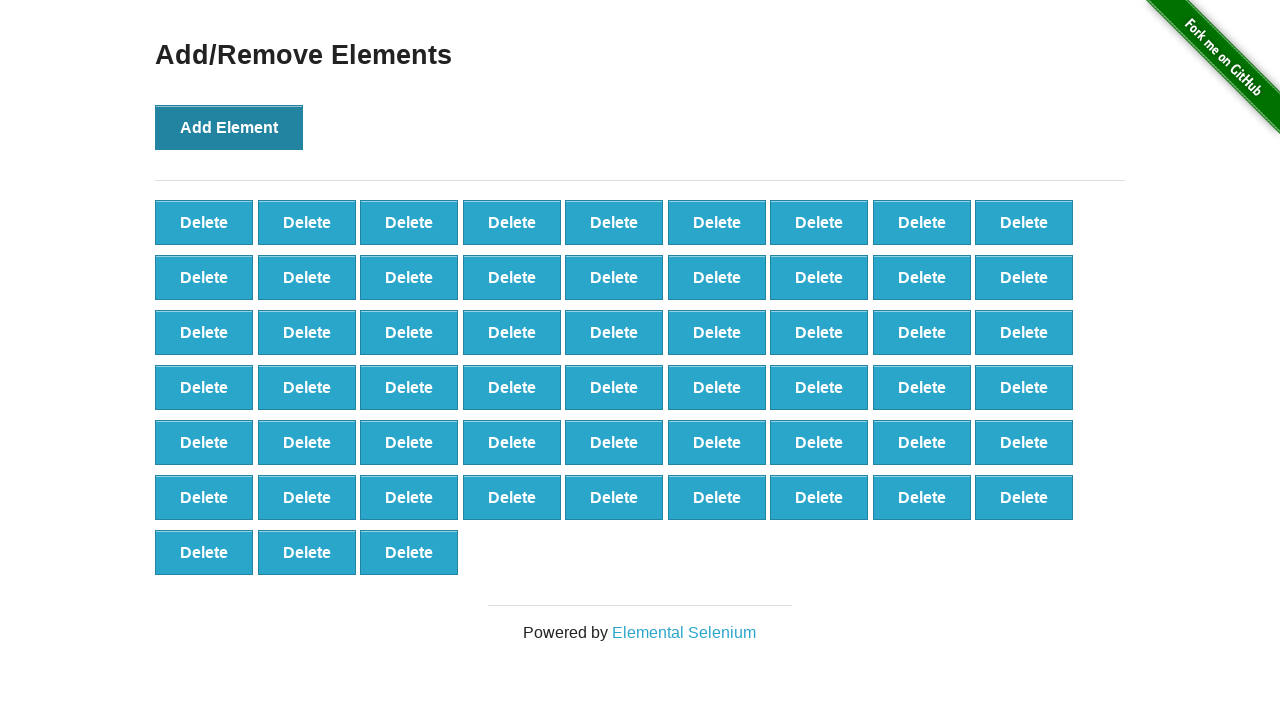

Clicked 'Add Element' button (iteration 58/100) at (229, 127) on button[onclick='addElement()']
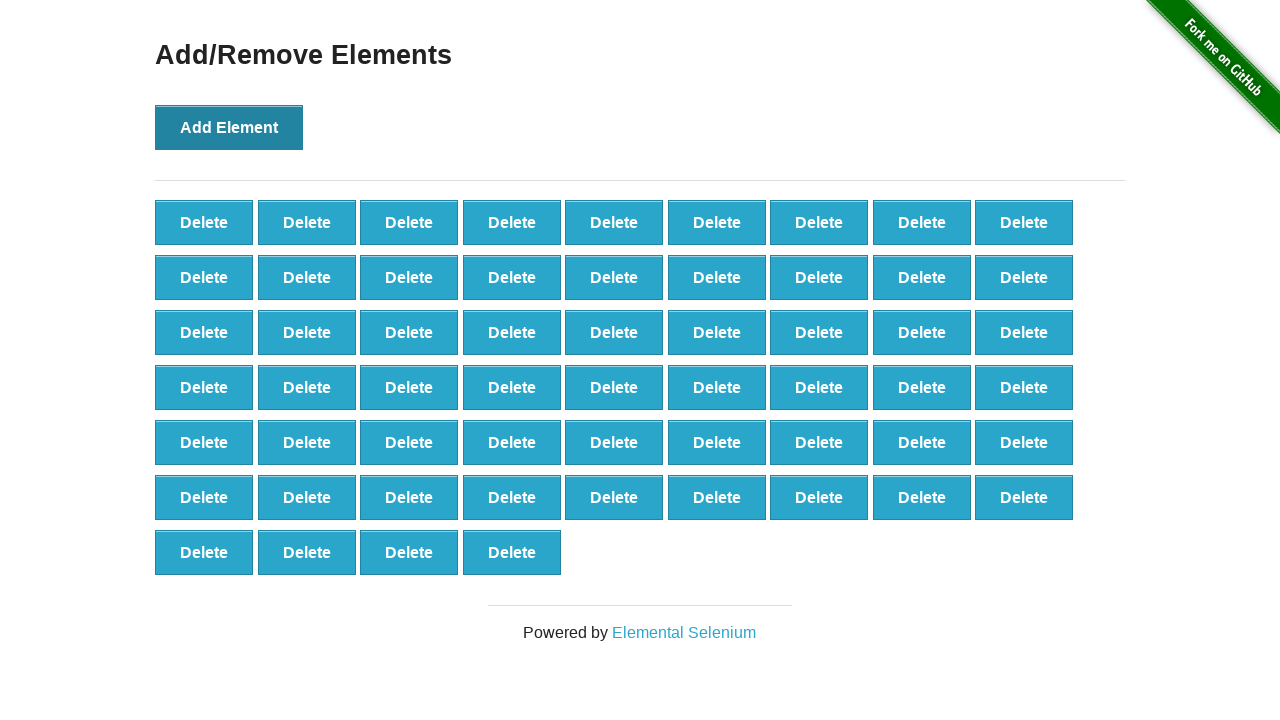

Clicked 'Add Element' button (iteration 59/100) at (229, 127) on button[onclick='addElement()']
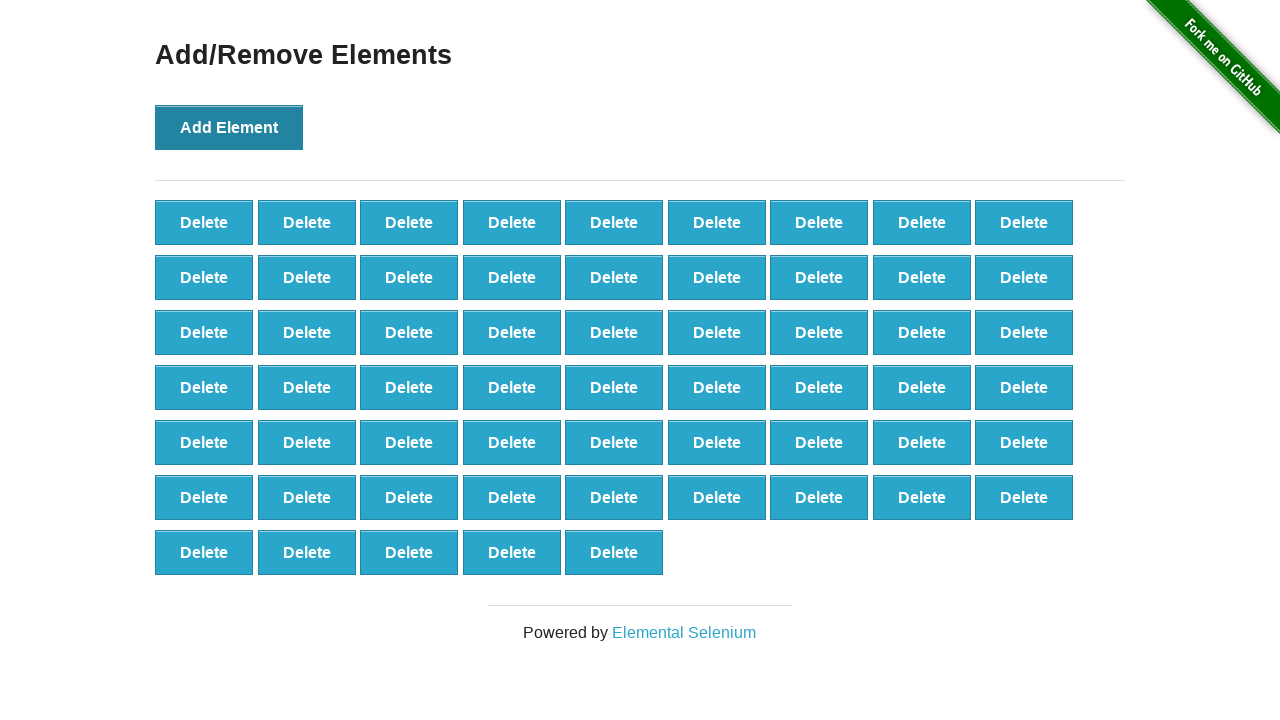

Clicked 'Add Element' button (iteration 60/100) at (229, 127) on button[onclick='addElement()']
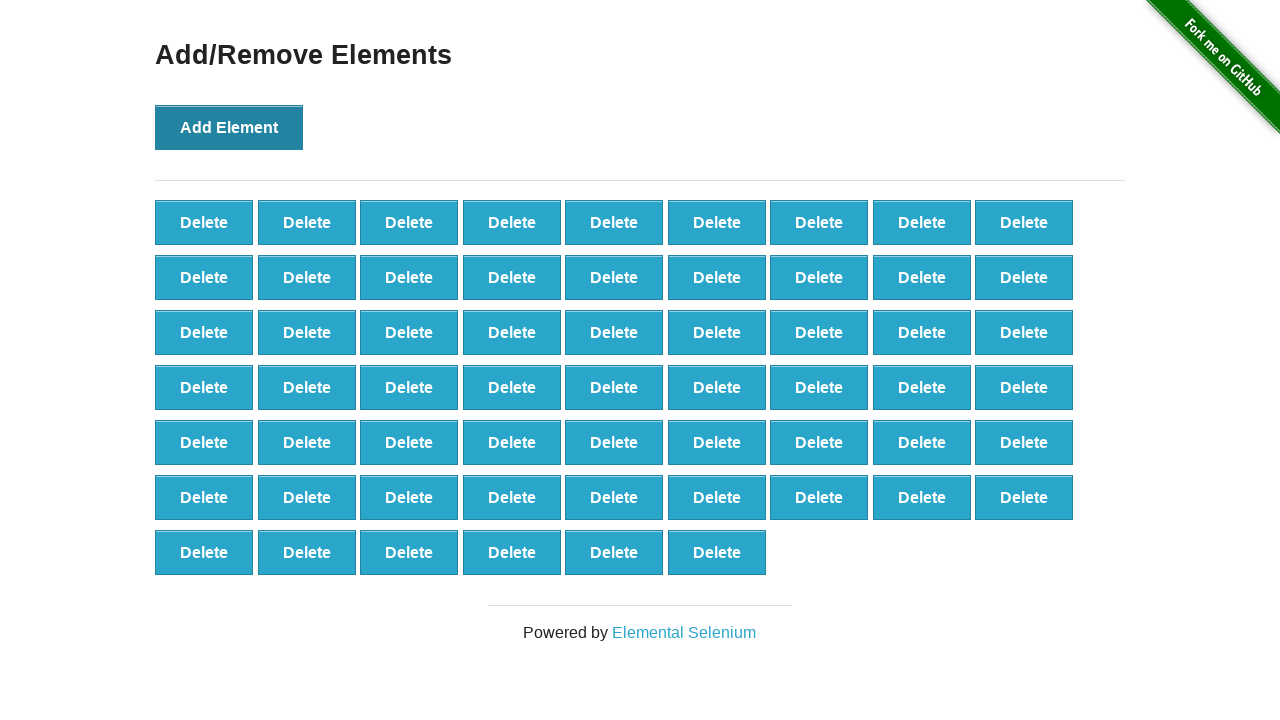

Clicked 'Add Element' button (iteration 61/100) at (229, 127) on button[onclick='addElement()']
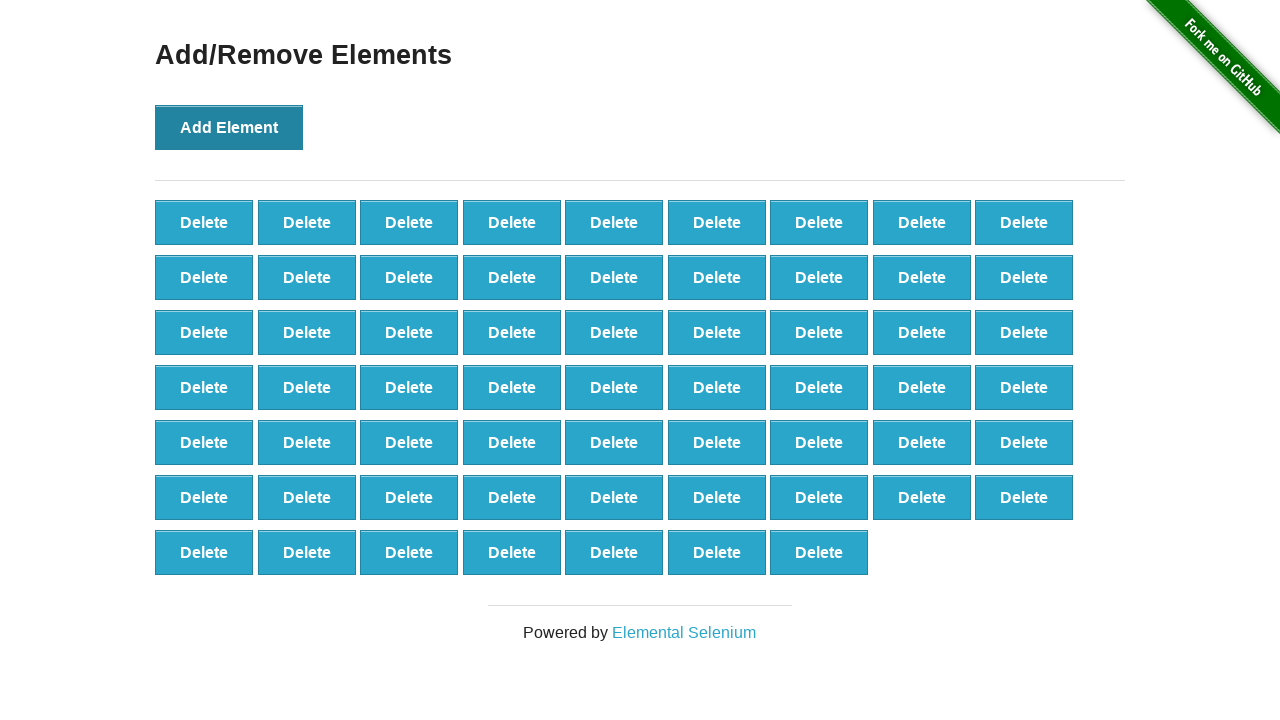

Clicked 'Add Element' button (iteration 62/100) at (229, 127) on button[onclick='addElement()']
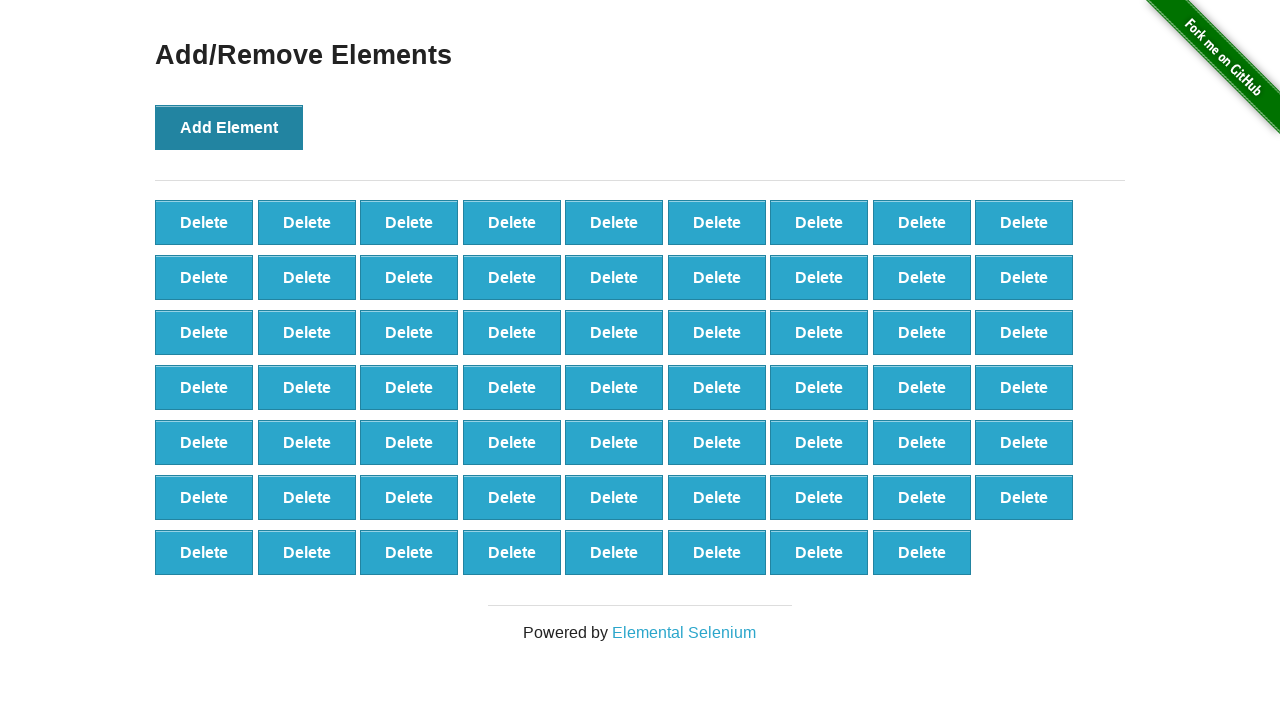

Clicked 'Add Element' button (iteration 63/100) at (229, 127) on button[onclick='addElement()']
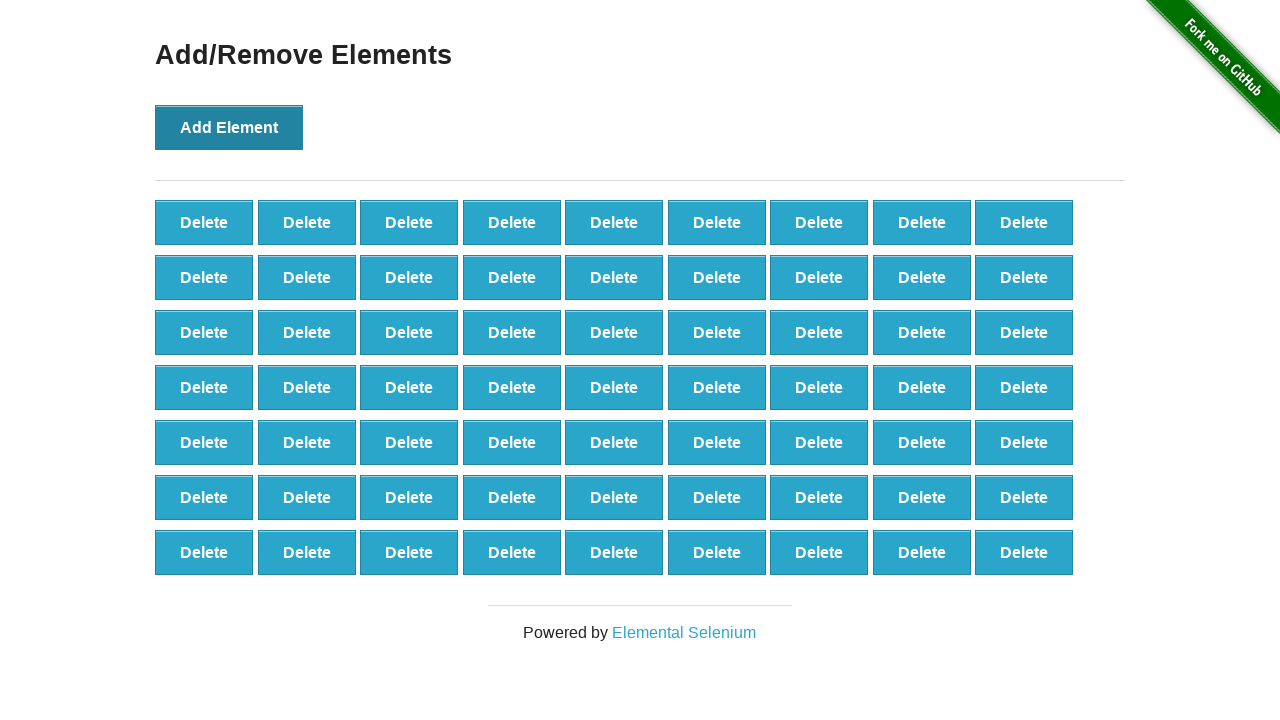

Clicked 'Add Element' button (iteration 64/100) at (229, 127) on button[onclick='addElement()']
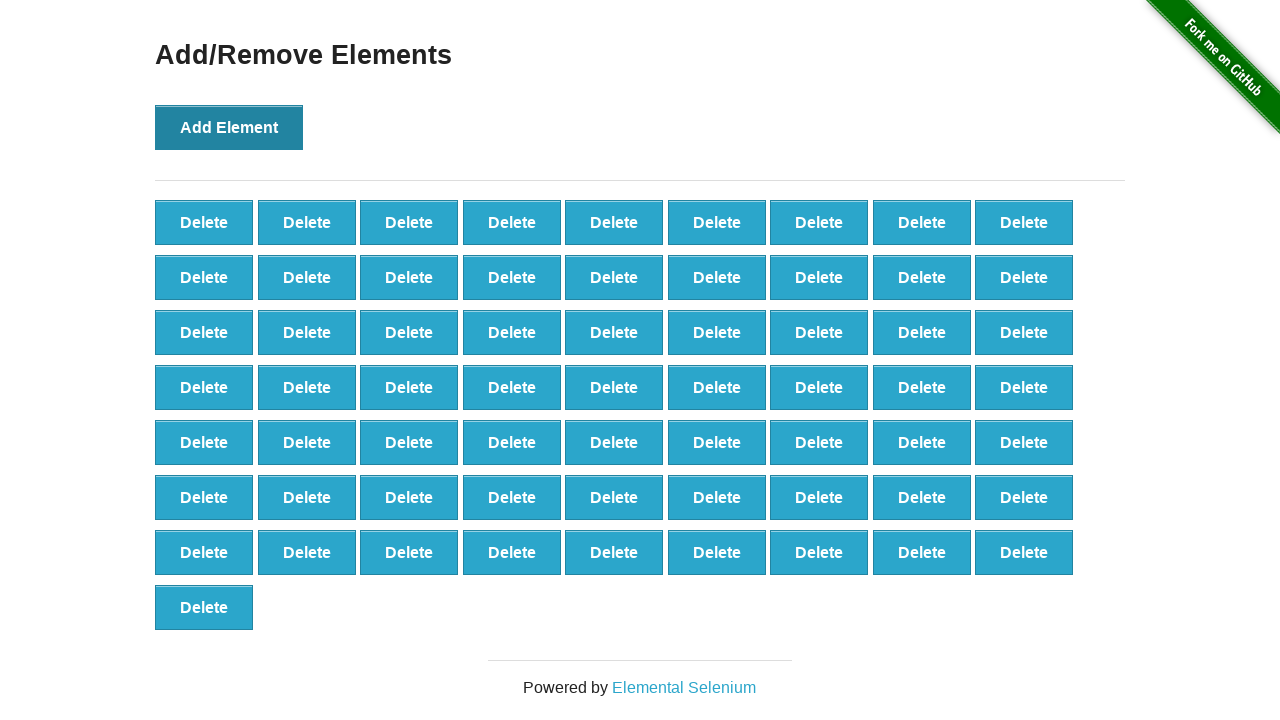

Clicked 'Add Element' button (iteration 65/100) at (229, 127) on button[onclick='addElement()']
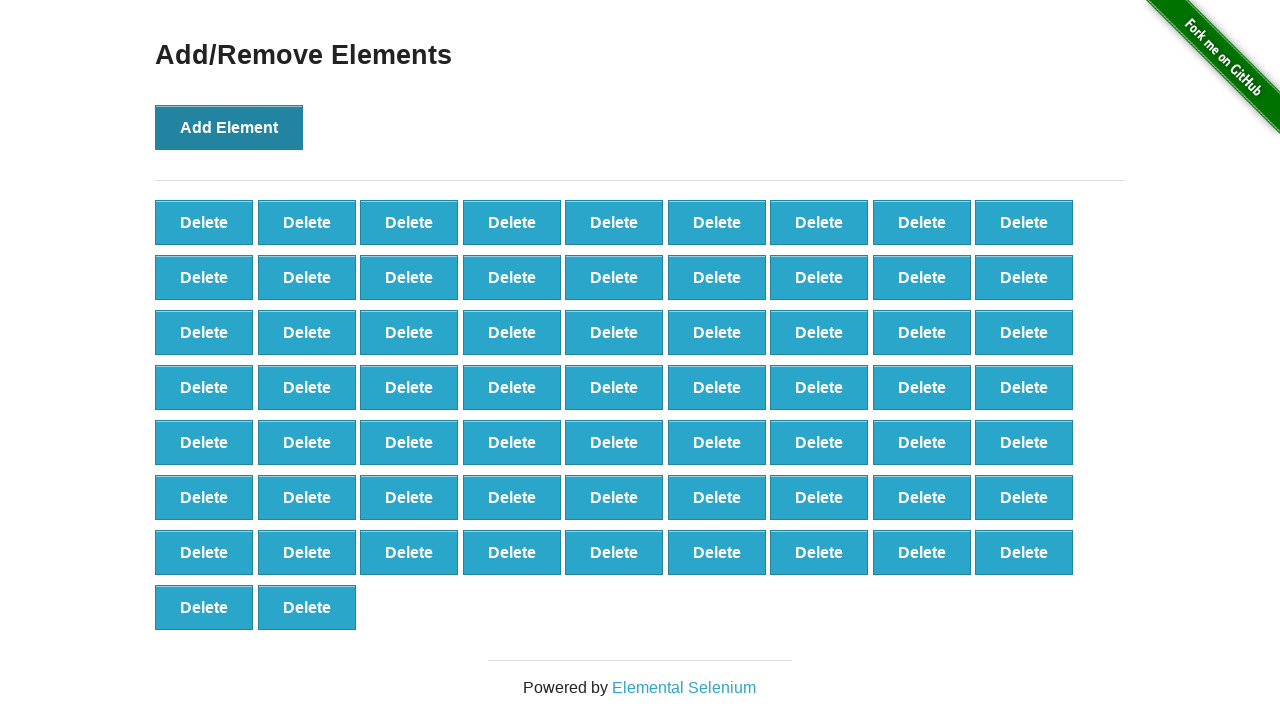

Clicked 'Add Element' button (iteration 66/100) at (229, 127) on button[onclick='addElement()']
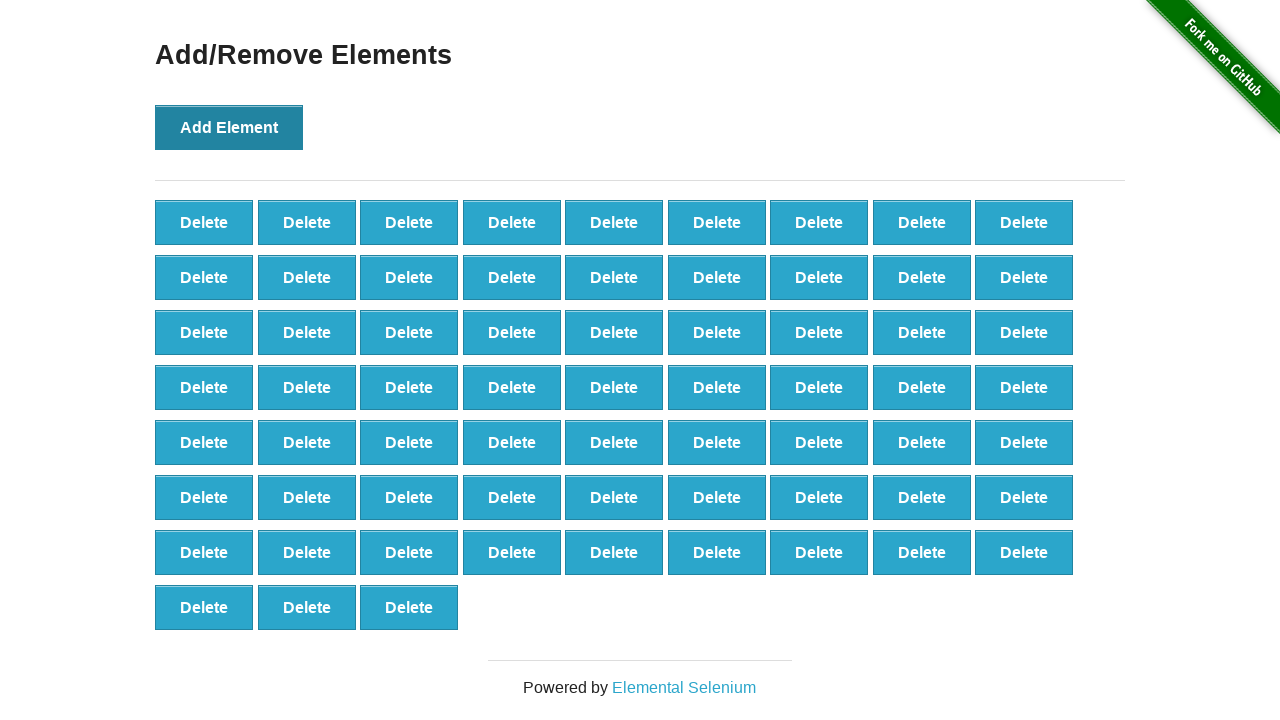

Clicked 'Add Element' button (iteration 67/100) at (229, 127) on button[onclick='addElement()']
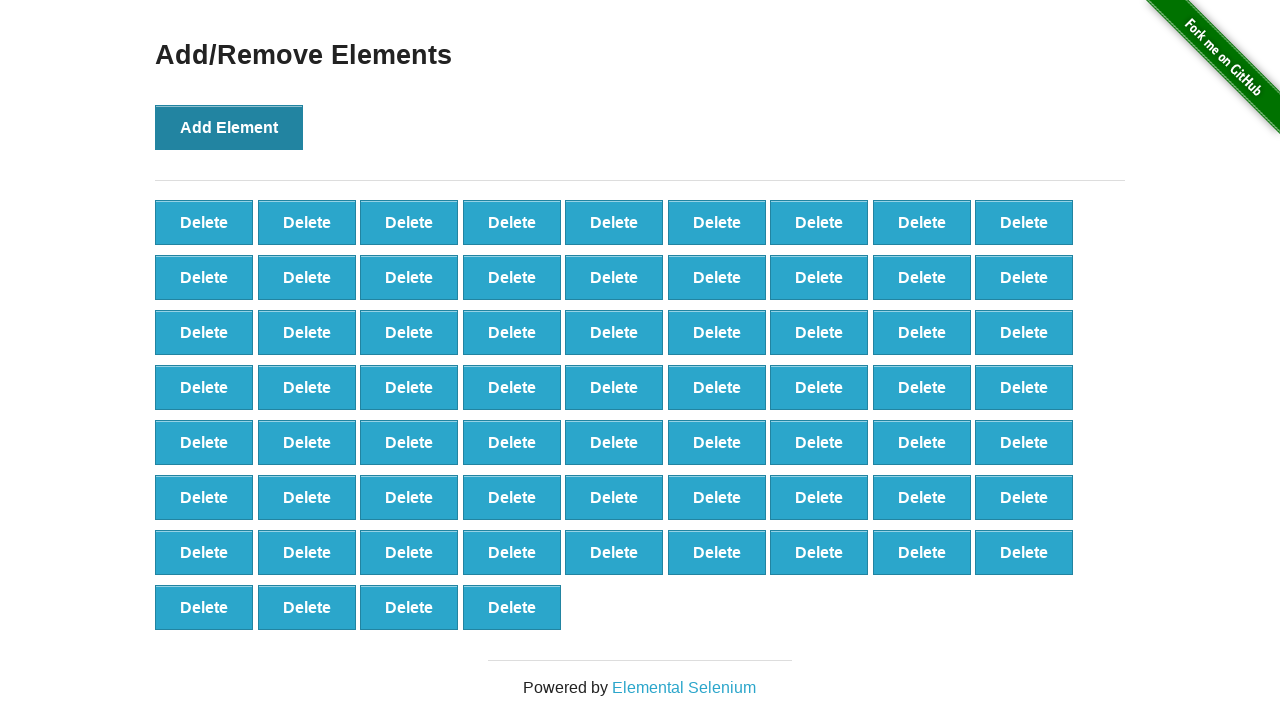

Clicked 'Add Element' button (iteration 68/100) at (229, 127) on button[onclick='addElement()']
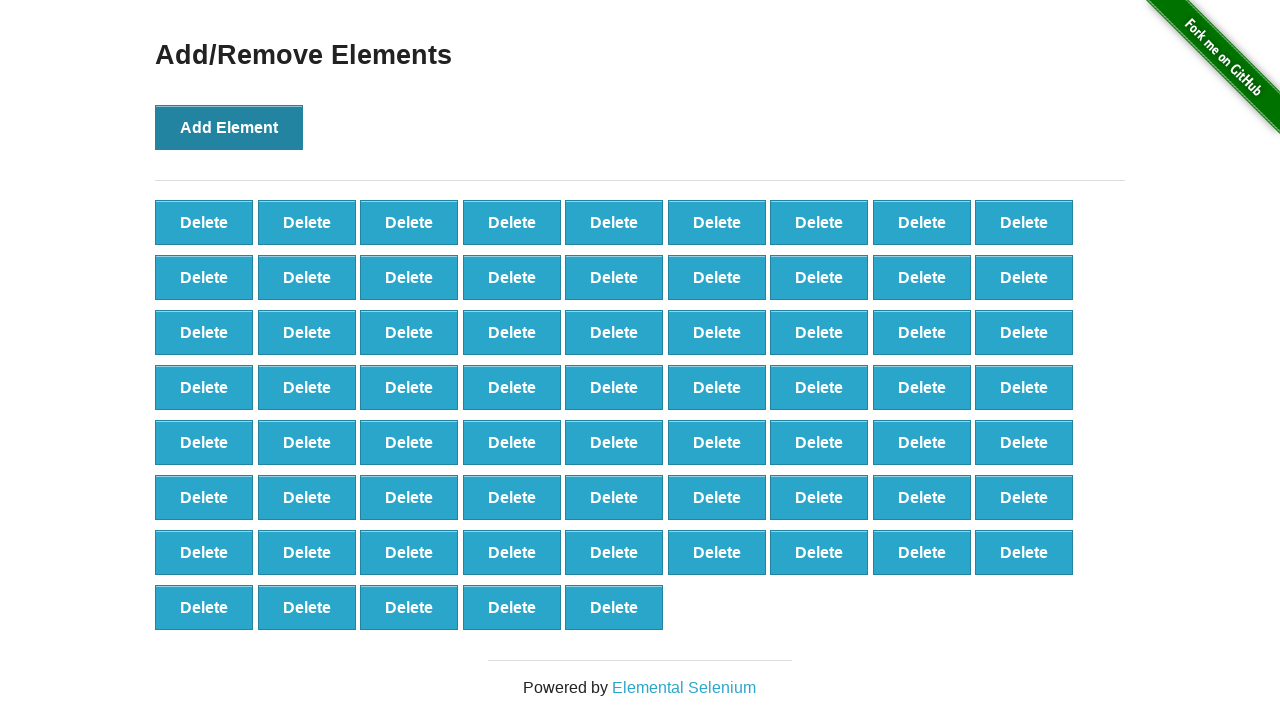

Clicked 'Add Element' button (iteration 69/100) at (229, 127) on button[onclick='addElement()']
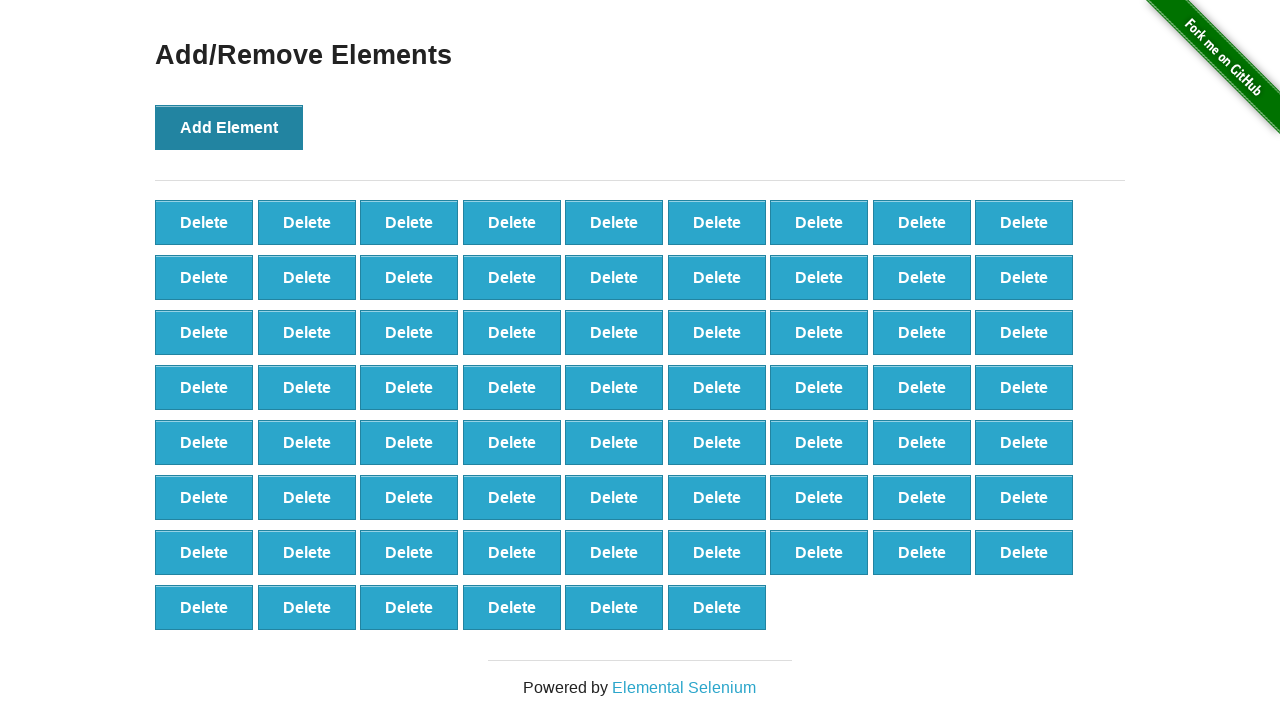

Clicked 'Add Element' button (iteration 70/100) at (229, 127) on button[onclick='addElement()']
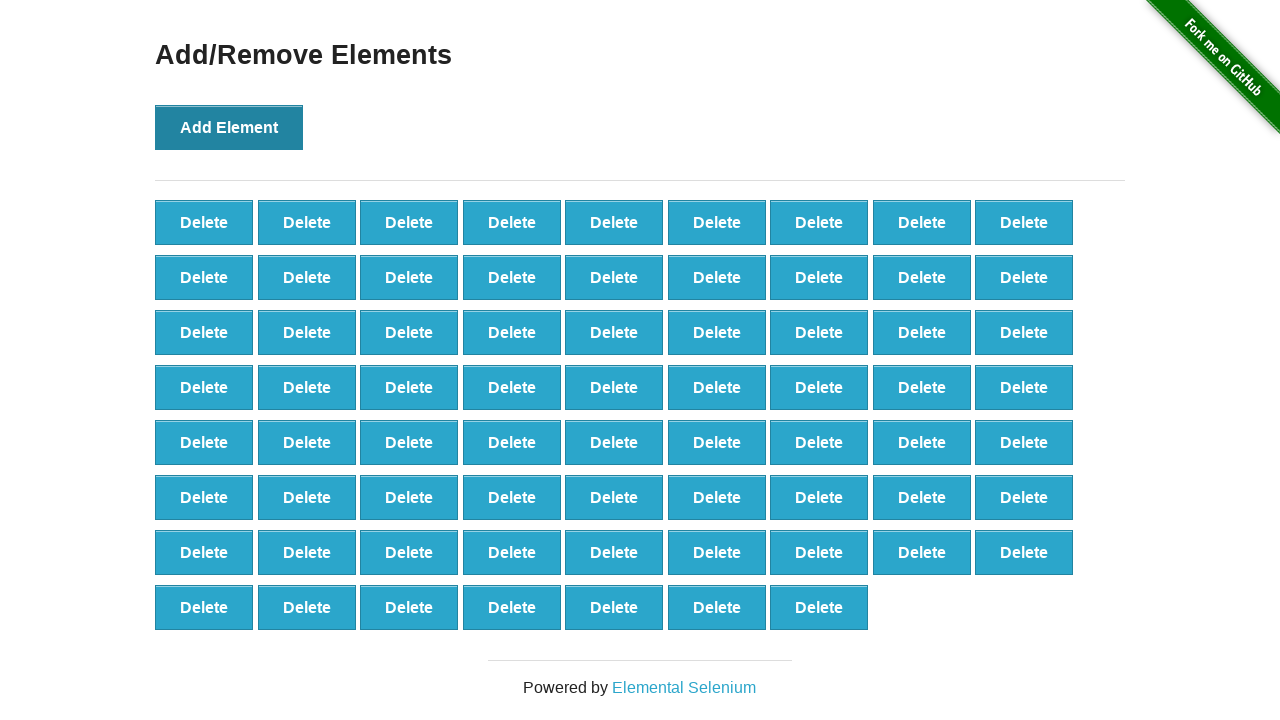

Clicked 'Add Element' button (iteration 71/100) at (229, 127) on button[onclick='addElement()']
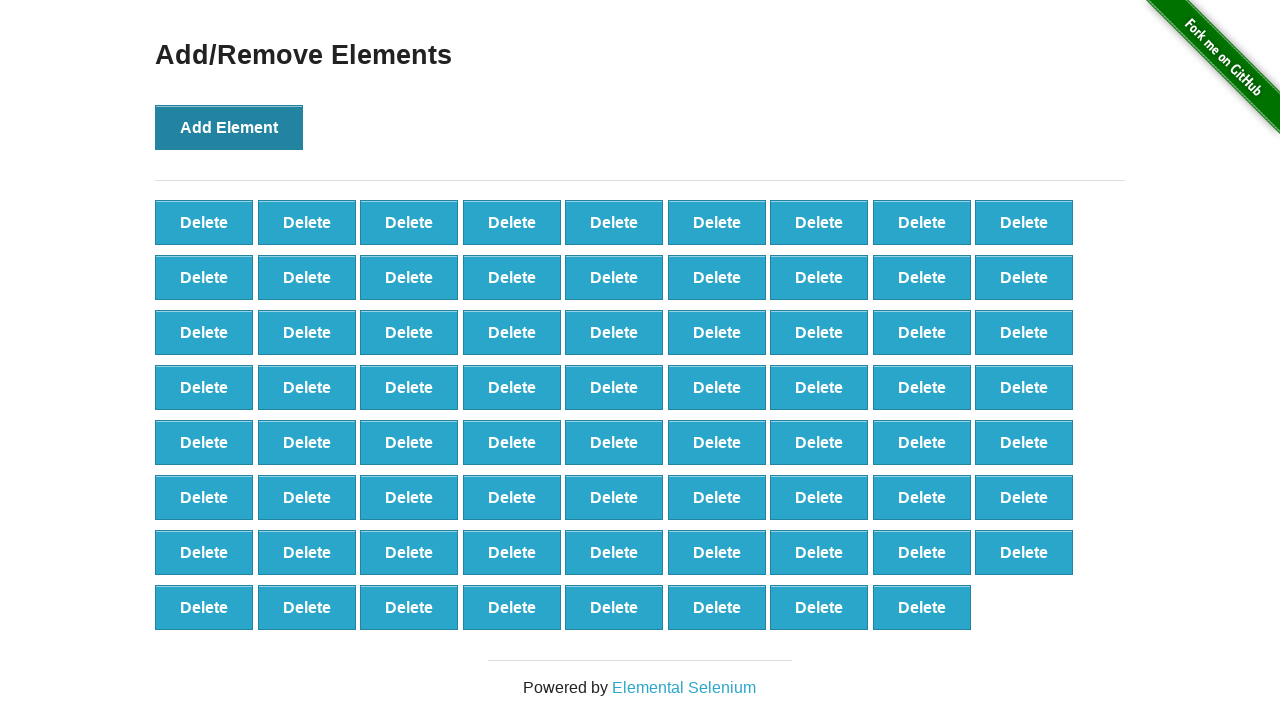

Clicked 'Add Element' button (iteration 72/100) at (229, 127) on button[onclick='addElement()']
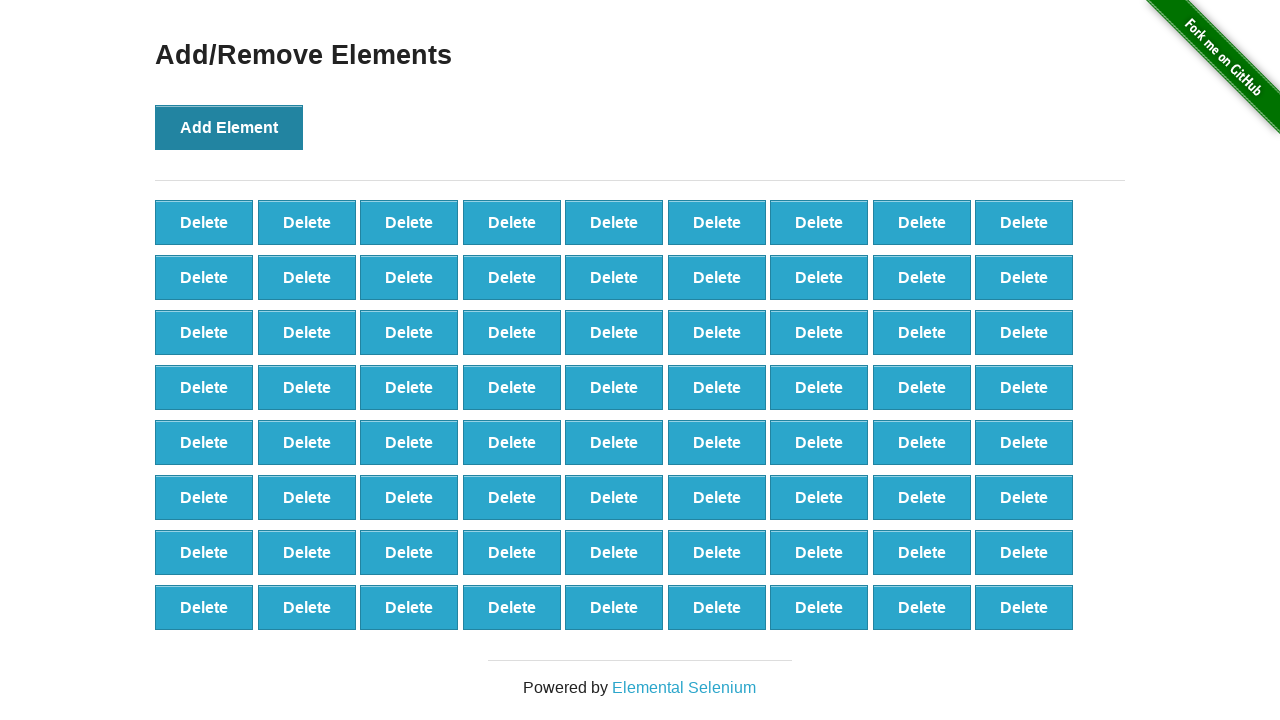

Clicked 'Add Element' button (iteration 73/100) at (229, 127) on button[onclick='addElement()']
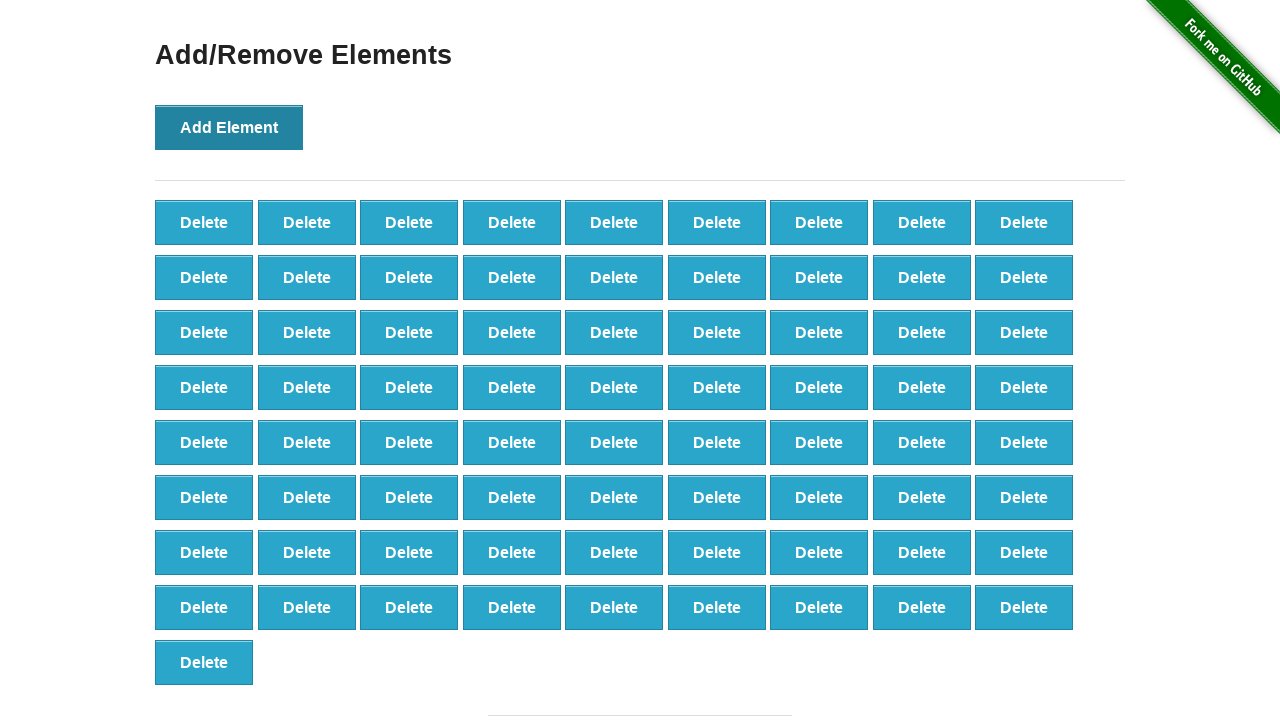

Clicked 'Add Element' button (iteration 74/100) at (229, 127) on button[onclick='addElement()']
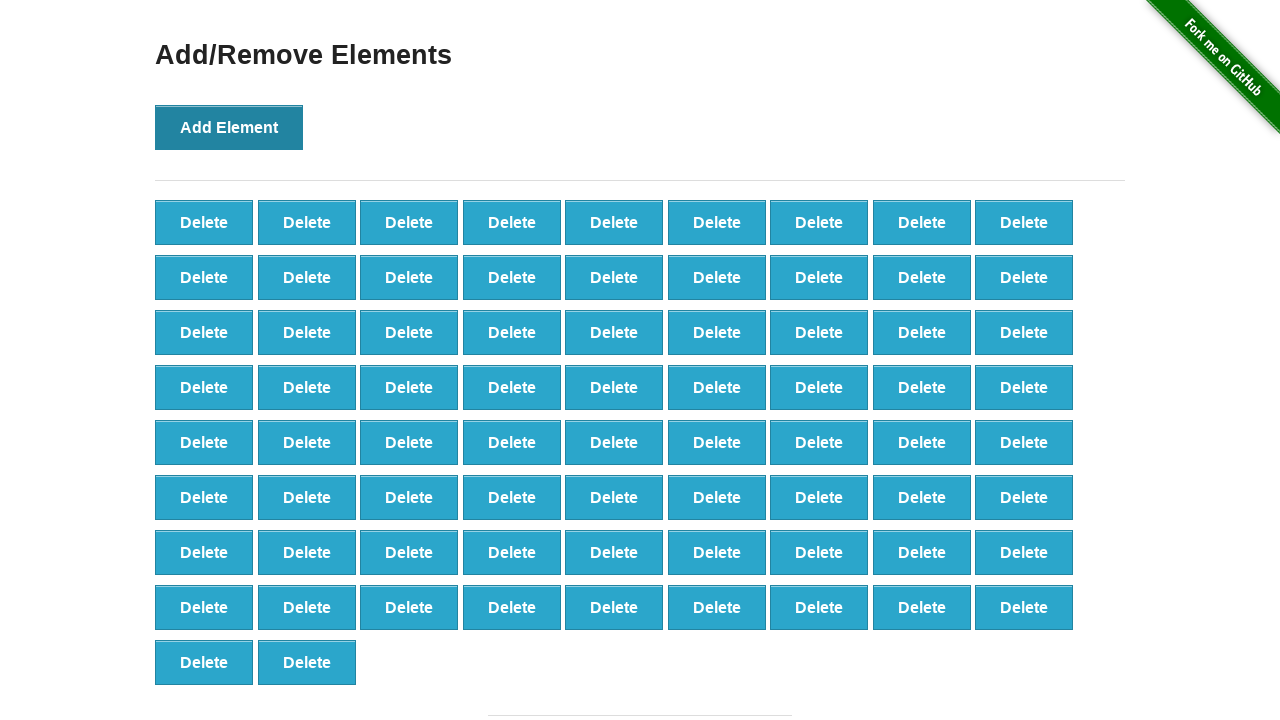

Clicked 'Add Element' button (iteration 75/100) at (229, 127) on button[onclick='addElement()']
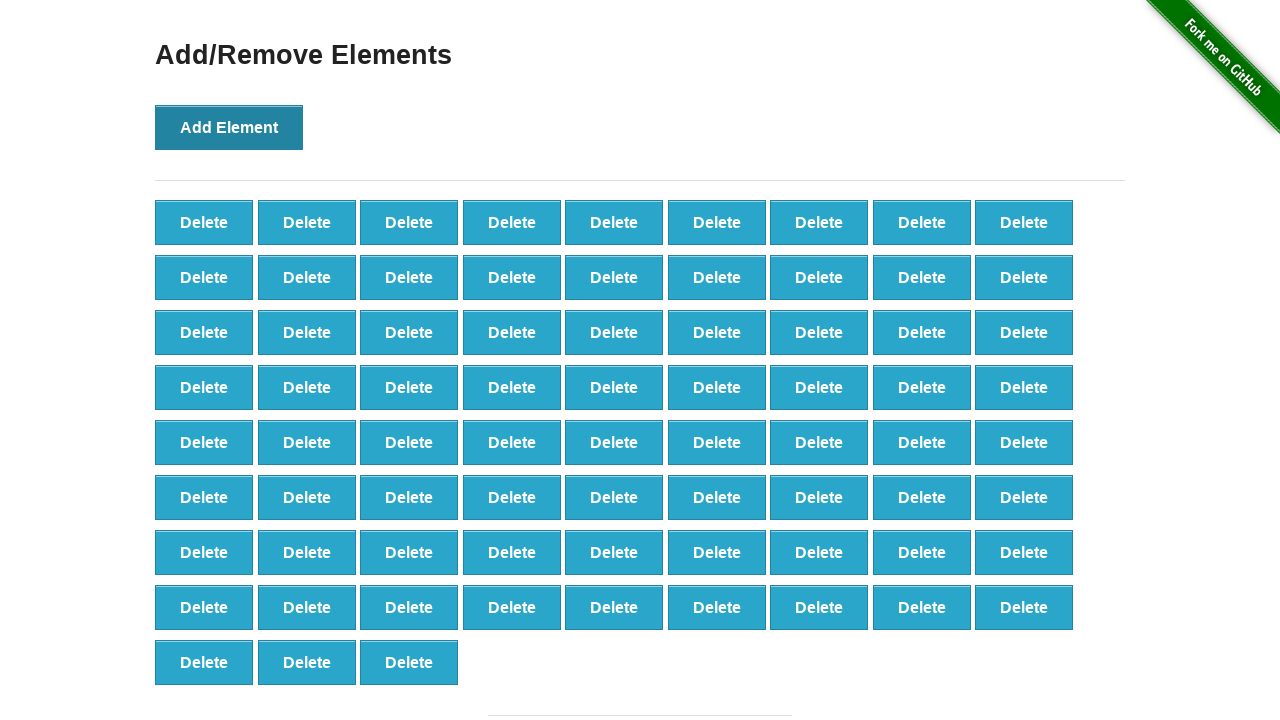

Clicked 'Add Element' button (iteration 76/100) at (229, 127) on button[onclick='addElement()']
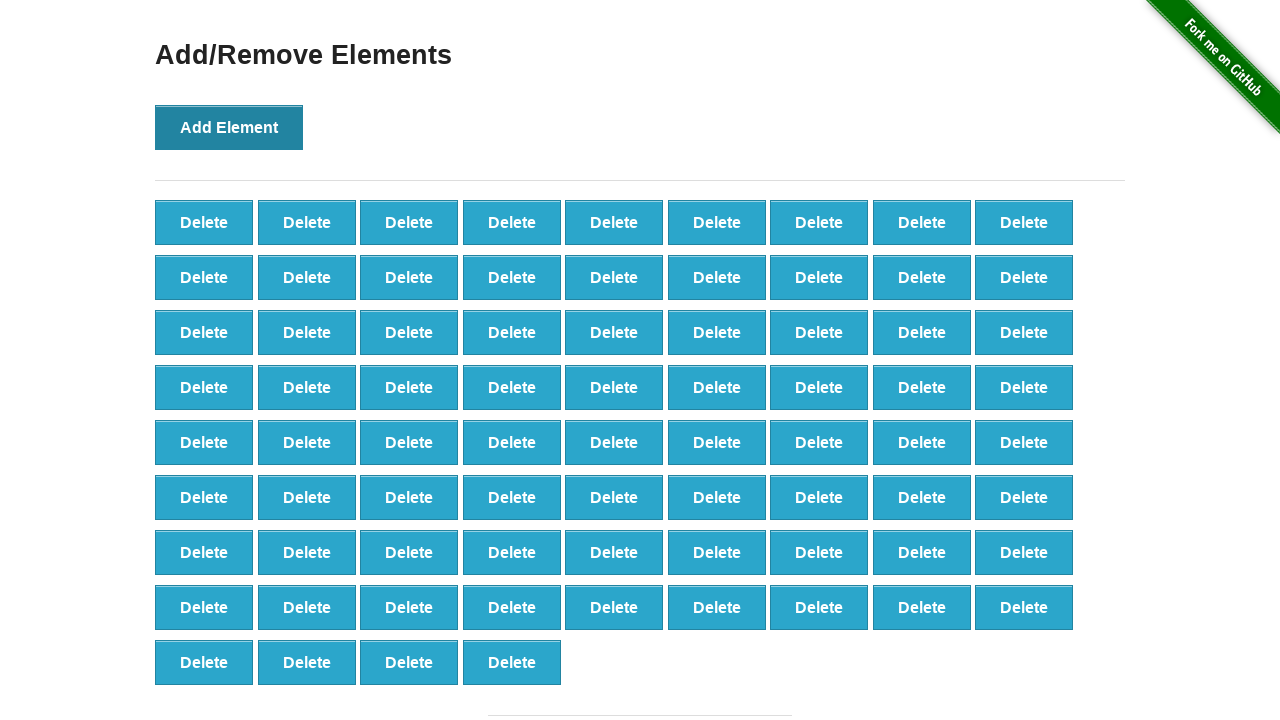

Clicked 'Add Element' button (iteration 77/100) at (229, 127) on button[onclick='addElement()']
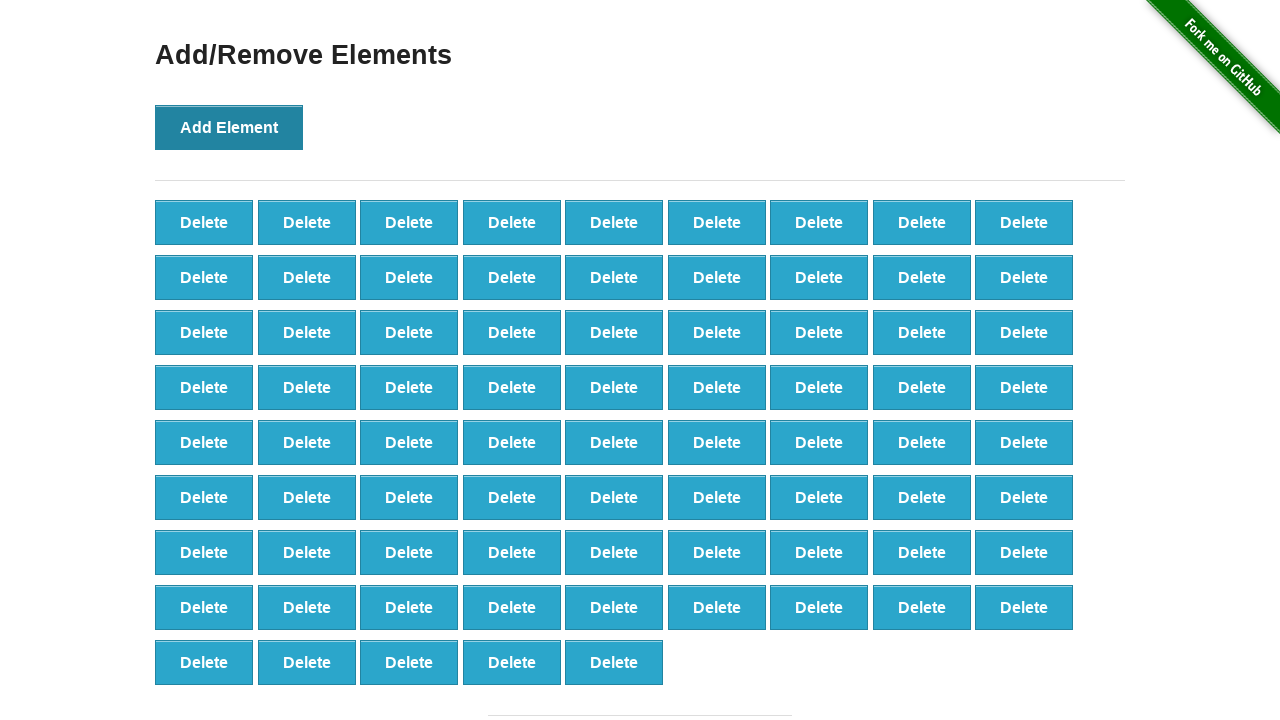

Clicked 'Add Element' button (iteration 78/100) at (229, 127) on button[onclick='addElement()']
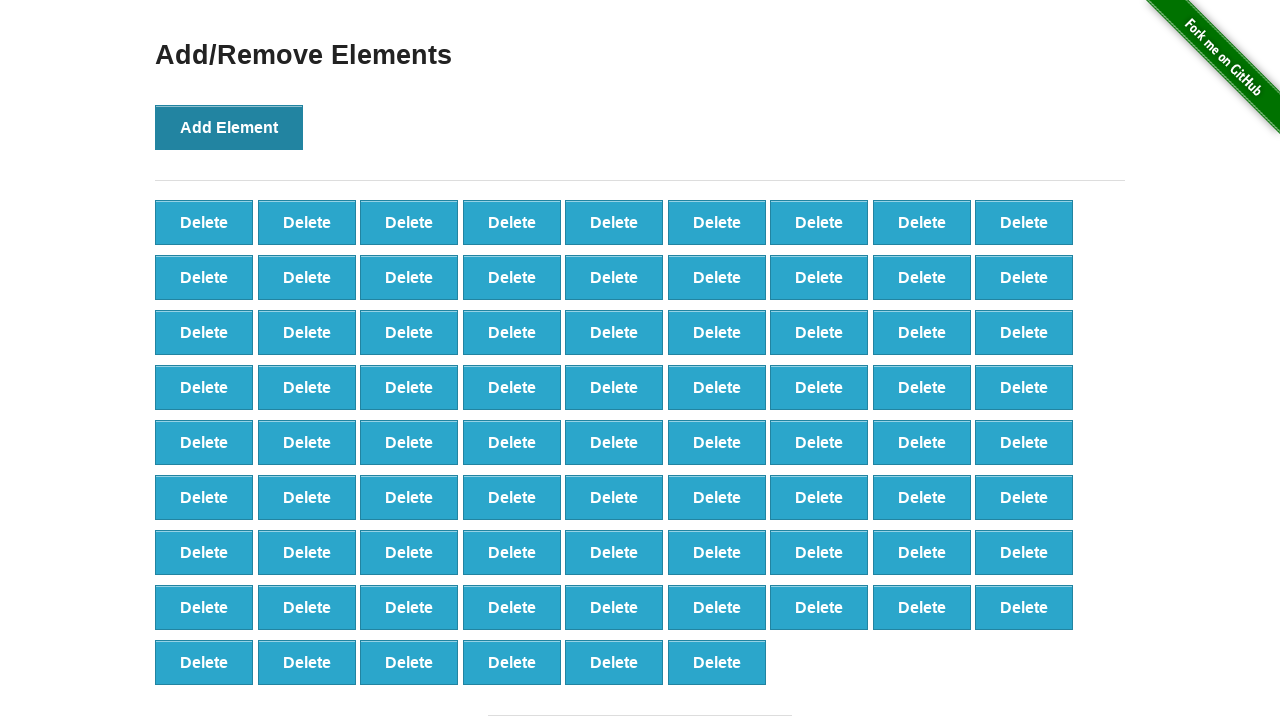

Clicked 'Add Element' button (iteration 79/100) at (229, 127) on button[onclick='addElement()']
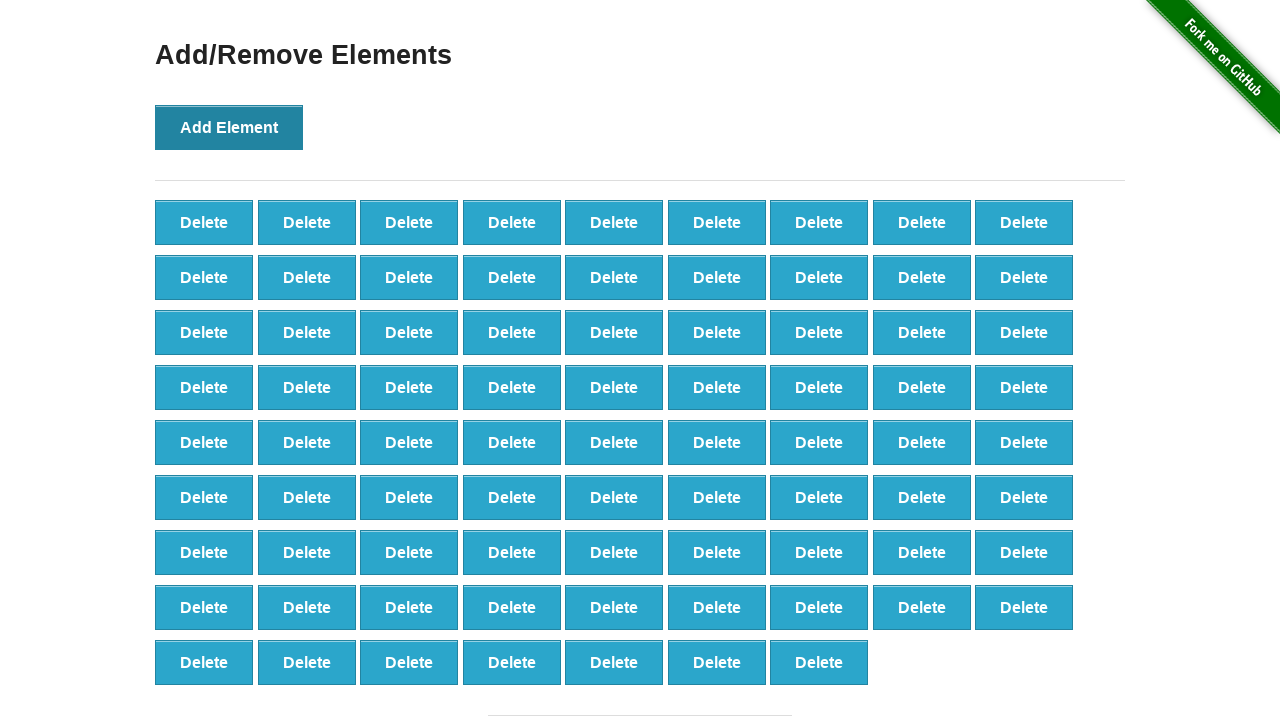

Clicked 'Add Element' button (iteration 80/100) at (229, 127) on button[onclick='addElement()']
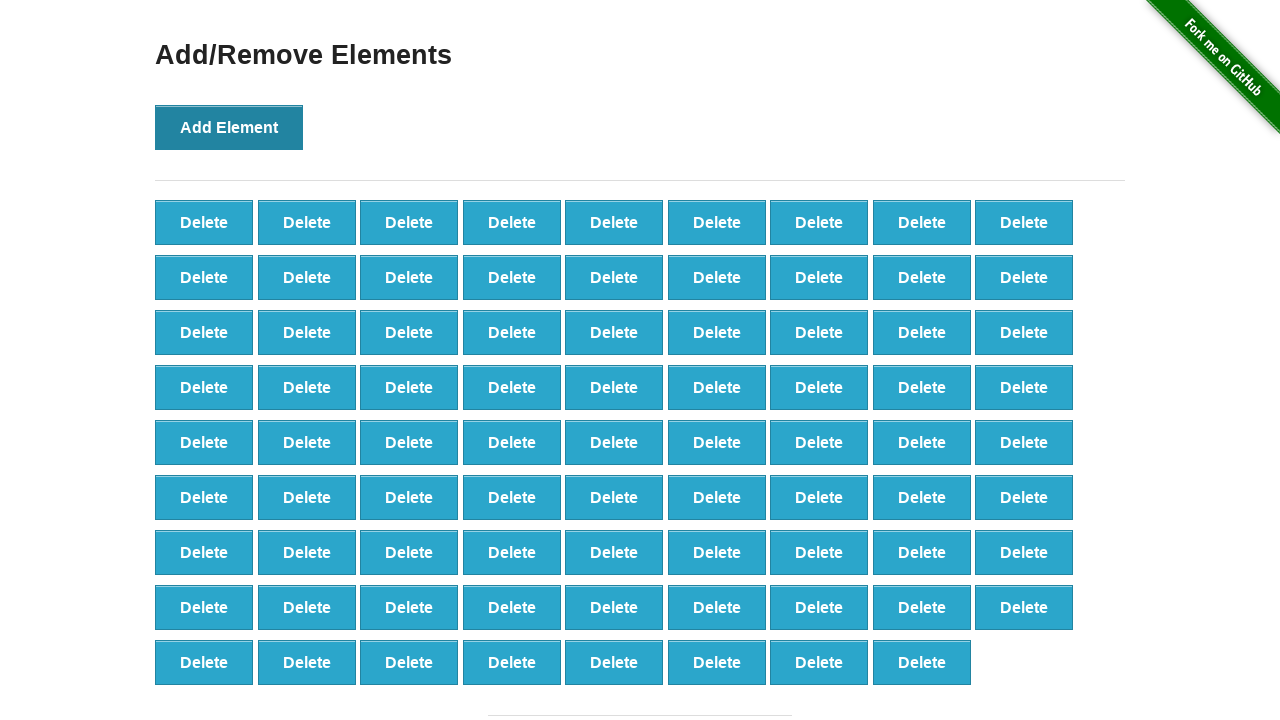

Clicked 'Add Element' button (iteration 81/100) at (229, 127) on button[onclick='addElement()']
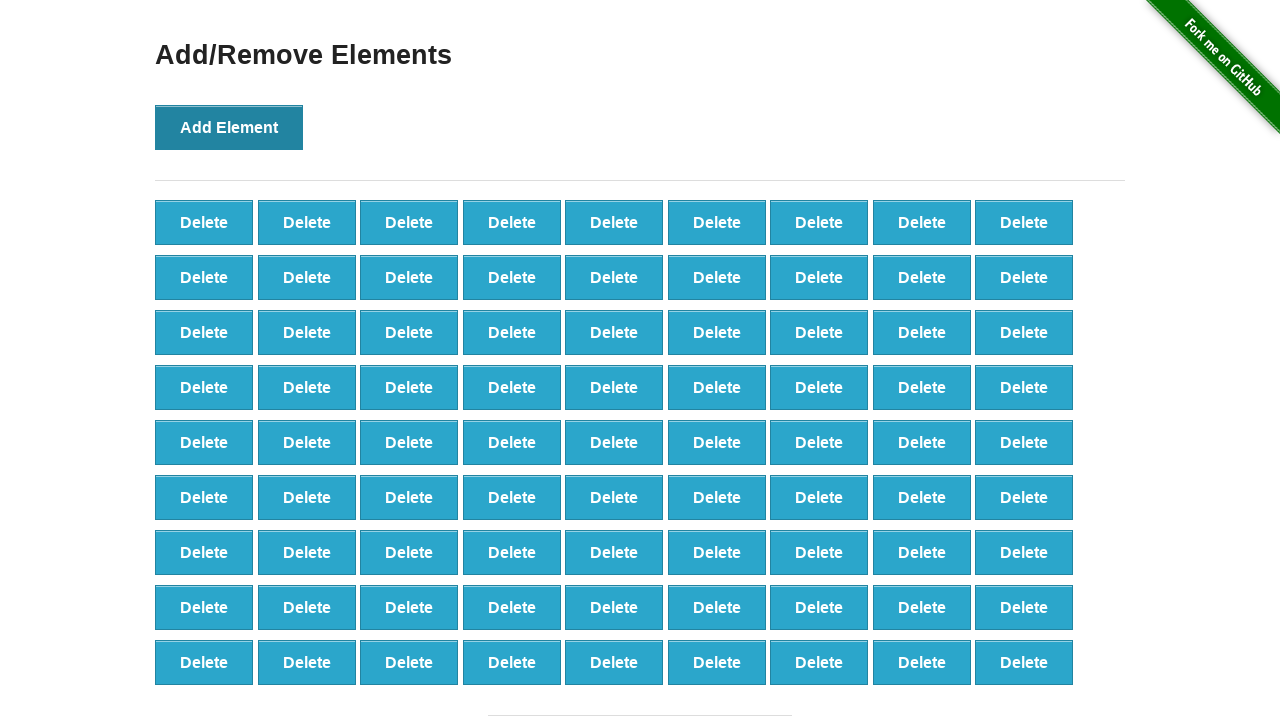

Clicked 'Add Element' button (iteration 82/100) at (229, 127) on button[onclick='addElement()']
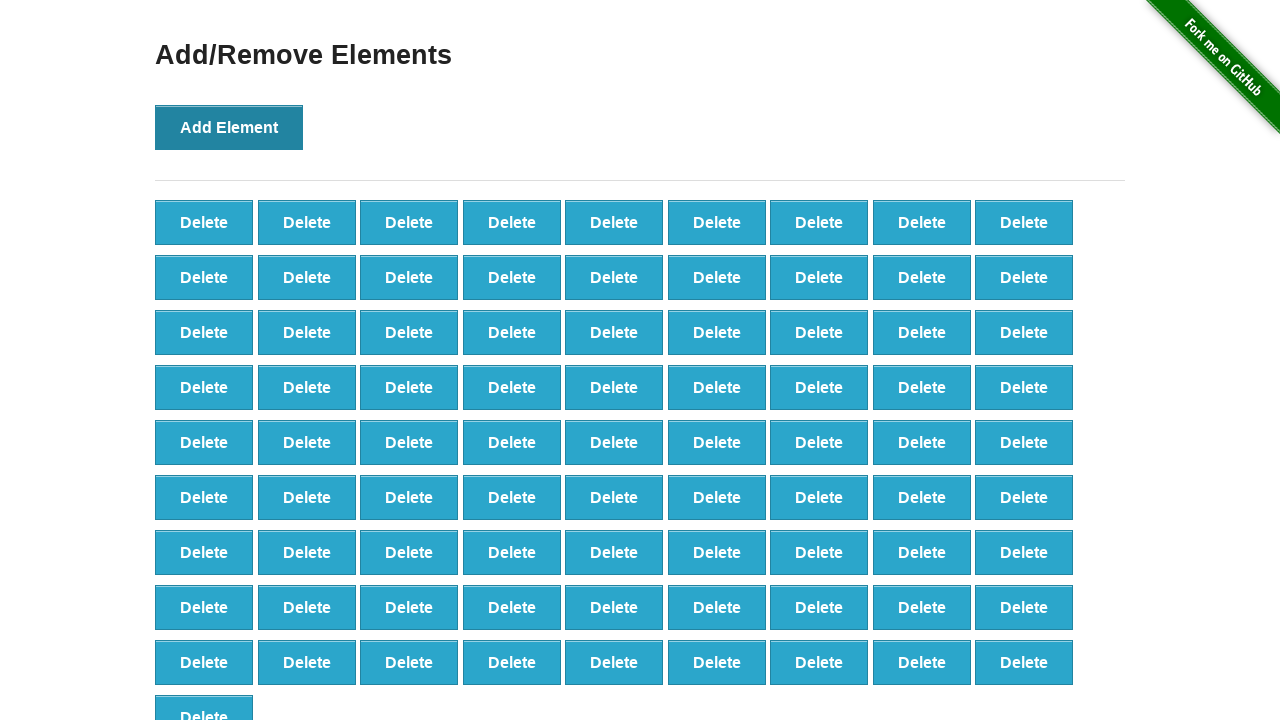

Clicked 'Add Element' button (iteration 83/100) at (229, 127) on button[onclick='addElement()']
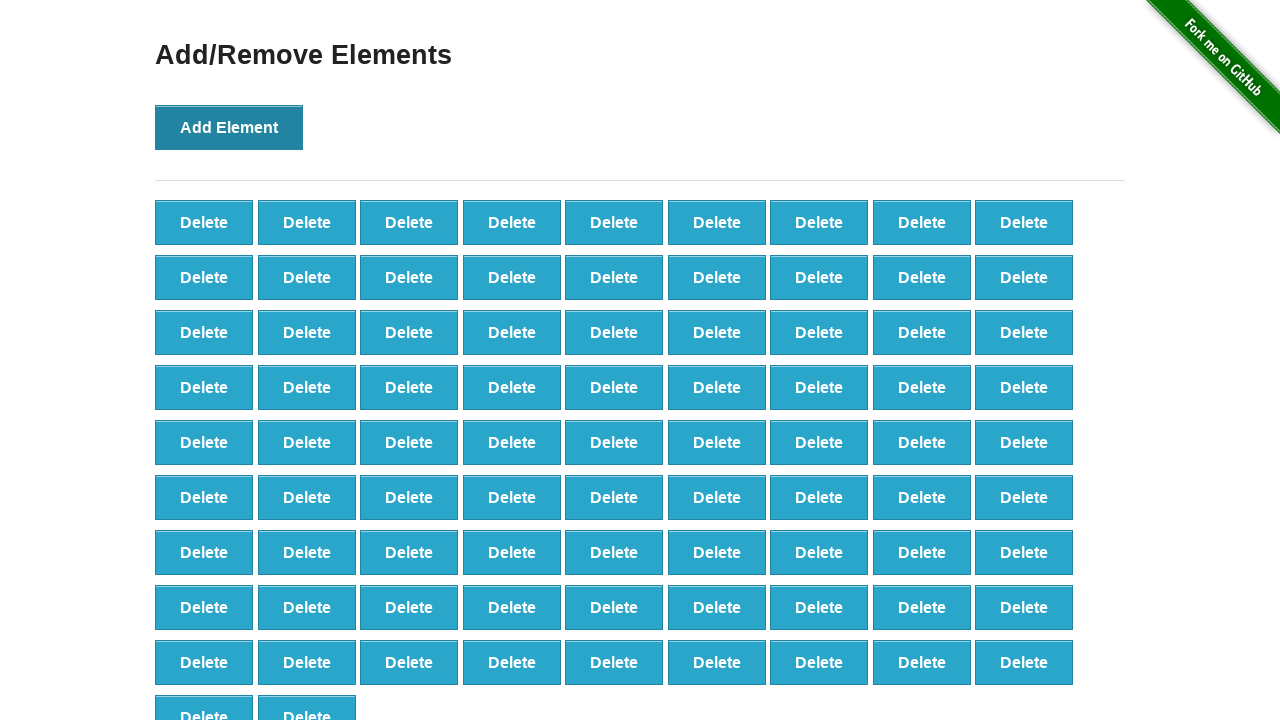

Clicked 'Add Element' button (iteration 84/100) at (229, 127) on button[onclick='addElement()']
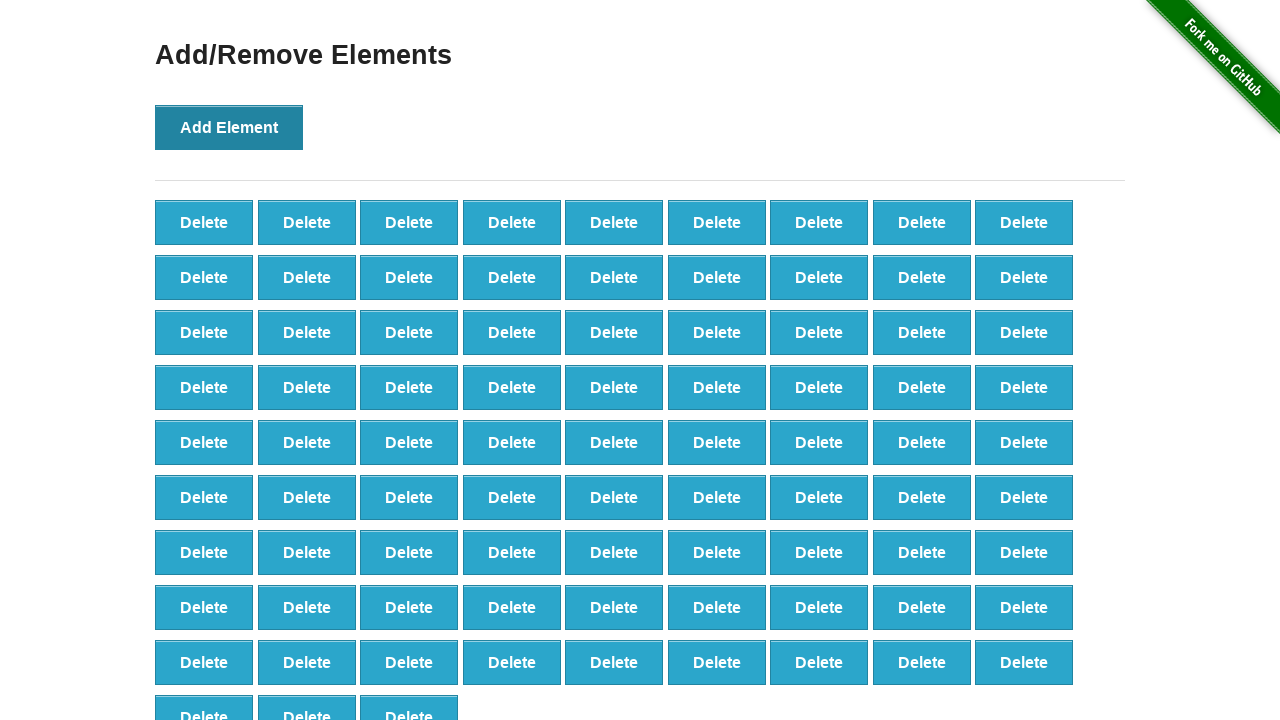

Clicked 'Add Element' button (iteration 85/100) at (229, 127) on button[onclick='addElement()']
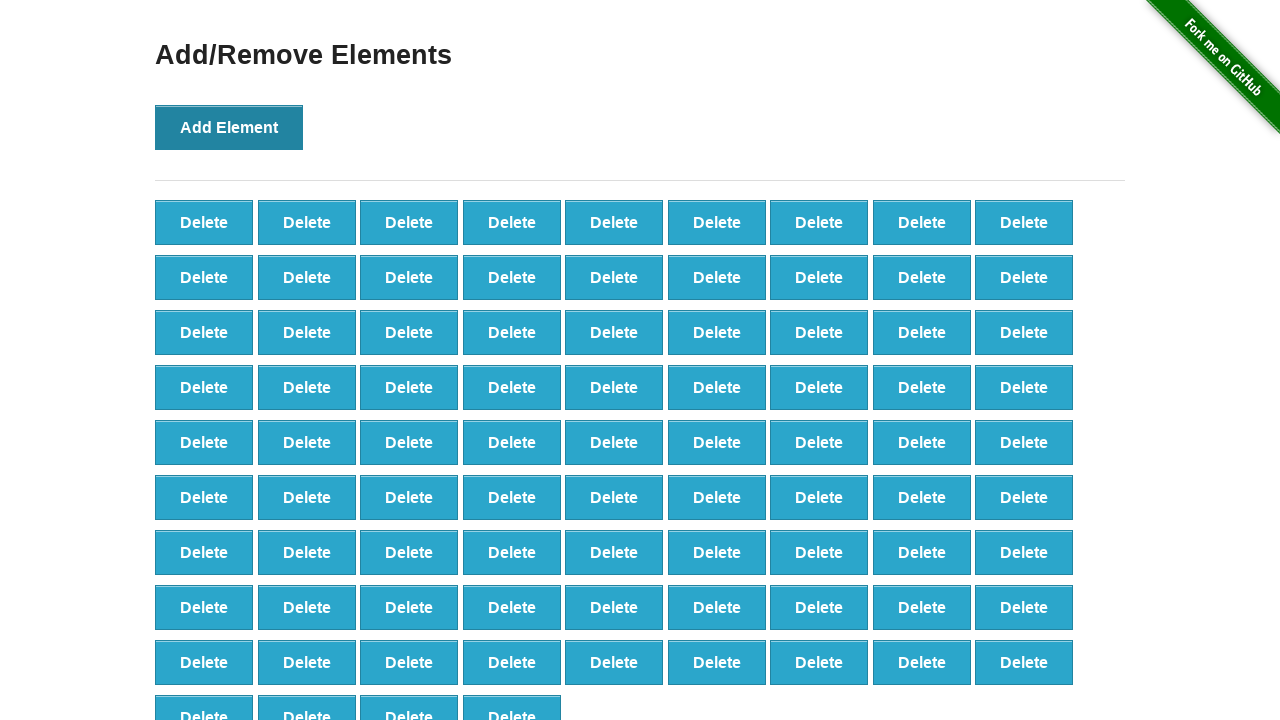

Clicked 'Add Element' button (iteration 86/100) at (229, 127) on button[onclick='addElement()']
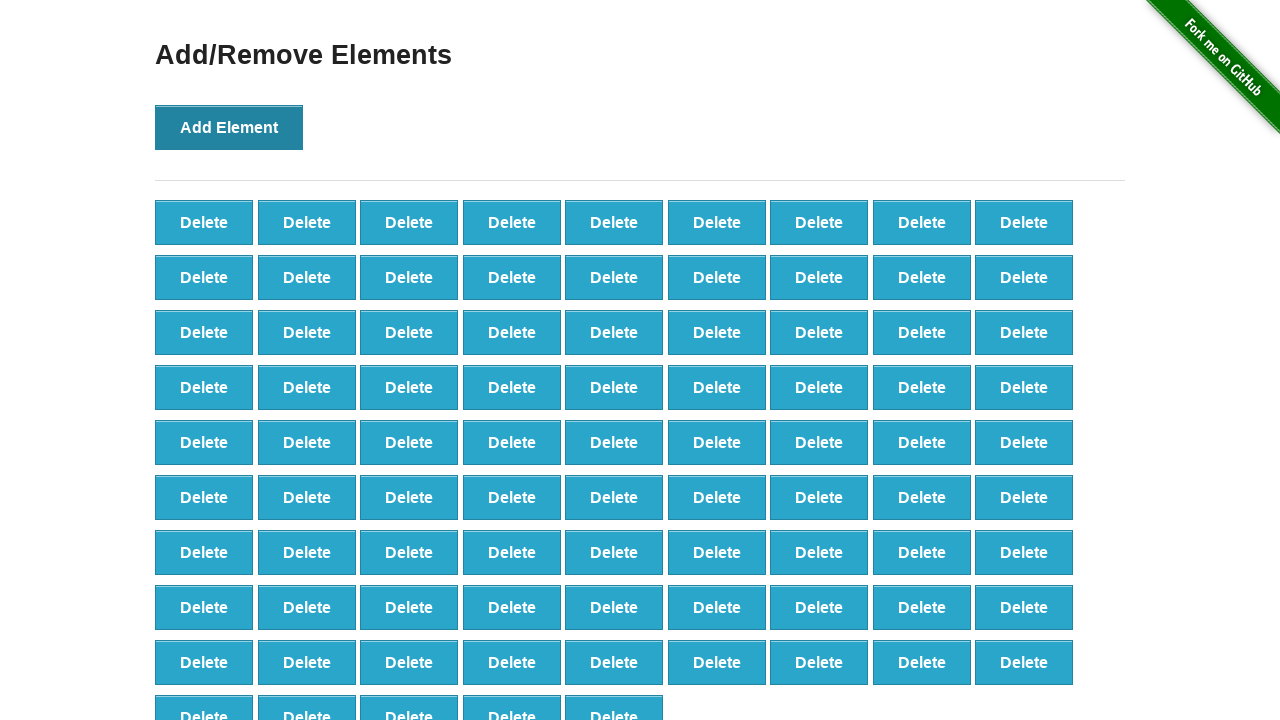

Clicked 'Add Element' button (iteration 87/100) at (229, 127) on button[onclick='addElement()']
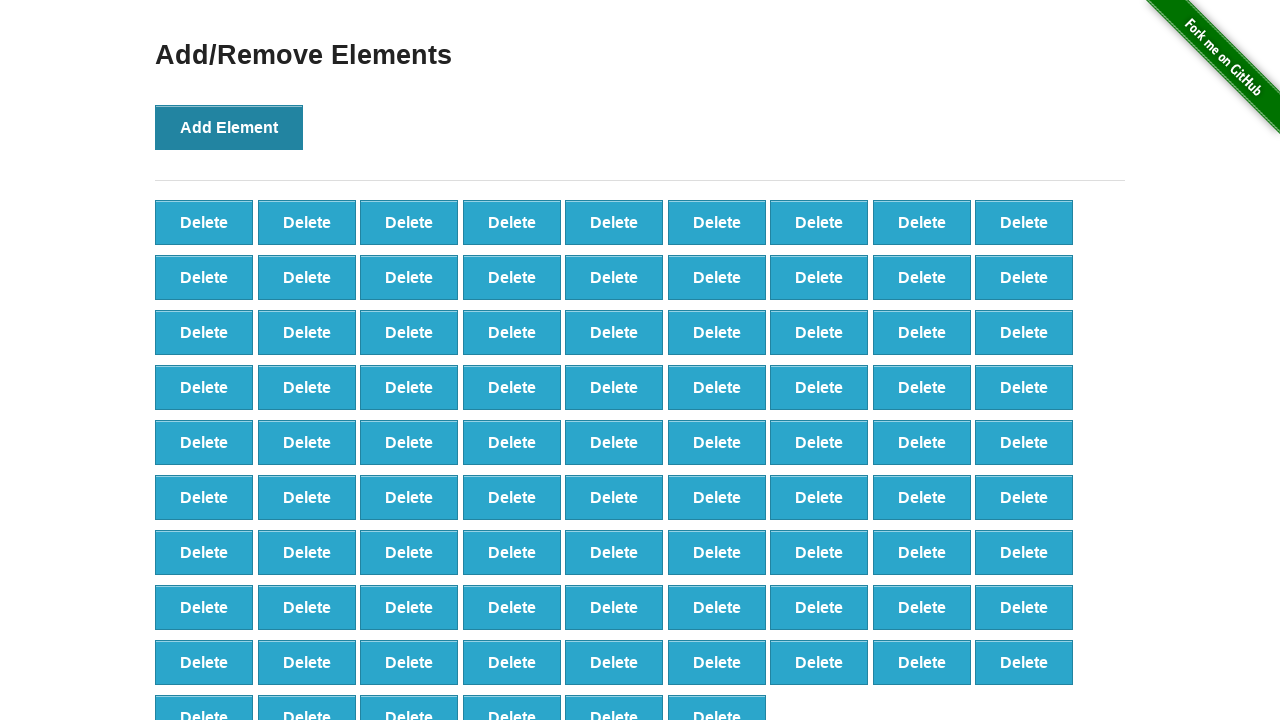

Clicked 'Add Element' button (iteration 88/100) at (229, 127) on button[onclick='addElement()']
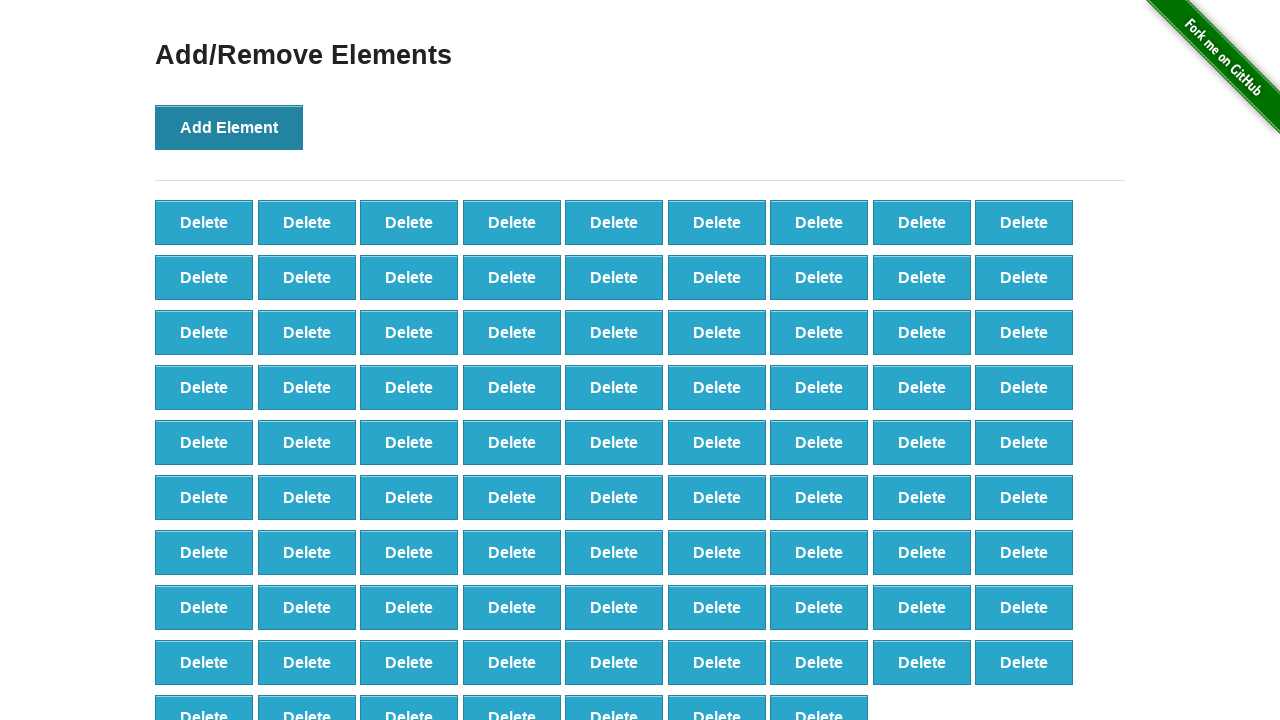

Clicked 'Add Element' button (iteration 89/100) at (229, 127) on button[onclick='addElement()']
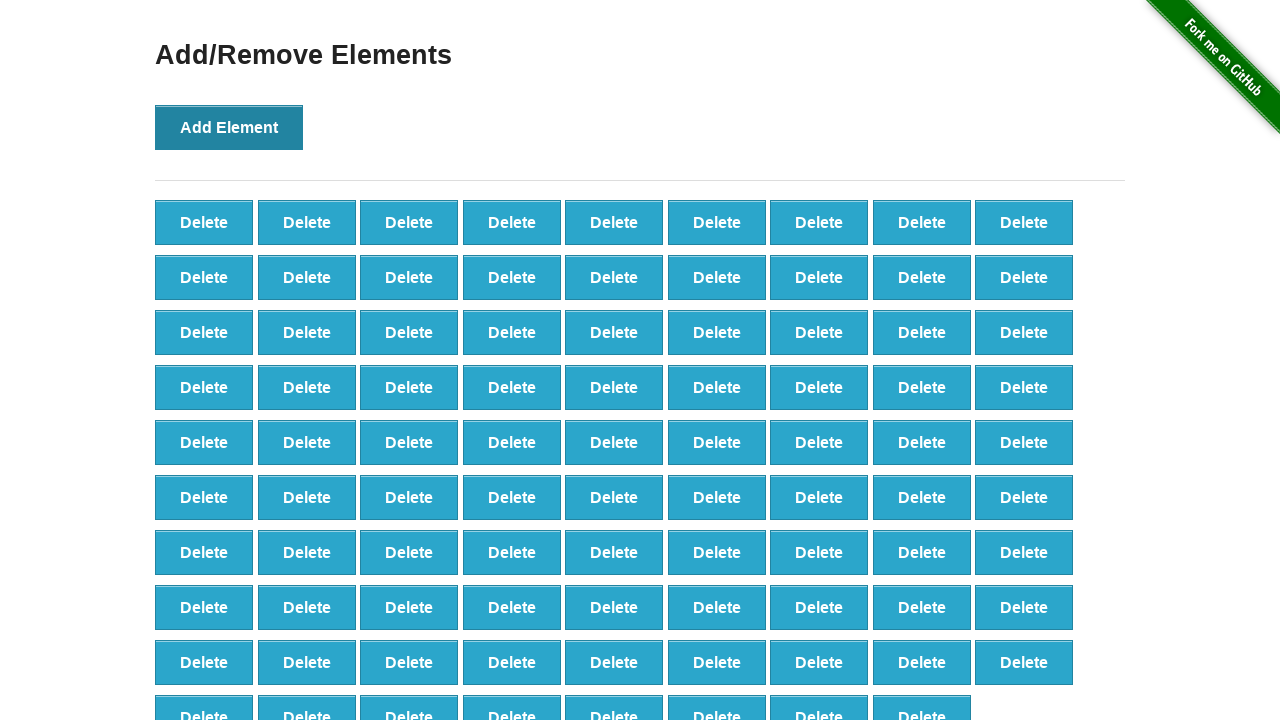

Clicked 'Add Element' button (iteration 90/100) at (229, 127) on button[onclick='addElement()']
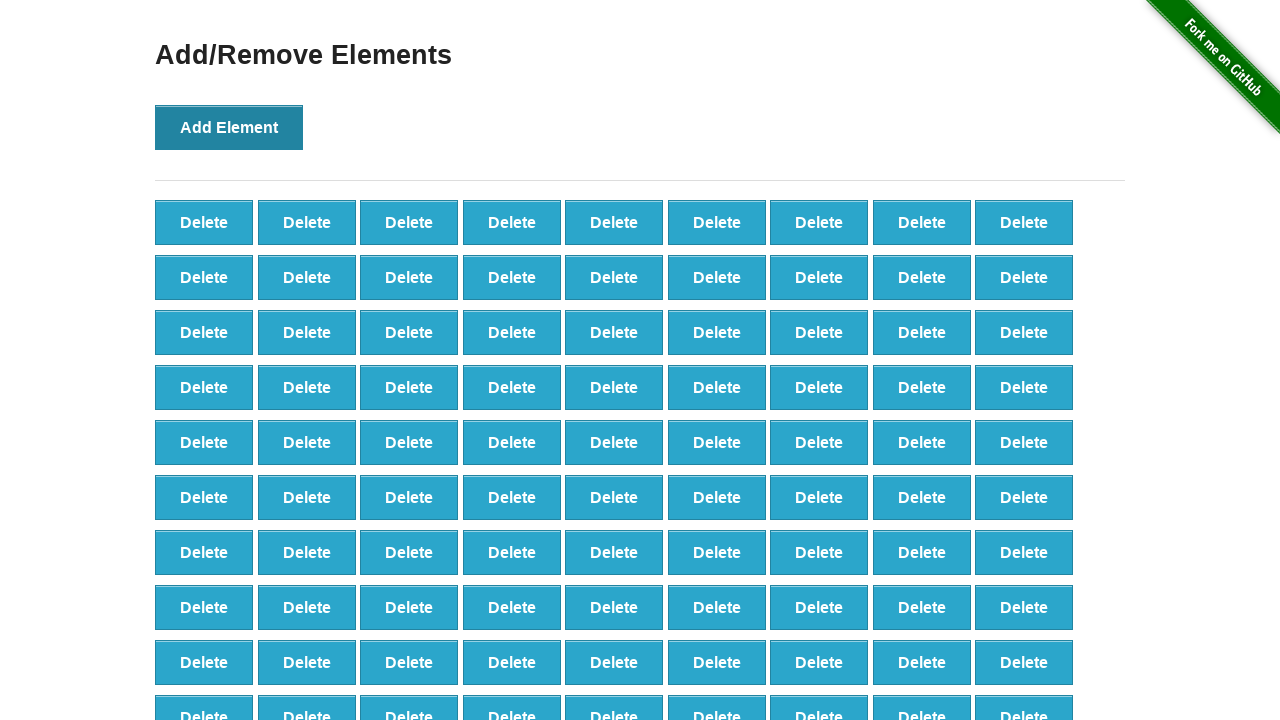

Clicked 'Add Element' button (iteration 91/100) at (229, 127) on button[onclick='addElement()']
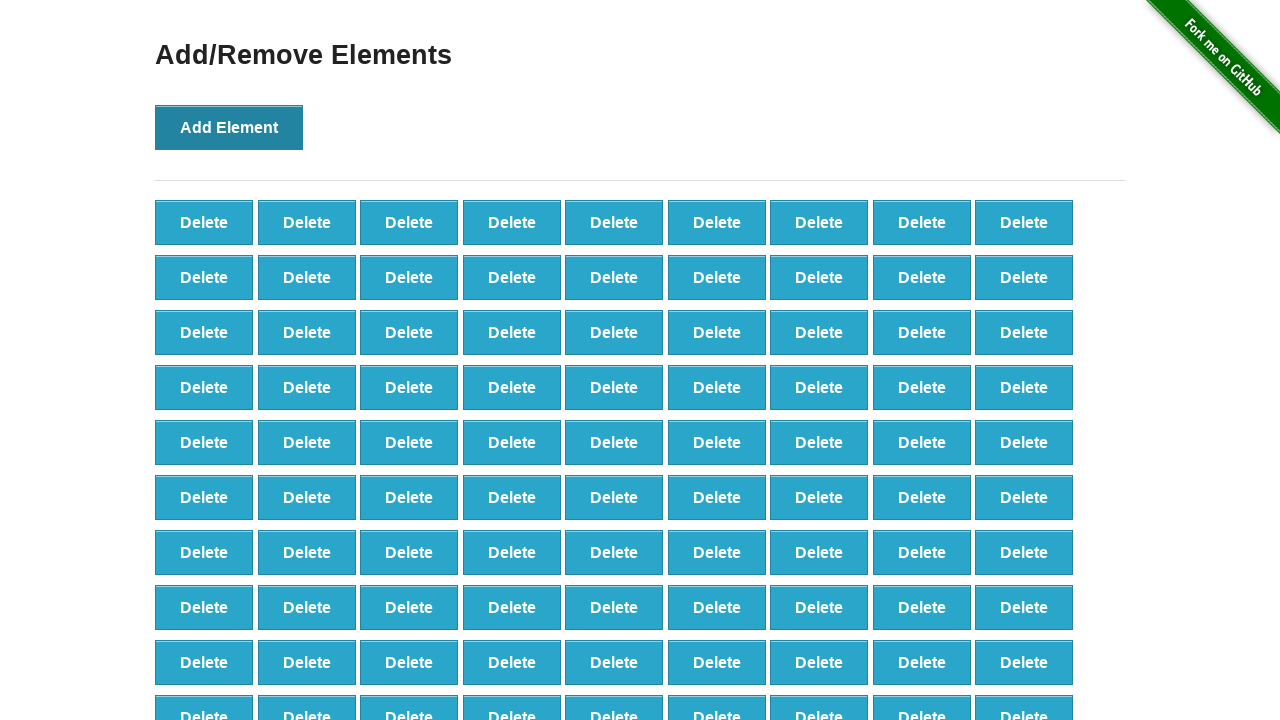

Clicked 'Add Element' button (iteration 92/100) at (229, 127) on button[onclick='addElement()']
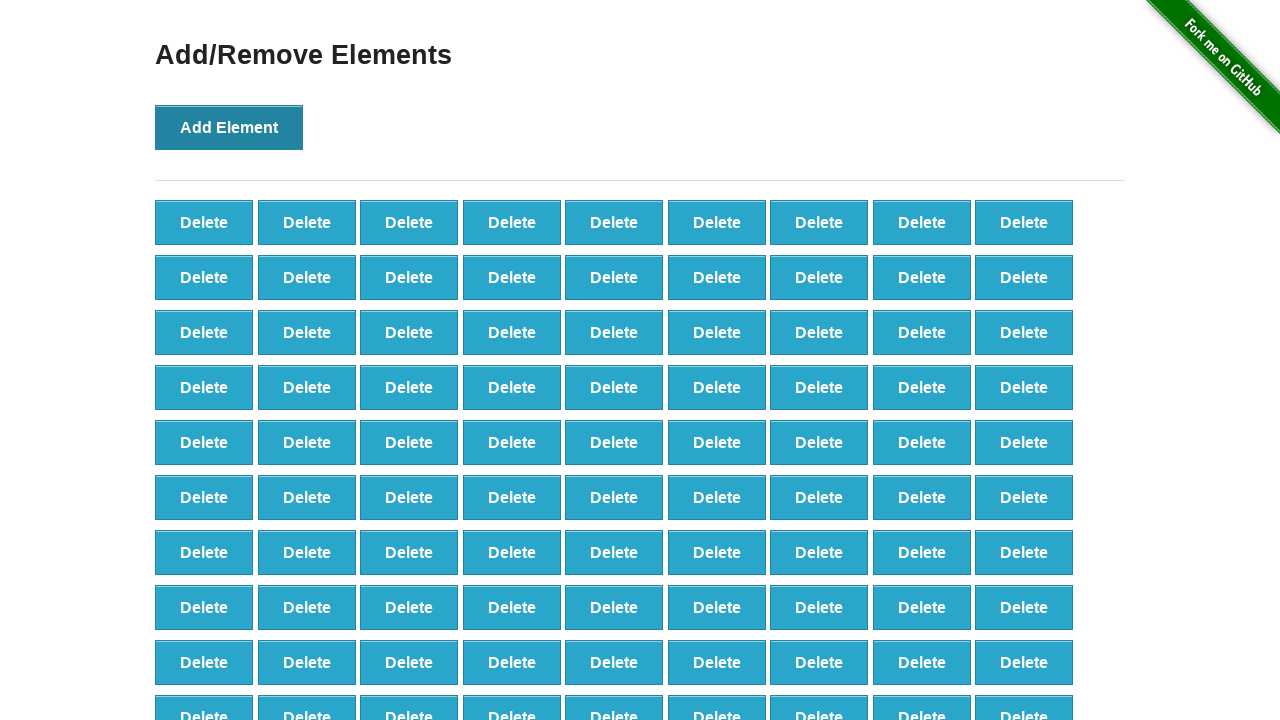

Clicked 'Add Element' button (iteration 93/100) at (229, 127) on button[onclick='addElement()']
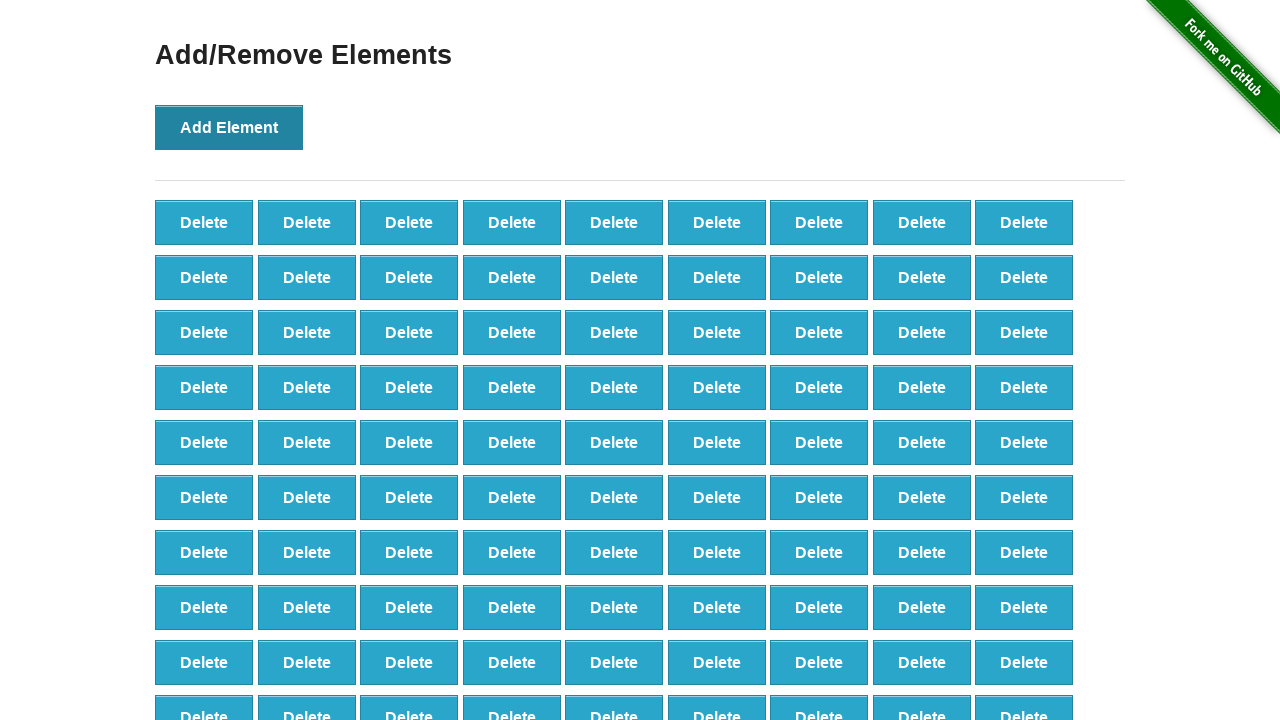

Clicked 'Add Element' button (iteration 94/100) at (229, 127) on button[onclick='addElement()']
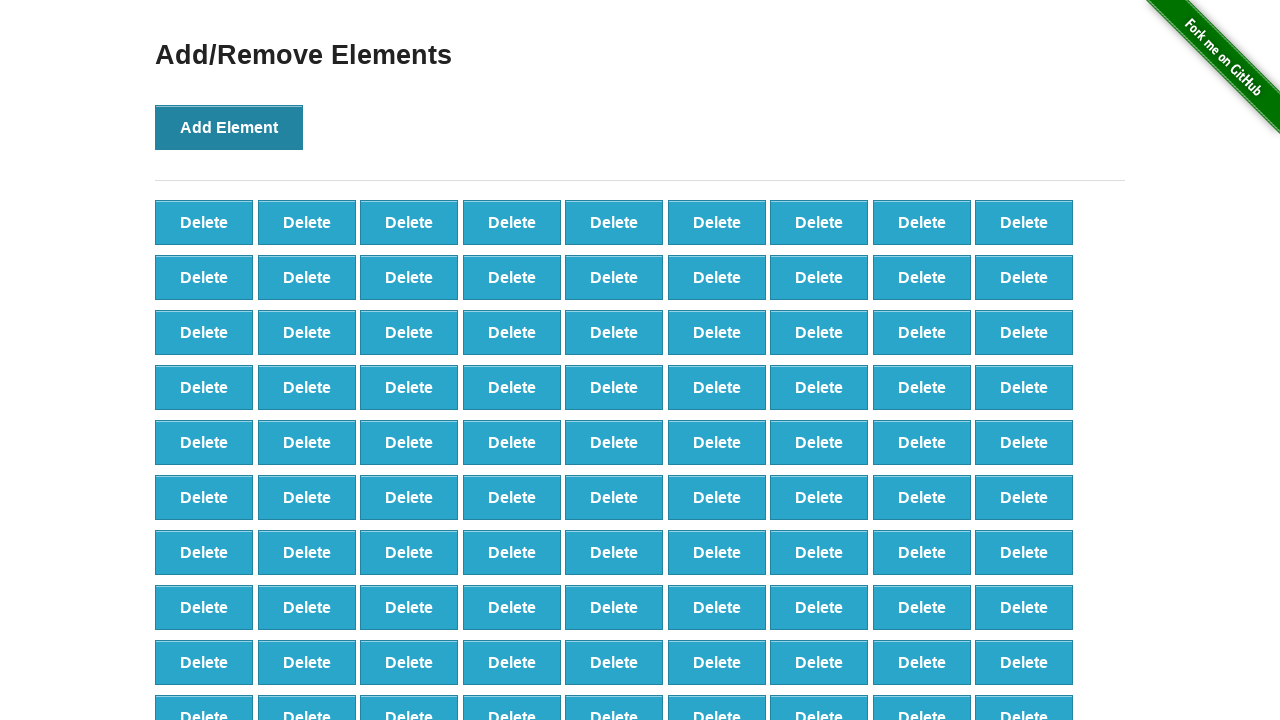

Clicked 'Add Element' button (iteration 95/100) at (229, 127) on button[onclick='addElement()']
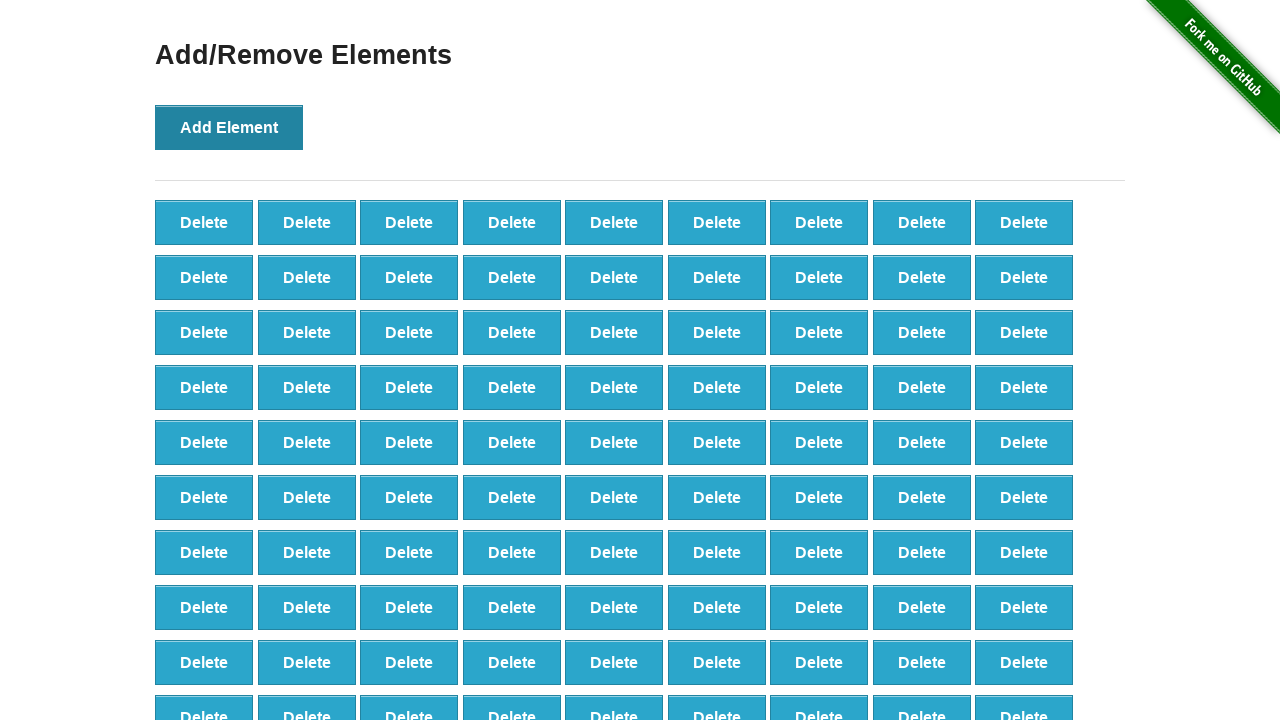

Clicked 'Add Element' button (iteration 96/100) at (229, 127) on button[onclick='addElement()']
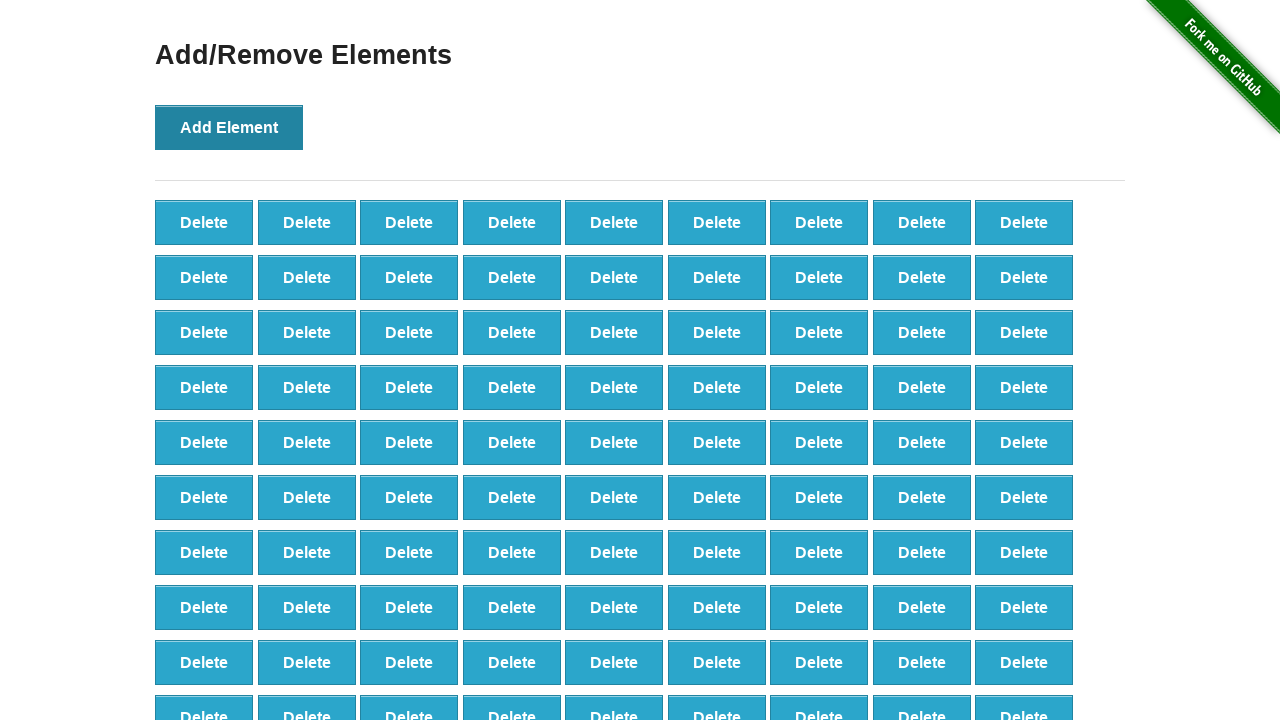

Clicked 'Add Element' button (iteration 97/100) at (229, 127) on button[onclick='addElement()']
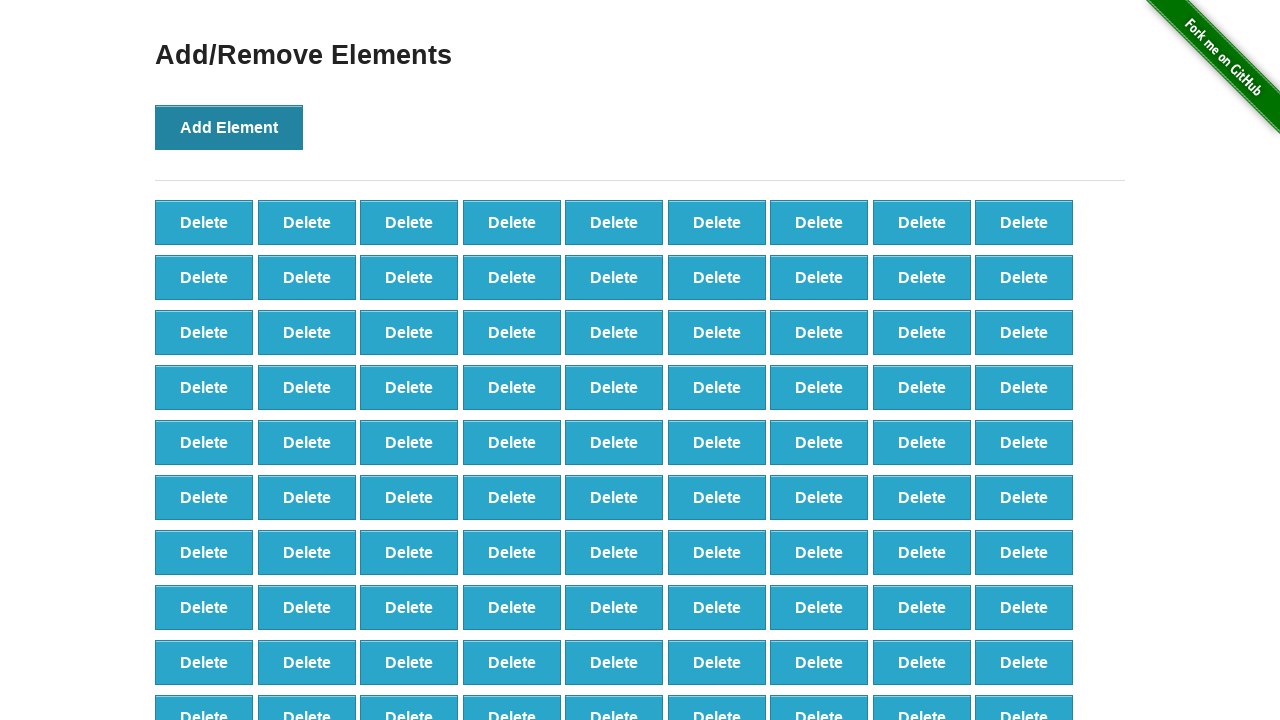

Clicked 'Add Element' button (iteration 98/100) at (229, 127) on button[onclick='addElement()']
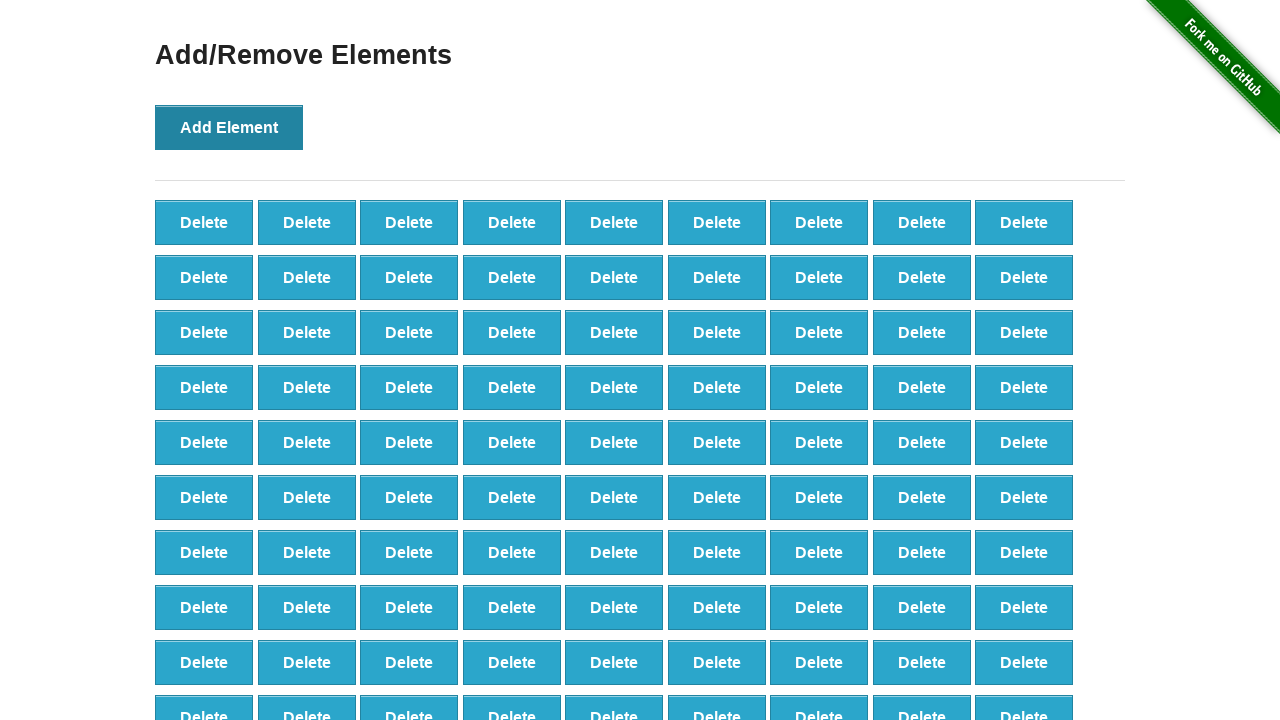

Clicked 'Add Element' button (iteration 99/100) at (229, 127) on button[onclick='addElement()']
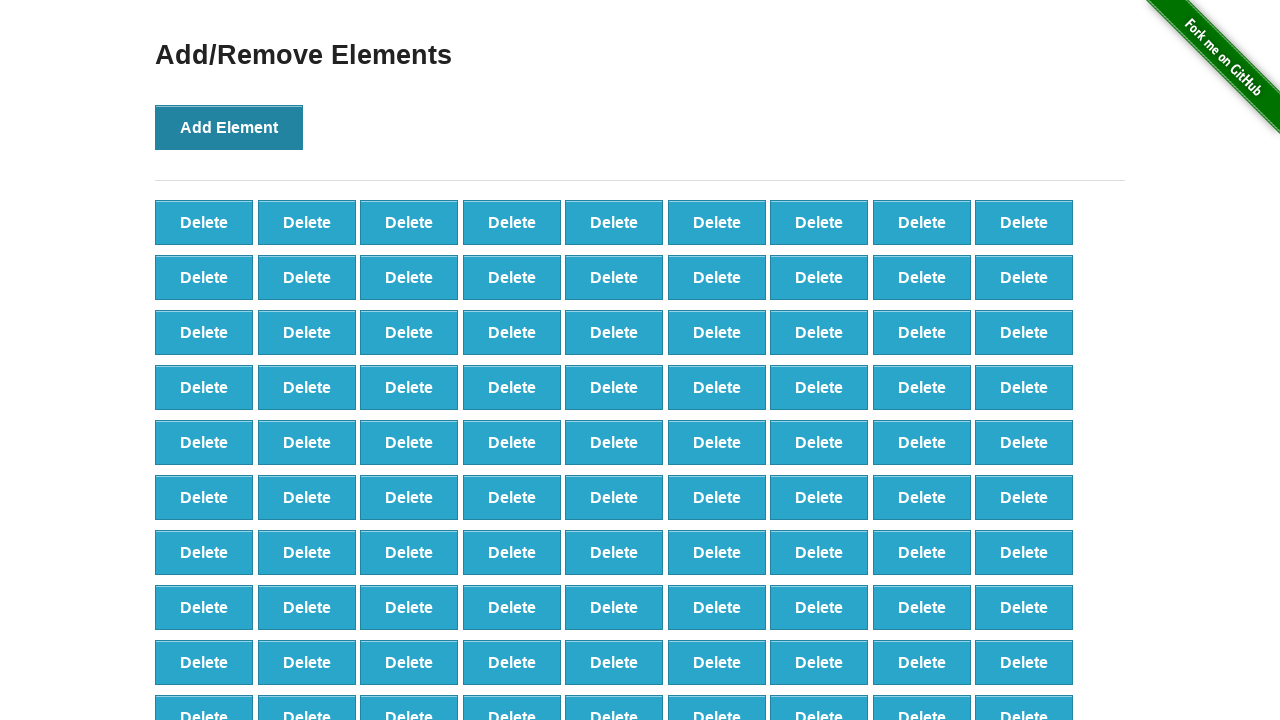

Clicked 'Add Element' button (iteration 100/100) at (229, 127) on button[onclick='addElement()']
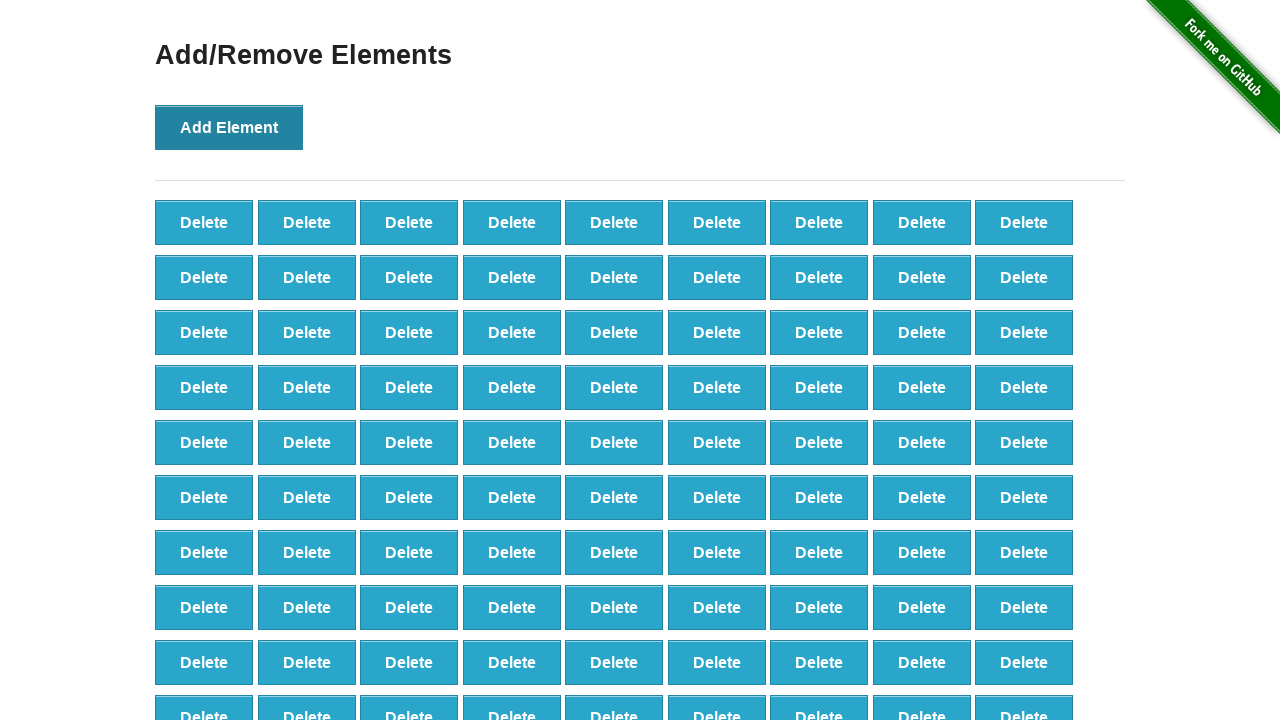

Delete buttons loaded after adding 100 elements
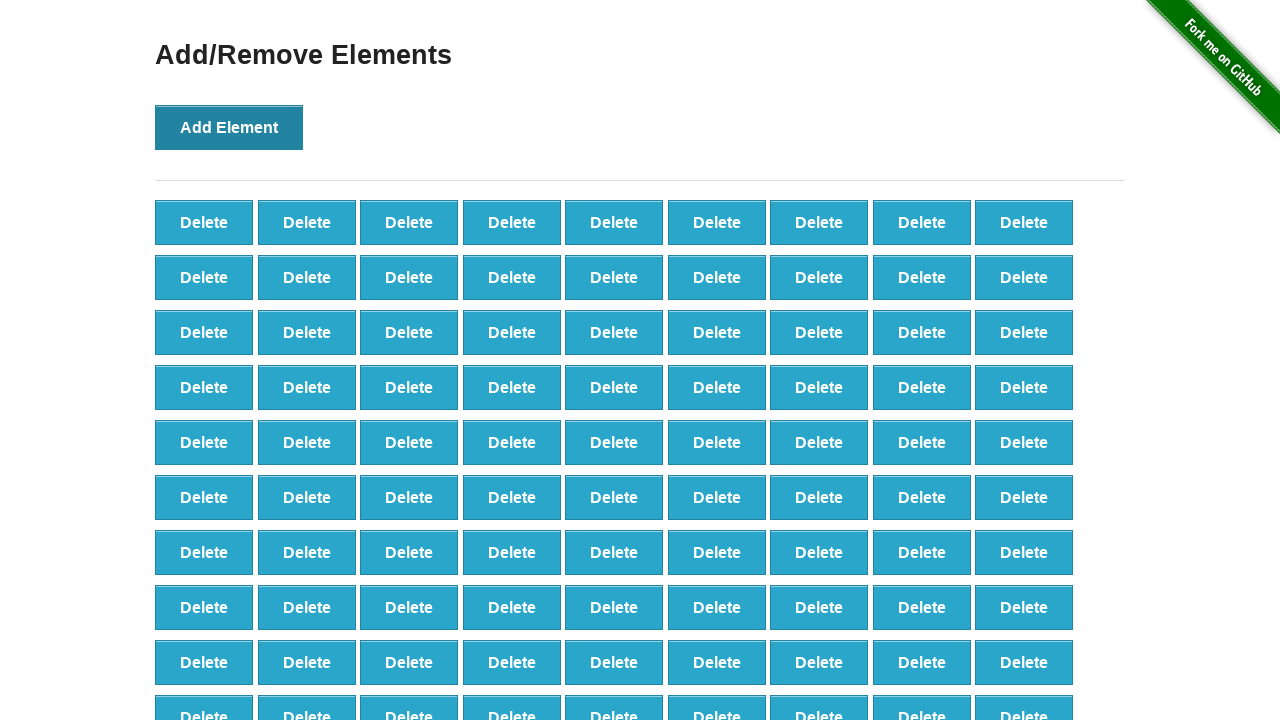

Clicked delete button (iteration 1/60) at (204, 222) on button[onclick='deleteElement()'] >> nth=0
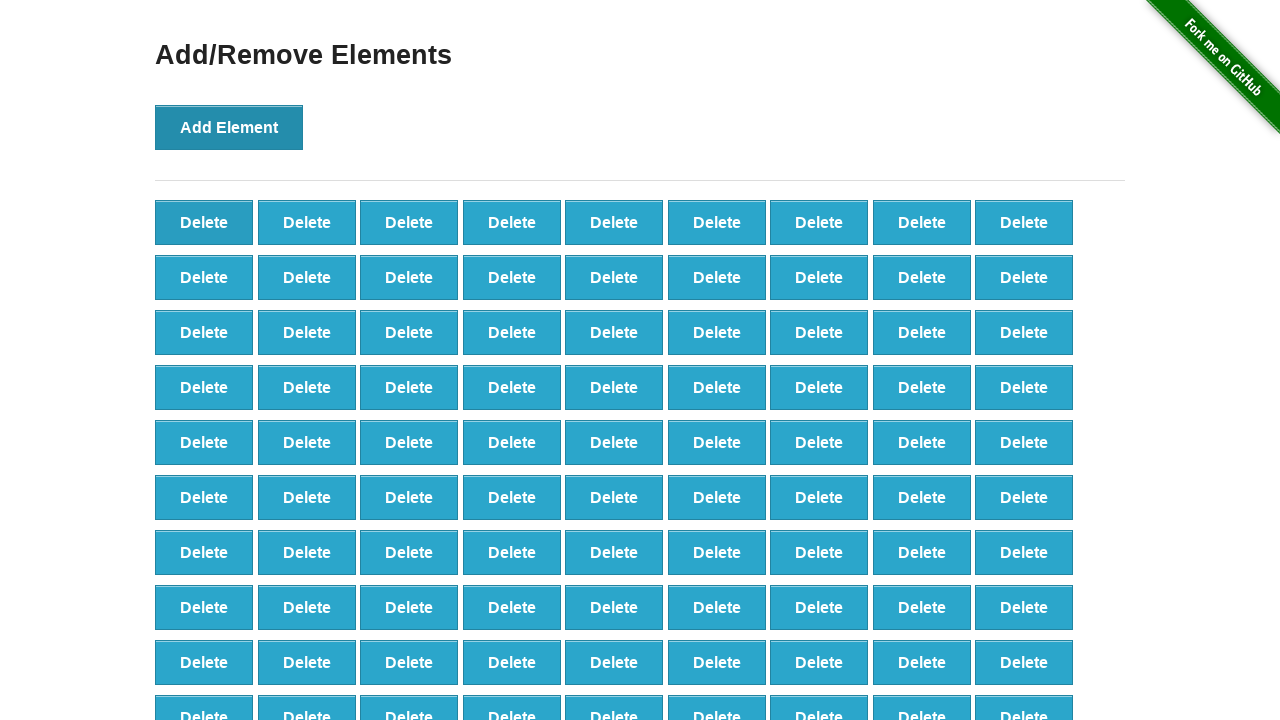

Clicked delete button (iteration 2/60) at (204, 222) on button[onclick='deleteElement()'] >> nth=0
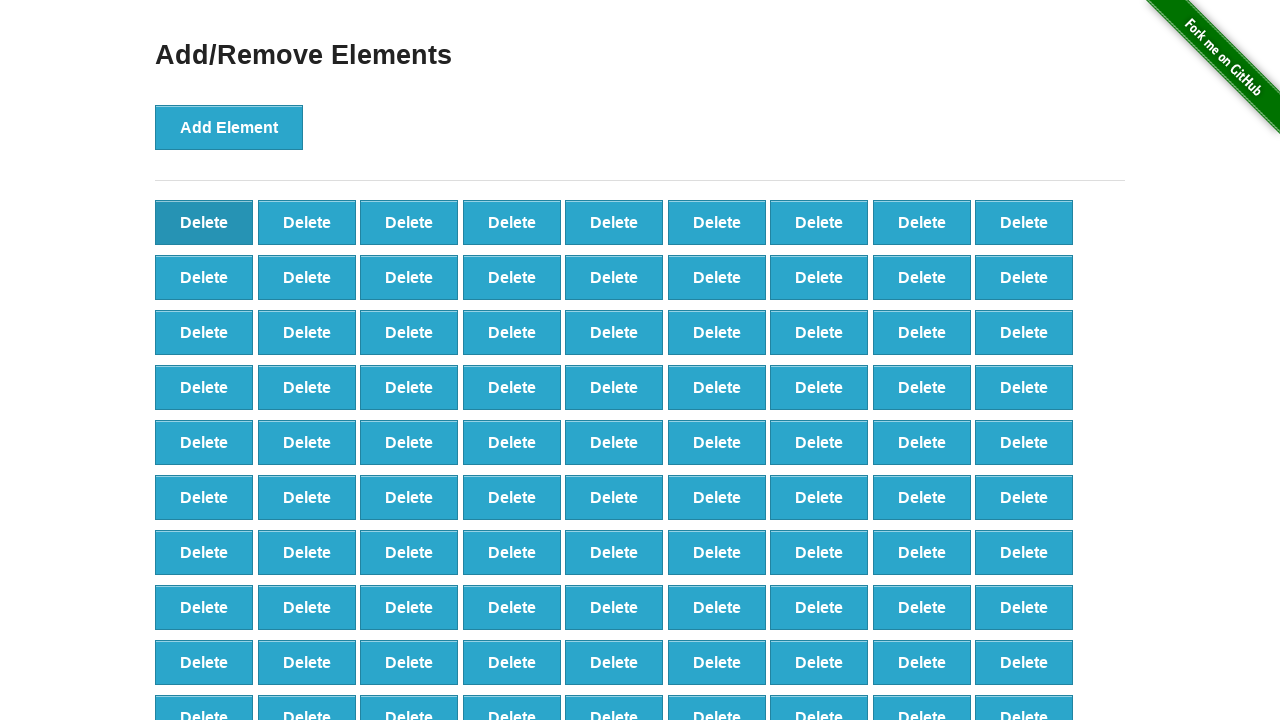

Clicked delete button (iteration 3/60) at (204, 222) on button[onclick='deleteElement()'] >> nth=0
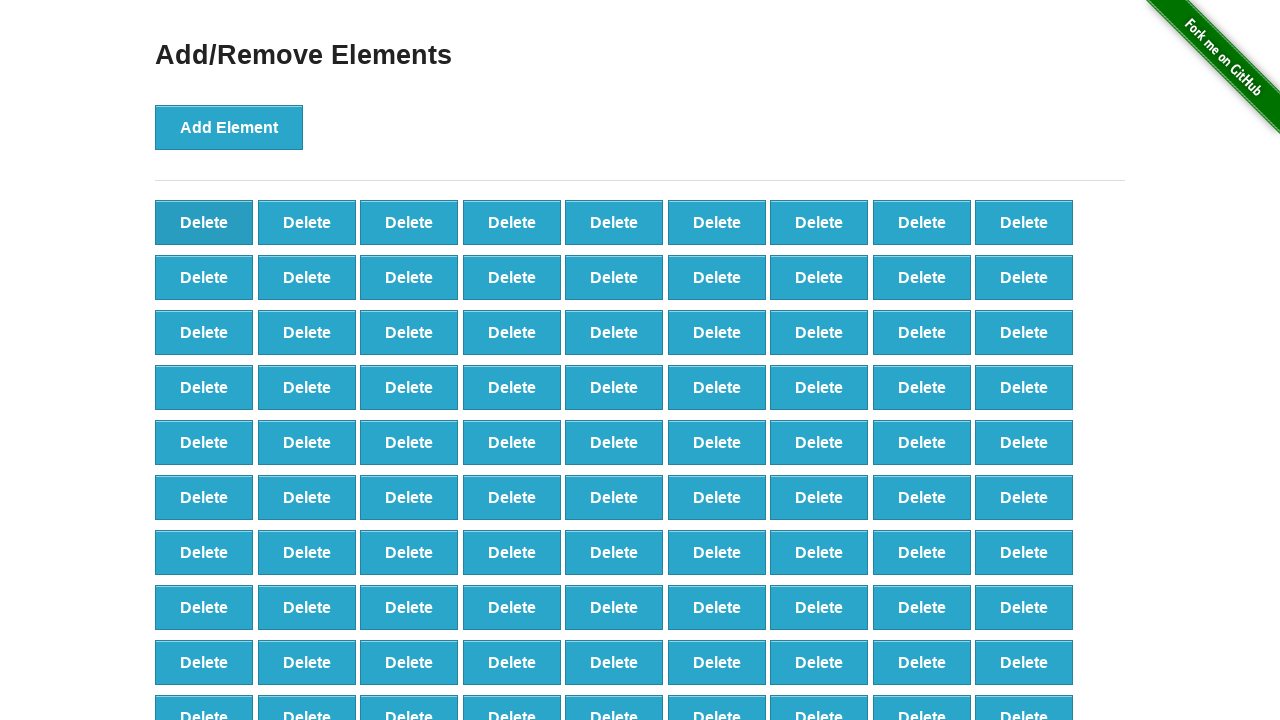

Clicked delete button (iteration 4/60) at (204, 222) on button[onclick='deleteElement()'] >> nth=0
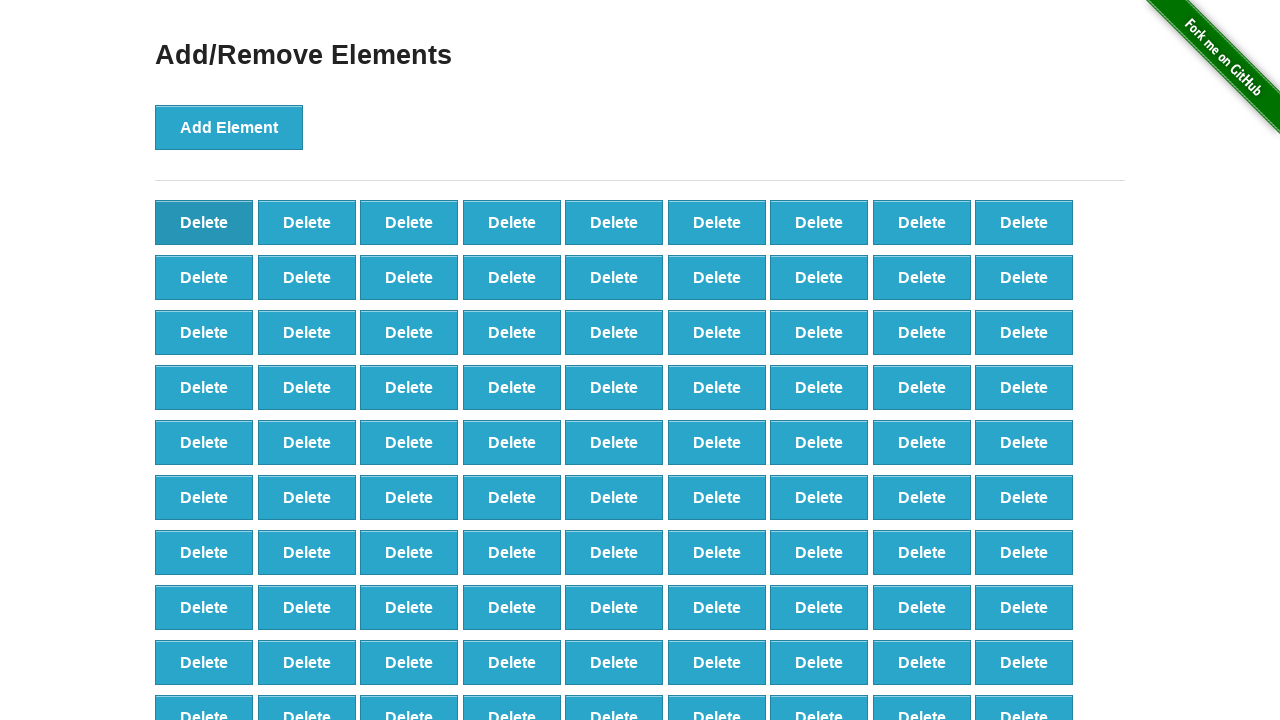

Clicked delete button (iteration 5/60) at (204, 222) on button[onclick='deleteElement()'] >> nth=0
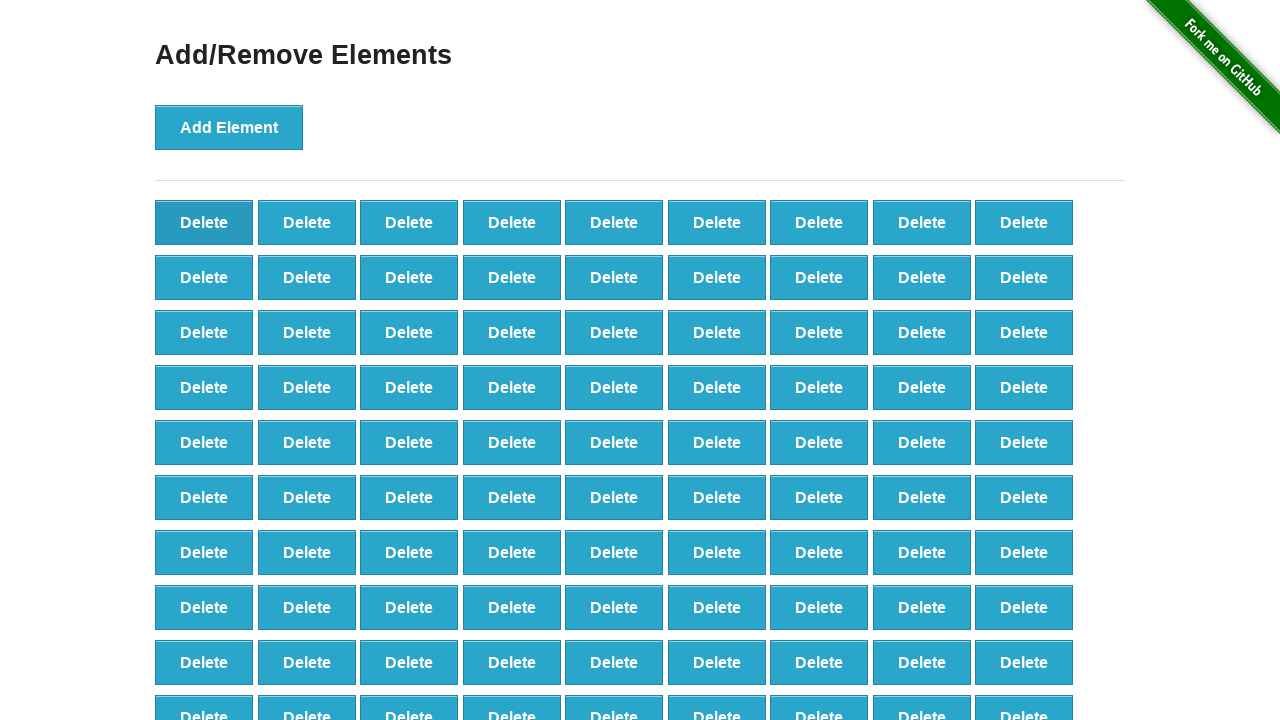

Clicked delete button (iteration 6/60) at (204, 222) on button[onclick='deleteElement()'] >> nth=0
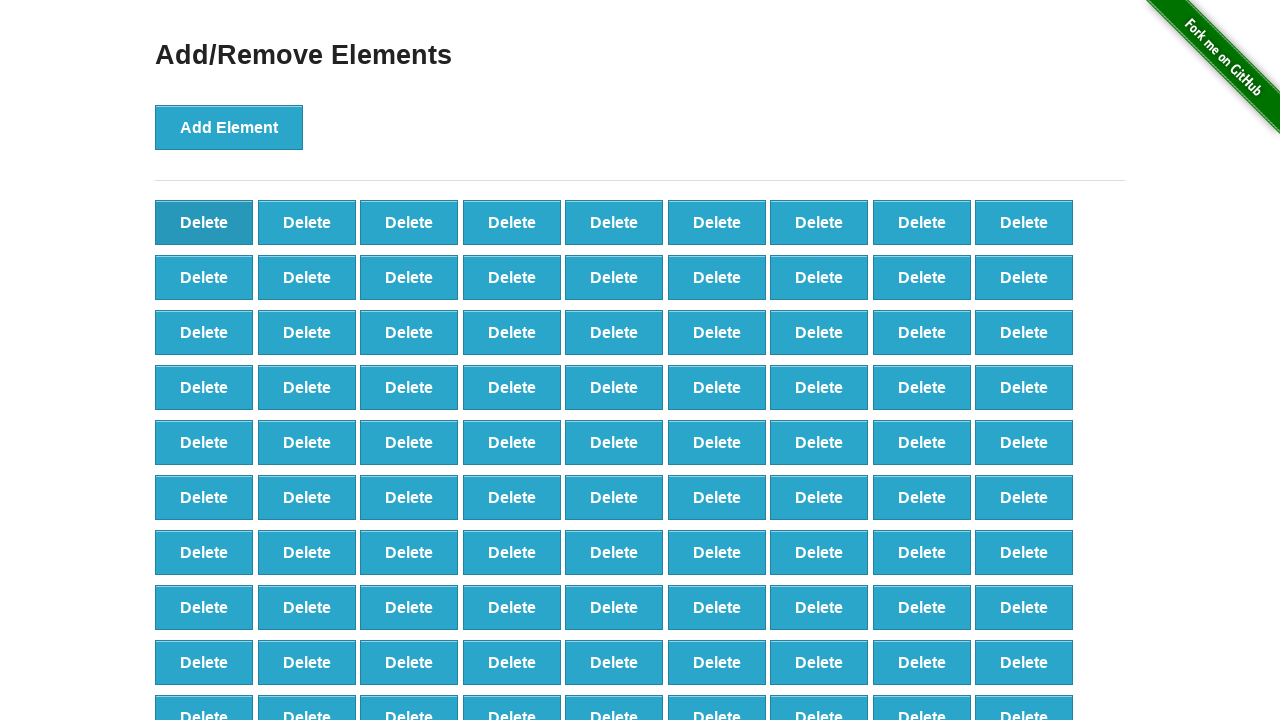

Clicked delete button (iteration 7/60) at (204, 222) on button[onclick='deleteElement()'] >> nth=0
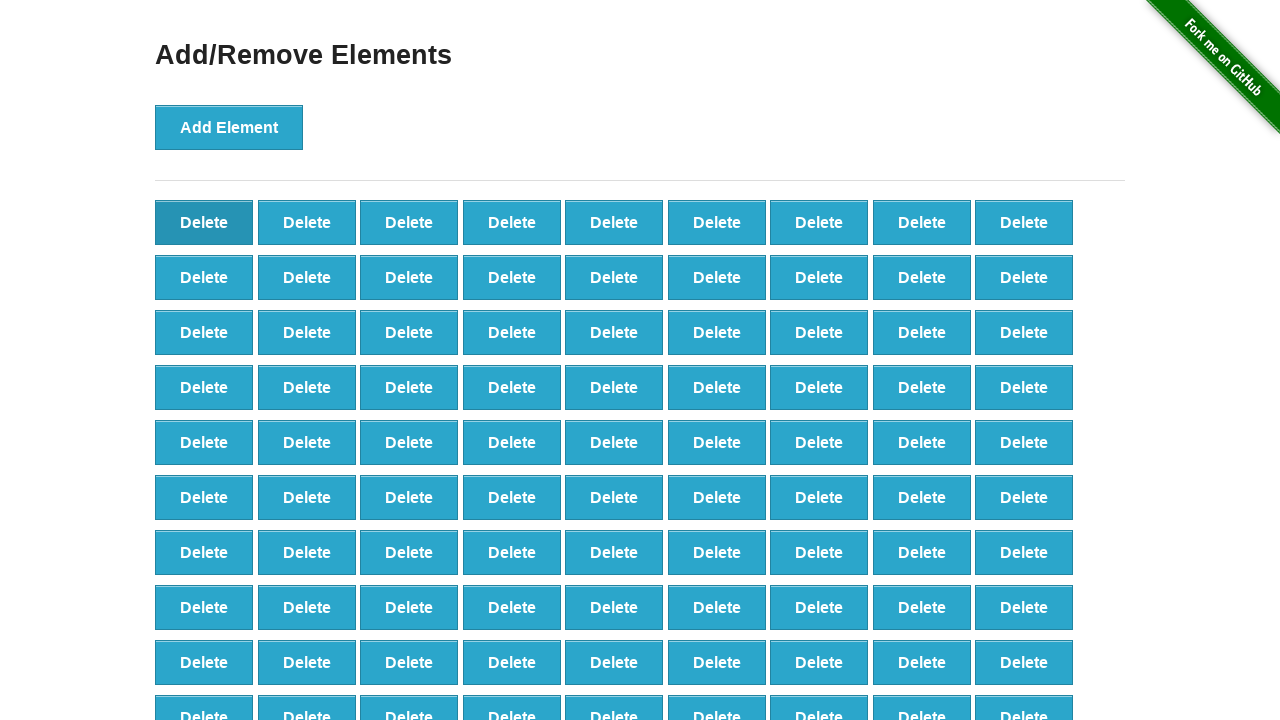

Clicked delete button (iteration 8/60) at (204, 222) on button[onclick='deleteElement()'] >> nth=0
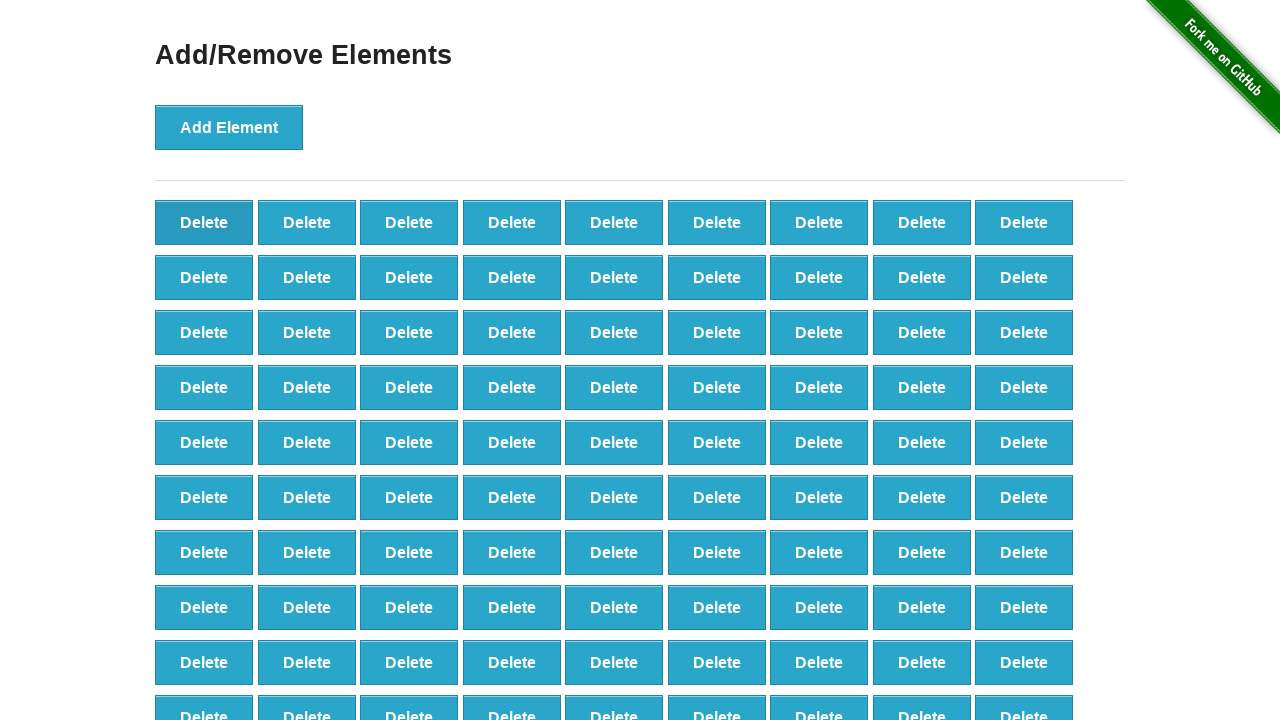

Clicked delete button (iteration 9/60) at (204, 222) on button[onclick='deleteElement()'] >> nth=0
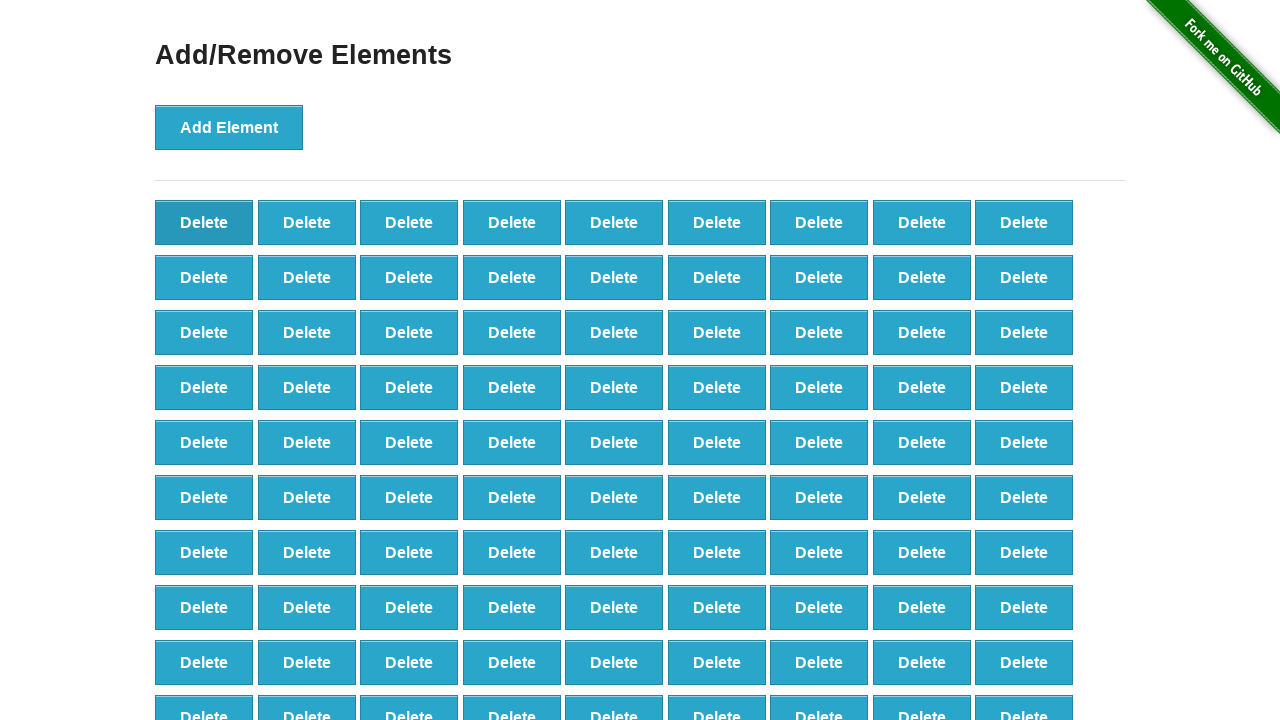

Clicked delete button (iteration 10/60) at (204, 222) on button[onclick='deleteElement()'] >> nth=0
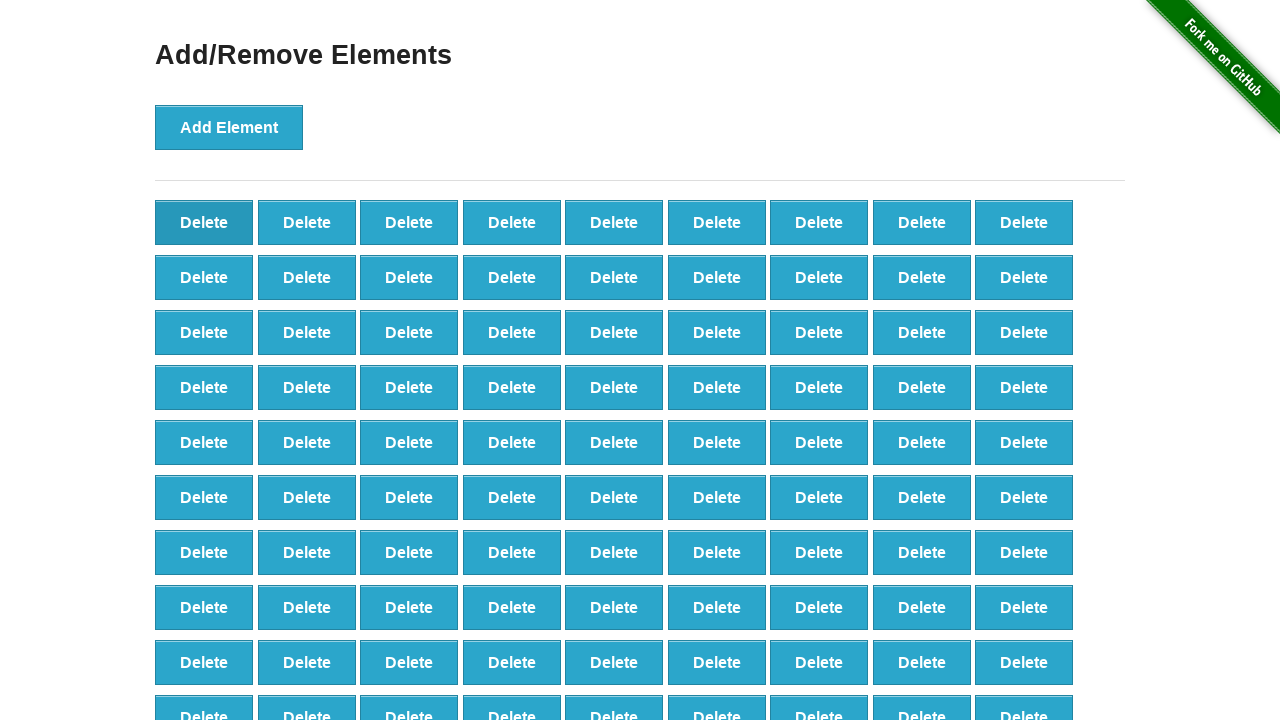

Clicked delete button (iteration 11/60) at (204, 222) on button[onclick='deleteElement()'] >> nth=0
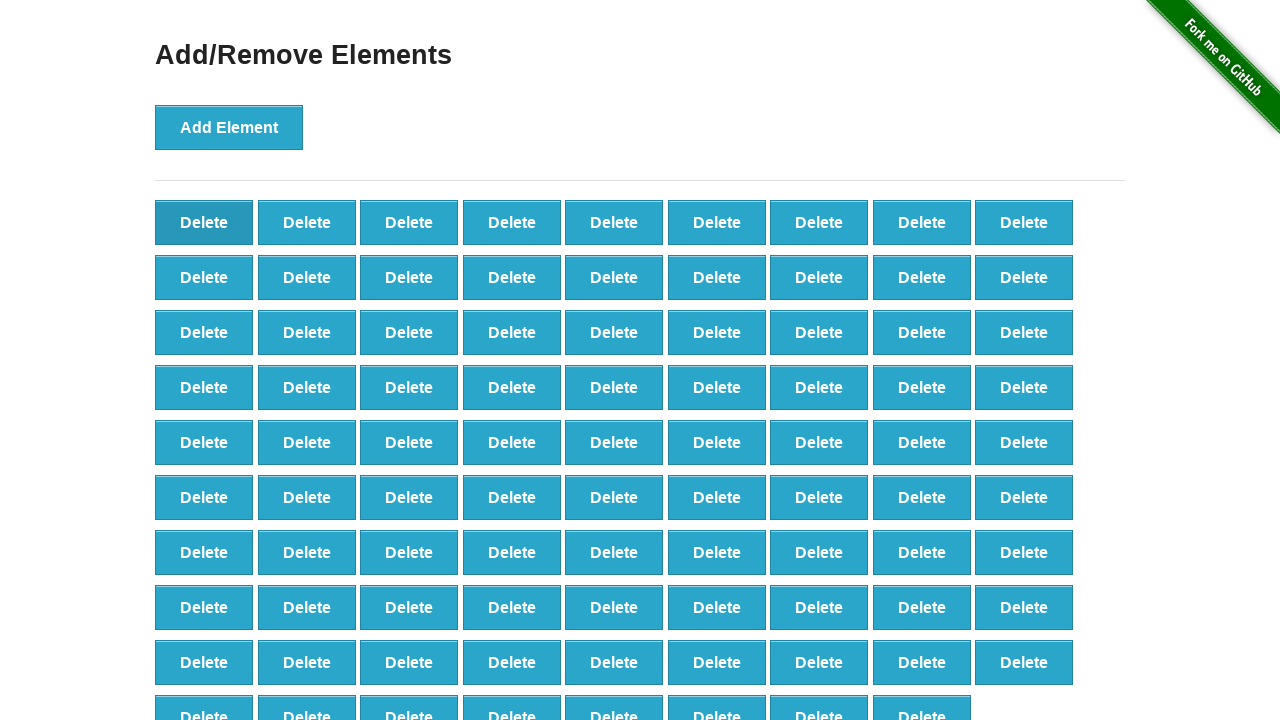

Clicked delete button (iteration 12/60) at (204, 222) on button[onclick='deleteElement()'] >> nth=0
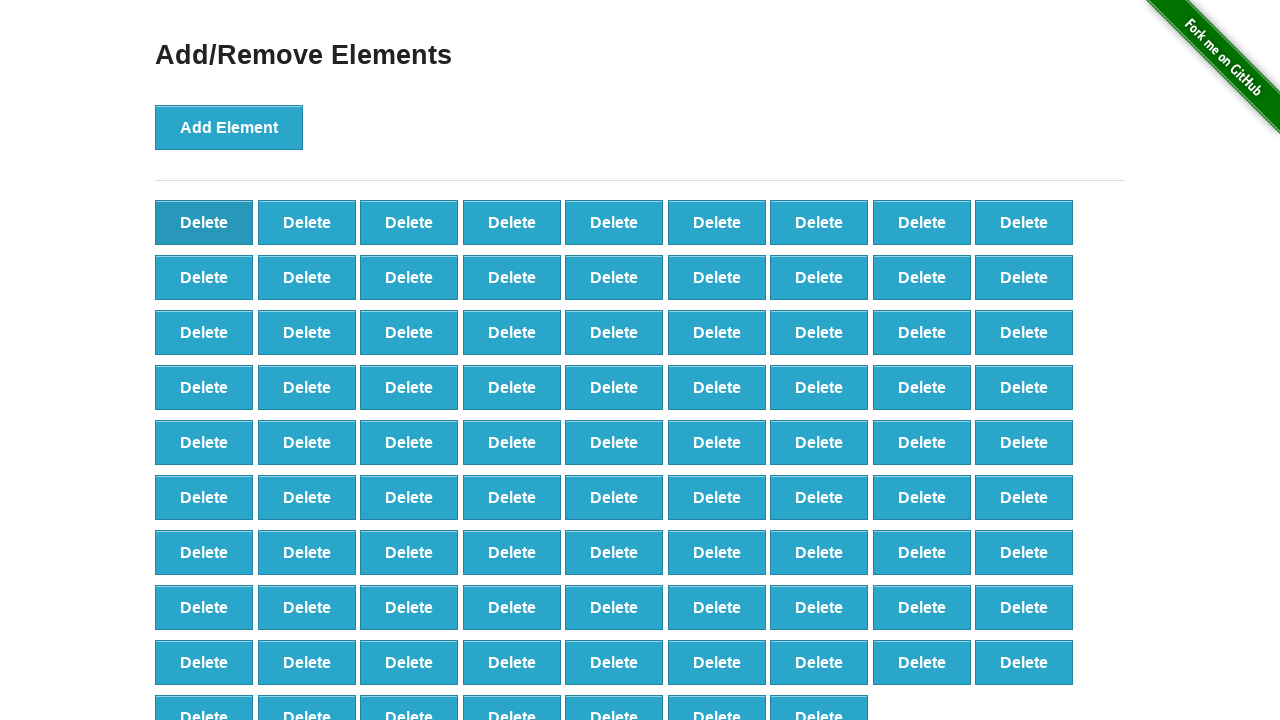

Clicked delete button (iteration 13/60) at (204, 222) on button[onclick='deleteElement()'] >> nth=0
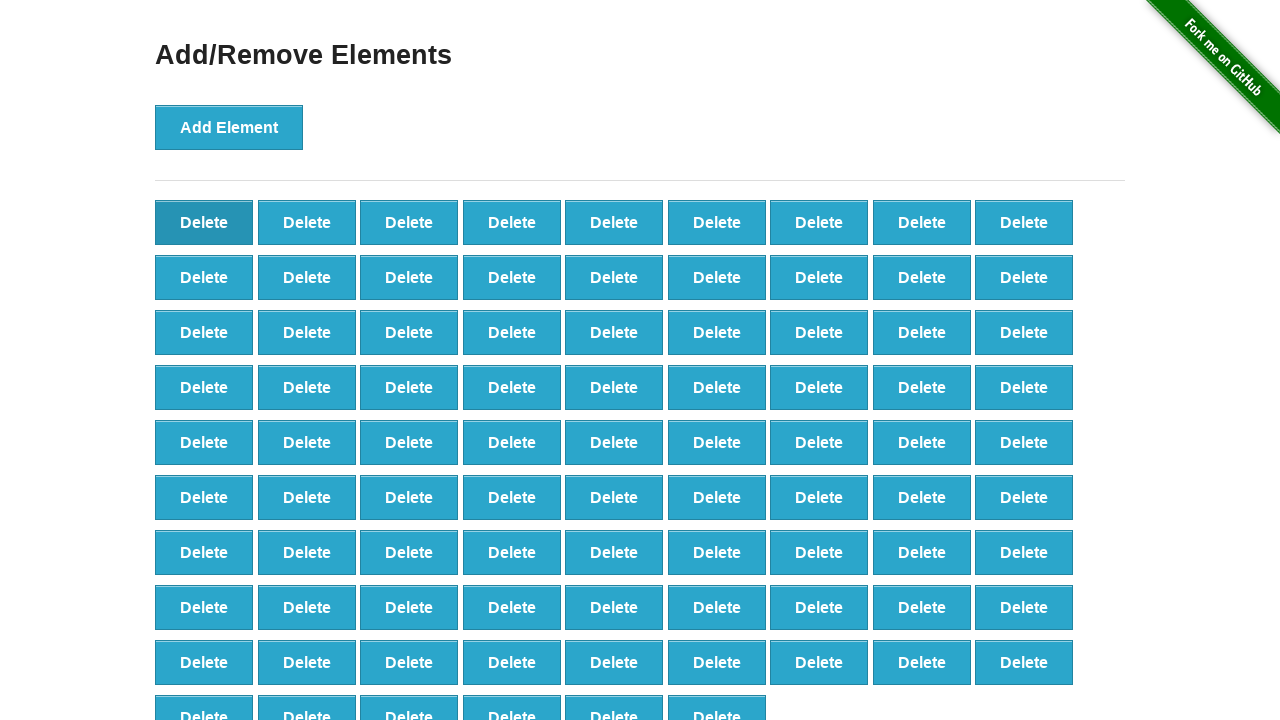

Clicked delete button (iteration 14/60) at (204, 222) on button[onclick='deleteElement()'] >> nth=0
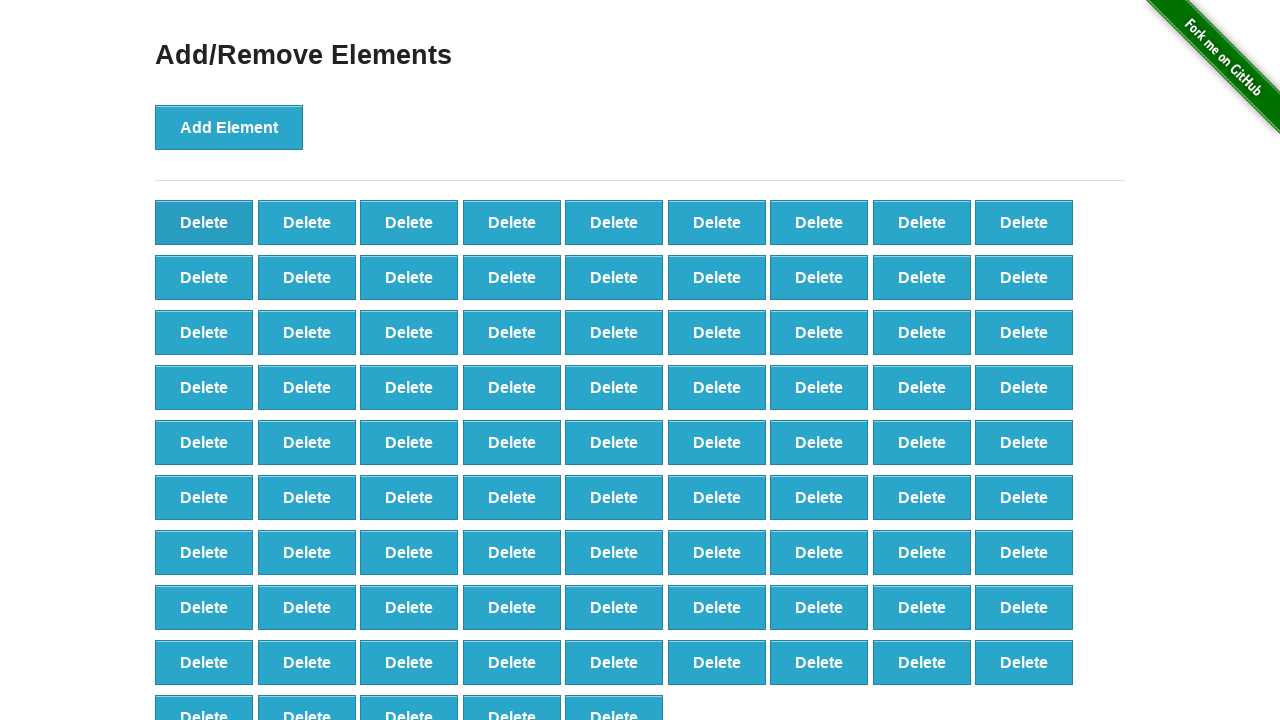

Clicked delete button (iteration 15/60) at (204, 222) on button[onclick='deleteElement()'] >> nth=0
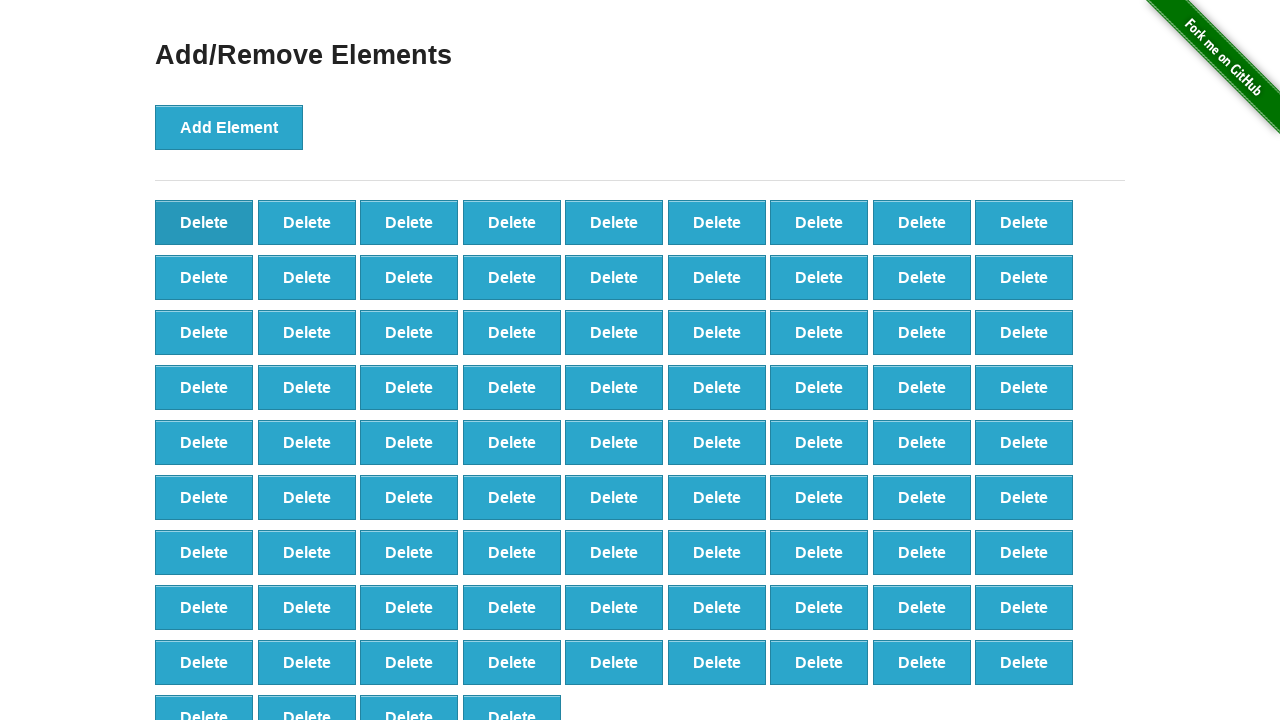

Clicked delete button (iteration 16/60) at (204, 222) on button[onclick='deleteElement()'] >> nth=0
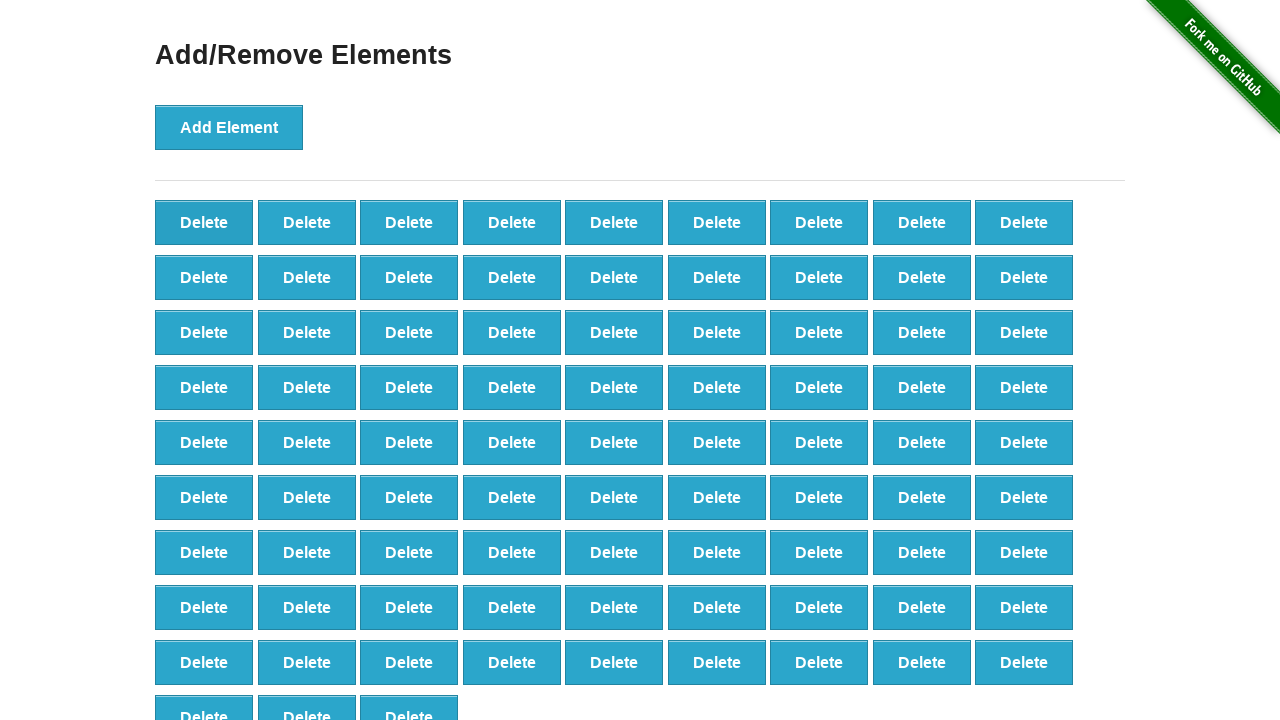

Clicked delete button (iteration 17/60) at (204, 222) on button[onclick='deleteElement()'] >> nth=0
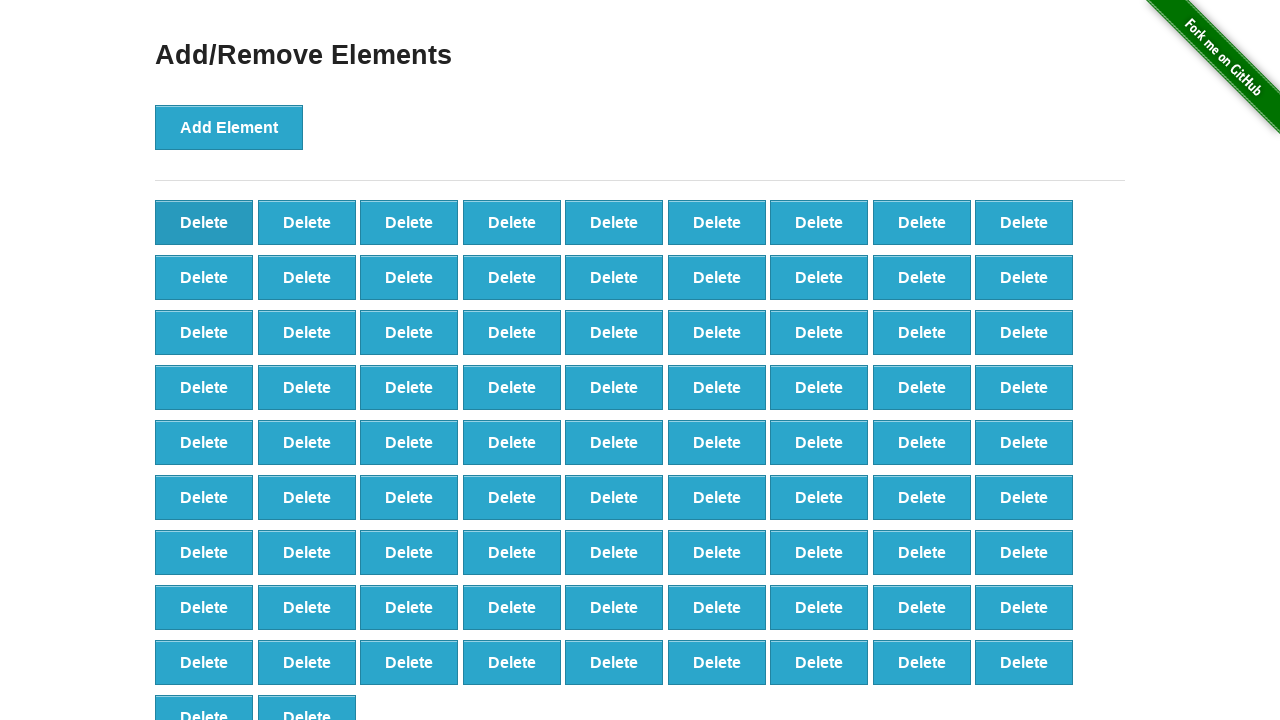

Clicked delete button (iteration 18/60) at (204, 222) on button[onclick='deleteElement()'] >> nth=0
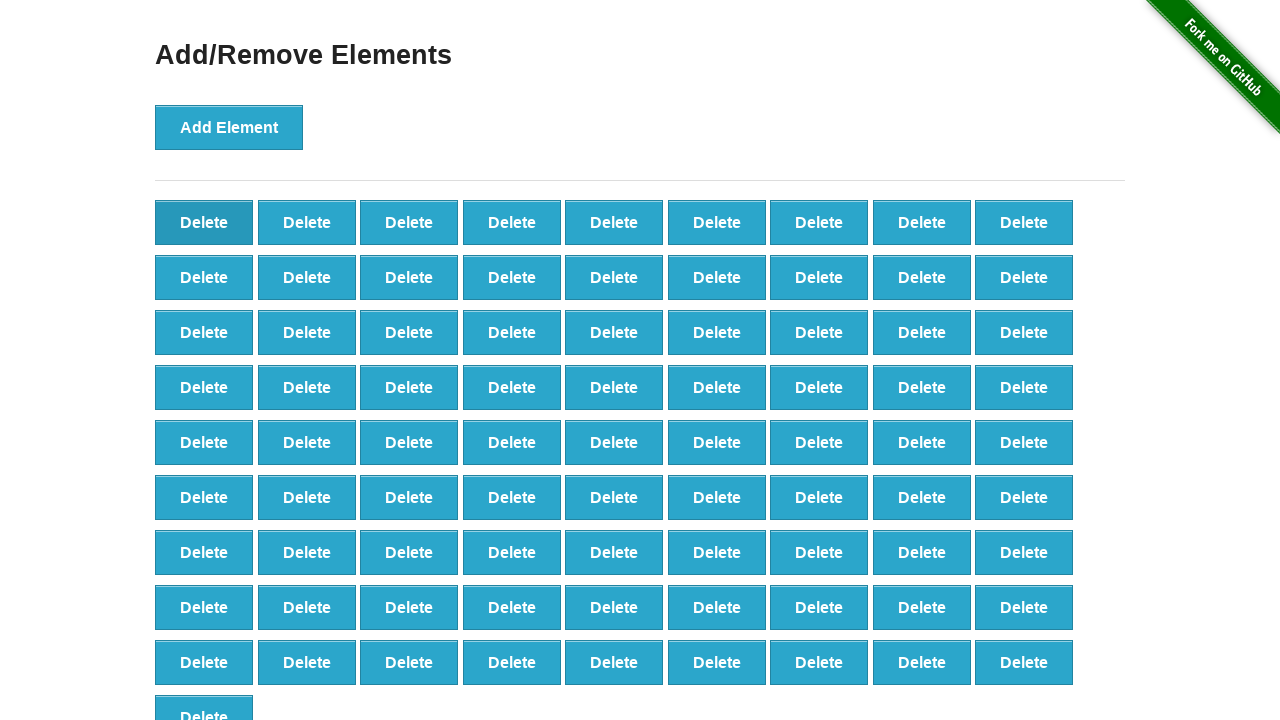

Clicked delete button (iteration 19/60) at (204, 222) on button[onclick='deleteElement()'] >> nth=0
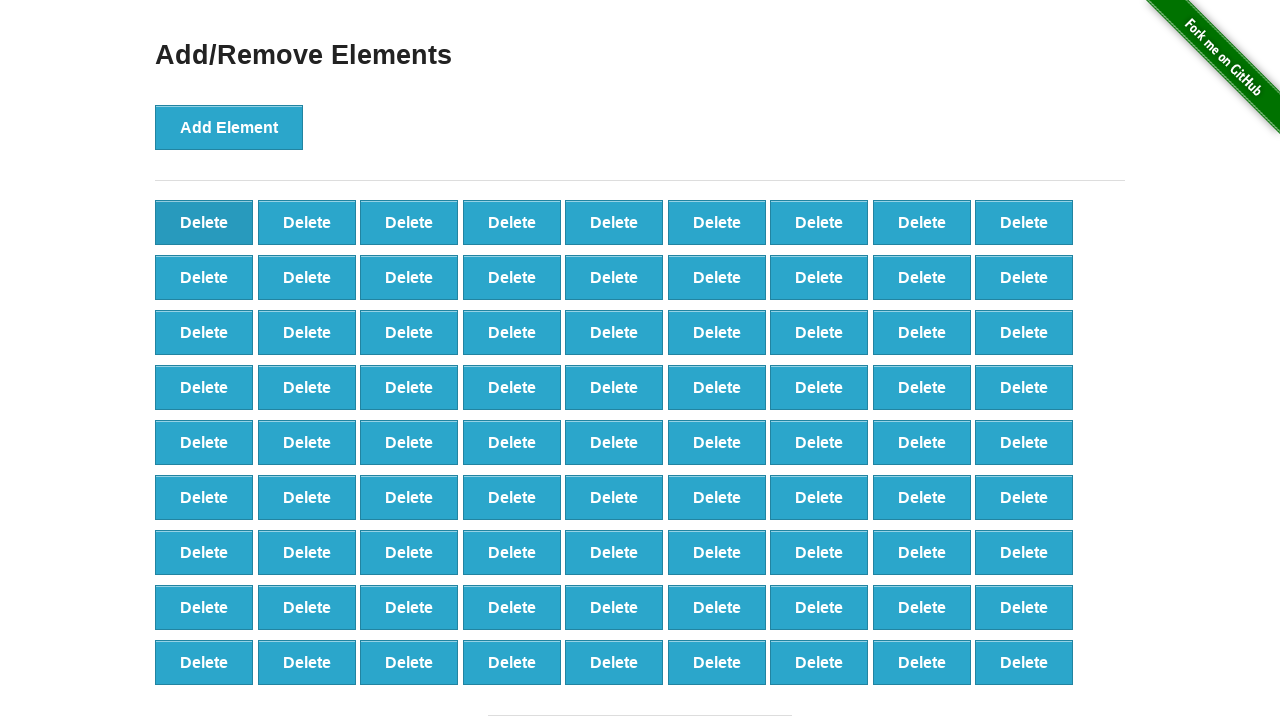

Clicked delete button (iteration 20/60) at (204, 222) on button[onclick='deleteElement()'] >> nth=0
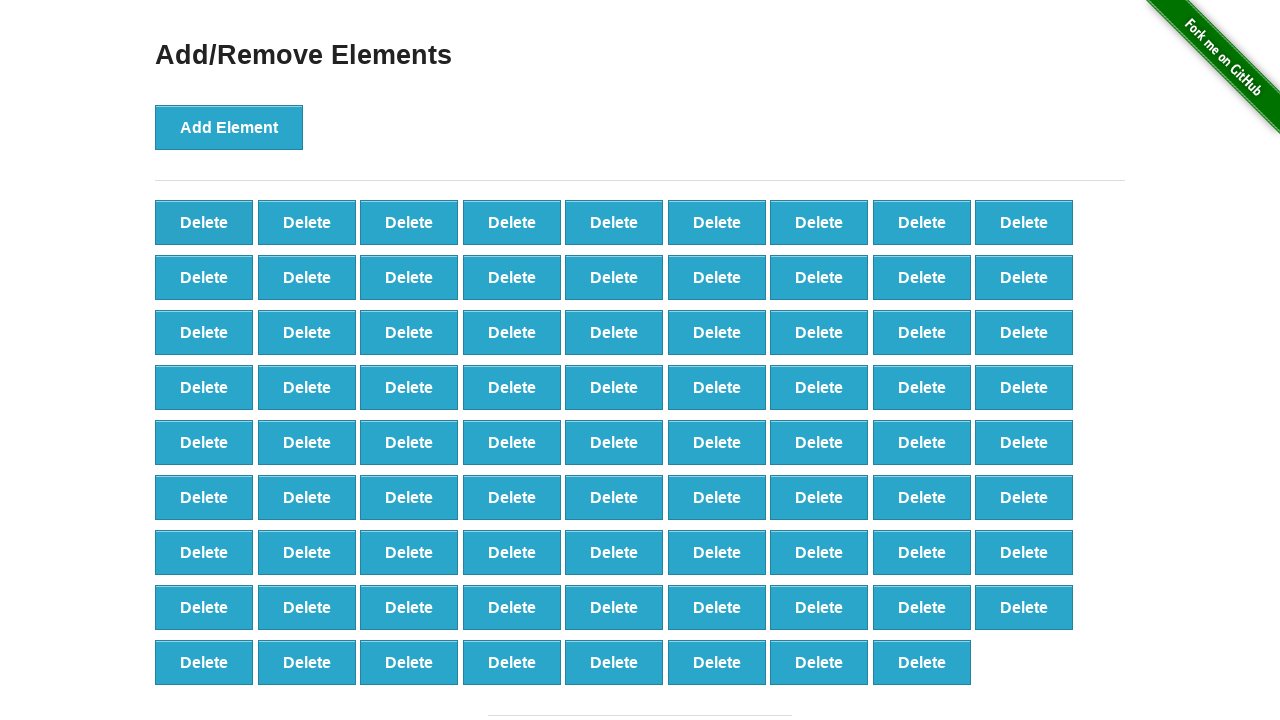

Clicked delete button (iteration 21/60) at (204, 222) on button[onclick='deleteElement()'] >> nth=0
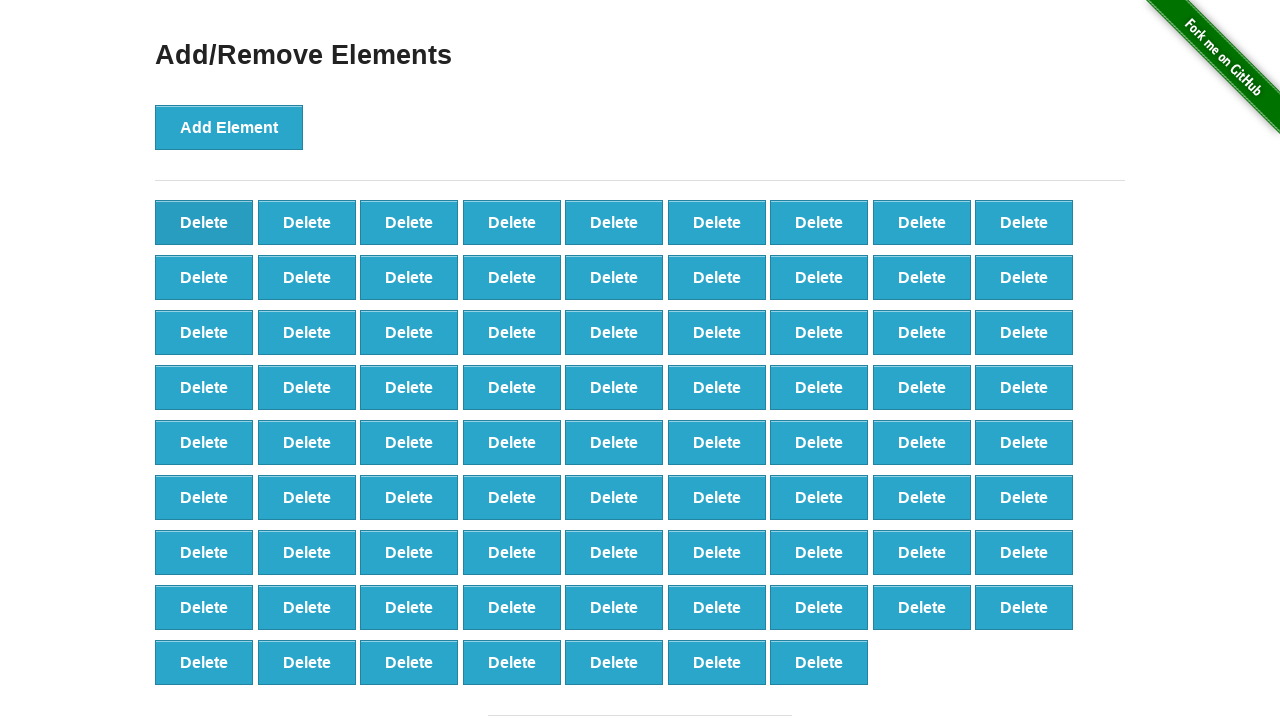

Clicked delete button (iteration 22/60) at (204, 222) on button[onclick='deleteElement()'] >> nth=0
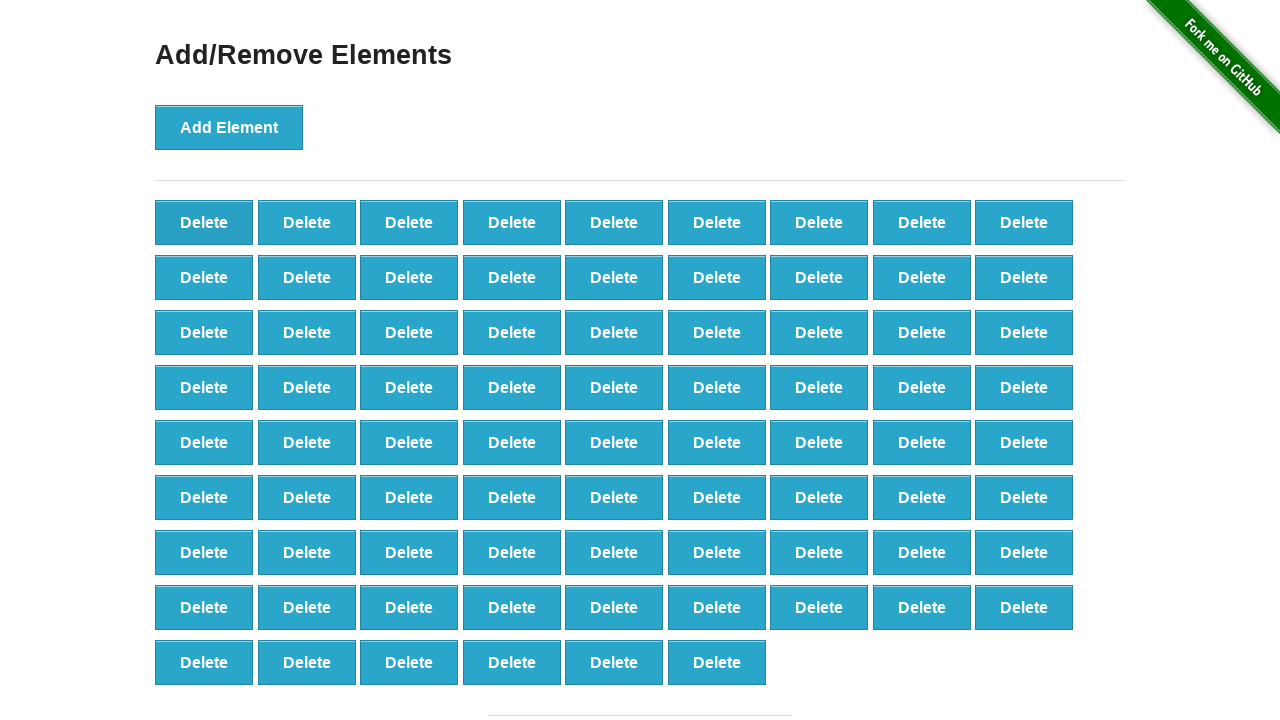

Clicked delete button (iteration 23/60) at (204, 222) on button[onclick='deleteElement()'] >> nth=0
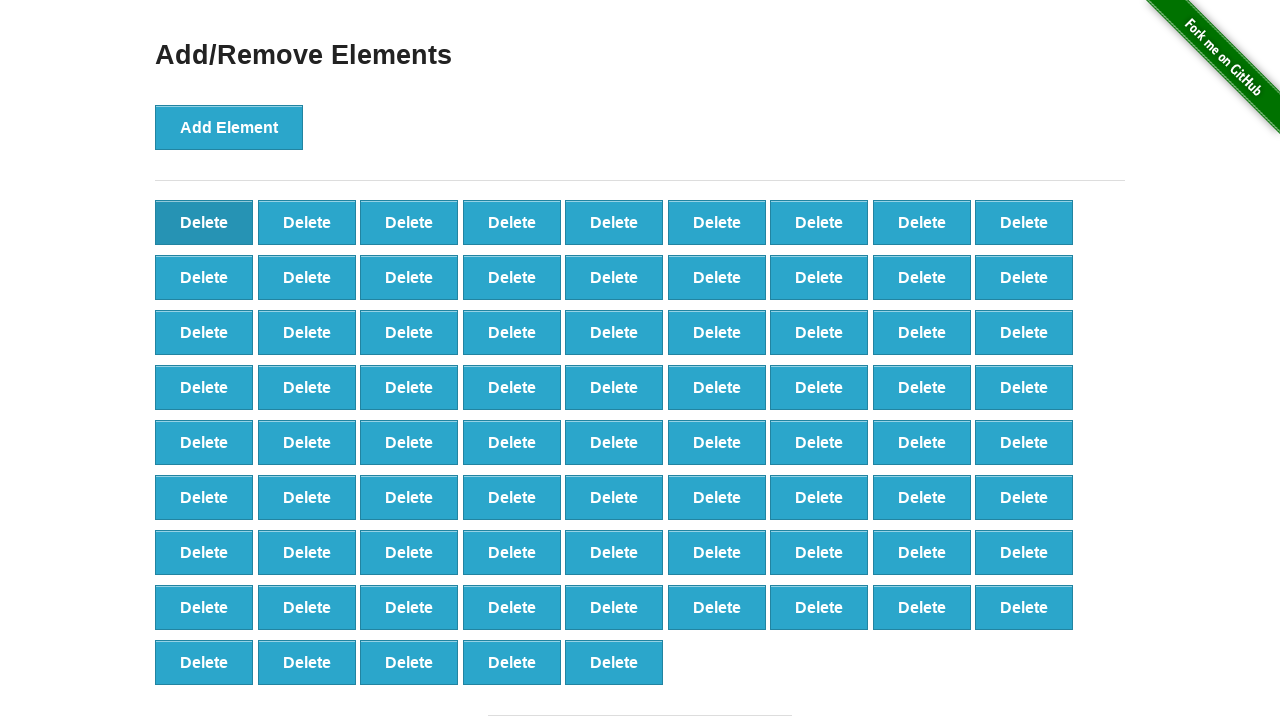

Clicked delete button (iteration 24/60) at (204, 222) on button[onclick='deleteElement()'] >> nth=0
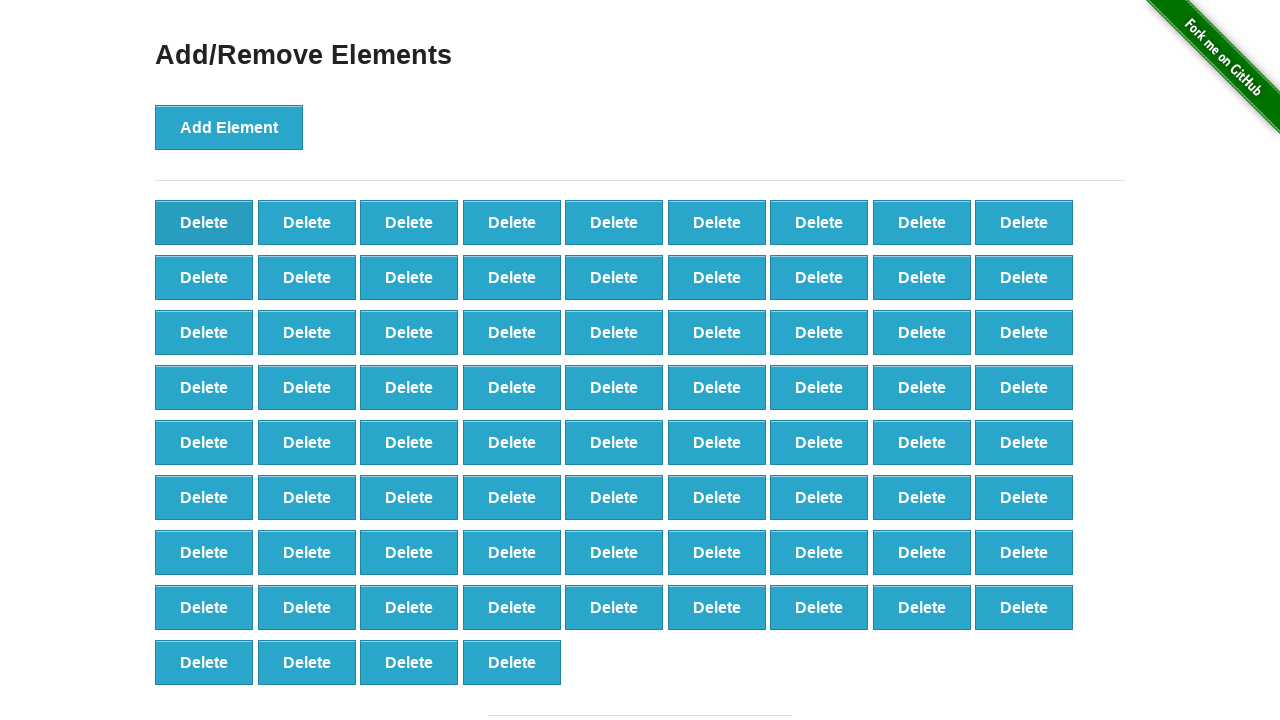

Clicked delete button (iteration 25/60) at (204, 222) on button[onclick='deleteElement()'] >> nth=0
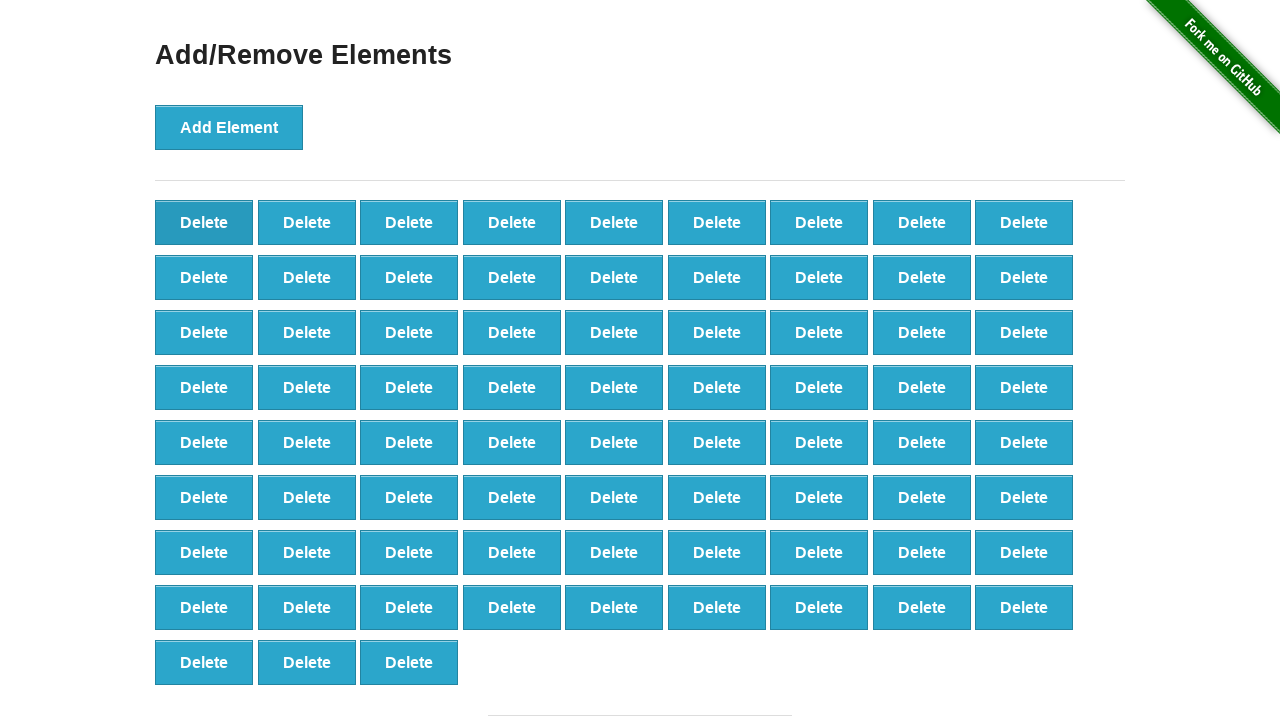

Clicked delete button (iteration 26/60) at (204, 222) on button[onclick='deleteElement()'] >> nth=0
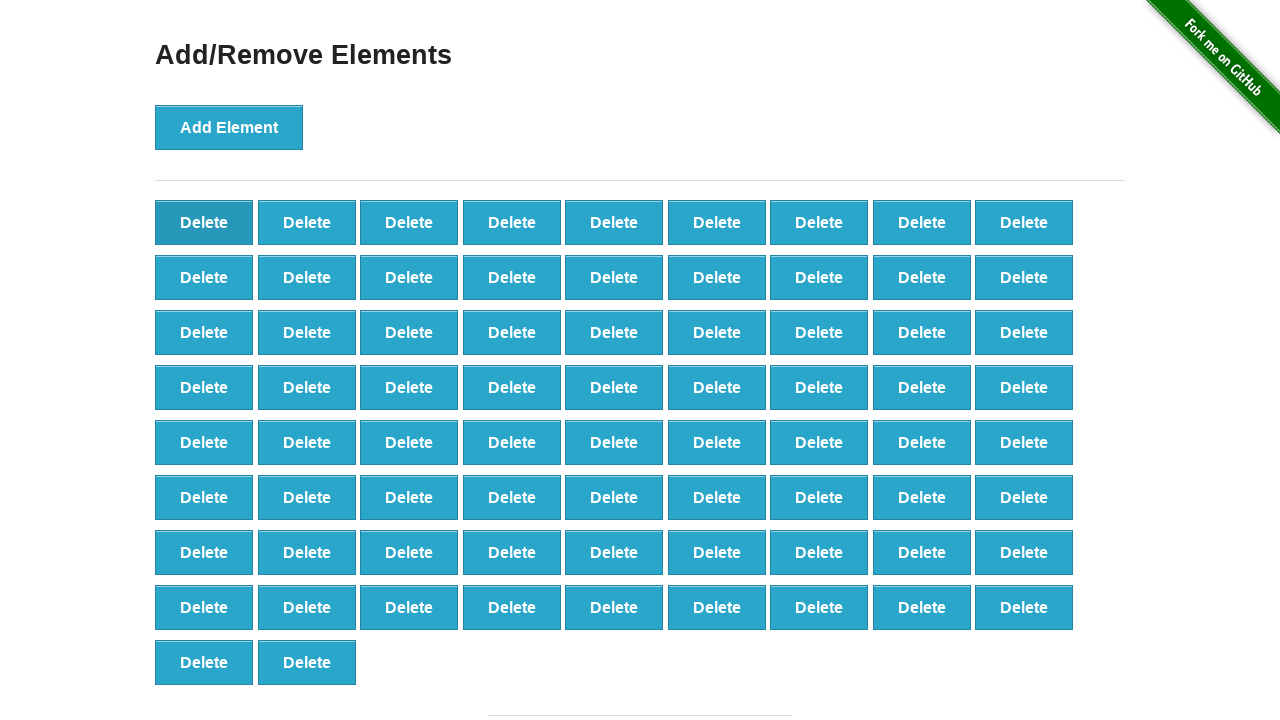

Clicked delete button (iteration 27/60) at (204, 222) on button[onclick='deleteElement()'] >> nth=0
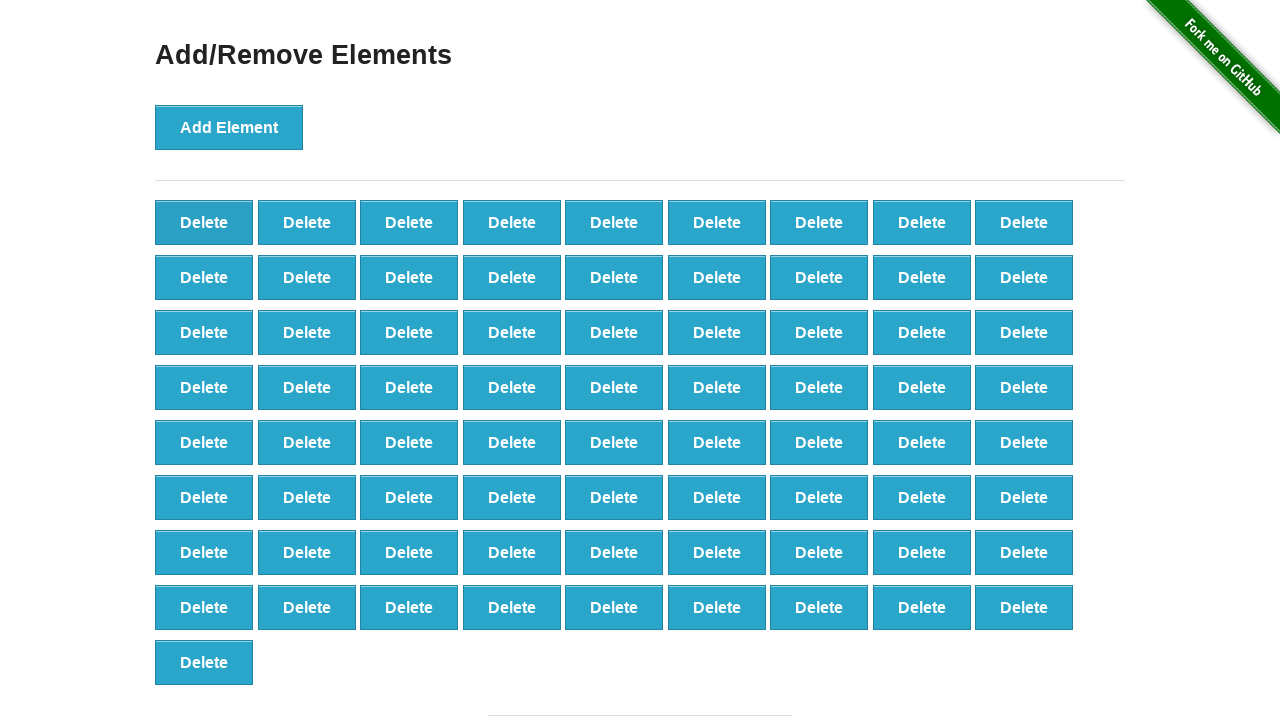

Clicked delete button (iteration 28/60) at (204, 222) on button[onclick='deleteElement()'] >> nth=0
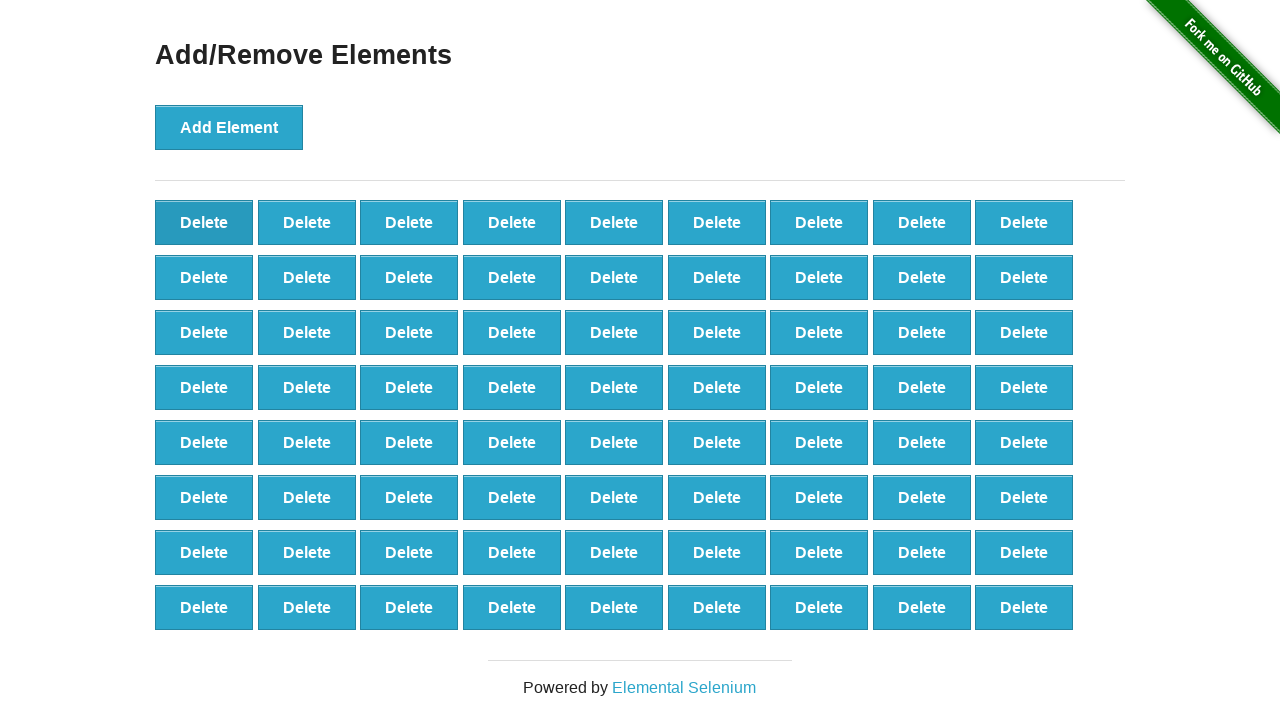

Clicked delete button (iteration 29/60) at (204, 222) on button[onclick='deleteElement()'] >> nth=0
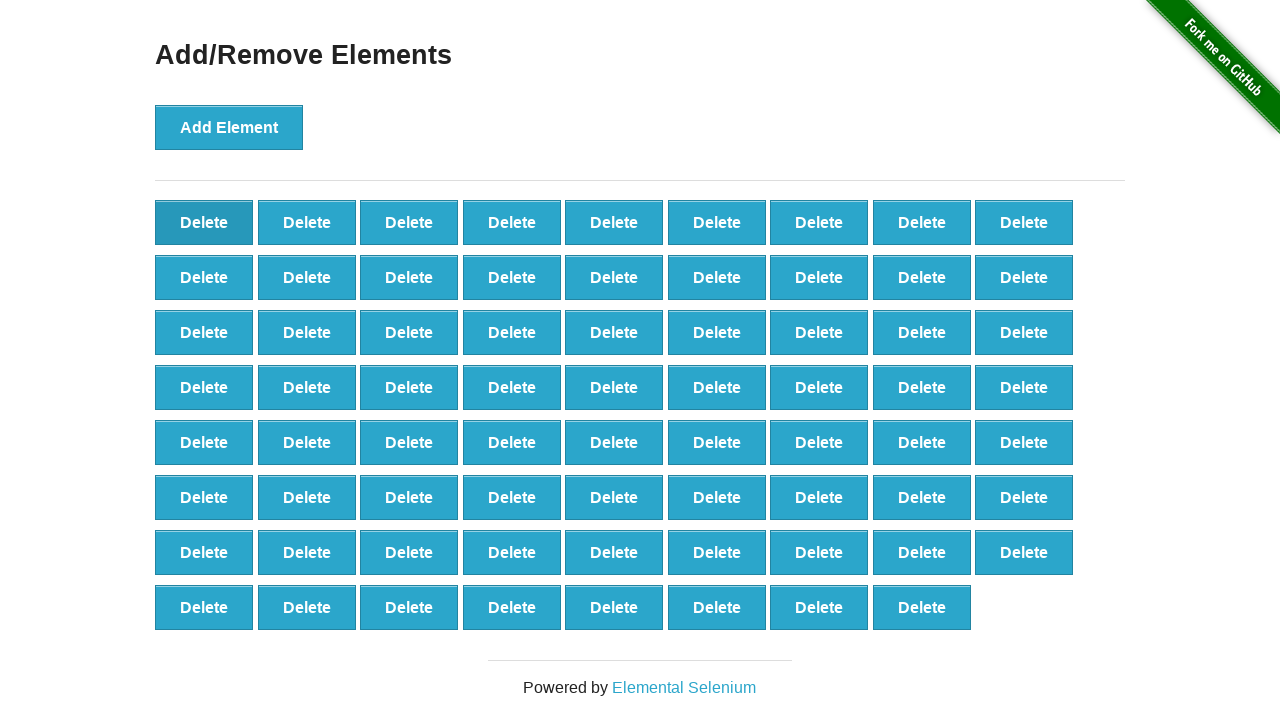

Clicked delete button (iteration 30/60) at (204, 222) on button[onclick='deleteElement()'] >> nth=0
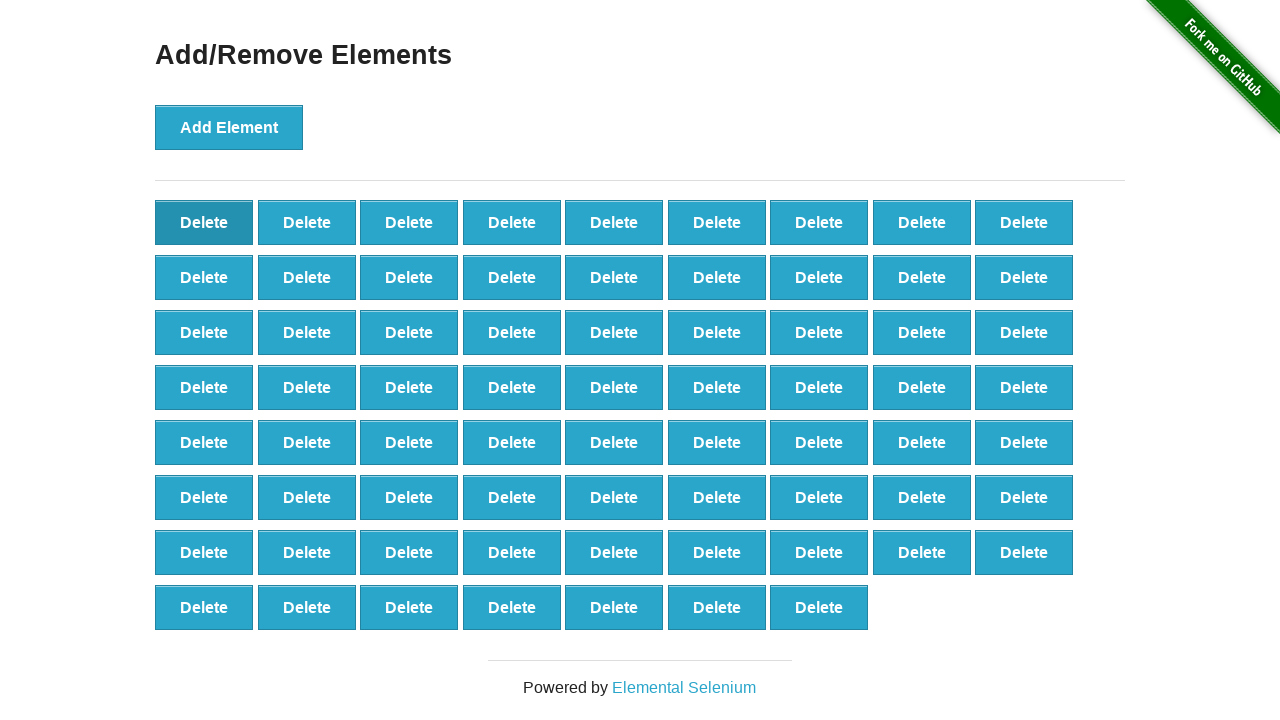

Clicked delete button (iteration 31/60) at (204, 222) on button[onclick='deleteElement()'] >> nth=0
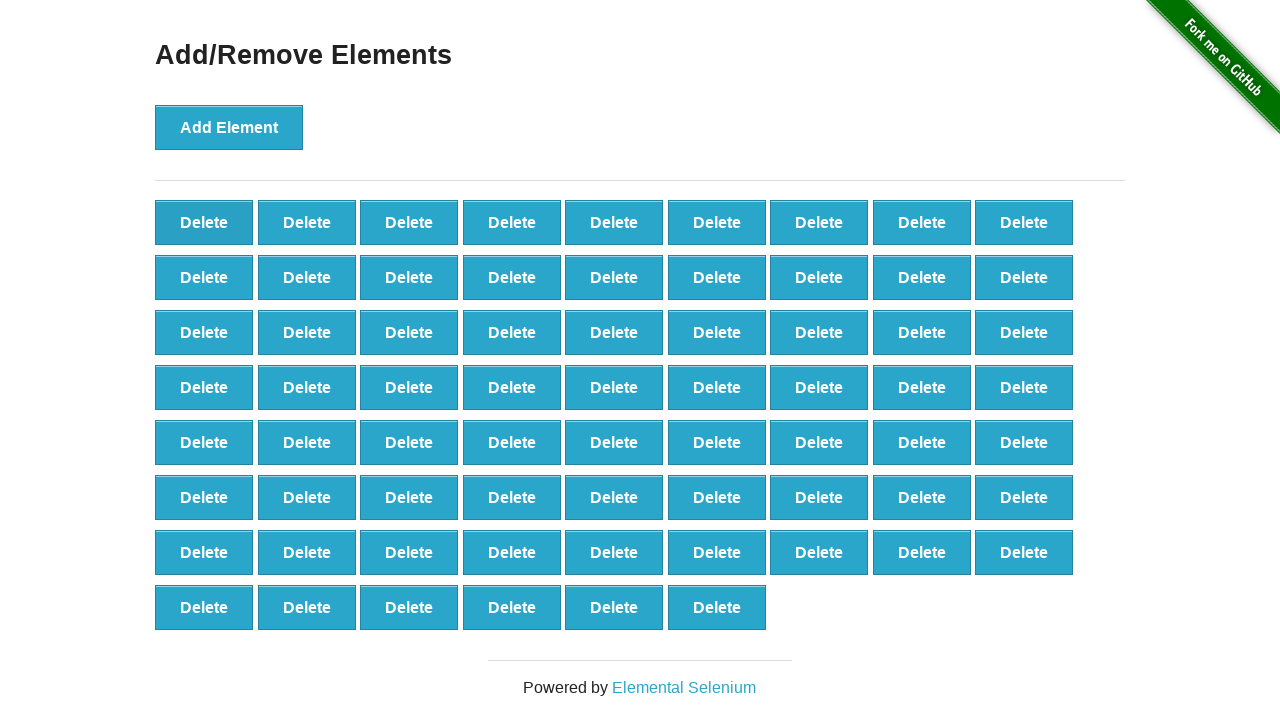

Clicked delete button (iteration 32/60) at (204, 222) on button[onclick='deleteElement()'] >> nth=0
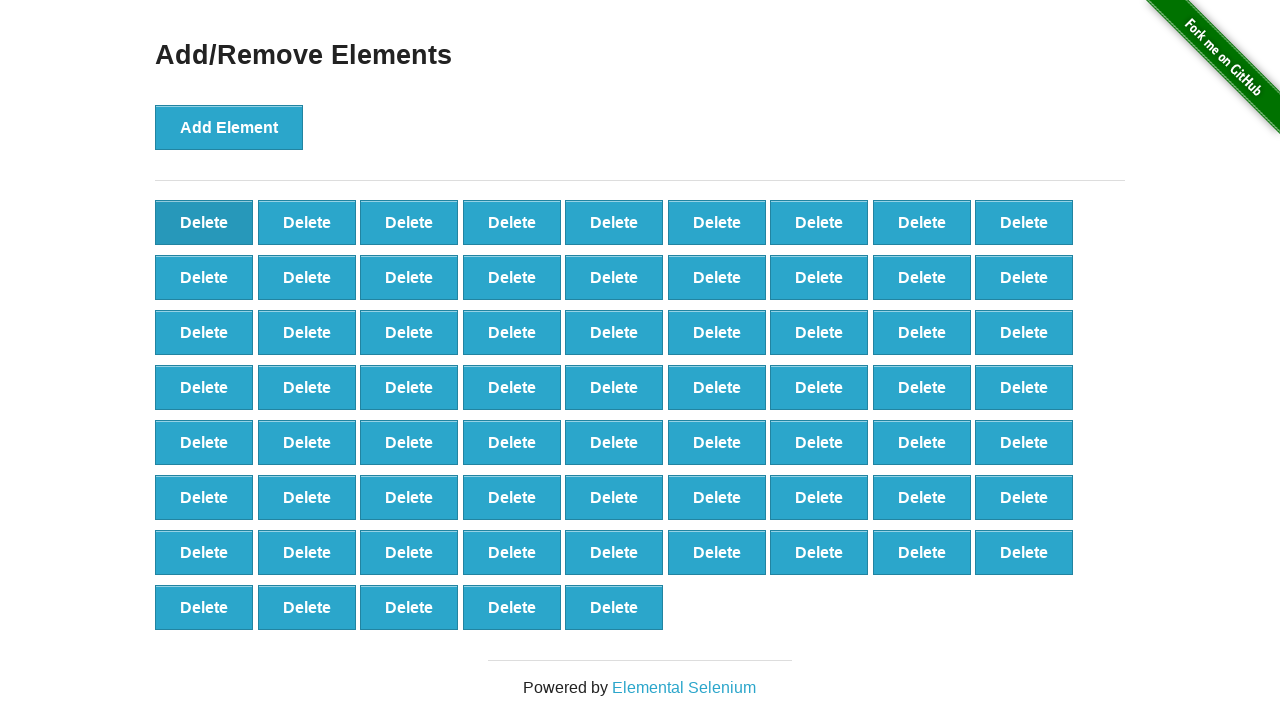

Clicked delete button (iteration 33/60) at (204, 222) on button[onclick='deleteElement()'] >> nth=0
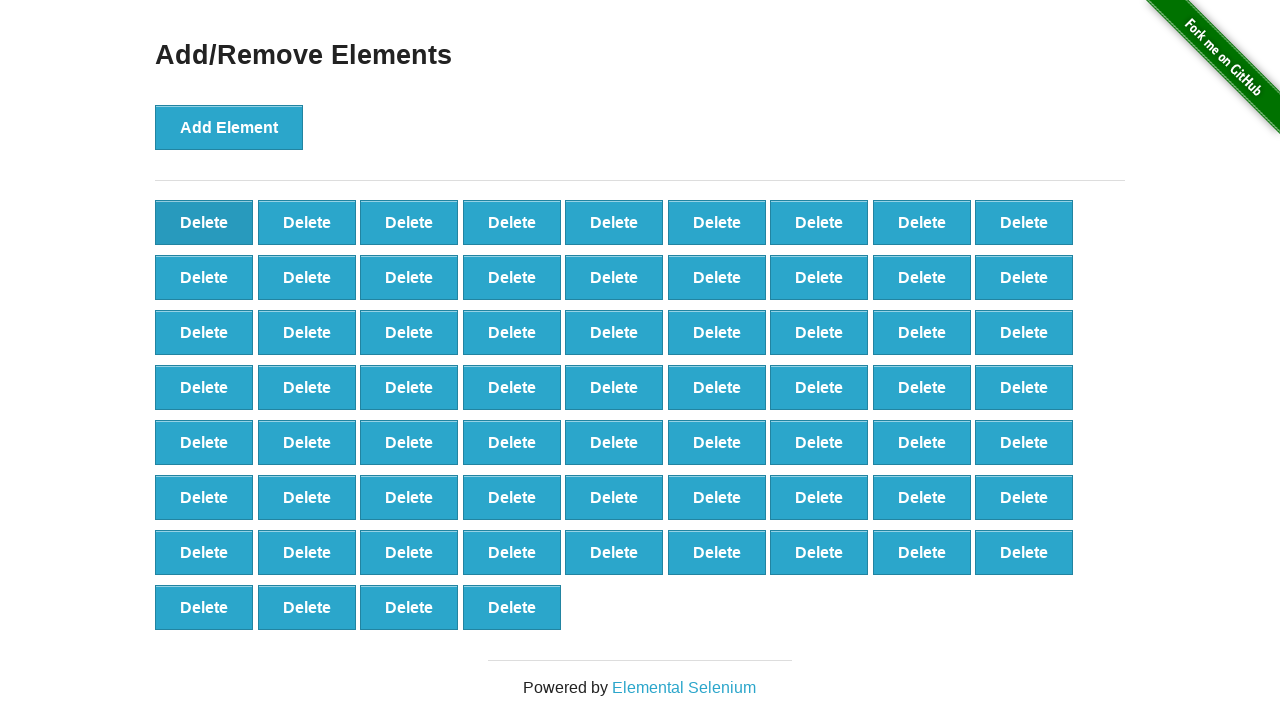

Clicked delete button (iteration 34/60) at (204, 222) on button[onclick='deleteElement()'] >> nth=0
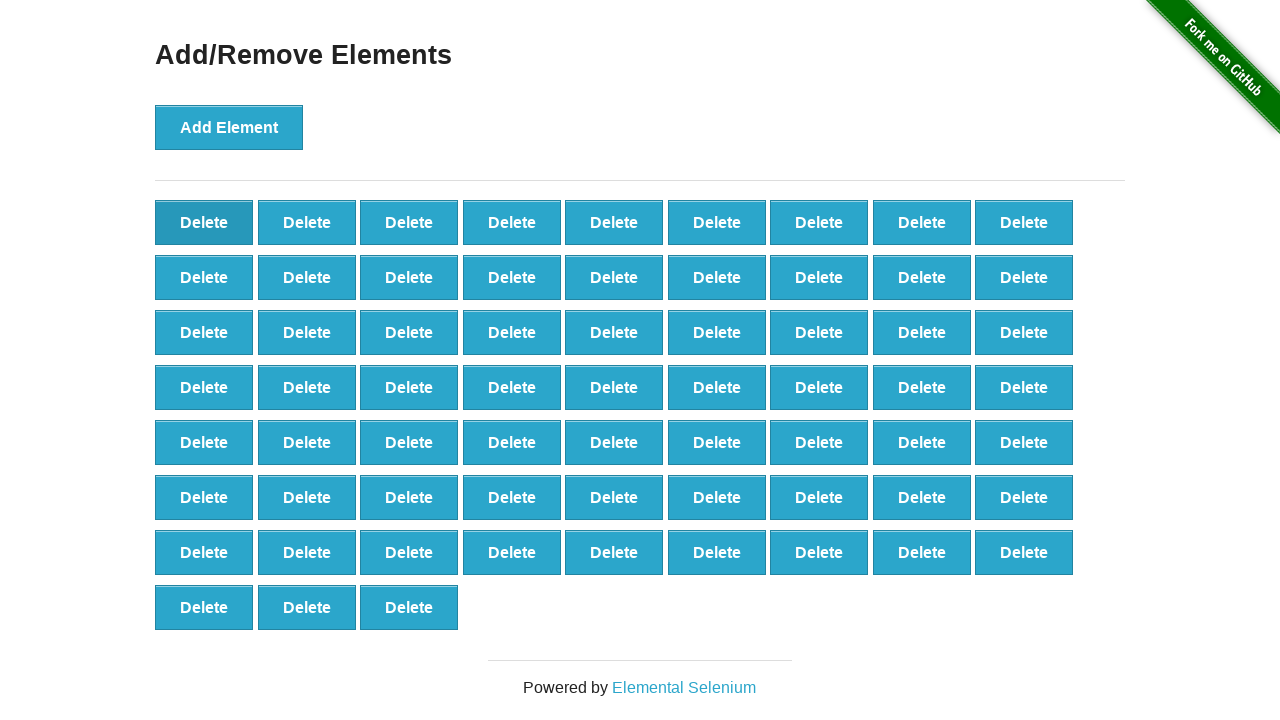

Clicked delete button (iteration 35/60) at (204, 222) on button[onclick='deleteElement()'] >> nth=0
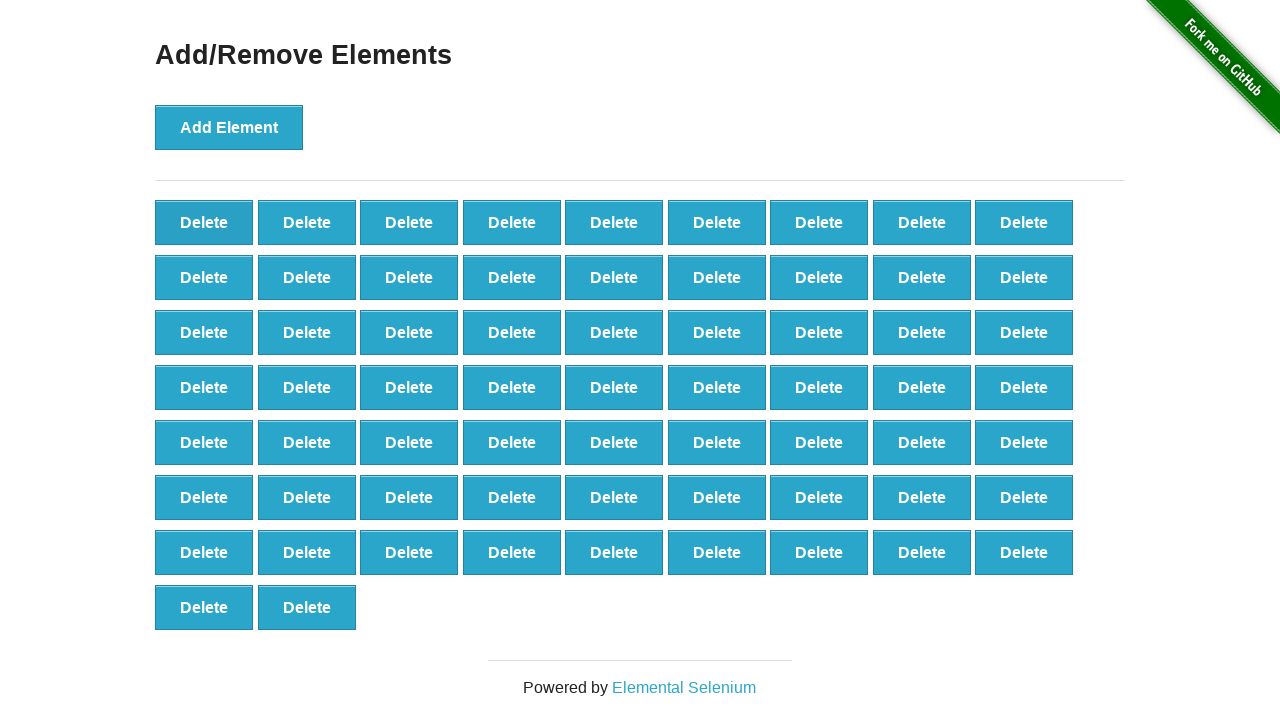

Clicked delete button (iteration 36/60) at (204, 222) on button[onclick='deleteElement()'] >> nth=0
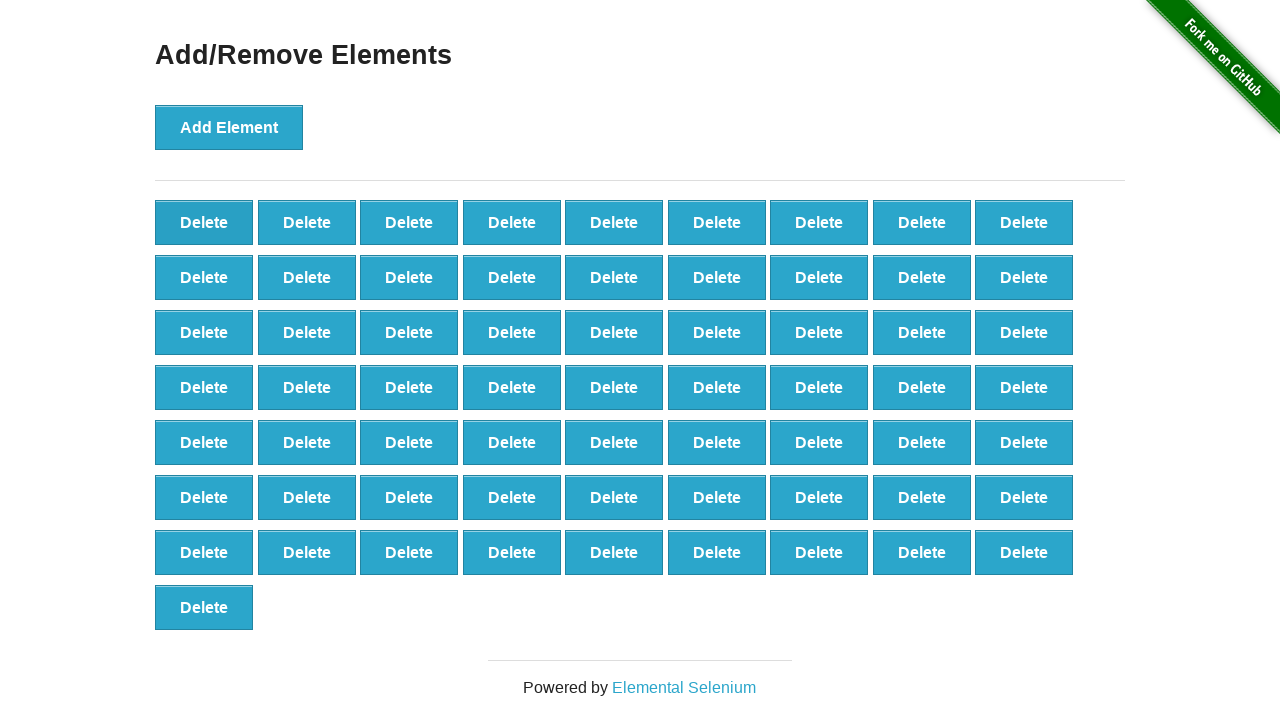

Clicked delete button (iteration 37/60) at (204, 222) on button[onclick='deleteElement()'] >> nth=0
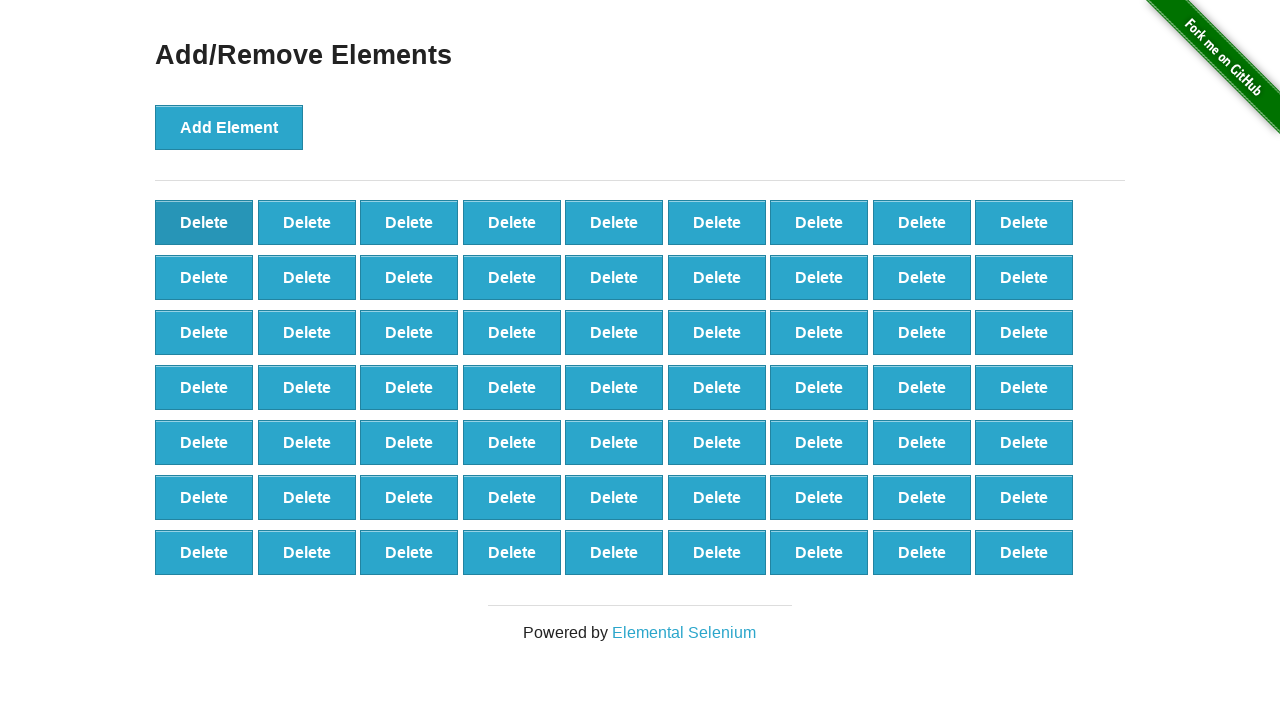

Clicked delete button (iteration 38/60) at (204, 222) on button[onclick='deleteElement()'] >> nth=0
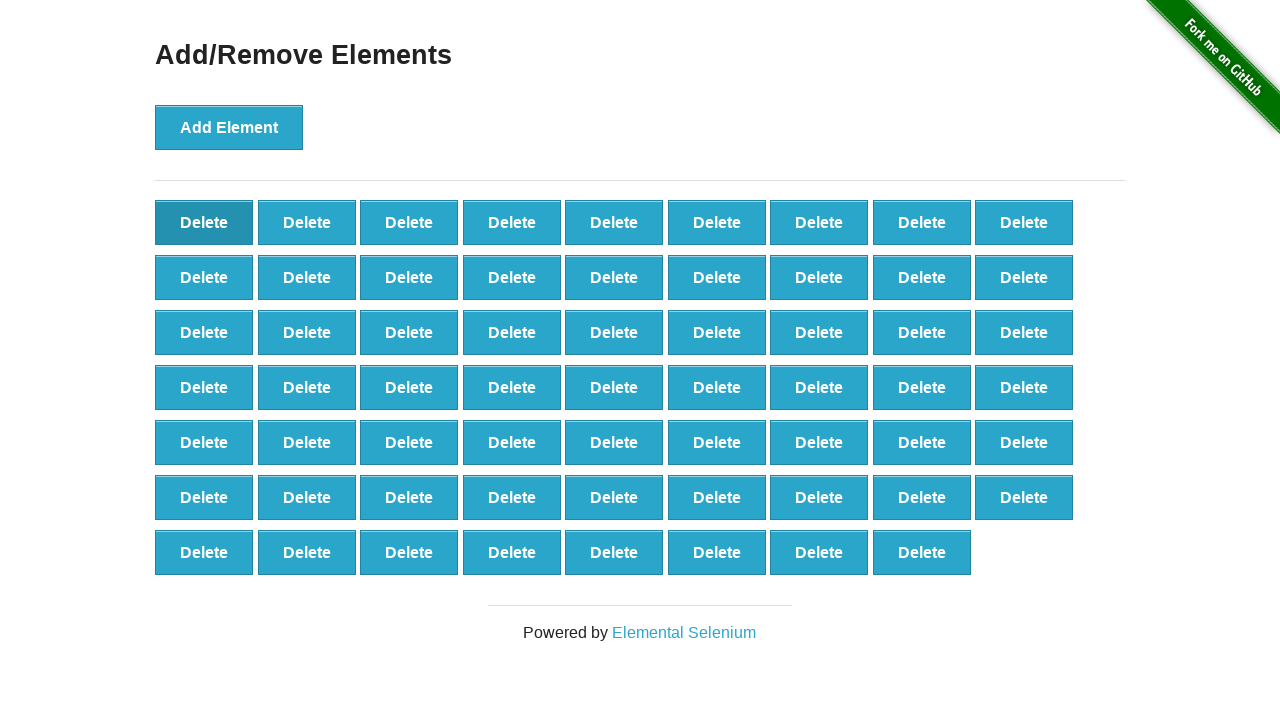

Clicked delete button (iteration 39/60) at (204, 222) on button[onclick='deleteElement()'] >> nth=0
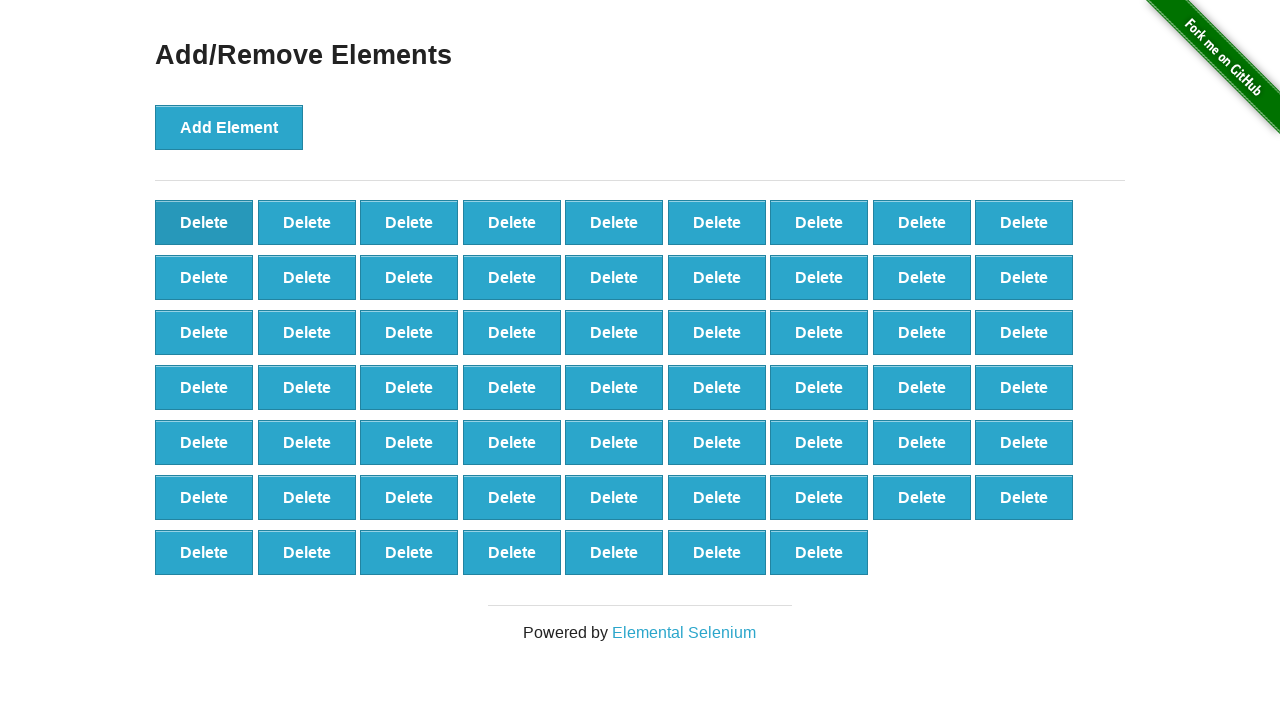

Clicked delete button (iteration 40/60) at (204, 222) on button[onclick='deleteElement()'] >> nth=0
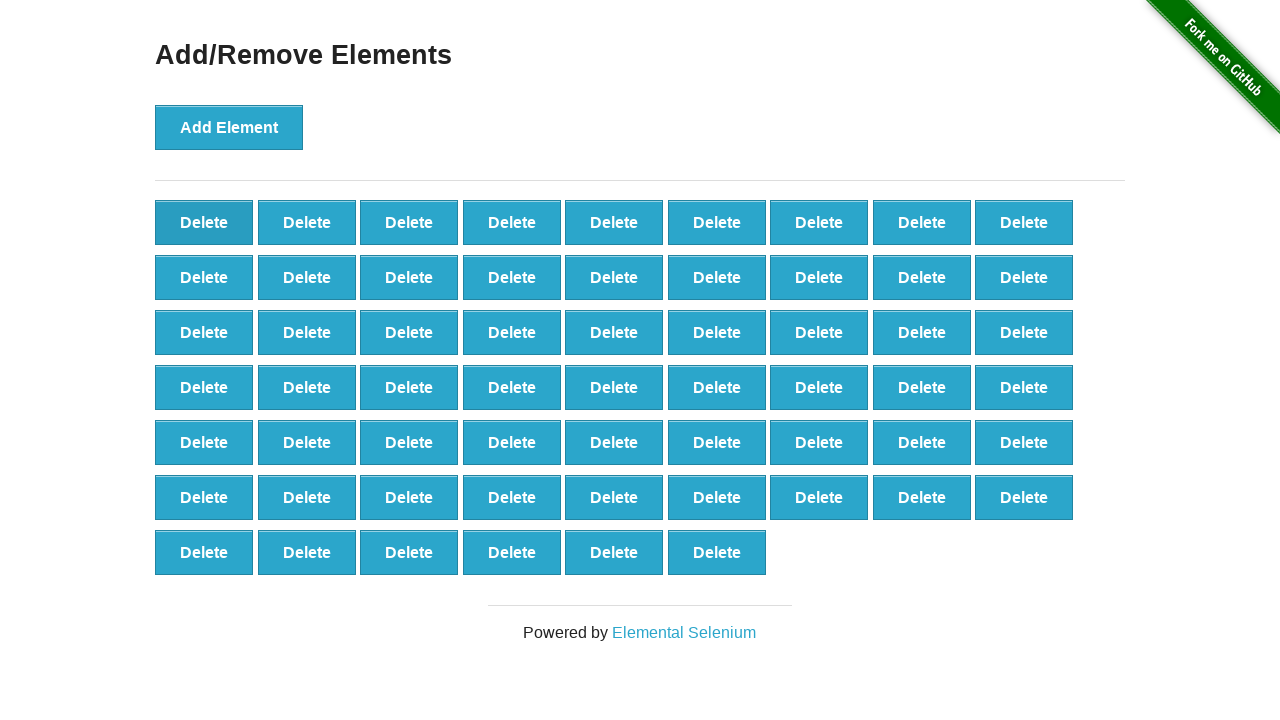

Clicked delete button (iteration 41/60) at (204, 222) on button[onclick='deleteElement()'] >> nth=0
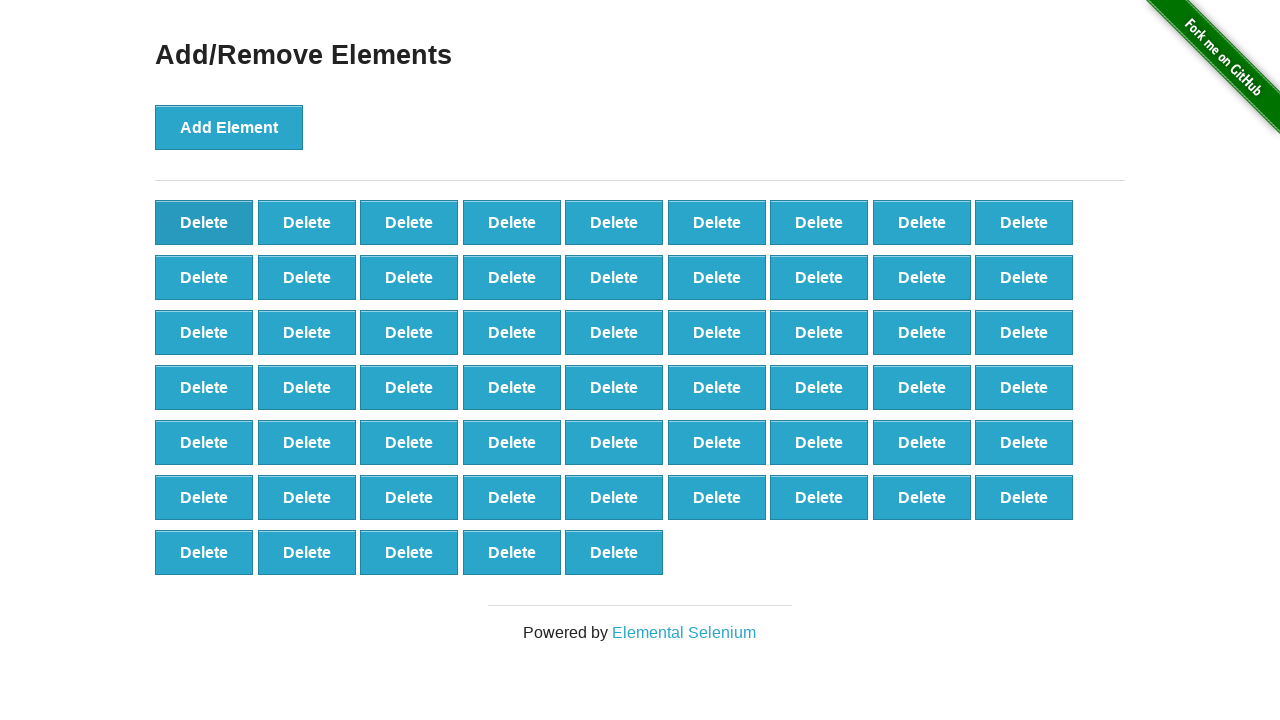

Clicked delete button (iteration 42/60) at (204, 222) on button[onclick='deleteElement()'] >> nth=0
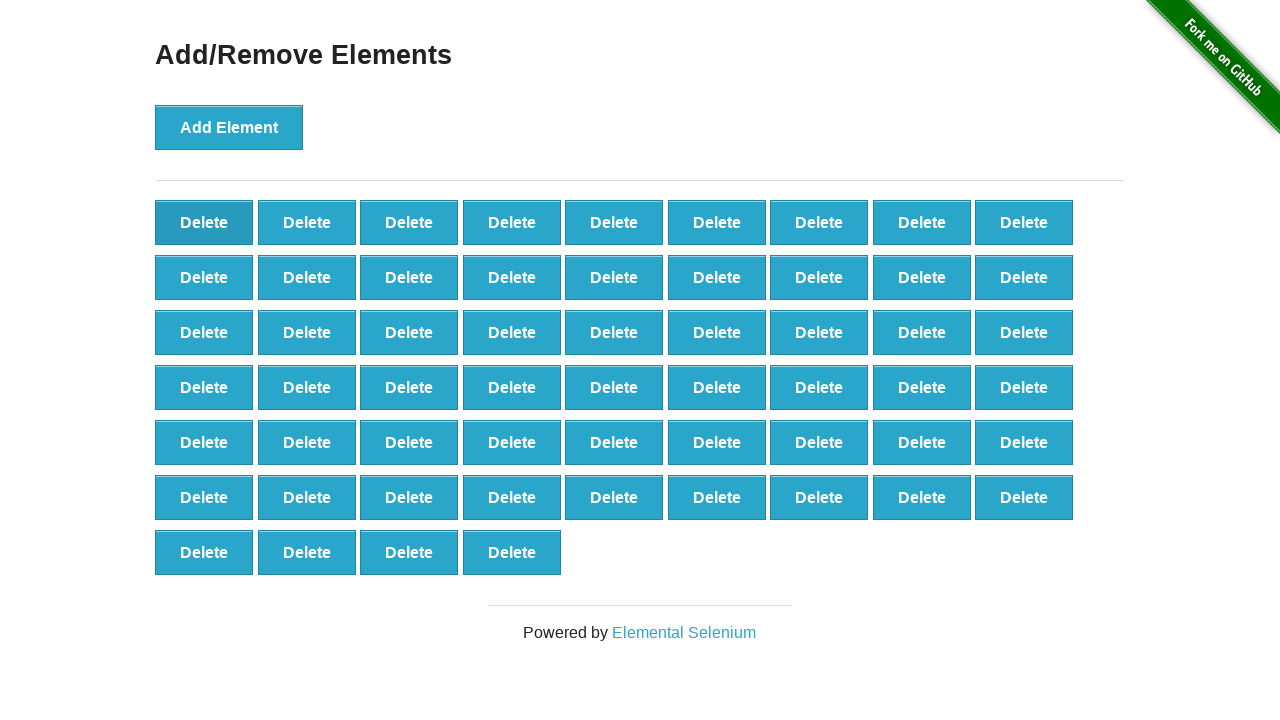

Clicked delete button (iteration 43/60) at (204, 222) on button[onclick='deleteElement()'] >> nth=0
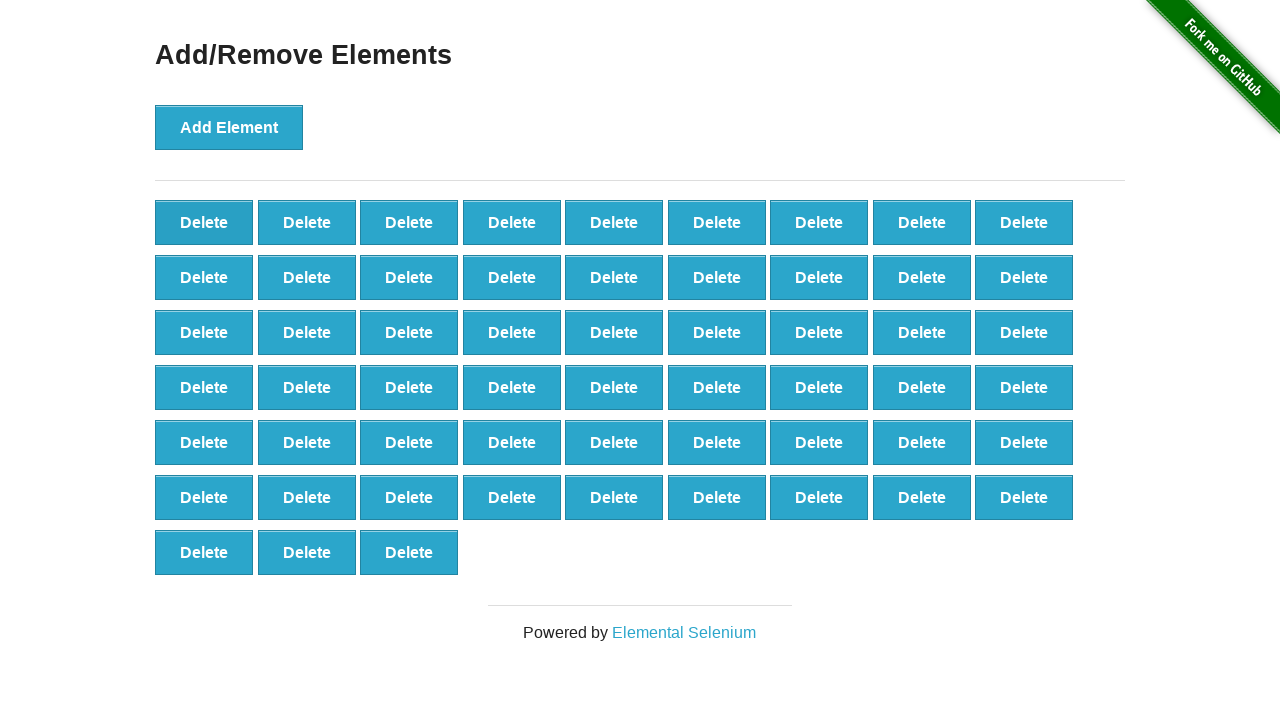

Clicked delete button (iteration 44/60) at (204, 222) on button[onclick='deleteElement()'] >> nth=0
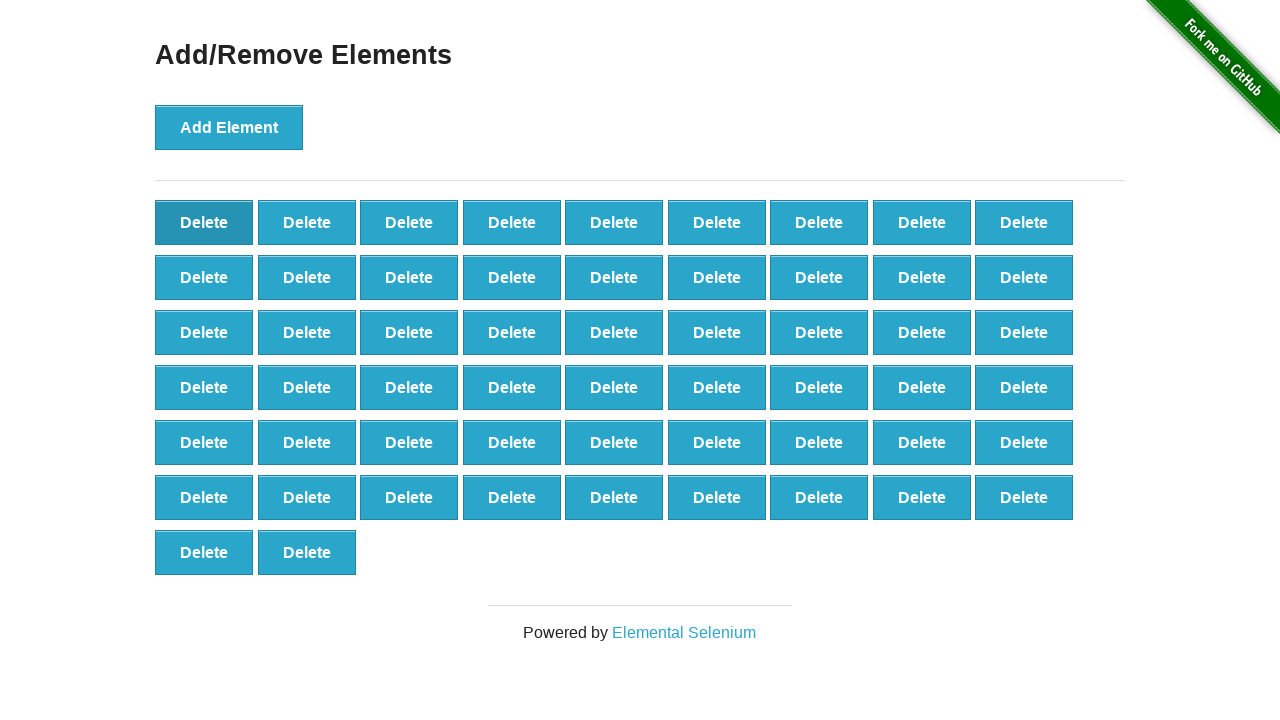

Clicked delete button (iteration 45/60) at (204, 222) on button[onclick='deleteElement()'] >> nth=0
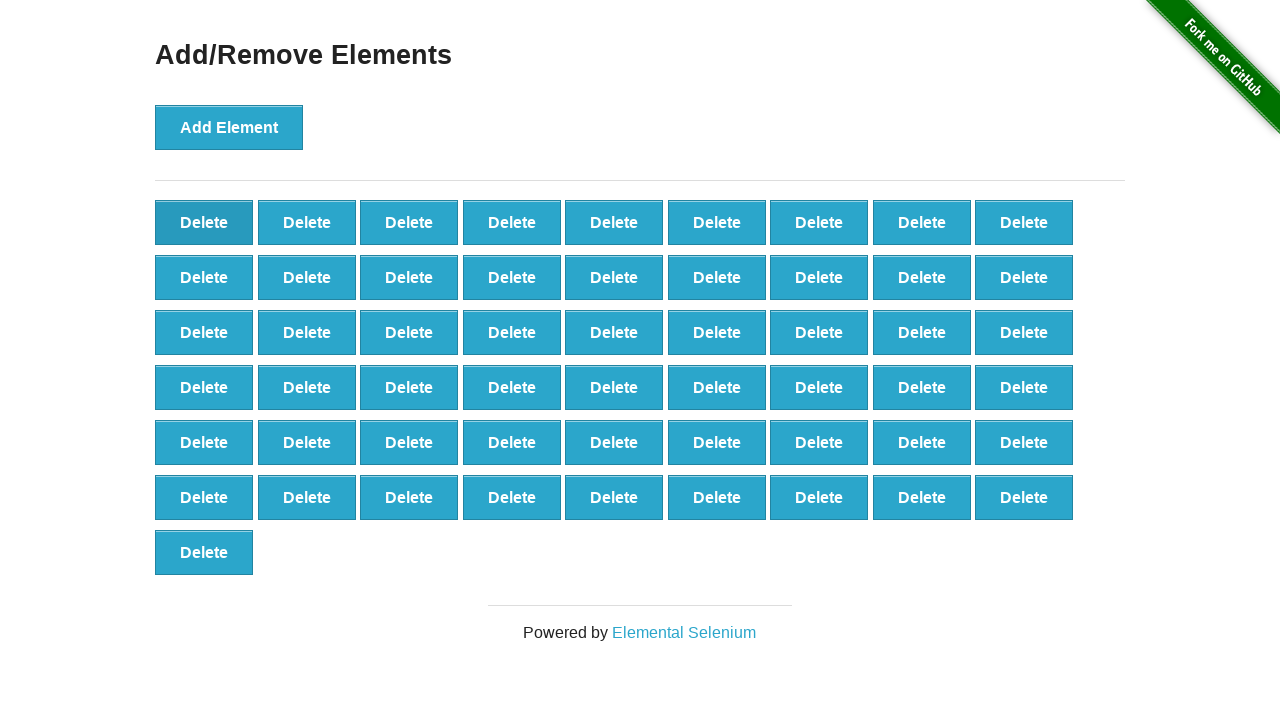

Clicked delete button (iteration 46/60) at (204, 222) on button[onclick='deleteElement()'] >> nth=0
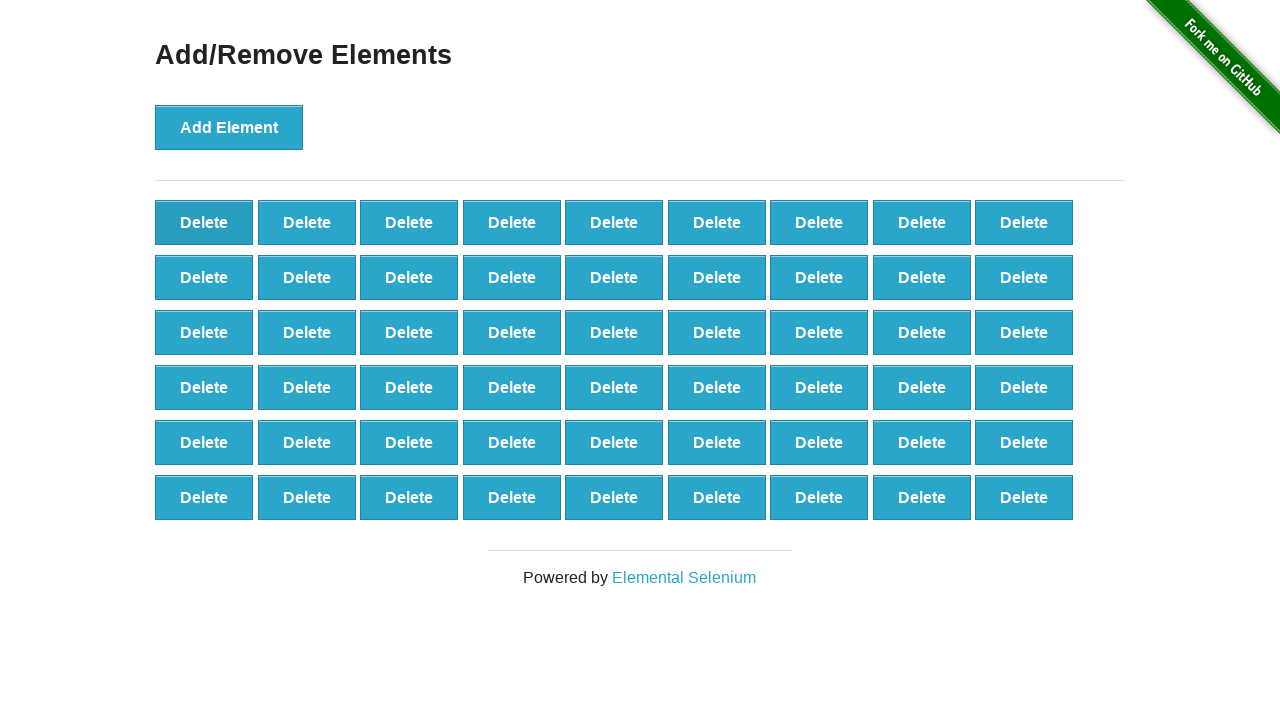

Clicked delete button (iteration 47/60) at (204, 222) on button[onclick='deleteElement()'] >> nth=0
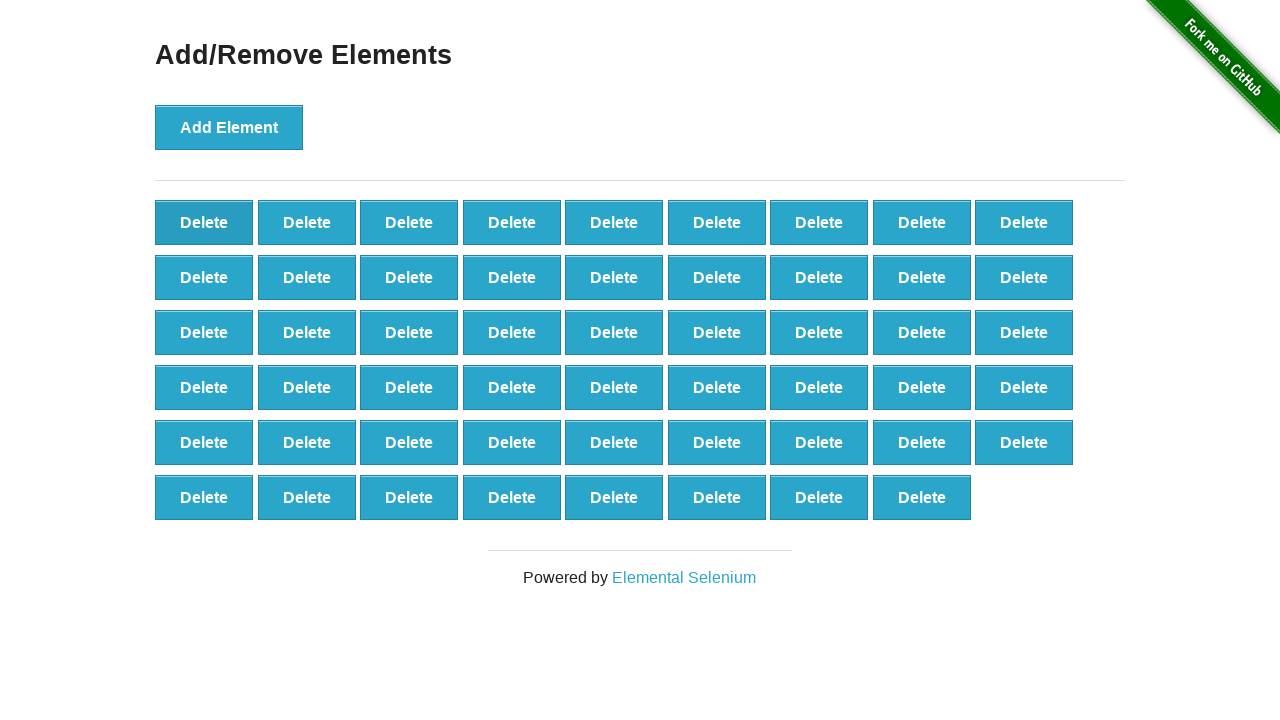

Clicked delete button (iteration 48/60) at (204, 222) on button[onclick='deleteElement()'] >> nth=0
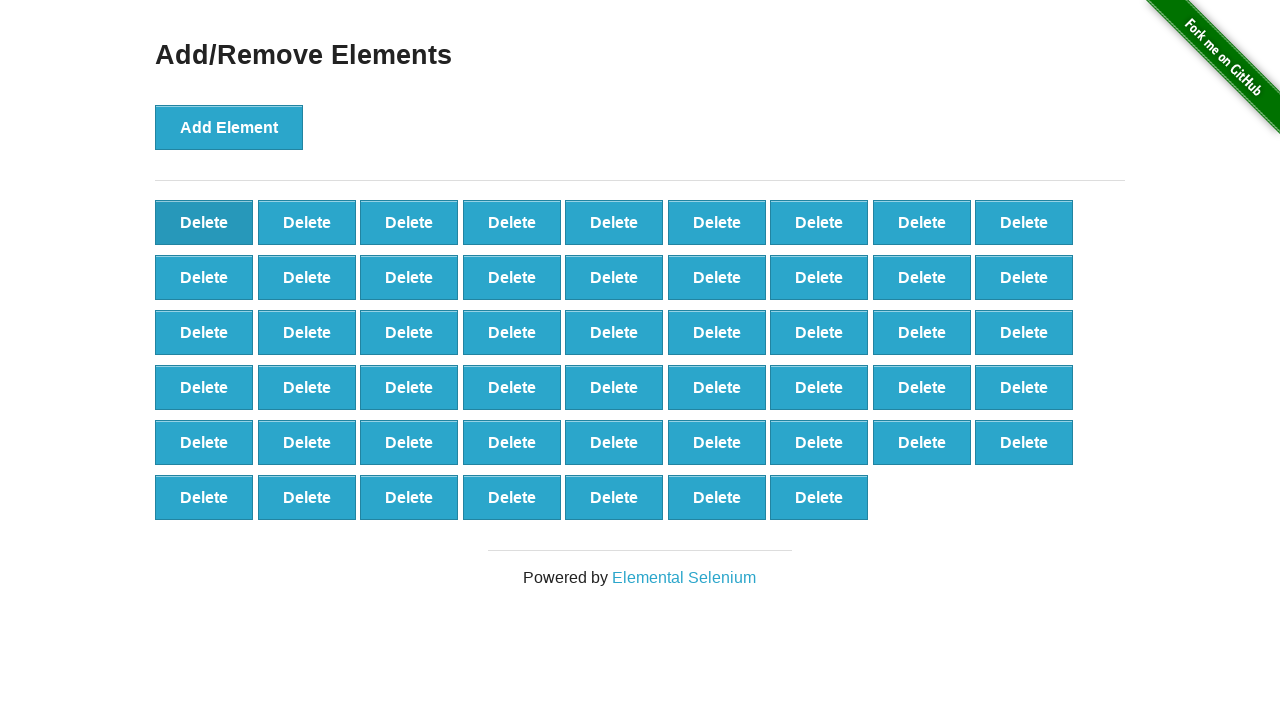

Clicked delete button (iteration 49/60) at (204, 222) on button[onclick='deleteElement()'] >> nth=0
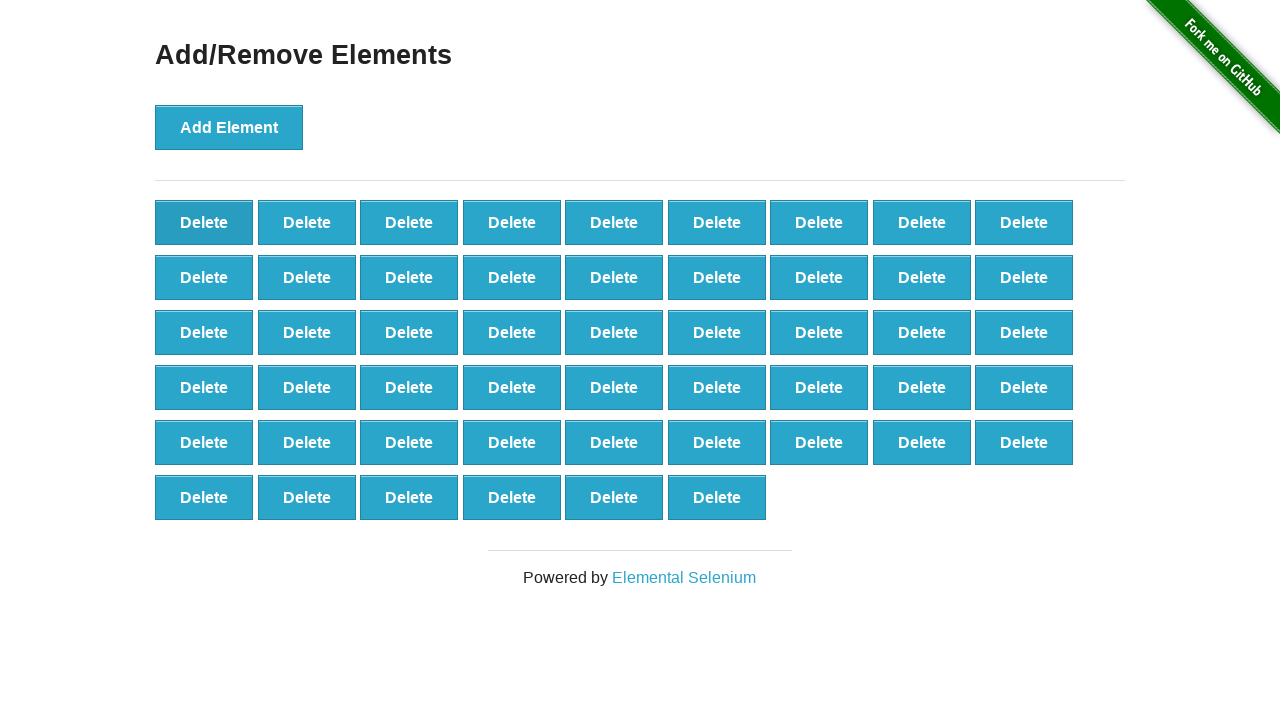

Clicked delete button (iteration 50/60) at (204, 222) on button[onclick='deleteElement()'] >> nth=0
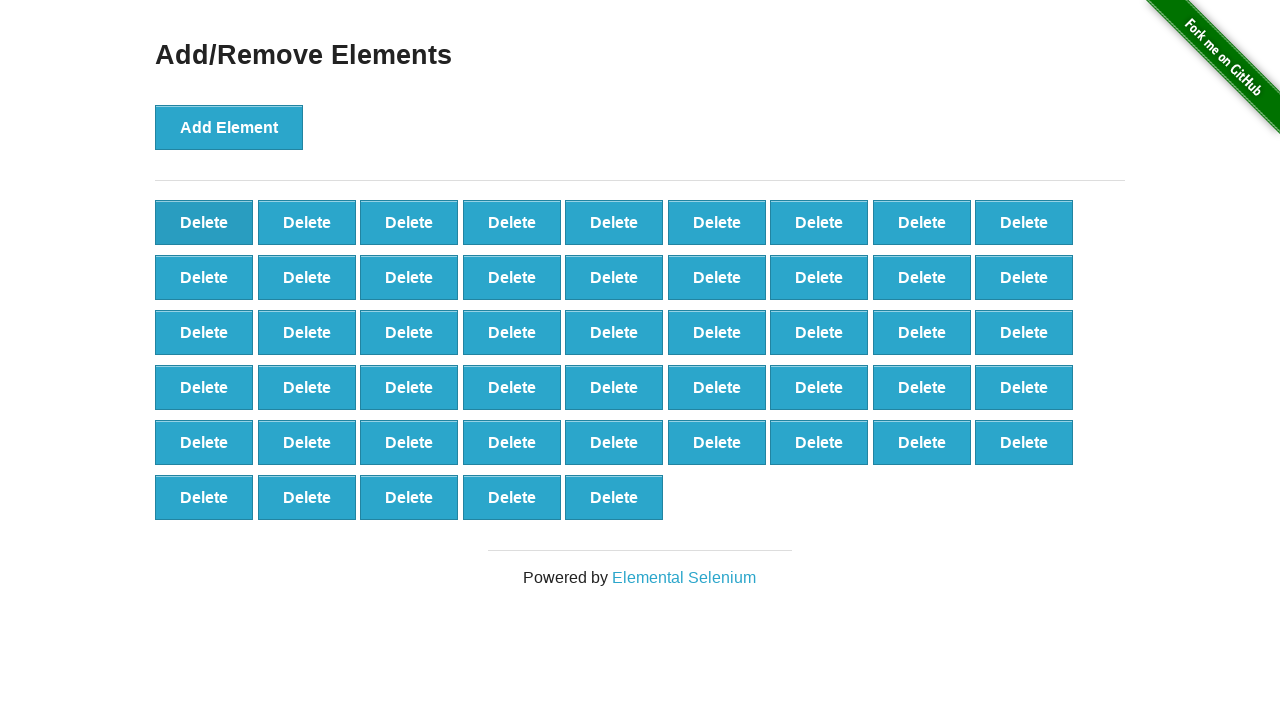

Clicked delete button (iteration 51/60) at (204, 222) on button[onclick='deleteElement()'] >> nth=0
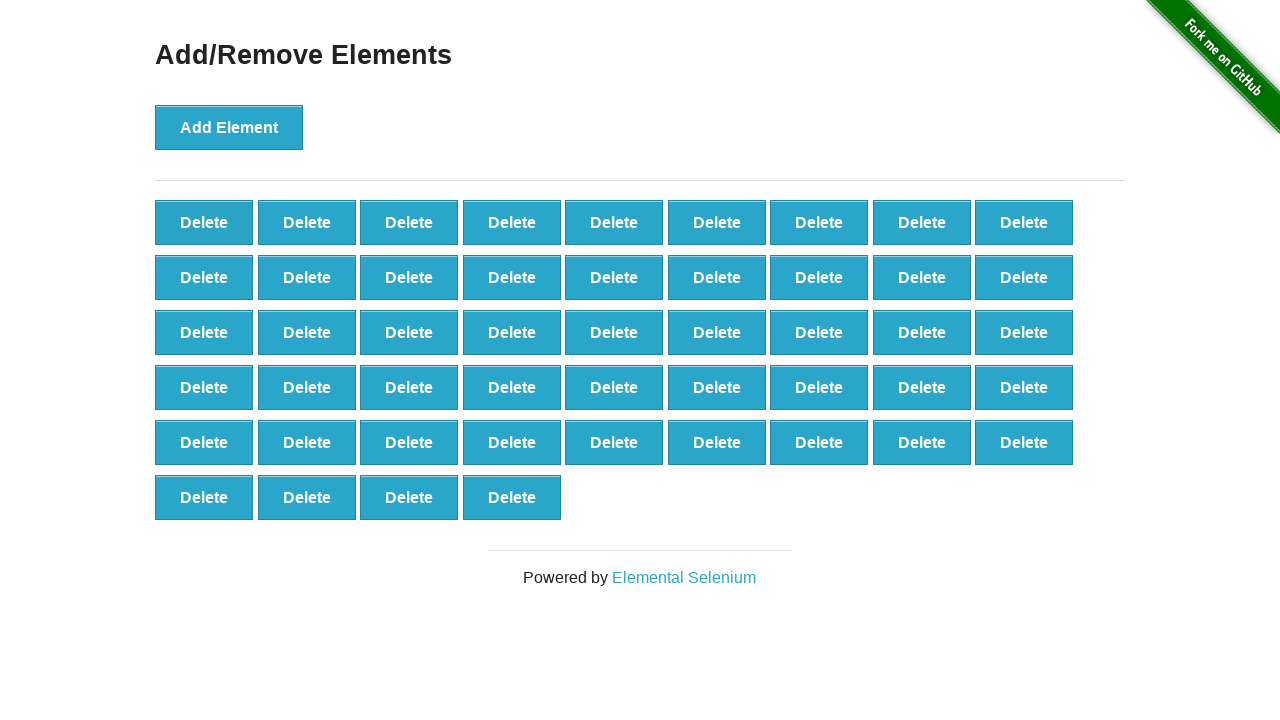

Clicked delete button (iteration 52/60) at (204, 222) on button[onclick='deleteElement()'] >> nth=0
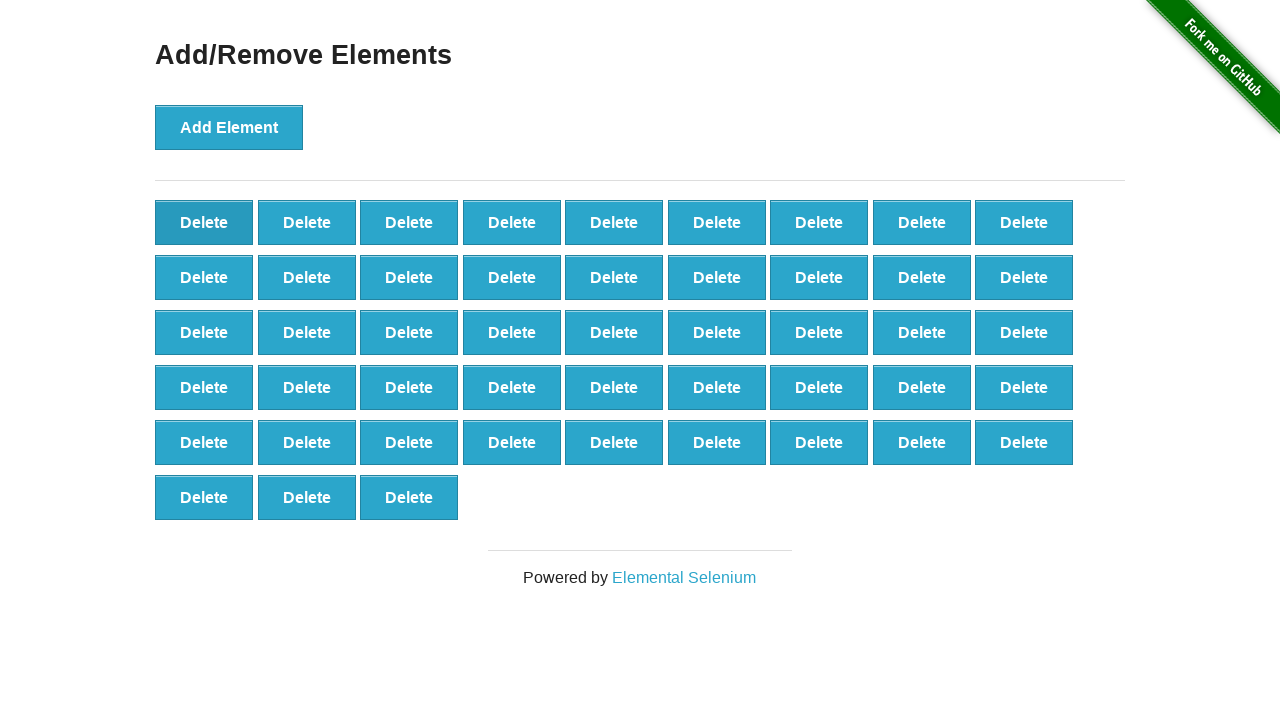

Clicked delete button (iteration 53/60) at (204, 222) on button[onclick='deleteElement()'] >> nth=0
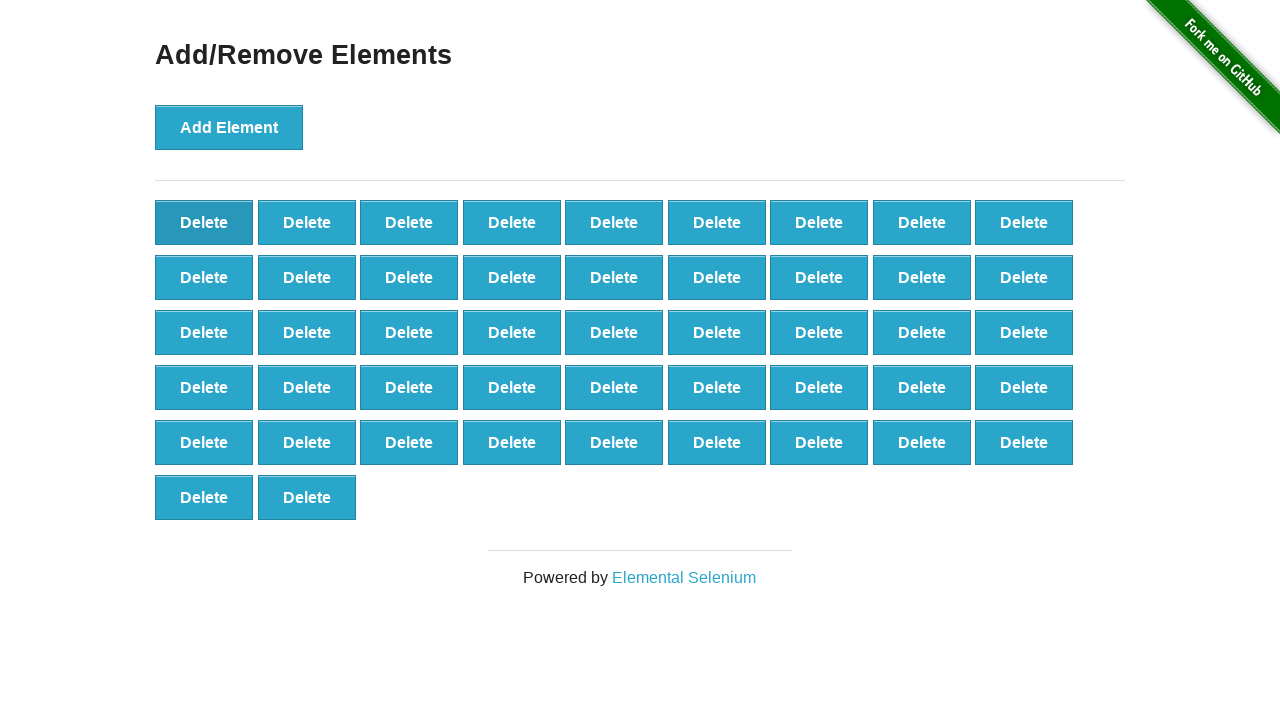

Clicked delete button (iteration 54/60) at (204, 222) on button[onclick='deleteElement()'] >> nth=0
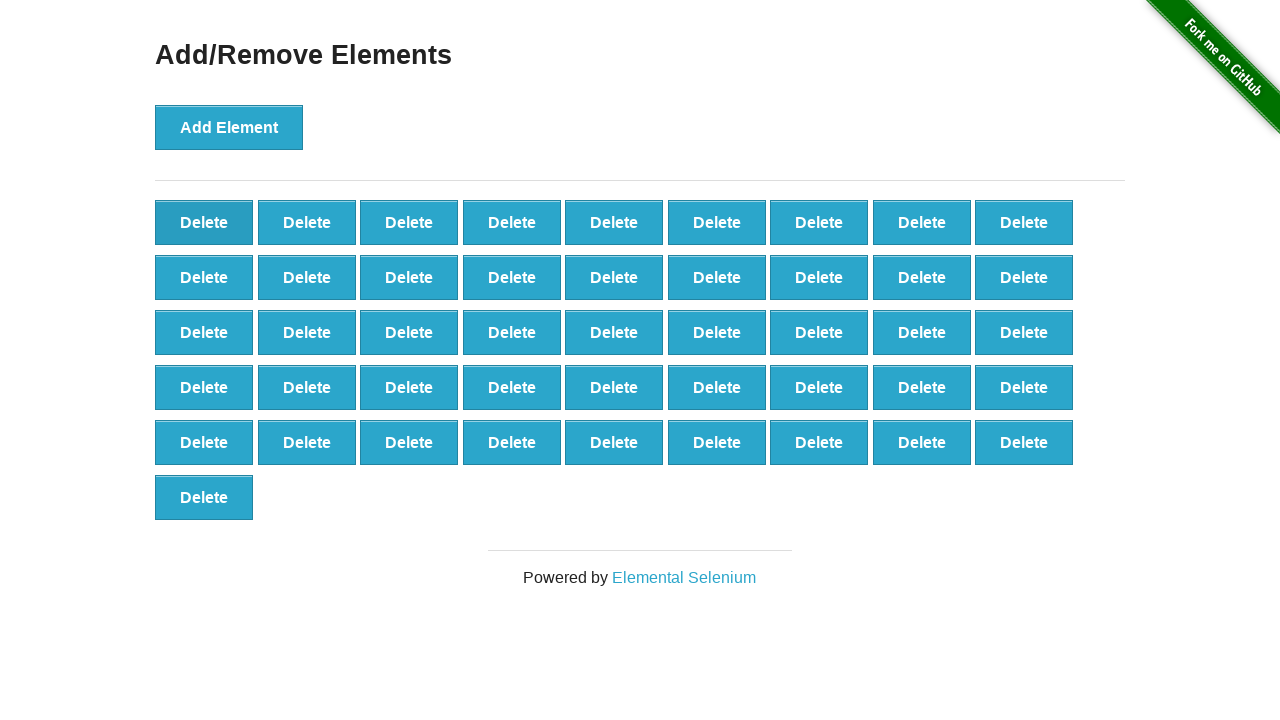

Clicked delete button (iteration 55/60) at (204, 222) on button[onclick='deleteElement()'] >> nth=0
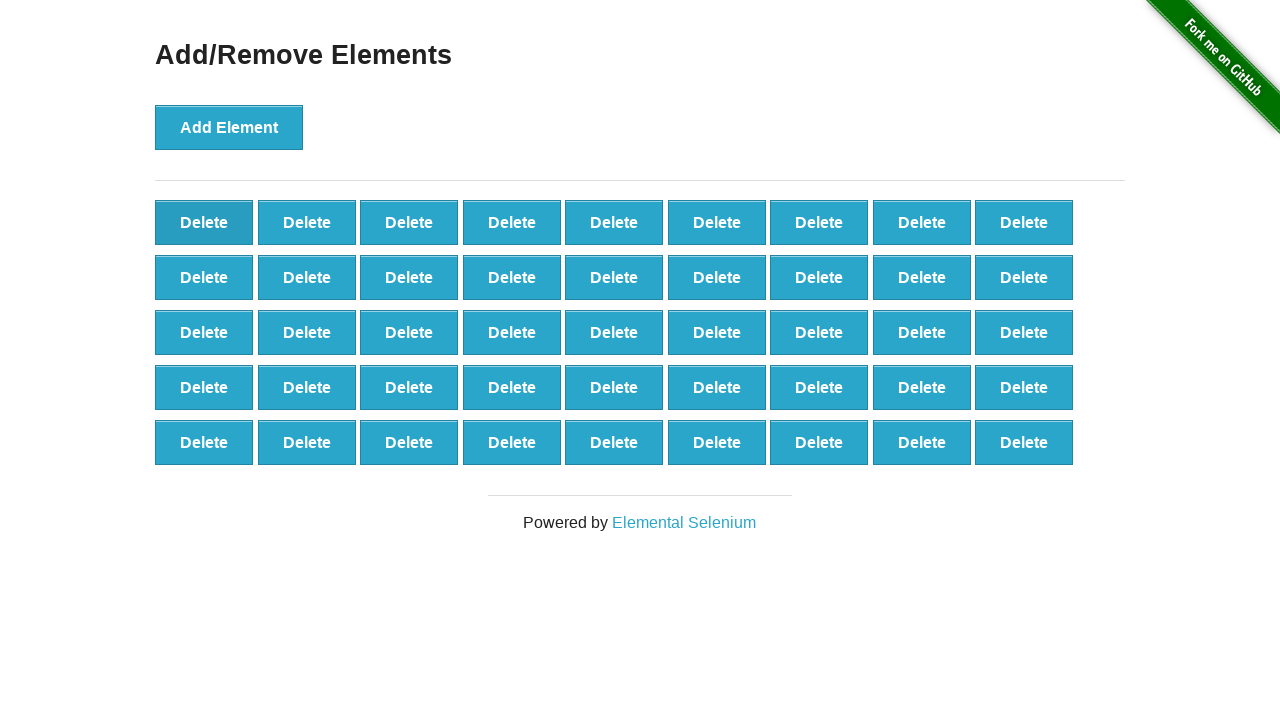

Clicked delete button (iteration 56/60) at (204, 222) on button[onclick='deleteElement()'] >> nth=0
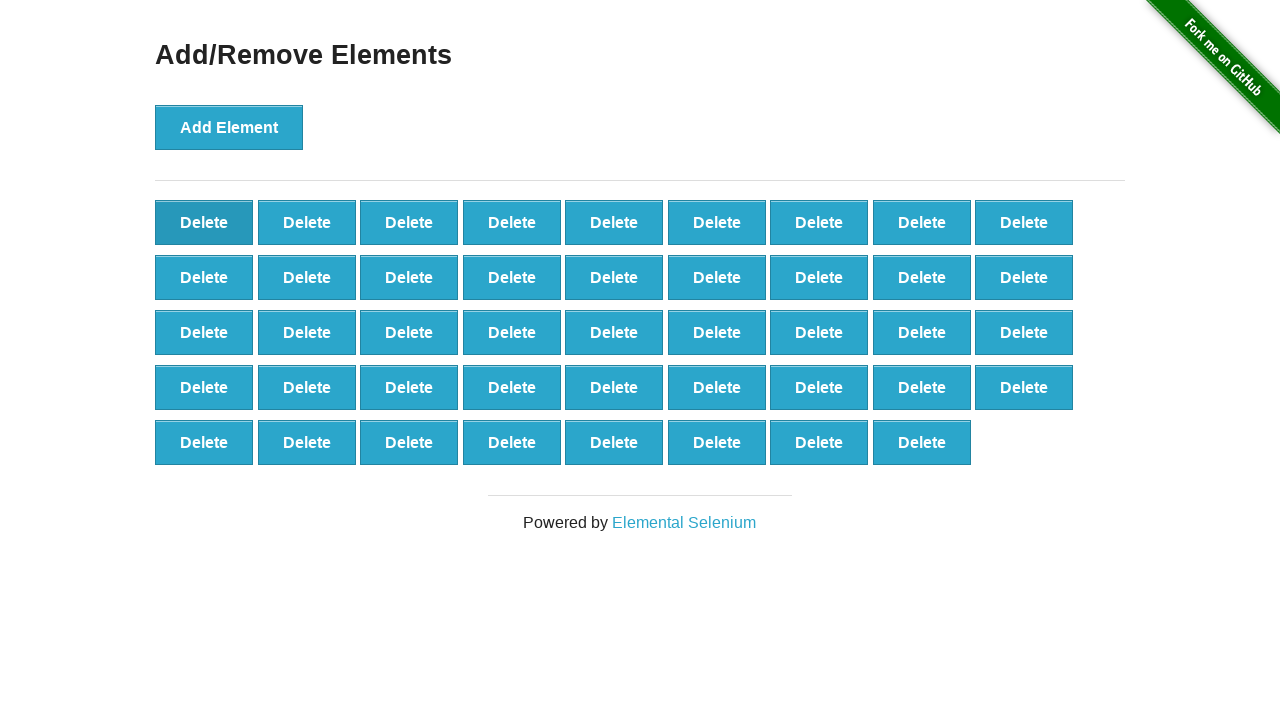

Clicked delete button (iteration 57/60) at (204, 222) on button[onclick='deleteElement()'] >> nth=0
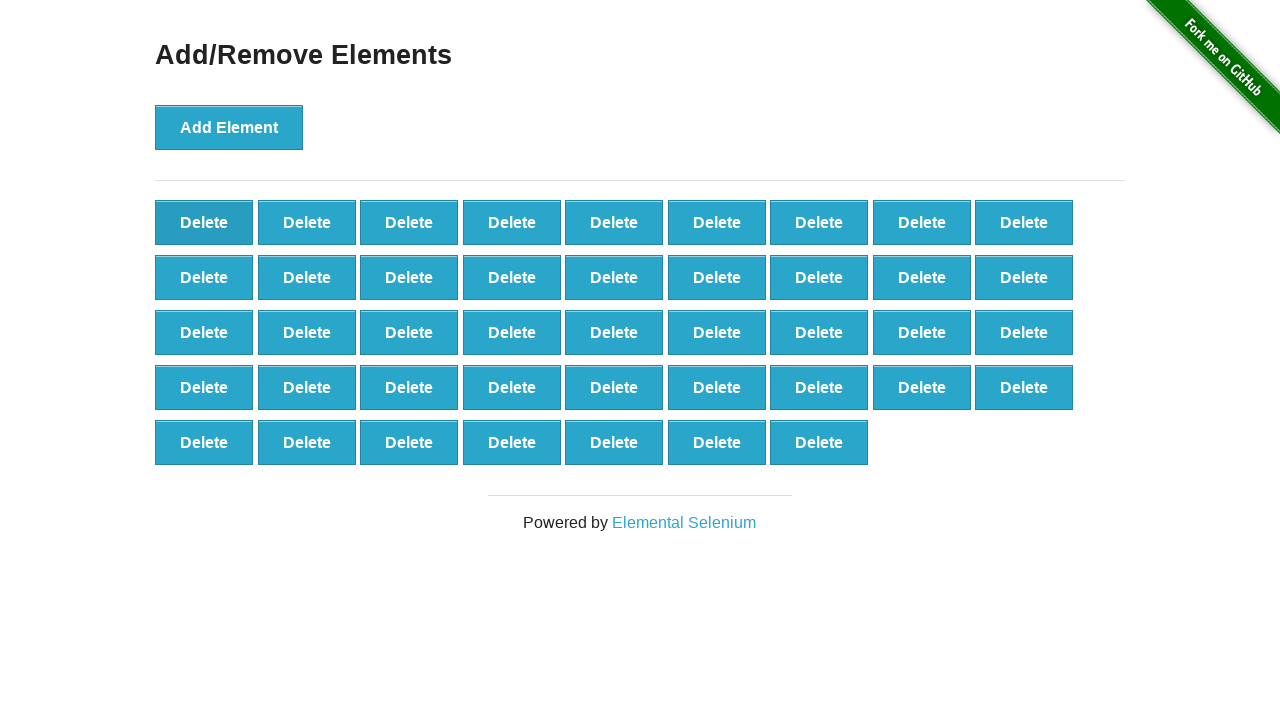

Clicked delete button (iteration 58/60) at (204, 222) on button[onclick='deleteElement()'] >> nth=0
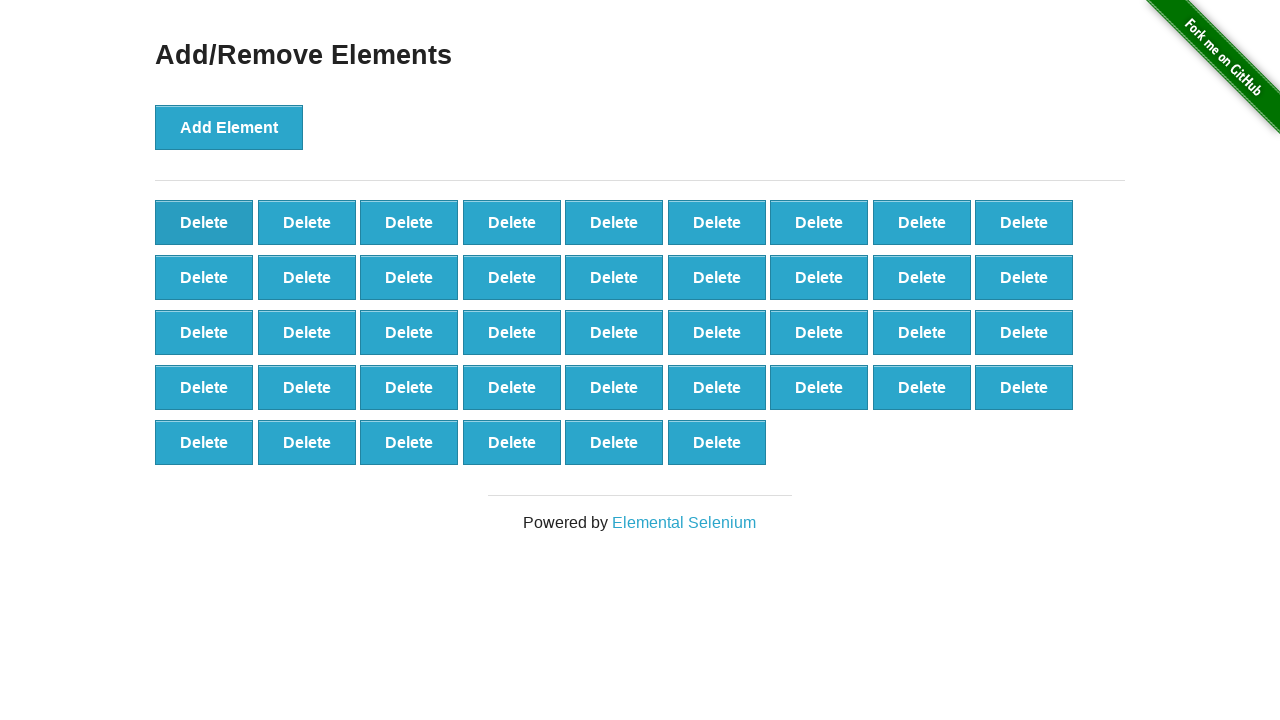

Clicked delete button (iteration 59/60) at (204, 222) on button[onclick='deleteElement()'] >> nth=0
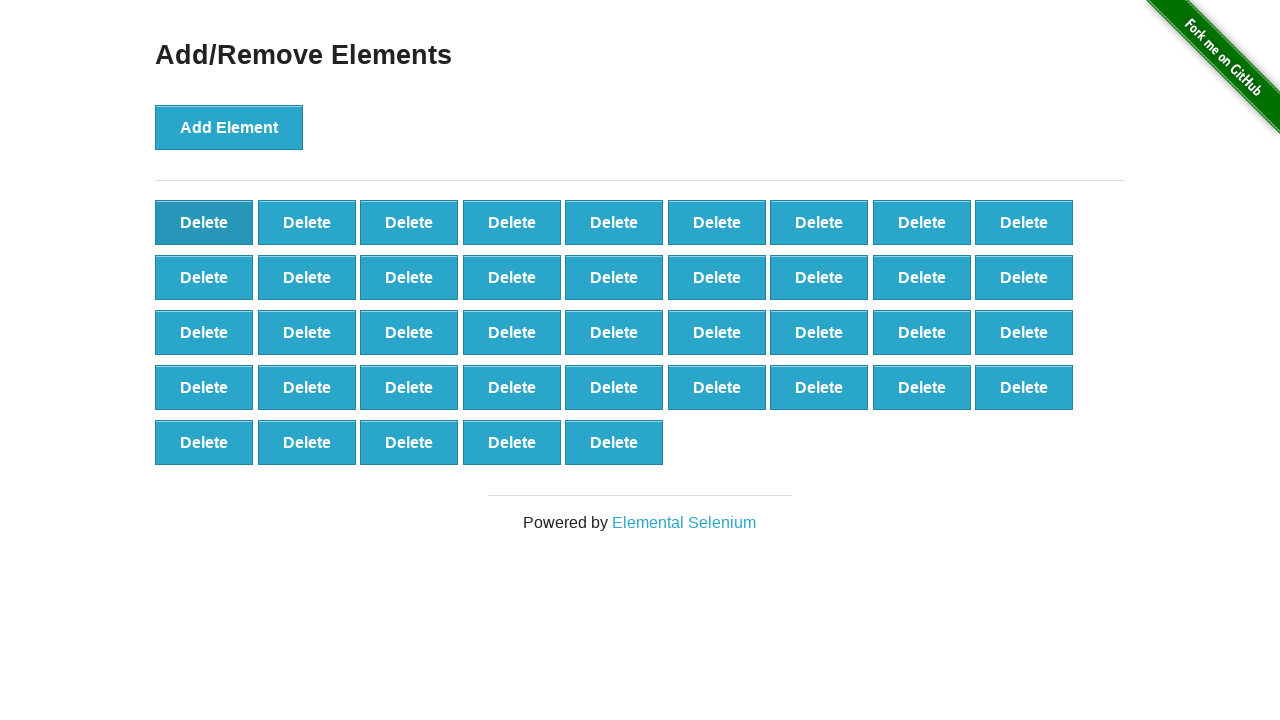

Clicked delete button (iteration 60/60) at (204, 222) on button[onclick='deleteElement()'] >> nth=0
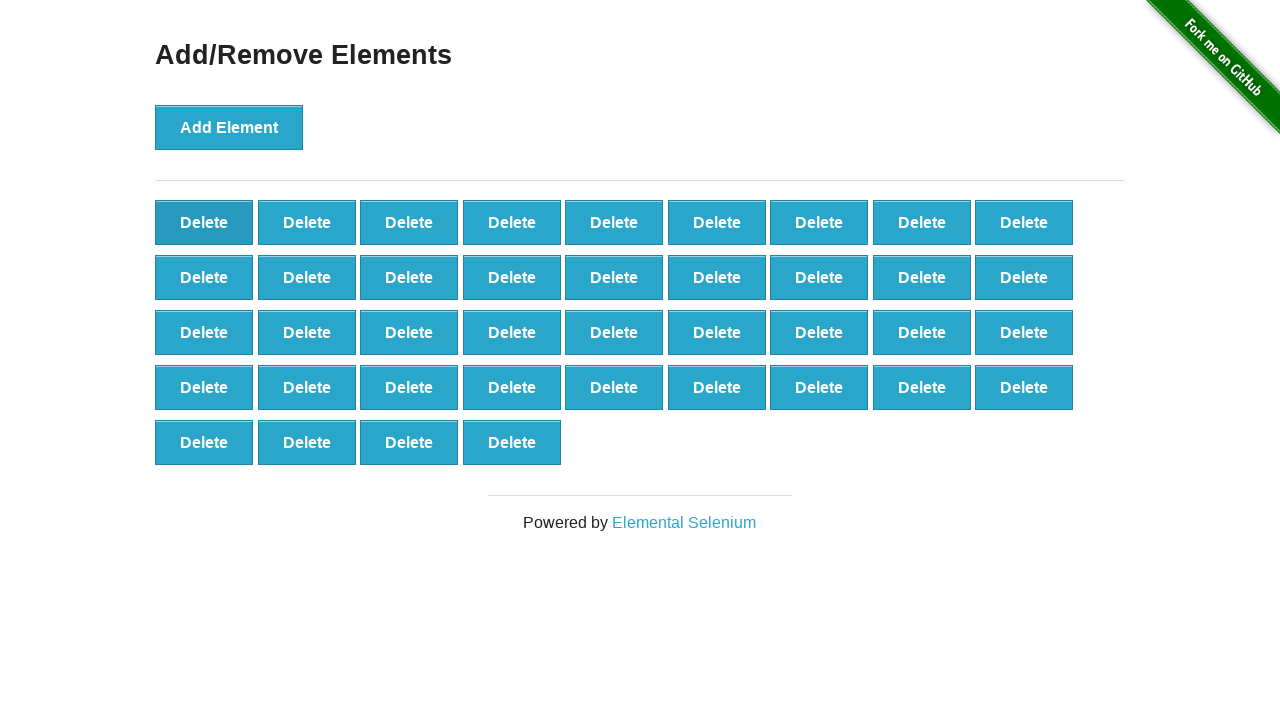

Verified that 40 delete buttons remain after deleting 60
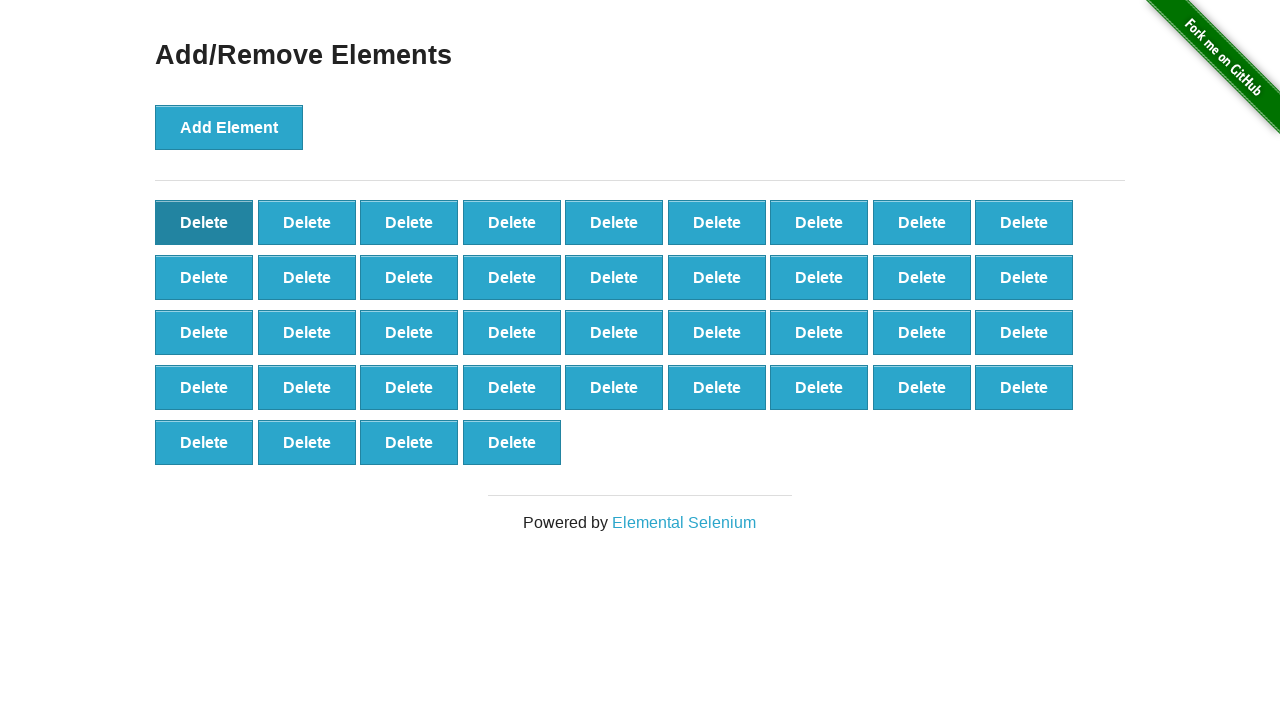

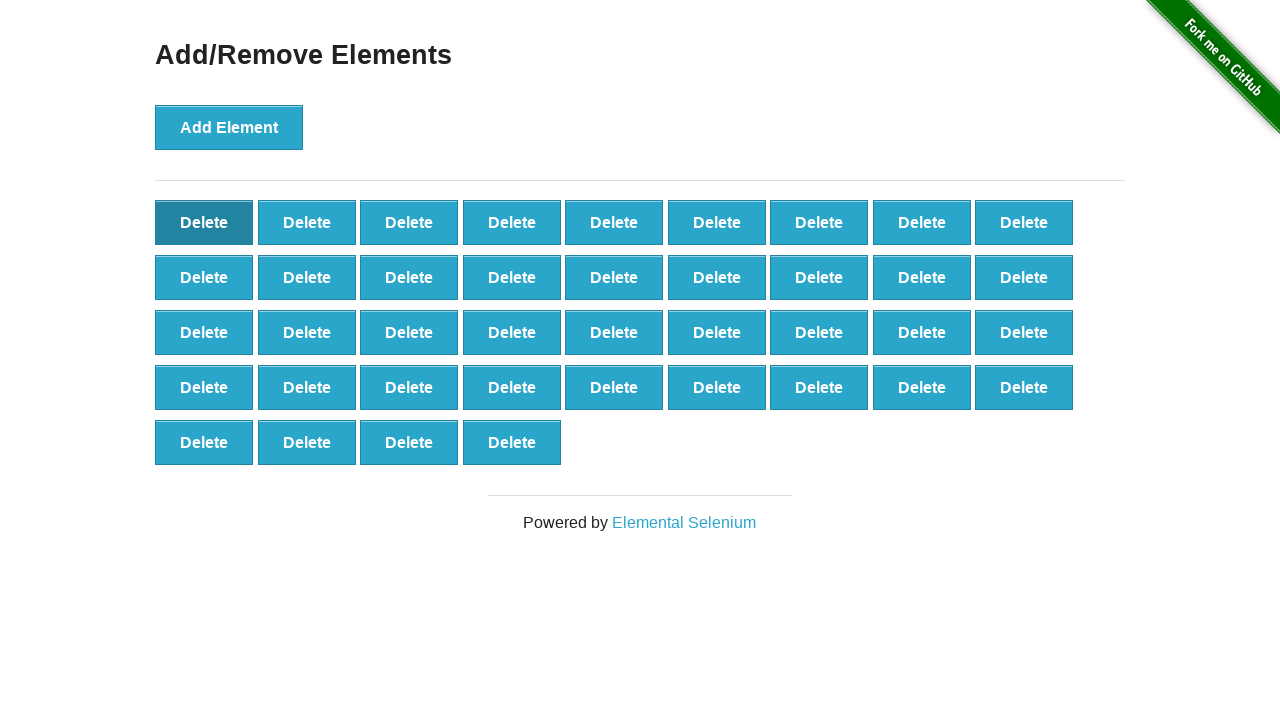